Tests dynamic element addition and removal by clicking Add Element button 100 times, verifying the count, then clicking Delete button 90 times and verifying the remaining count

Starting URL: http://the-internet.herokuapp.com/add_remove_elements/

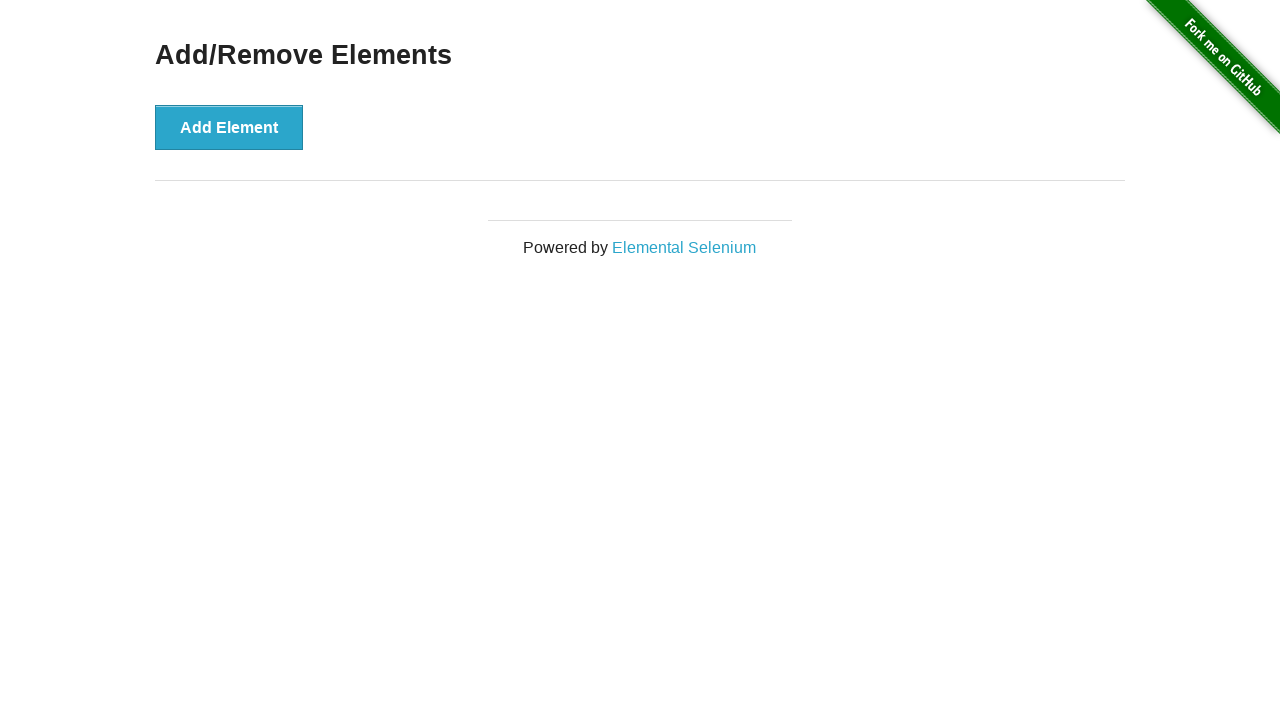

Navigated to add/remove elements page
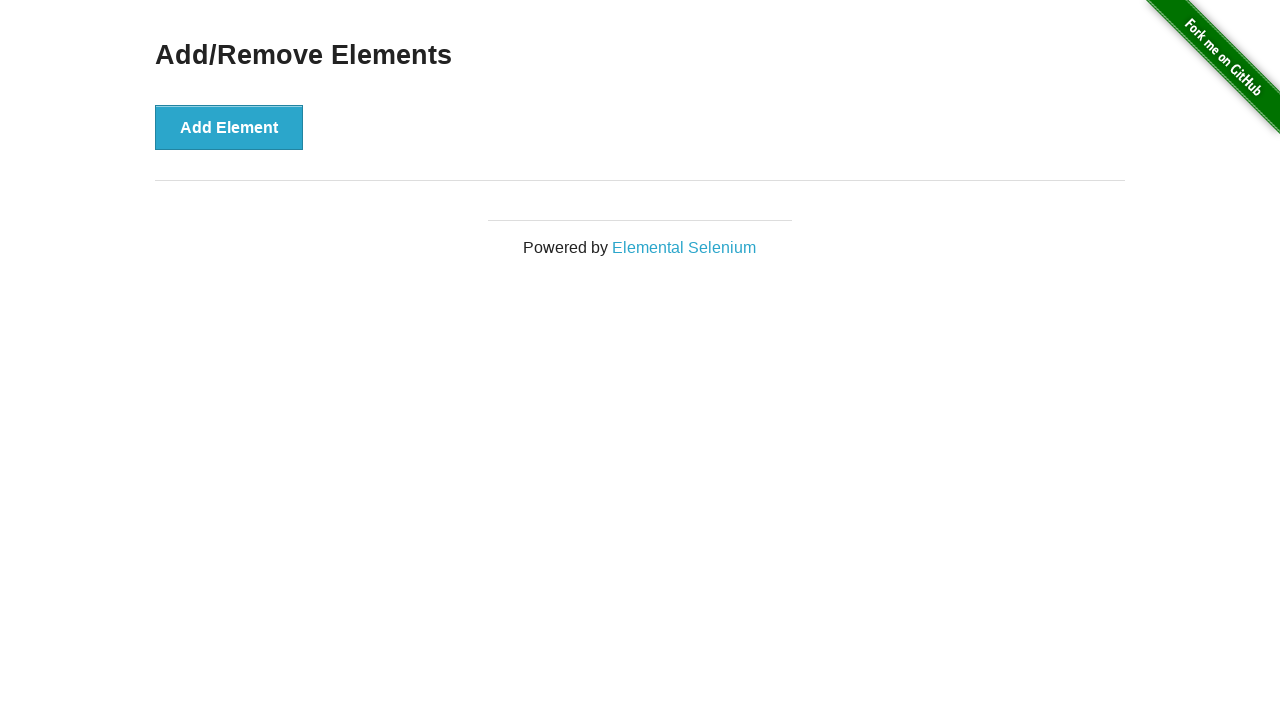

Clicked Add Element button (iteration 1/100) at (229, 127) on button[onclick='addElement()']
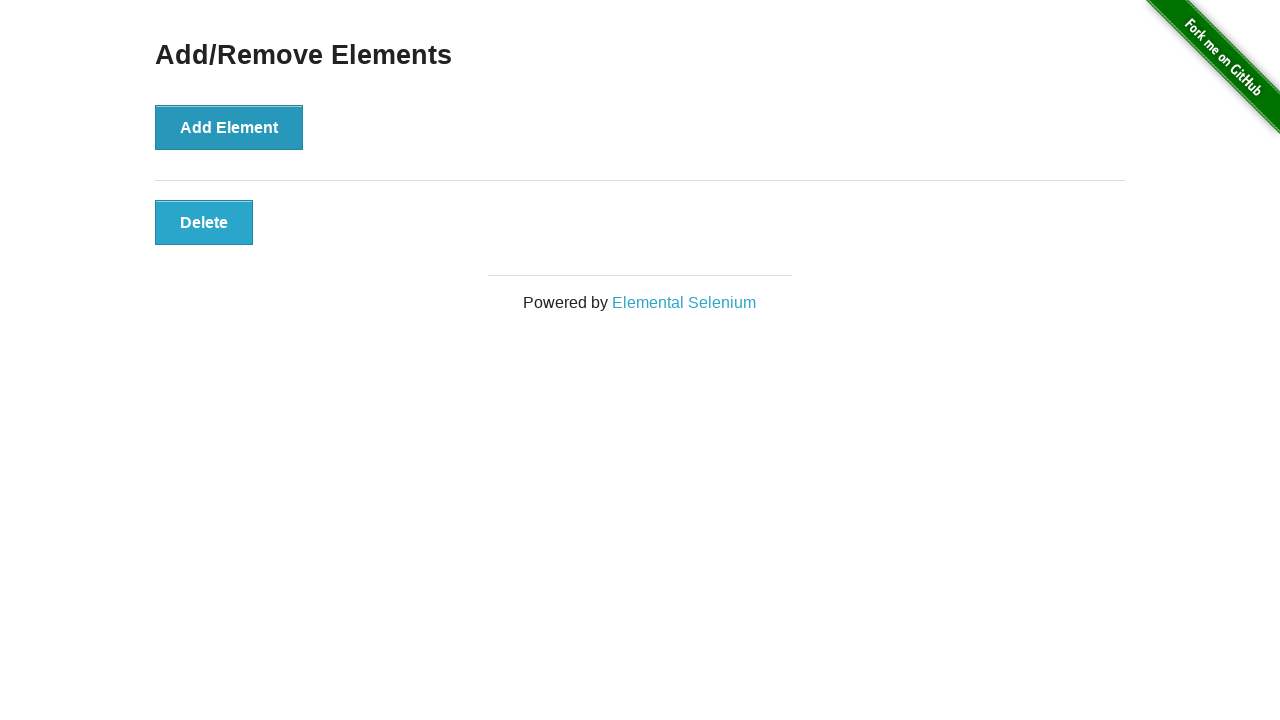

Clicked Add Element button (iteration 2/100) at (229, 127) on button[onclick='addElement()']
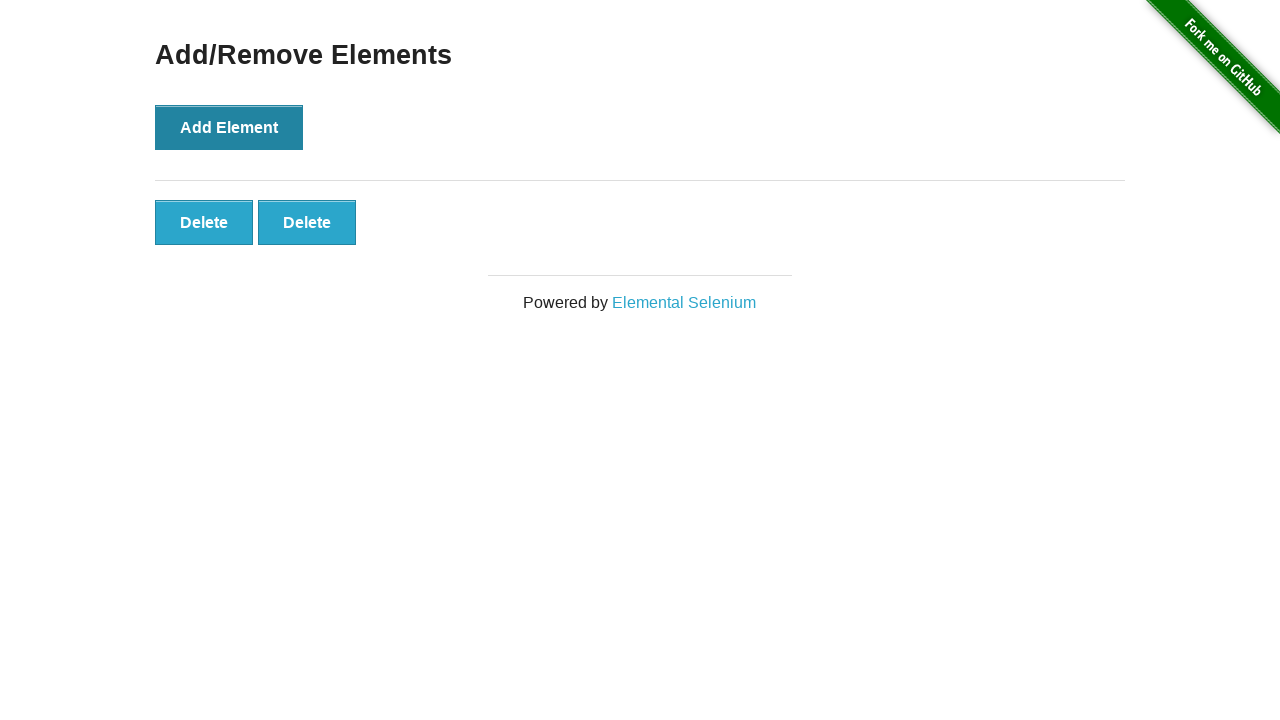

Clicked Add Element button (iteration 3/100) at (229, 127) on button[onclick='addElement()']
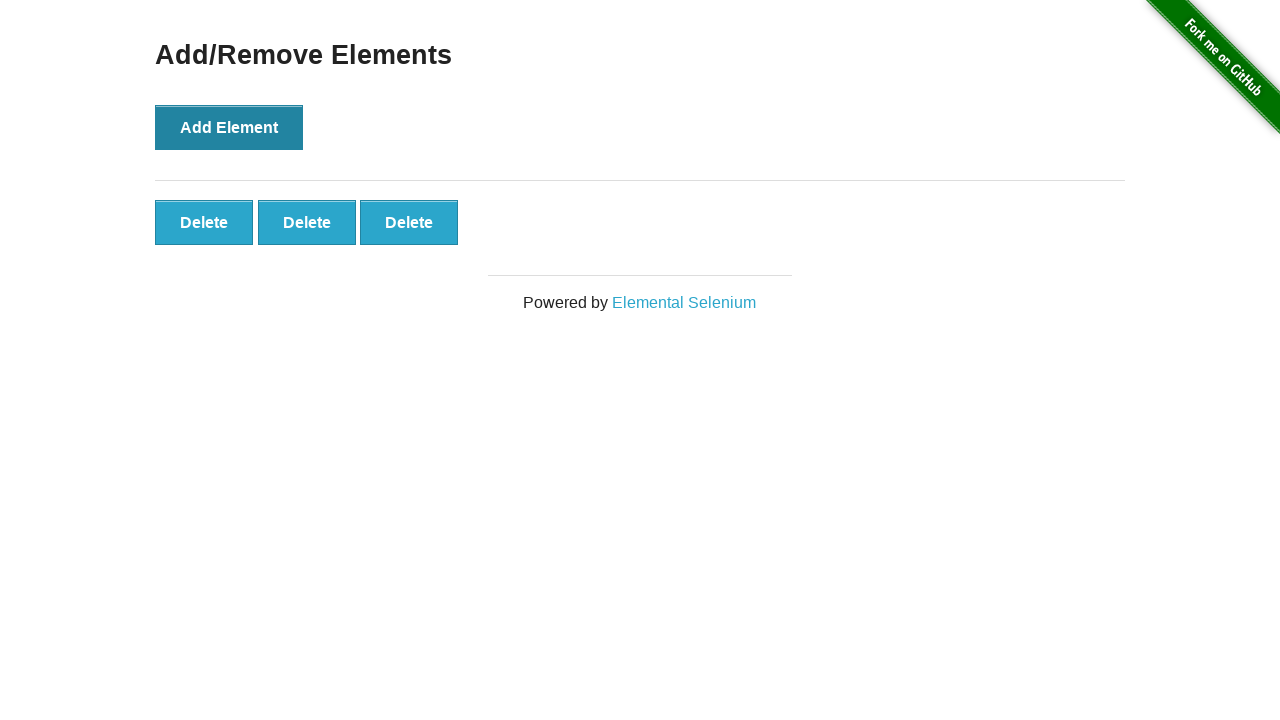

Clicked Add Element button (iteration 4/100) at (229, 127) on button[onclick='addElement()']
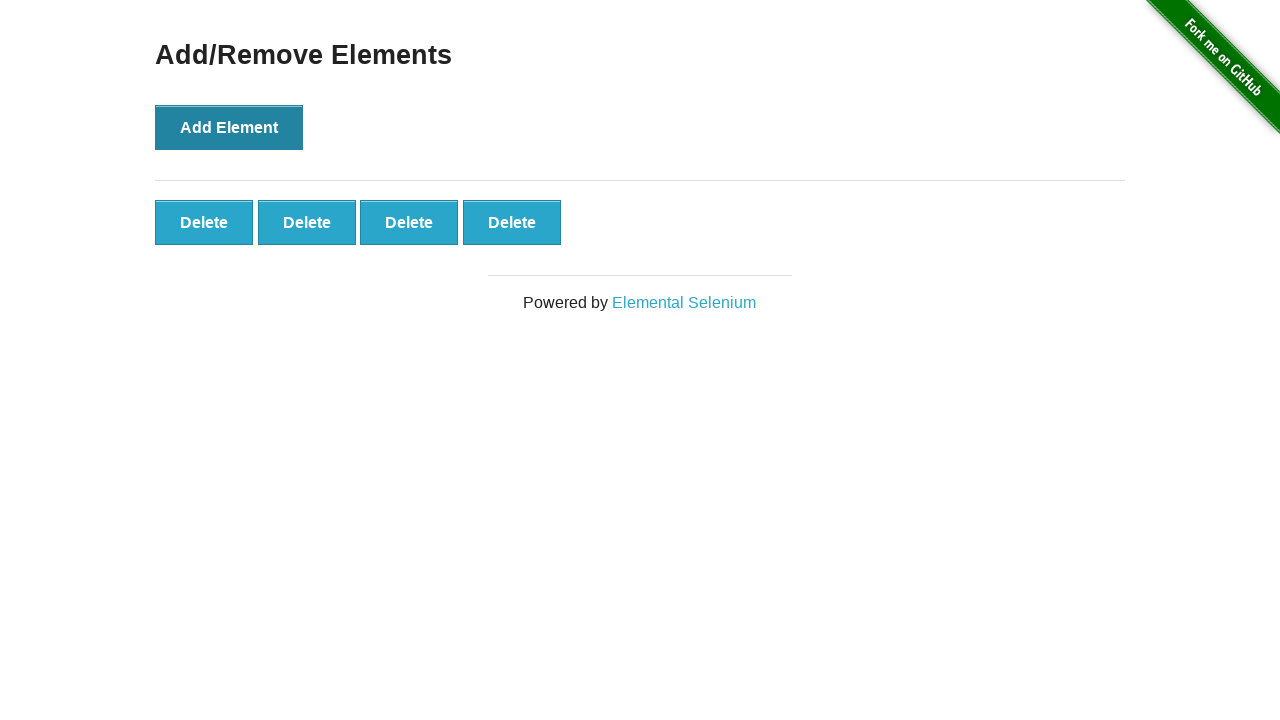

Clicked Add Element button (iteration 5/100) at (229, 127) on button[onclick='addElement()']
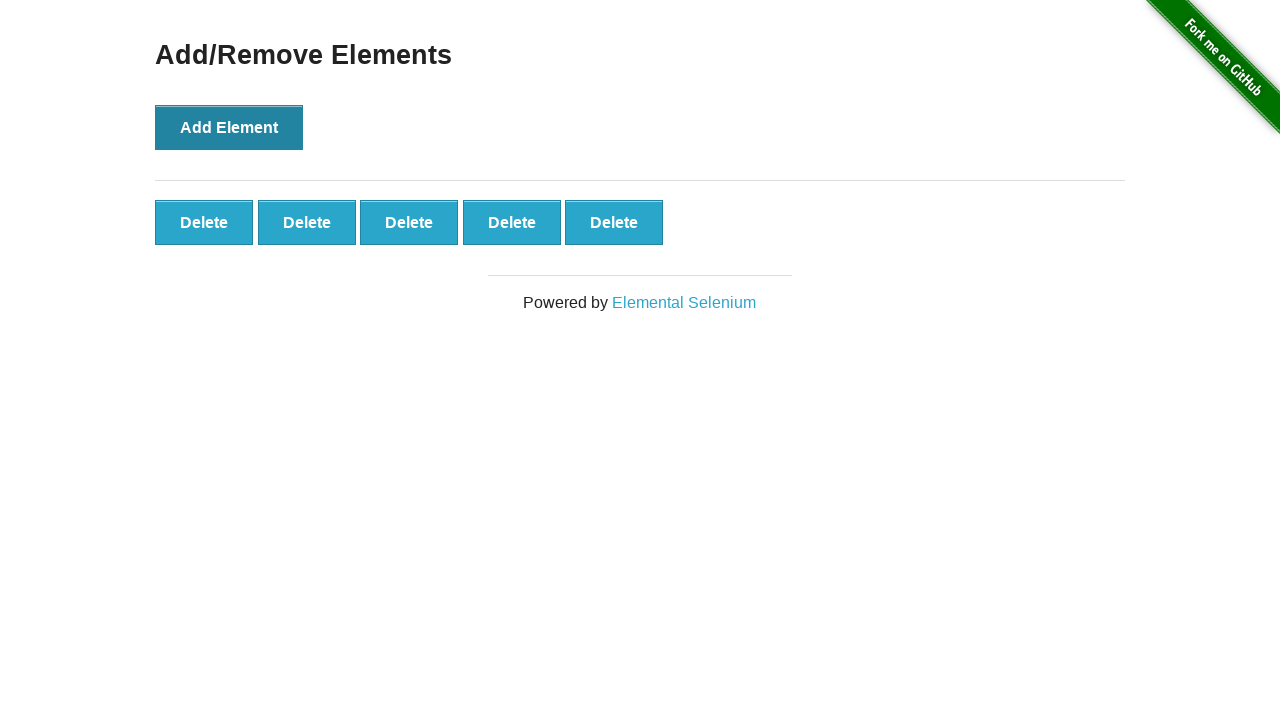

Clicked Add Element button (iteration 6/100) at (229, 127) on button[onclick='addElement()']
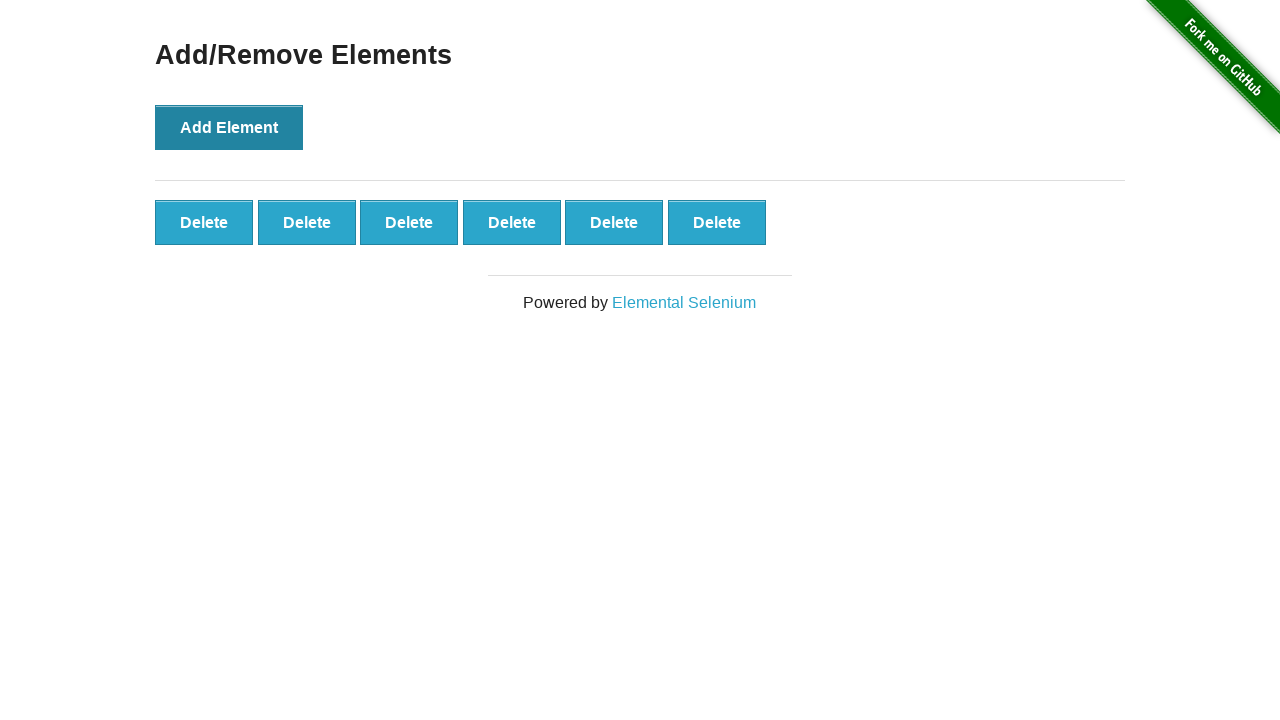

Clicked Add Element button (iteration 7/100) at (229, 127) on button[onclick='addElement()']
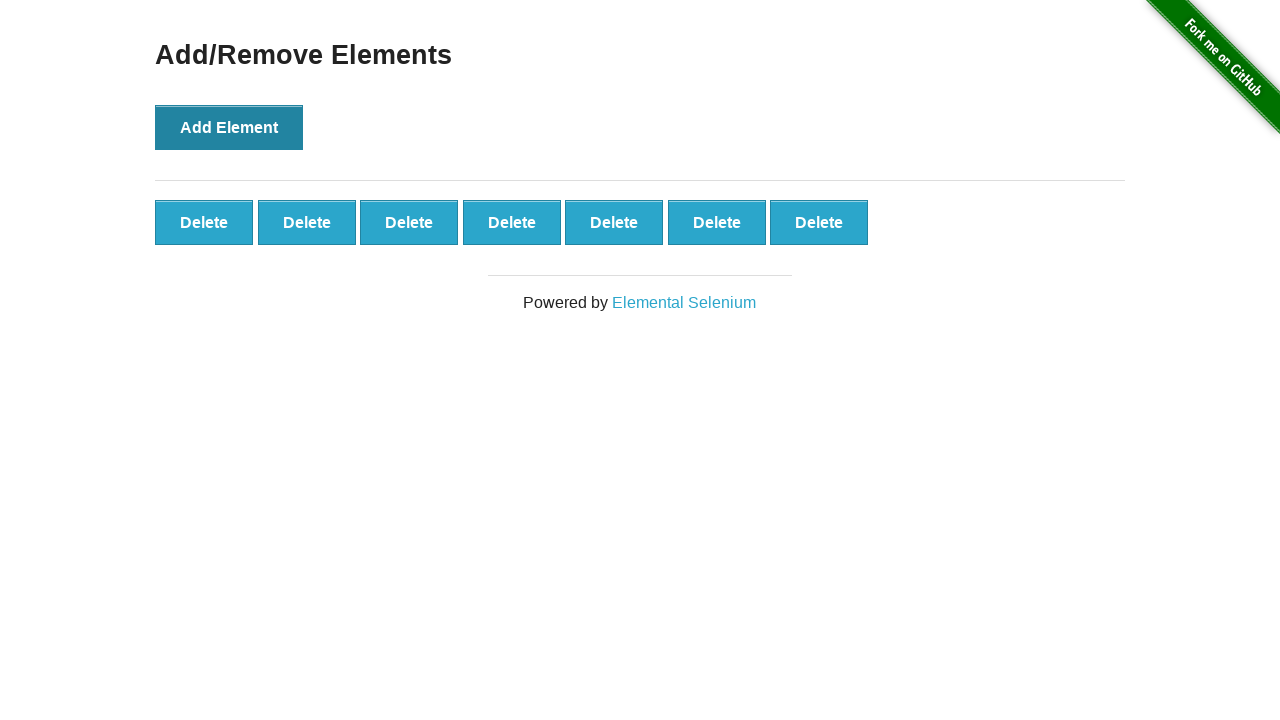

Clicked Add Element button (iteration 8/100) at (229, 127) on button[onclick='addElement()']
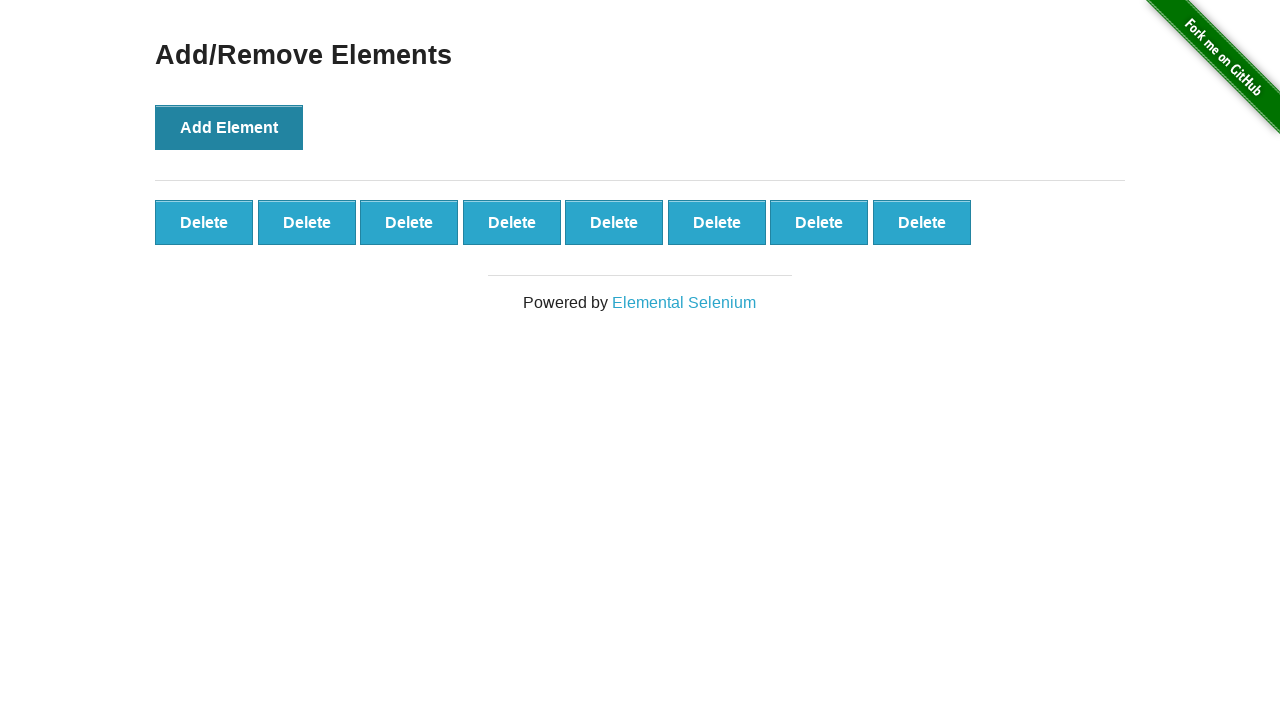

Clicked Add Element button (iteration 9/100) at (229, 127) on button[onclick='addElement()']
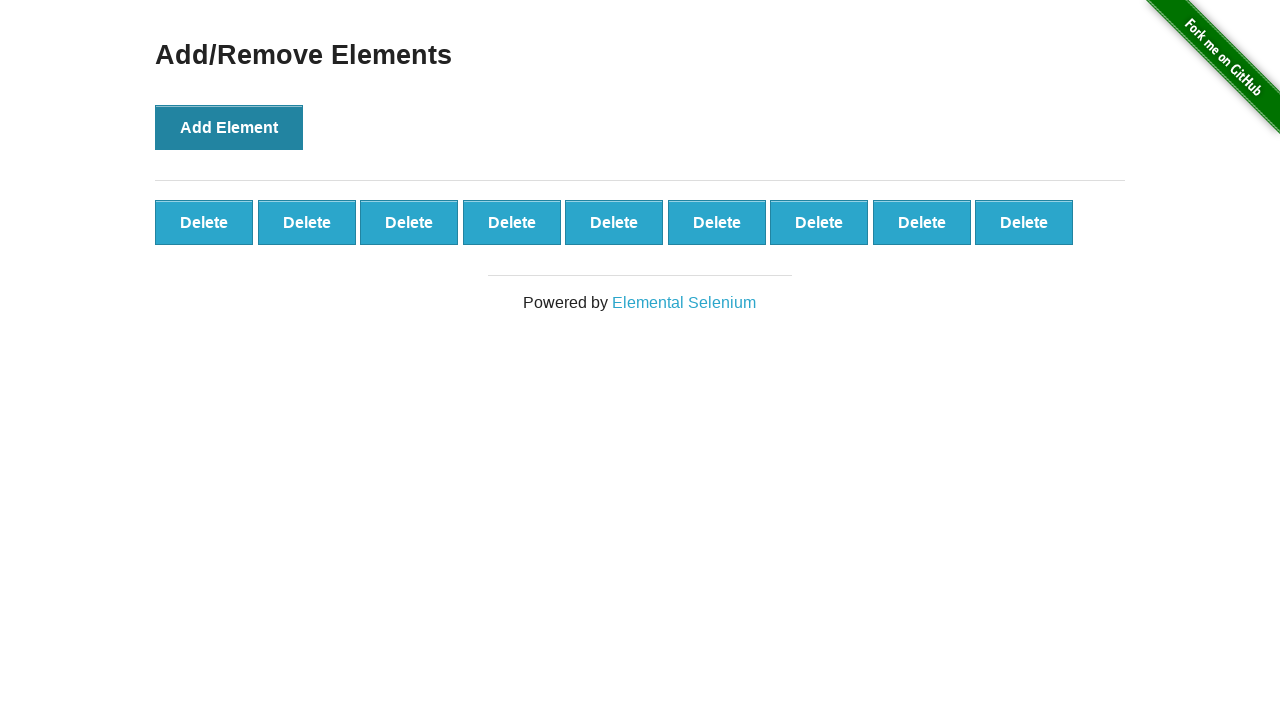

Clicked Add Element button (iteration 10/100) at (229, 127) on button[onclick='addElement()']
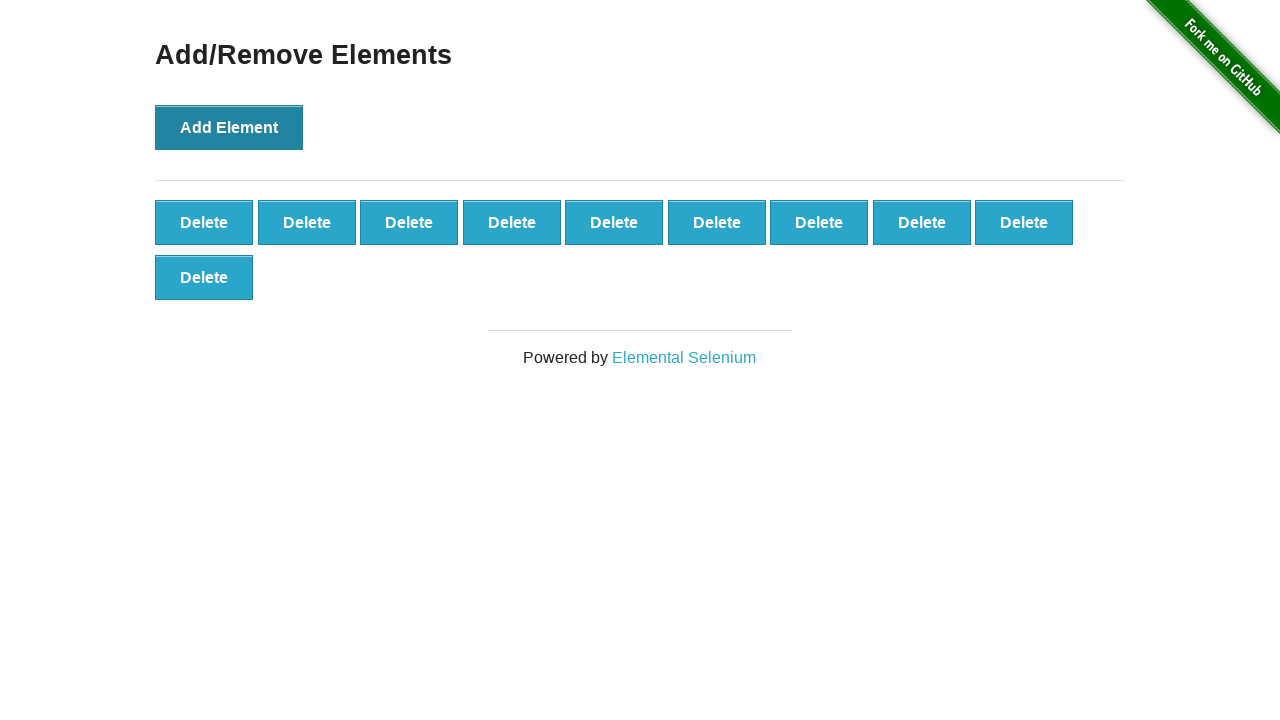

Clicked Add Element button (iteration 11/100) at (229, 127) on button[onclick='addElement()']
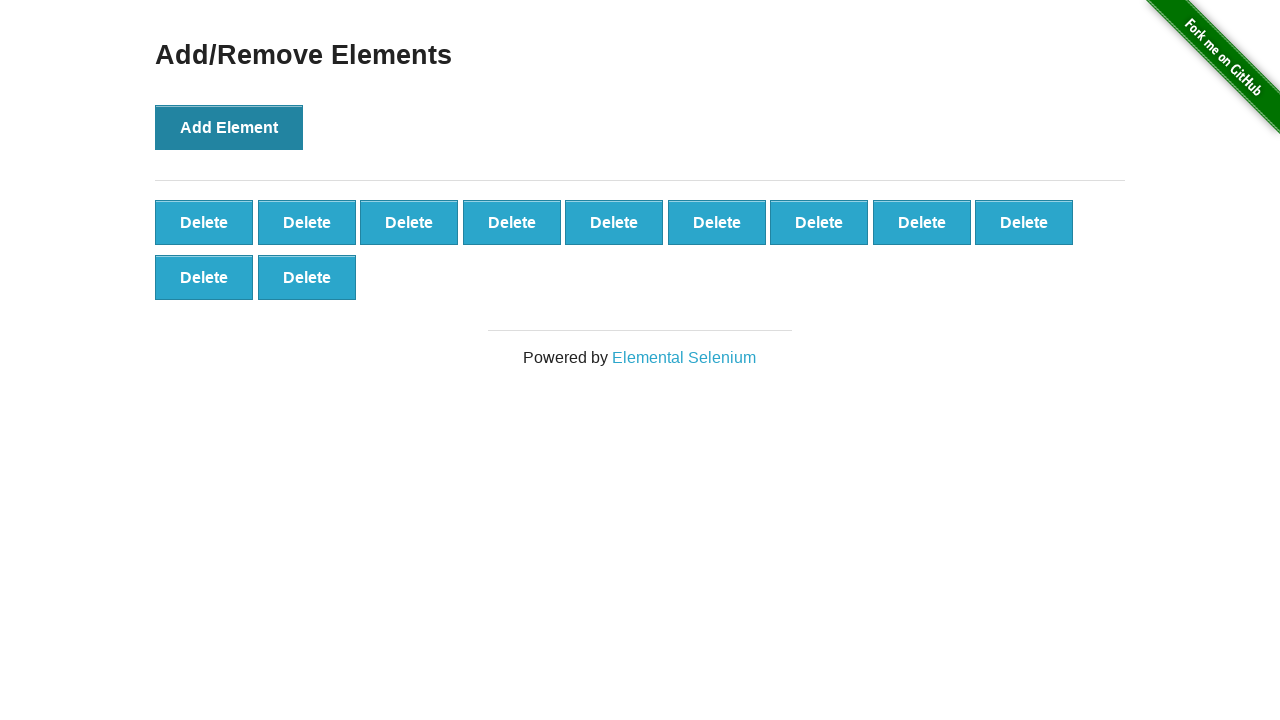

Clicked Add Element button (iteration 12/100) at (229, 127) on button[onclick='addElement()']
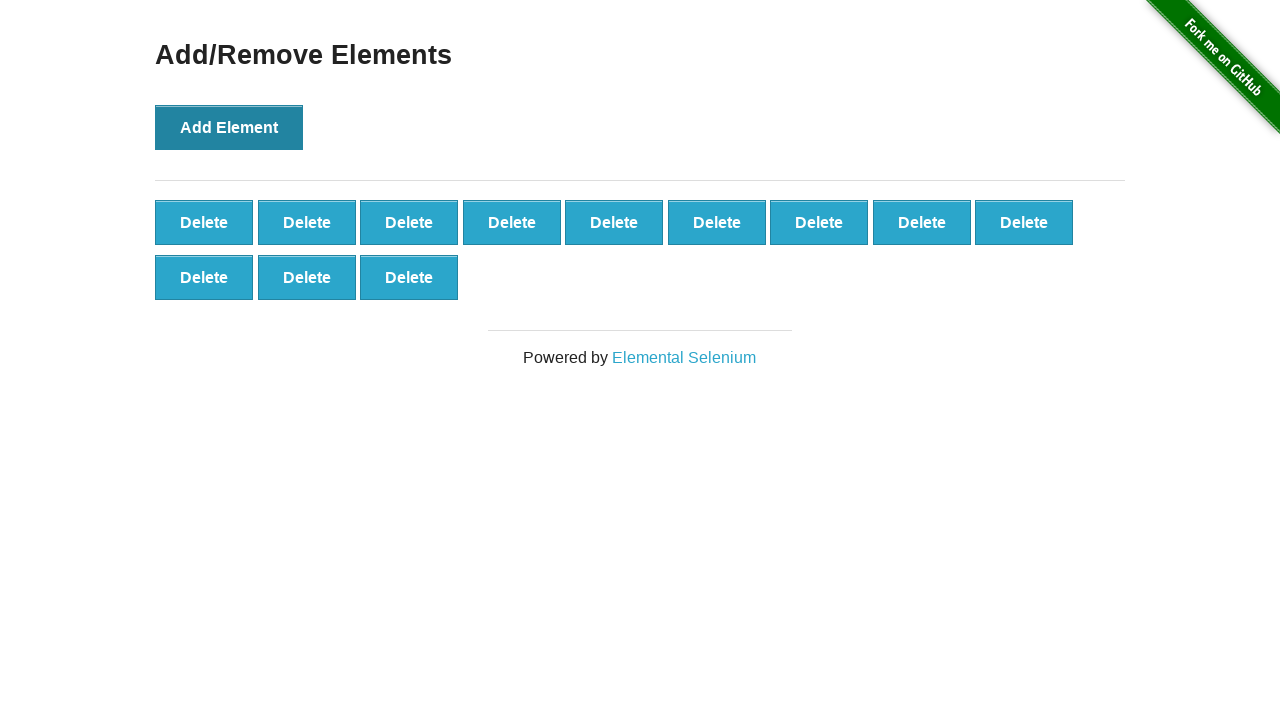

Clicked Add Element button (iteration 13/100) at (229, 127) on button[onclick='addElement()']
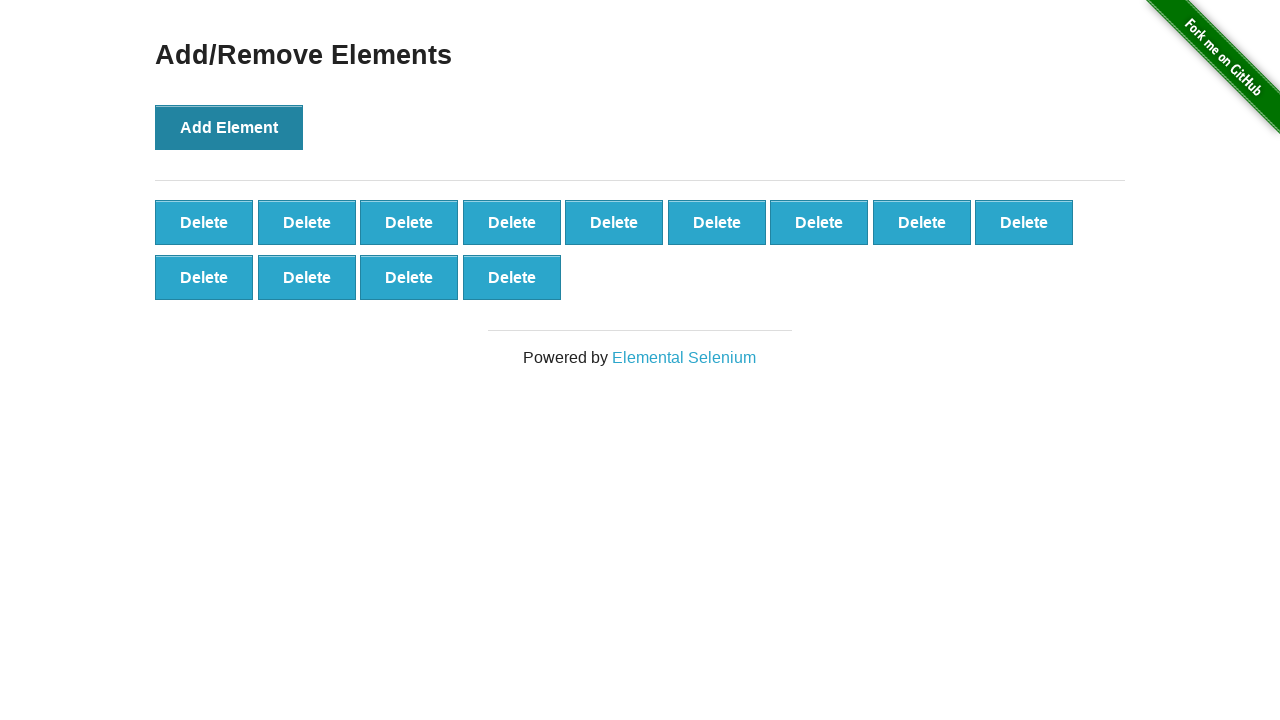

Clicked Add Element button (iteration 14/100) at (229, 127) on button[onclick='addElement()']
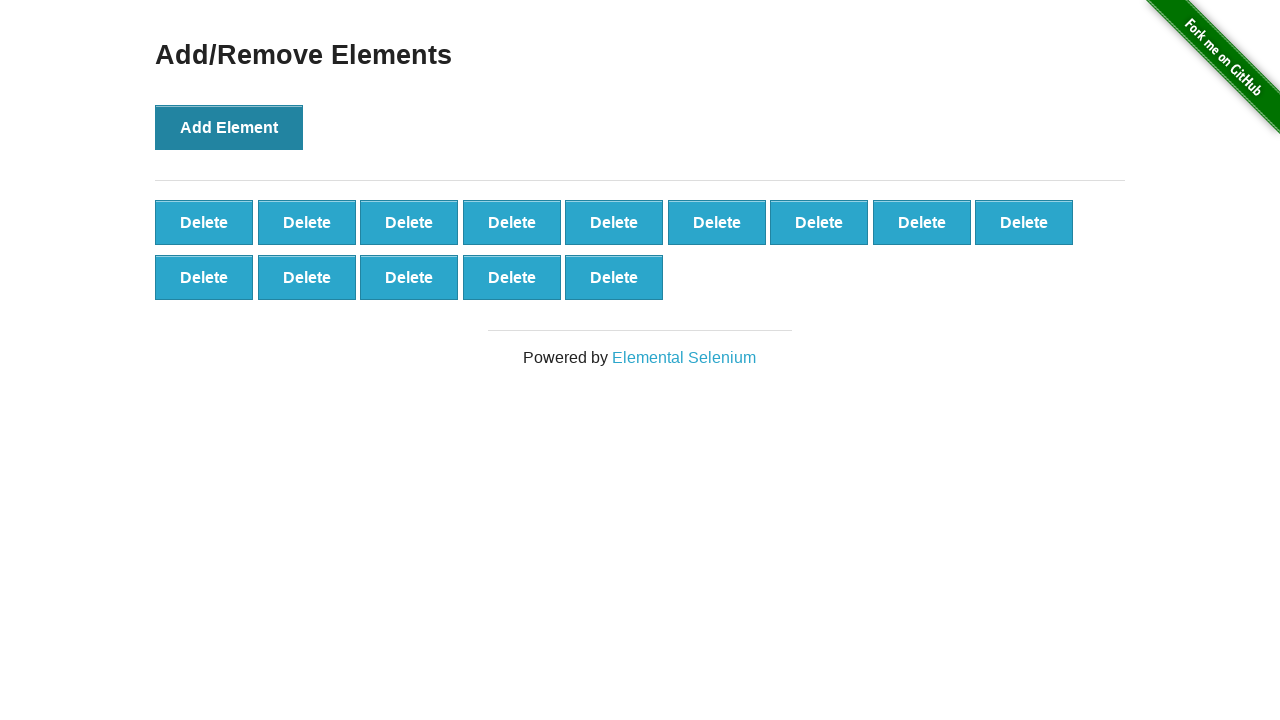

Clicked Add Element button (iteration 15/100) at (229, 127) on button[onclick='addElement()']
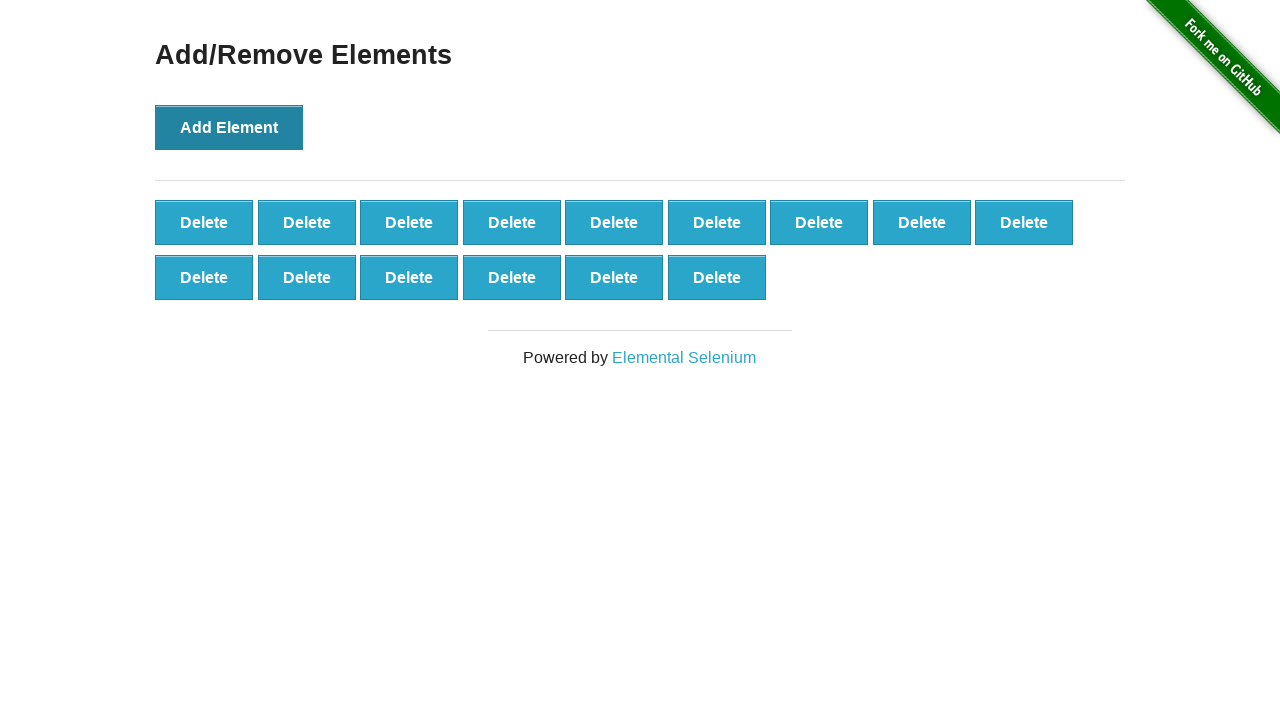

Clicked Add Element button (iteration 16/100) at (229, 127) on button[onclick='addElement()']
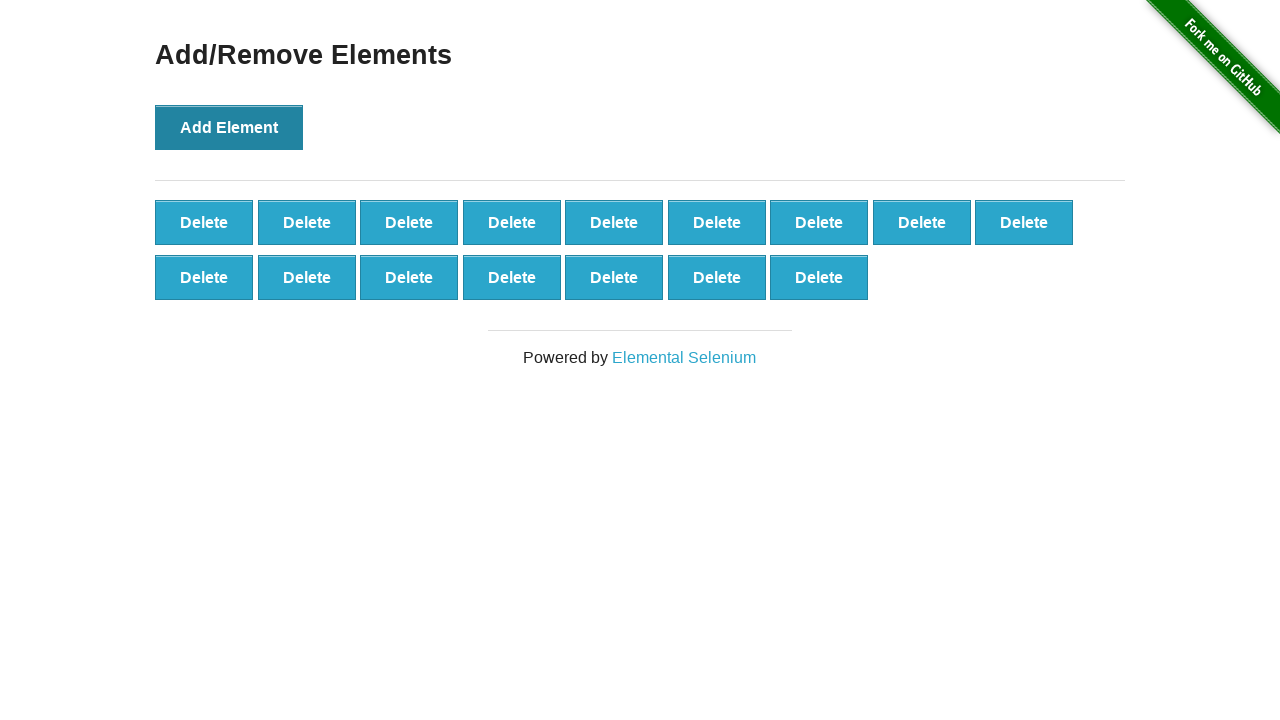

Clicked Add Element button (iteration 17/100) at (229, 127) on button[onclick='addElement()']
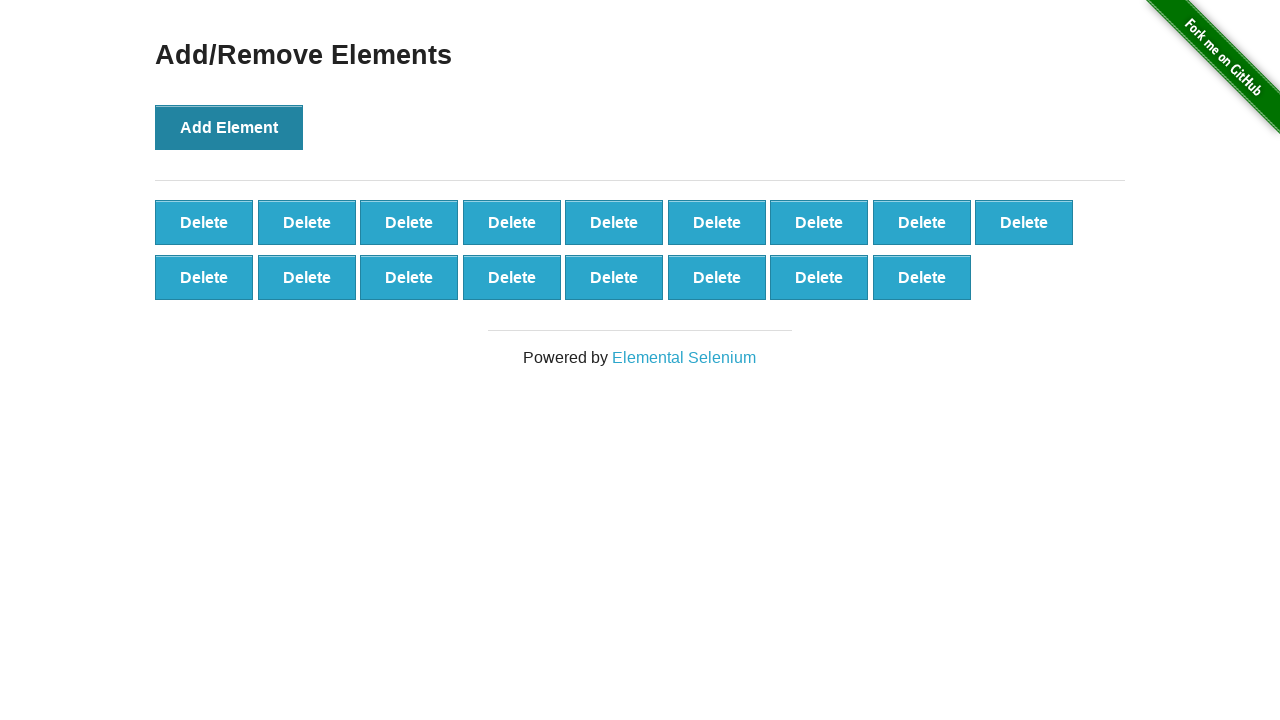

Clicked Add Element button (iteration 18/100) at (229, 127) on button[onclick='addElement()']
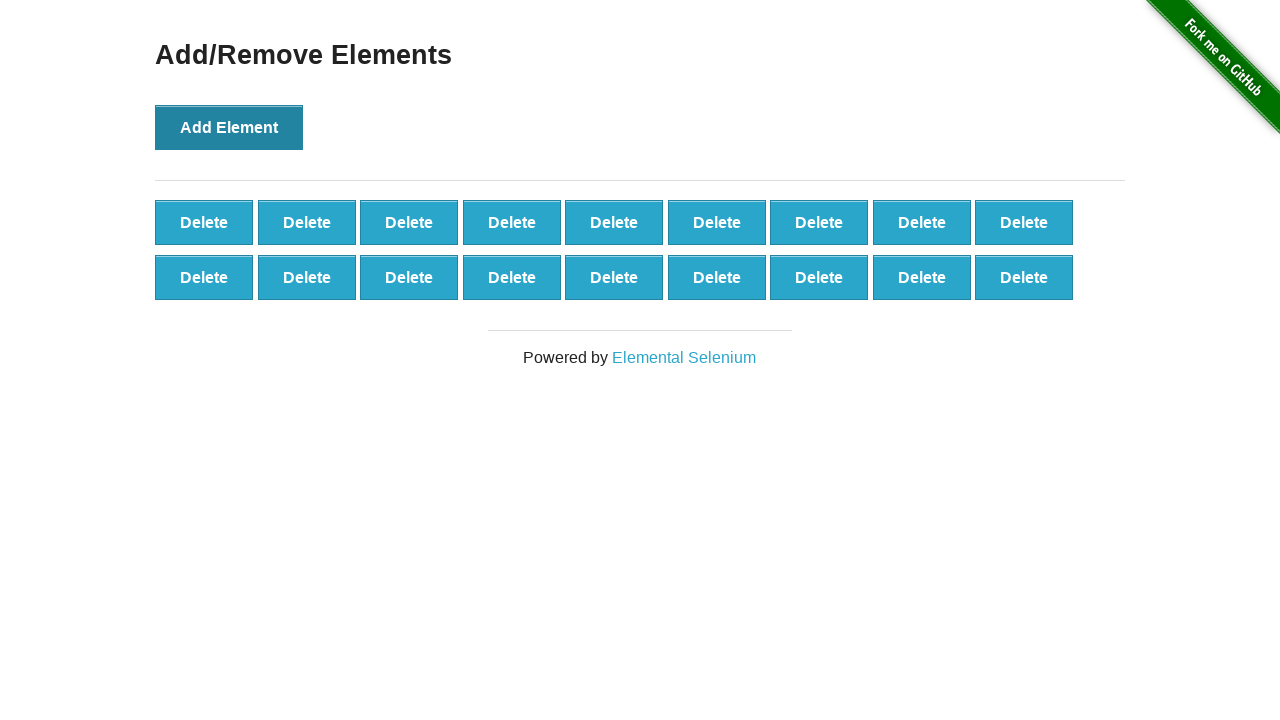

Clicked Add Element button (iteration 19/100) at (229, 127) on button[onclick='addElement()']
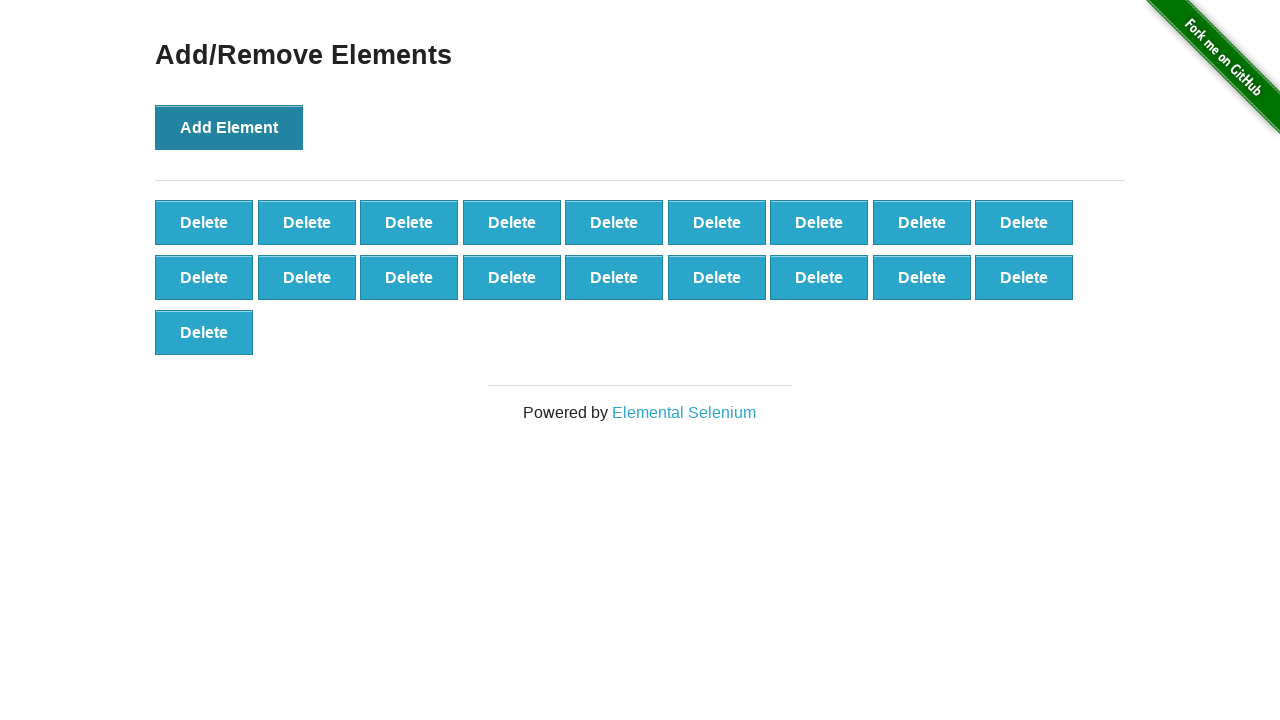

Clicked Add Element button (iteration 20/100) at (229, 127) on button[onclick='addElement()']
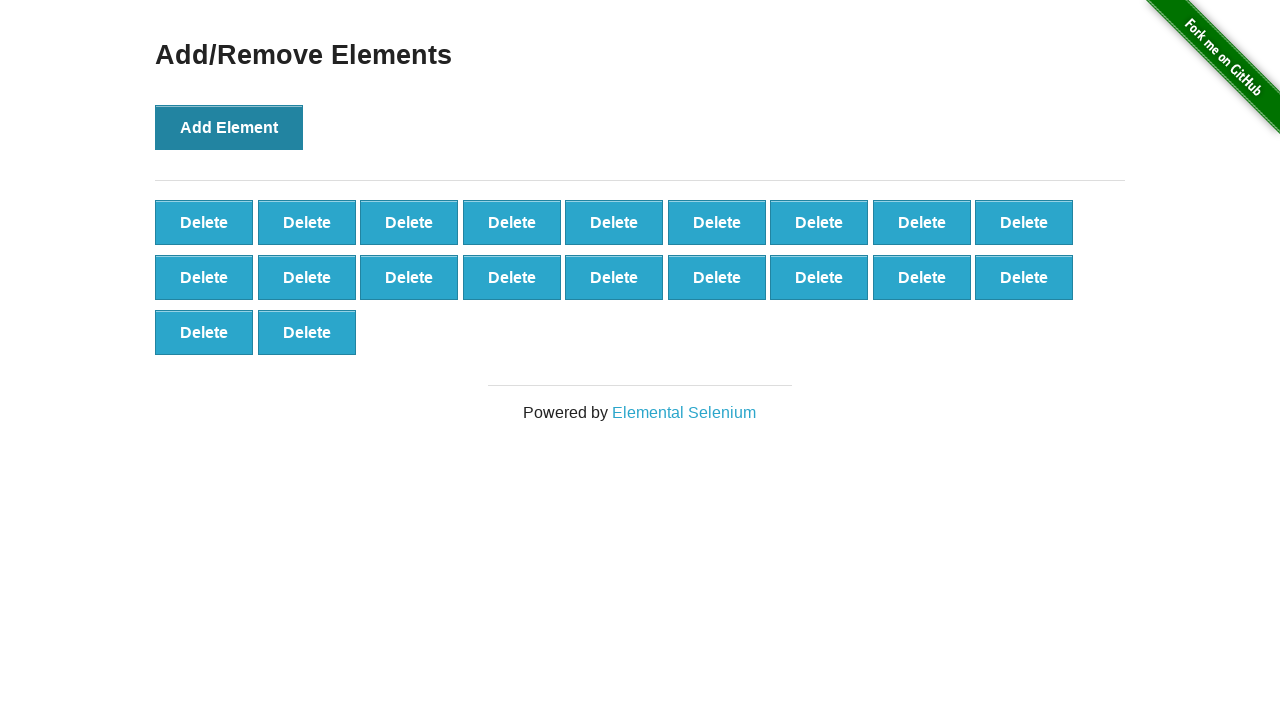

Clicked Add Element button (iteration 21/100) at (229, 127) on button[onclick='addElement()']
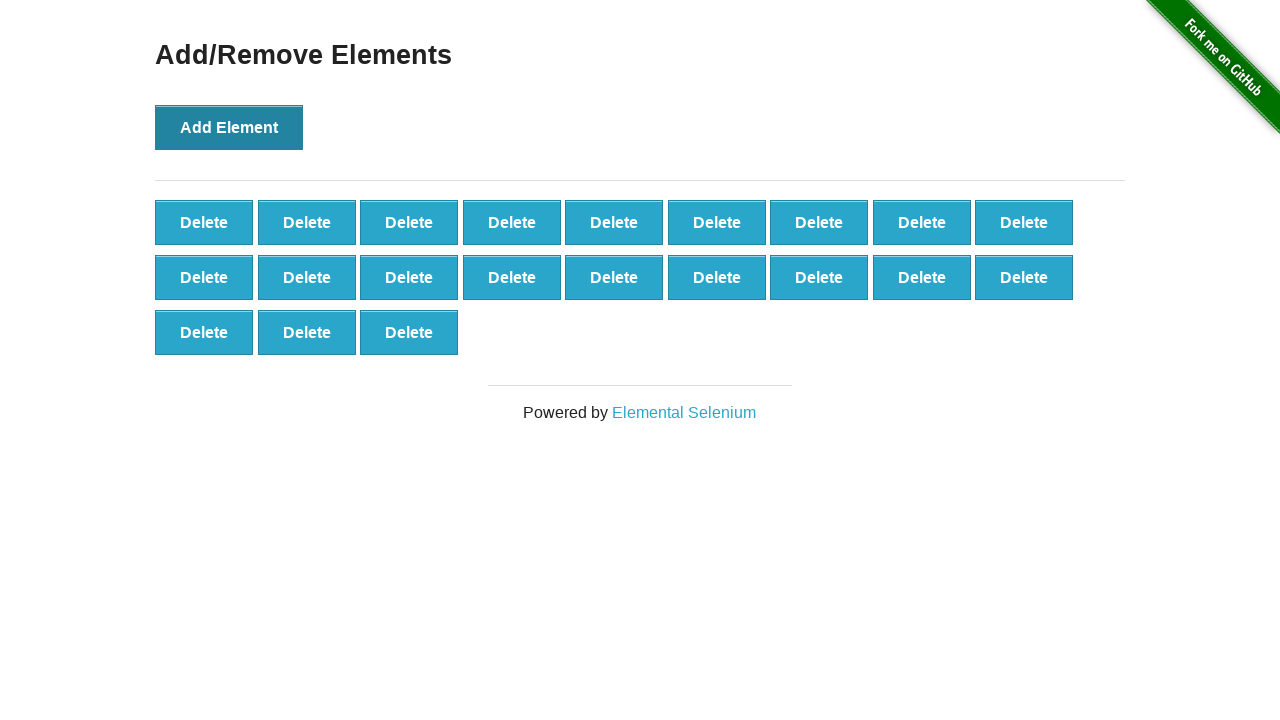

Clicked Add Element button (iteration 22/100) at (229, 127) on button[onclick='addElement()']
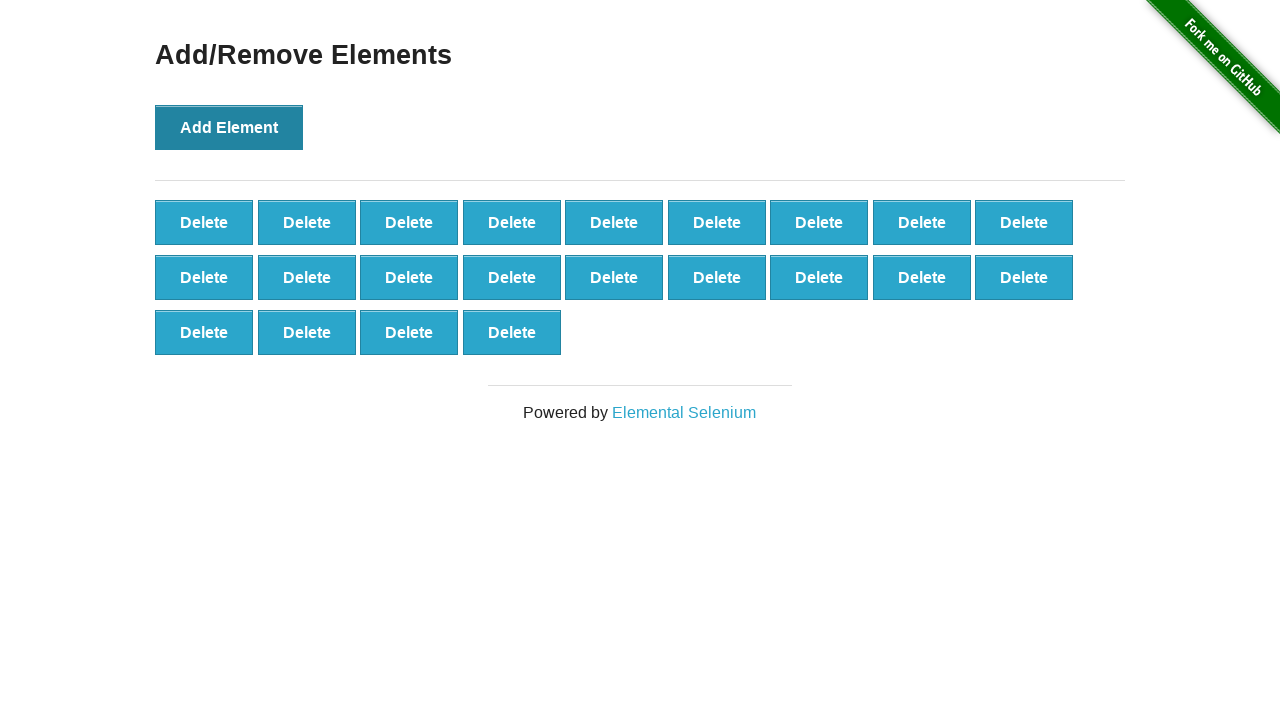

Clicked Add Element button (iteration 23/100) at (229, 127) on button[onclick='addElement()']
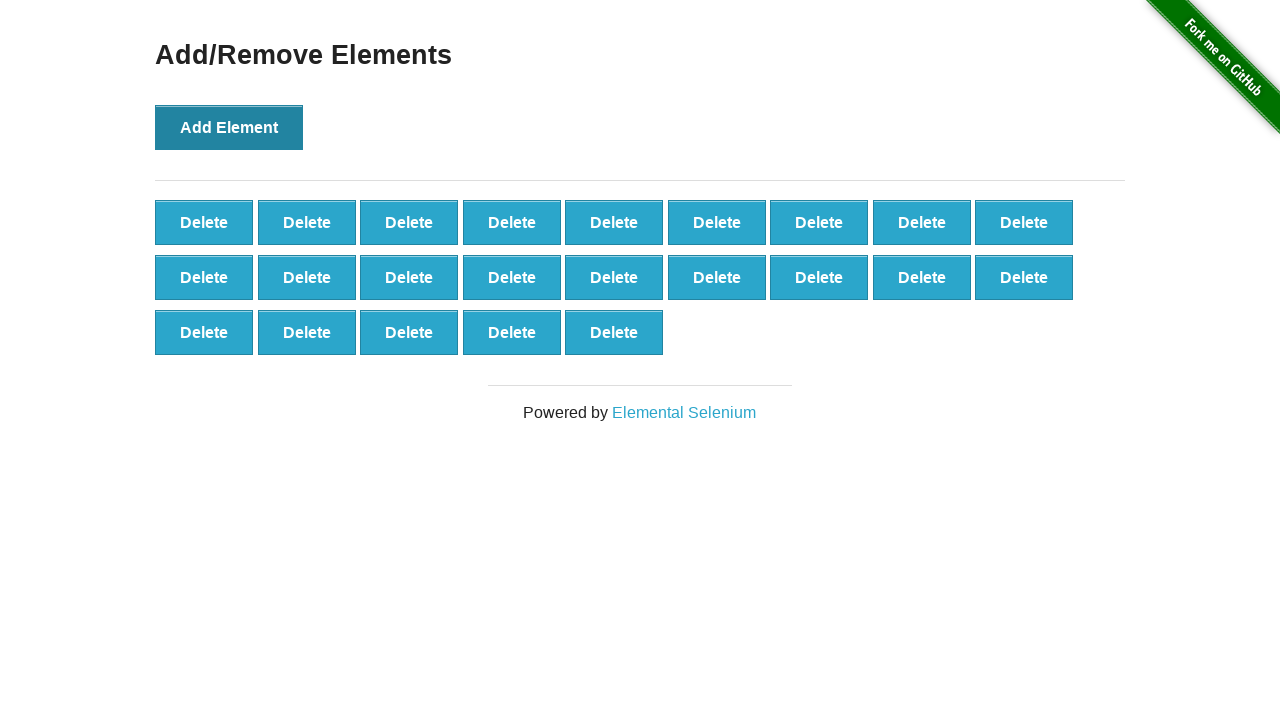

Clicked Add Element button (iteration 24/100) at (229, 127) on button[onclick='addElement()']
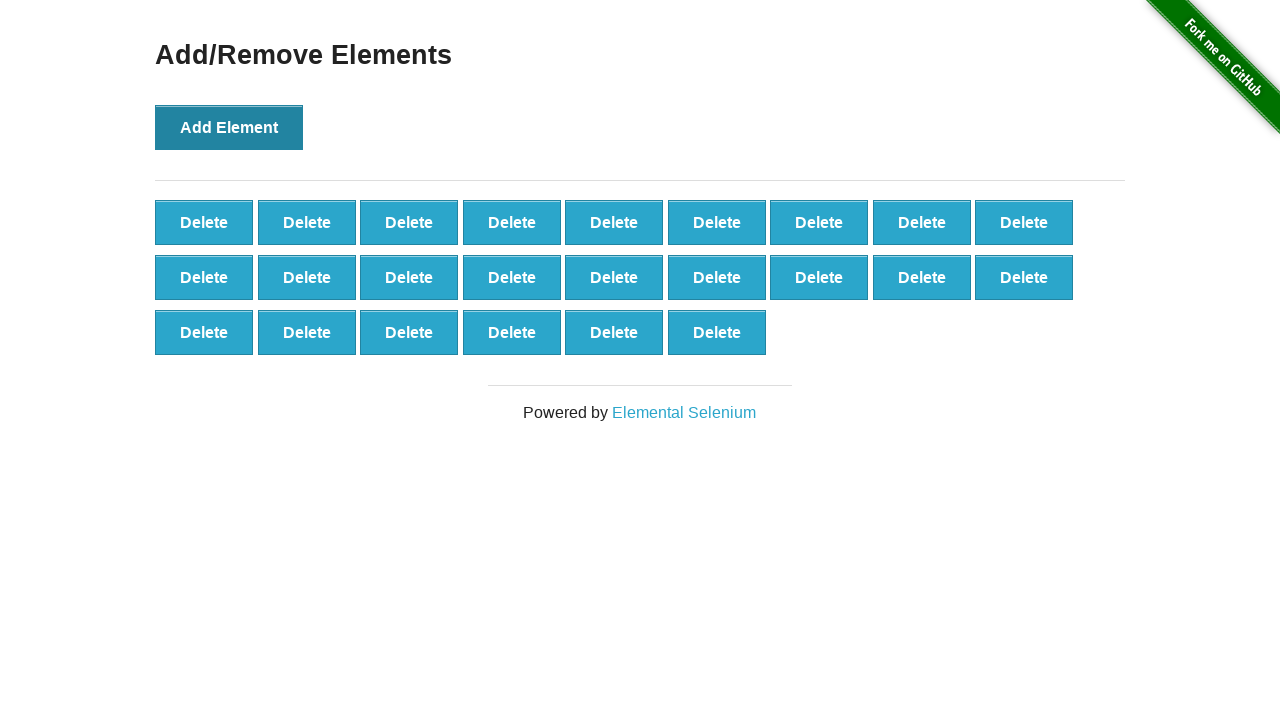

Clicked Add Element button (iteration 25/100) at (229, 127) on button[onclick='addElement()']
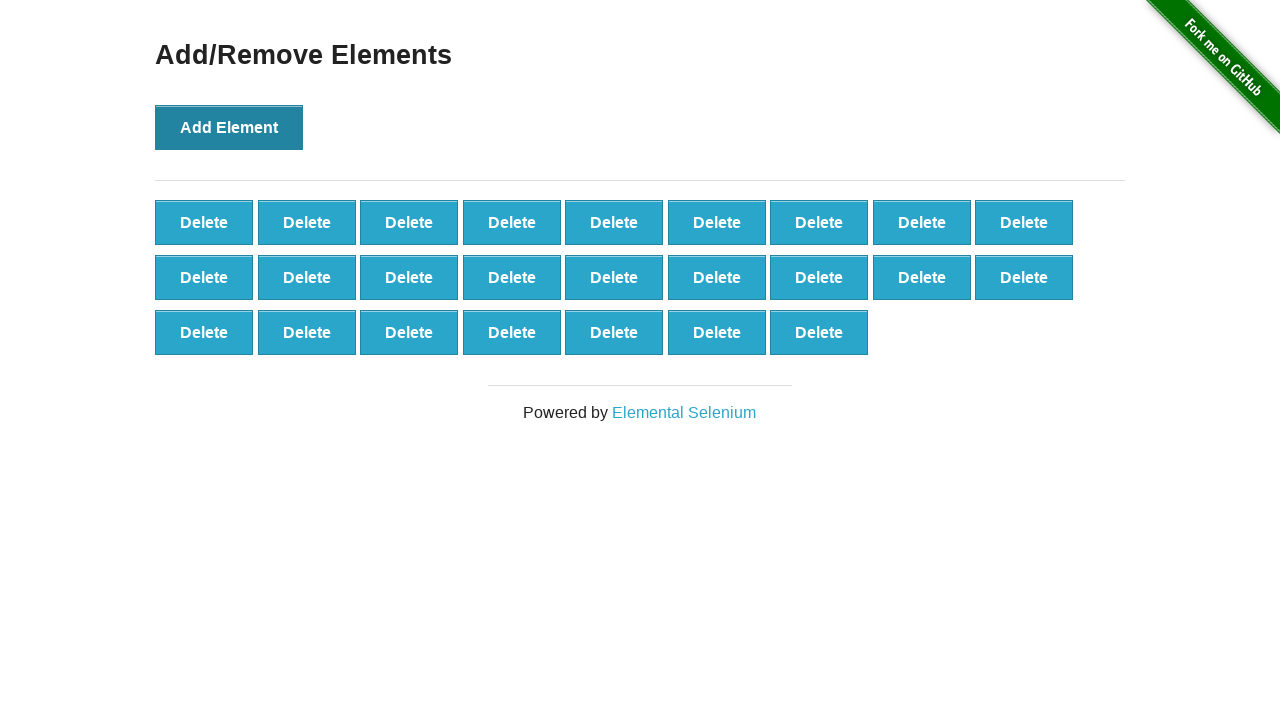

Clicked Add Element button (iteration 26/100) at (229, 127) on button[onclick='addElement()']
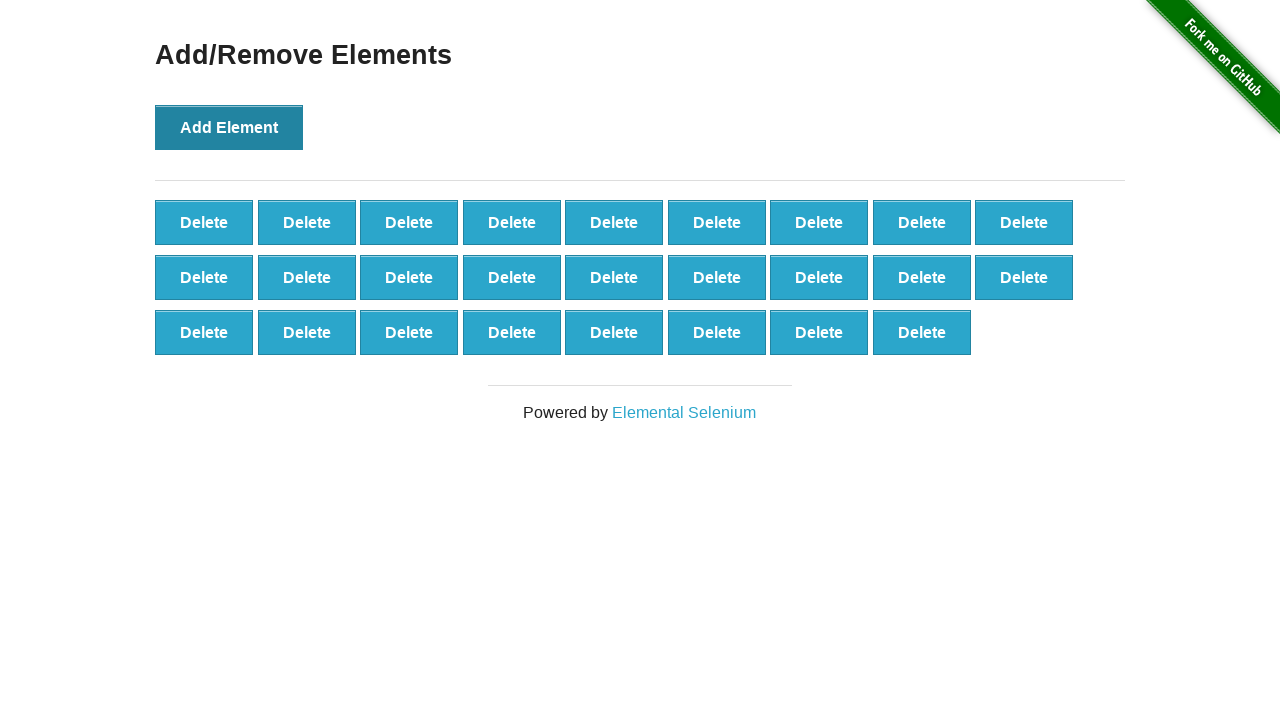

Clicked Add Element button (iteration 27/100) at (229, 127) on button[onclick='addElement()']
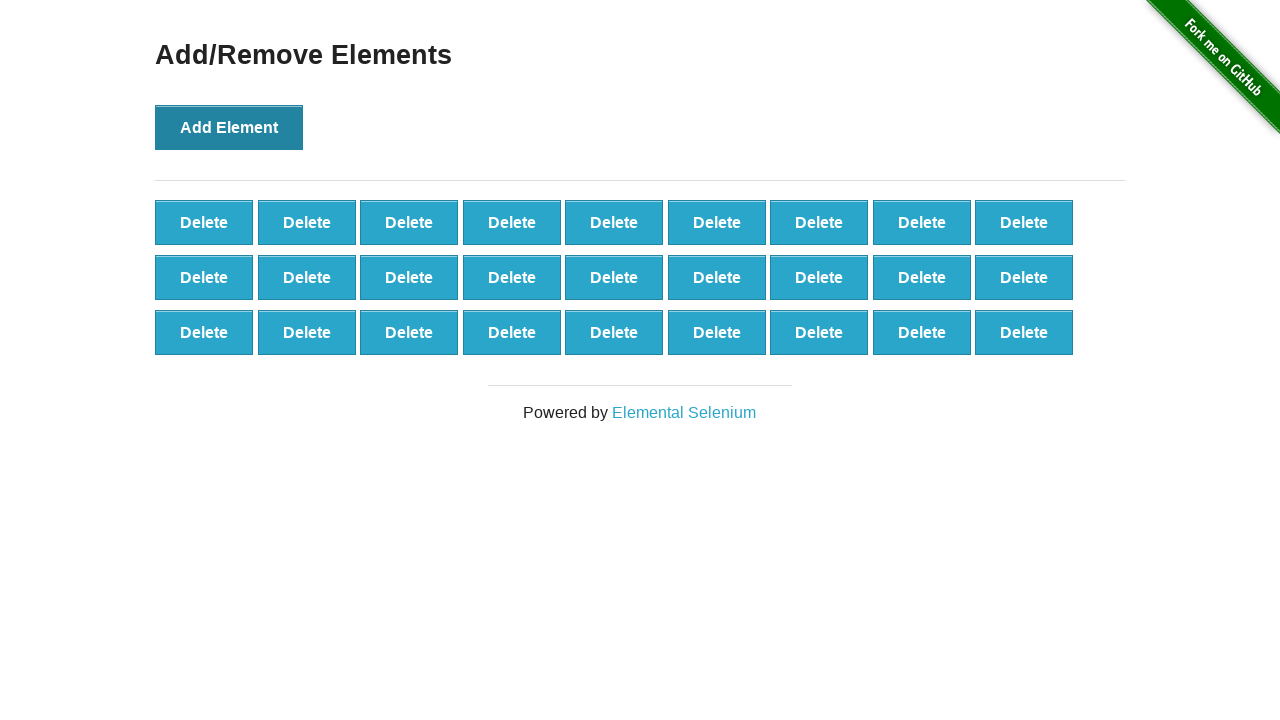

Clicked Add Element button (iteration 28/100) at (229, 127) on button[onclick='addElement()']
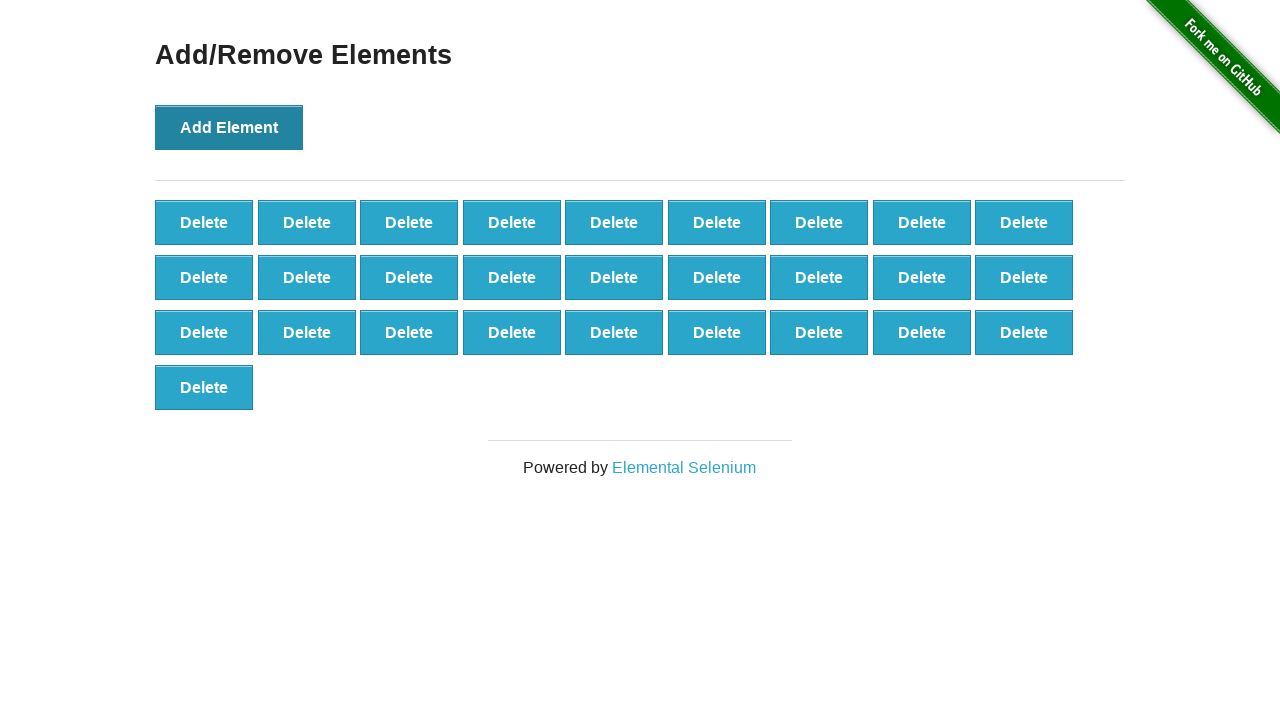

Clicked Add Element button (iteration 29/100) at (229, 127) on button[onclick='addElement()']
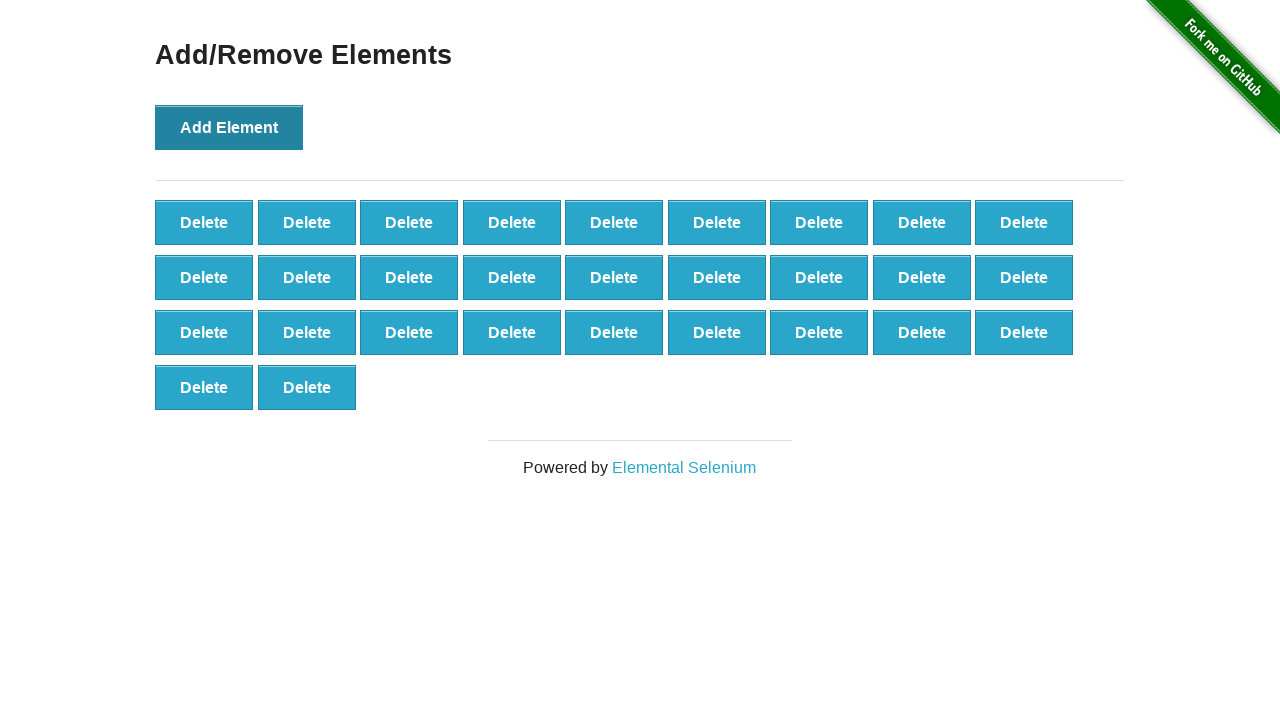

Clicked Add Element button (iteration 30/100) at (229, 127) on button[onclick='addElement()']
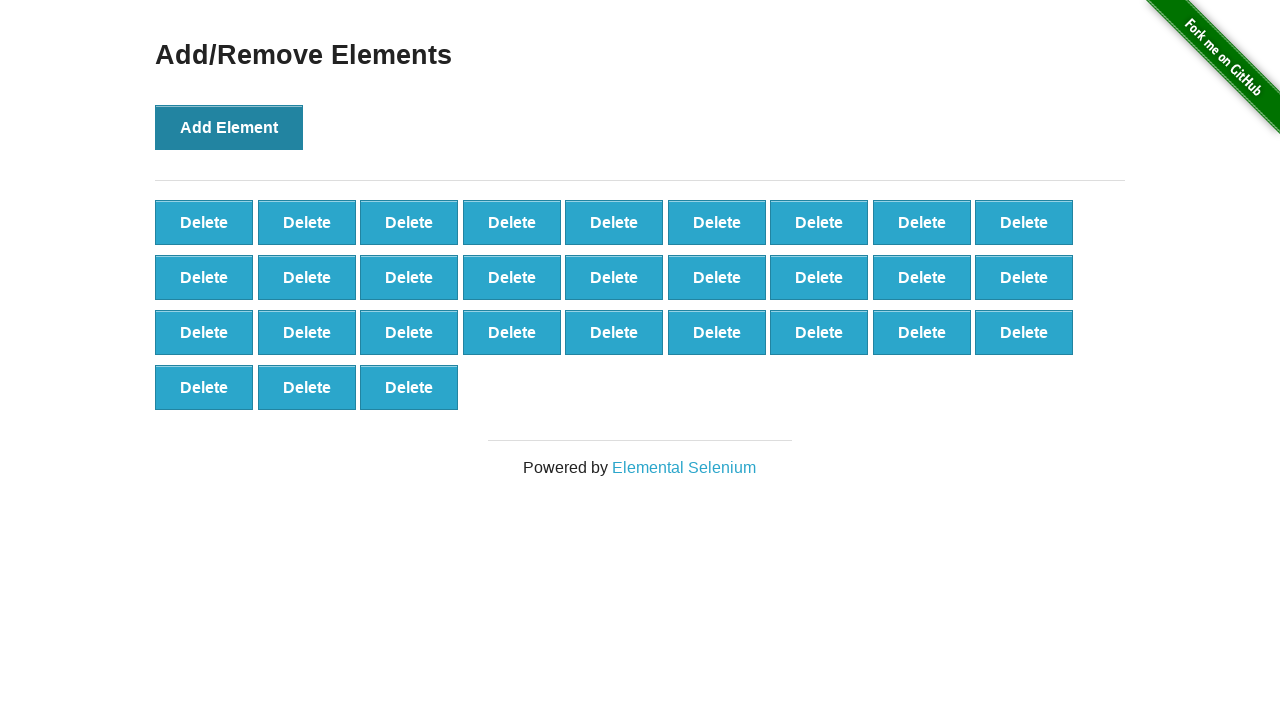

Clicked Add Element button (iteration 31/100) at (229, 127) on button[onclick='addElement()']
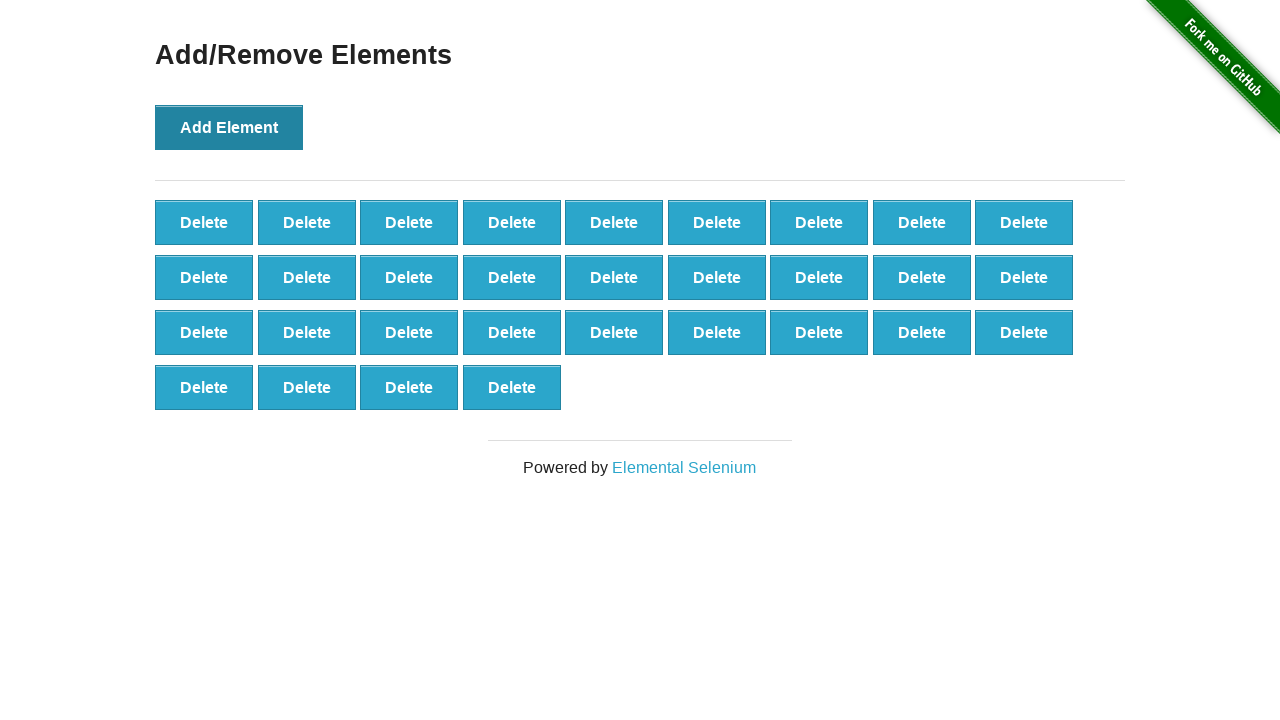

Clicked Add Element button (iteration 32/100) at (229, 127) on button[onclick='addElement()']
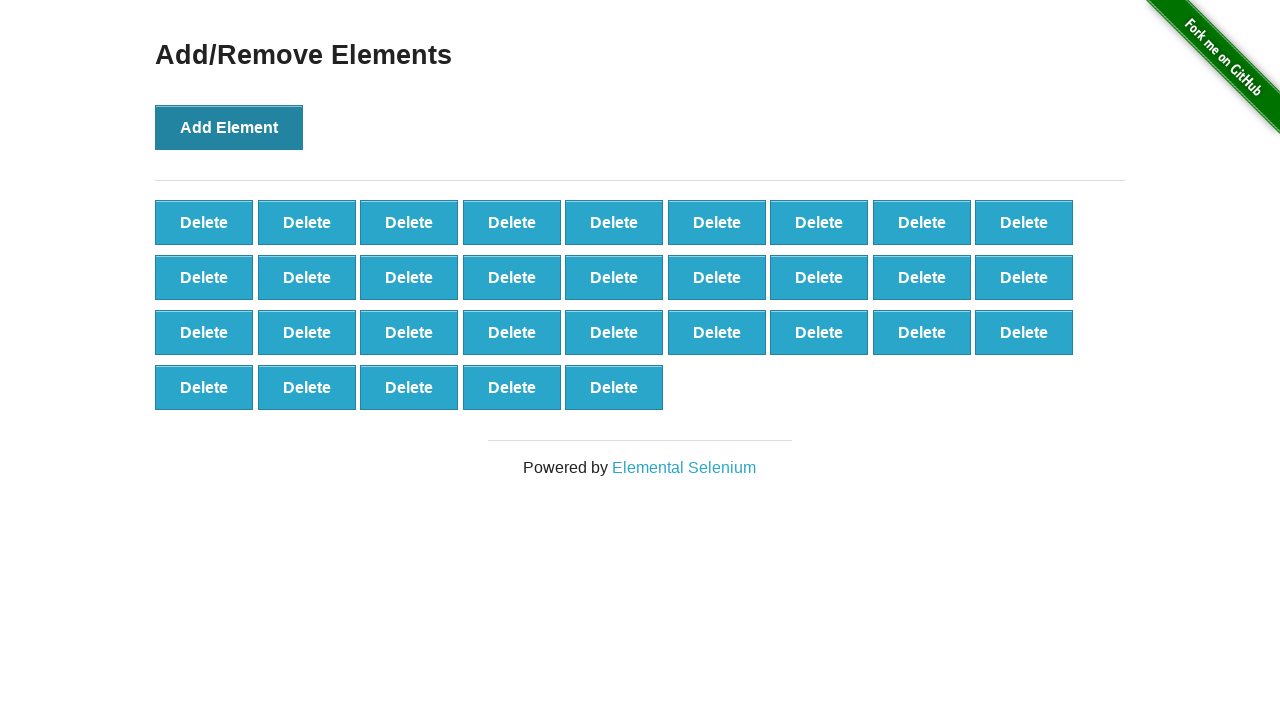

Clicked Add Element button (iteration 33/100) at (229, 127) on button[onclick='addElement()']
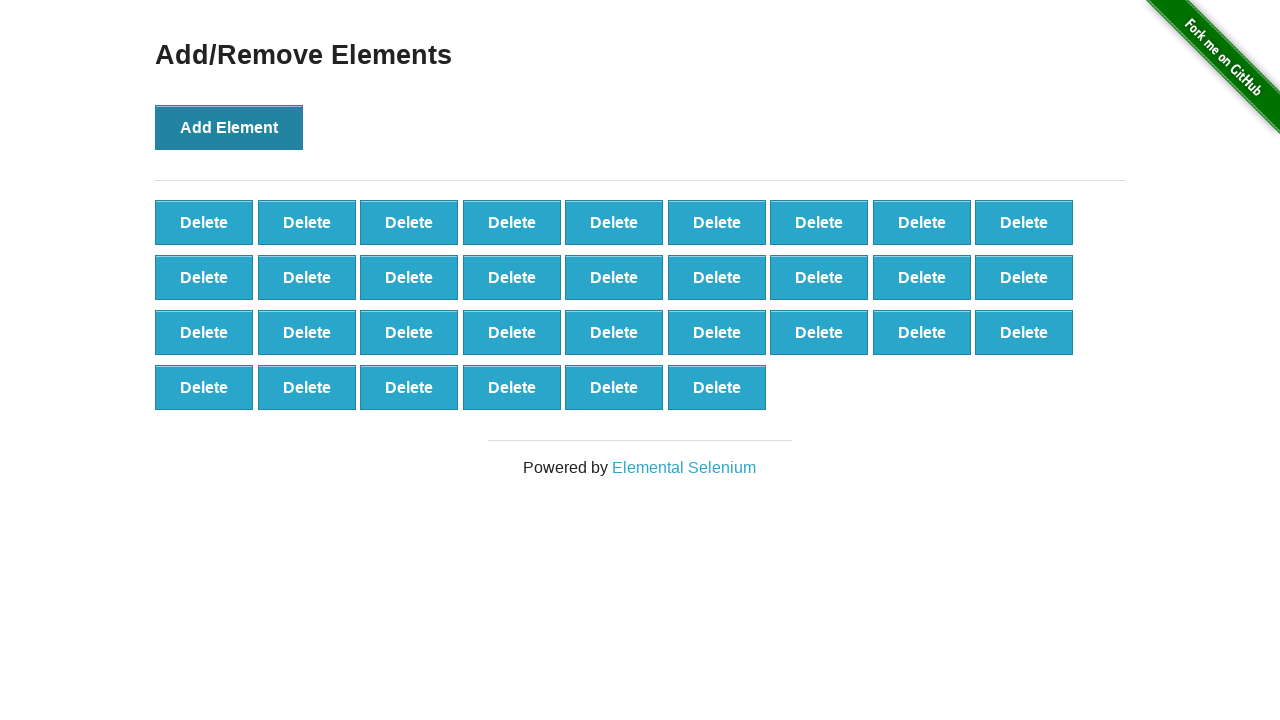

Clicked Add Element button (iteration 34/100) at (229, 127) on button[onclick='addElement()']
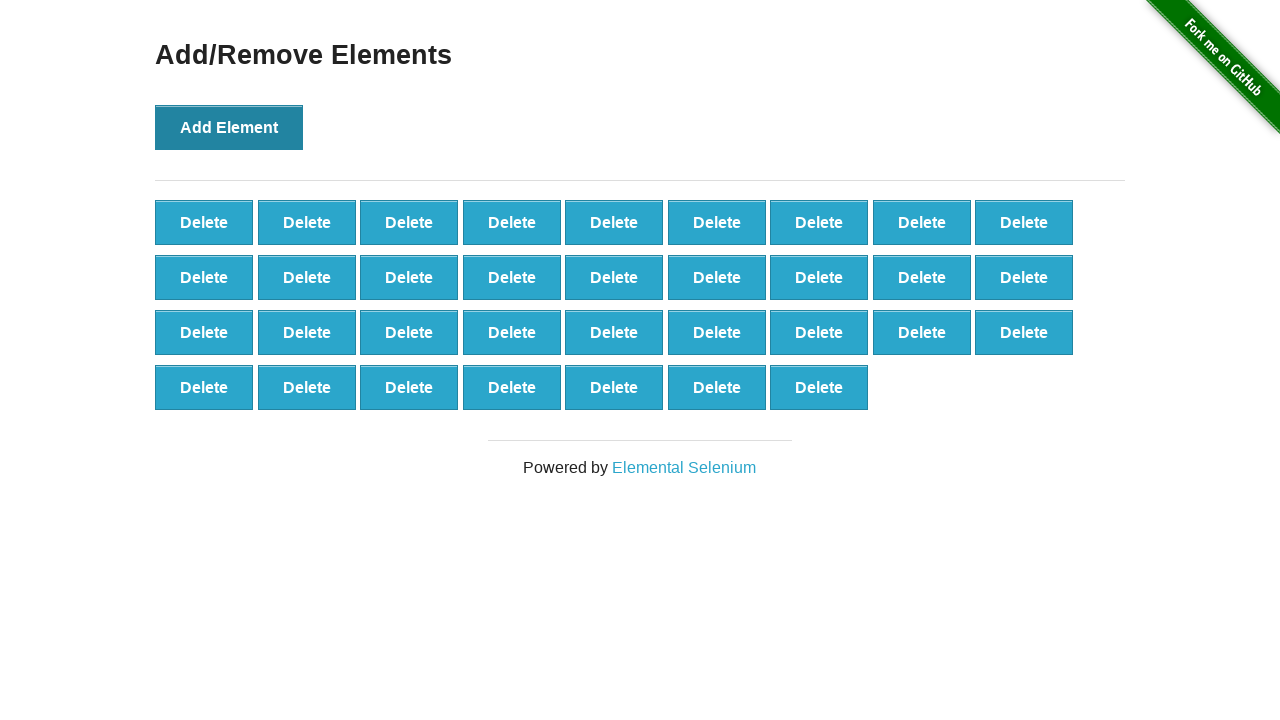

Clicked Add Element button (iteration 35/100) at (229, 127) on button[onclick='addElement()']
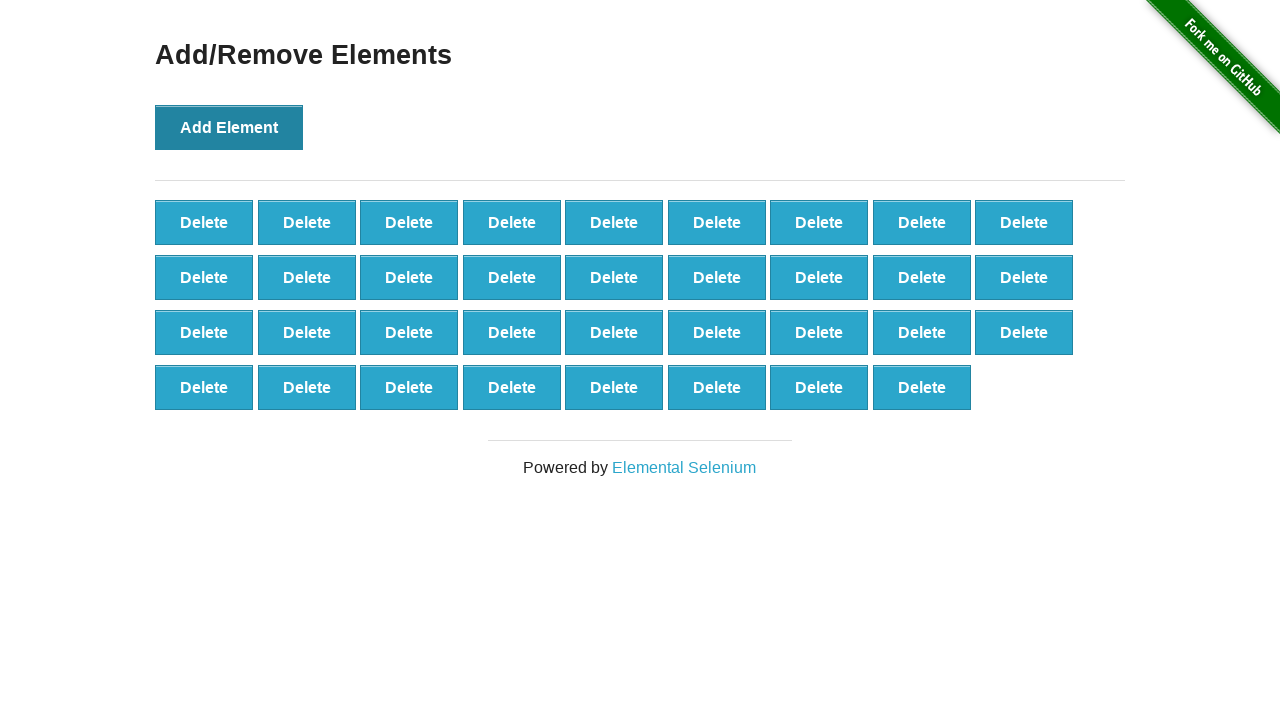

Clicked Add Element button (iteration 36/100) at (229, 127) on button[onclick='addElement()']
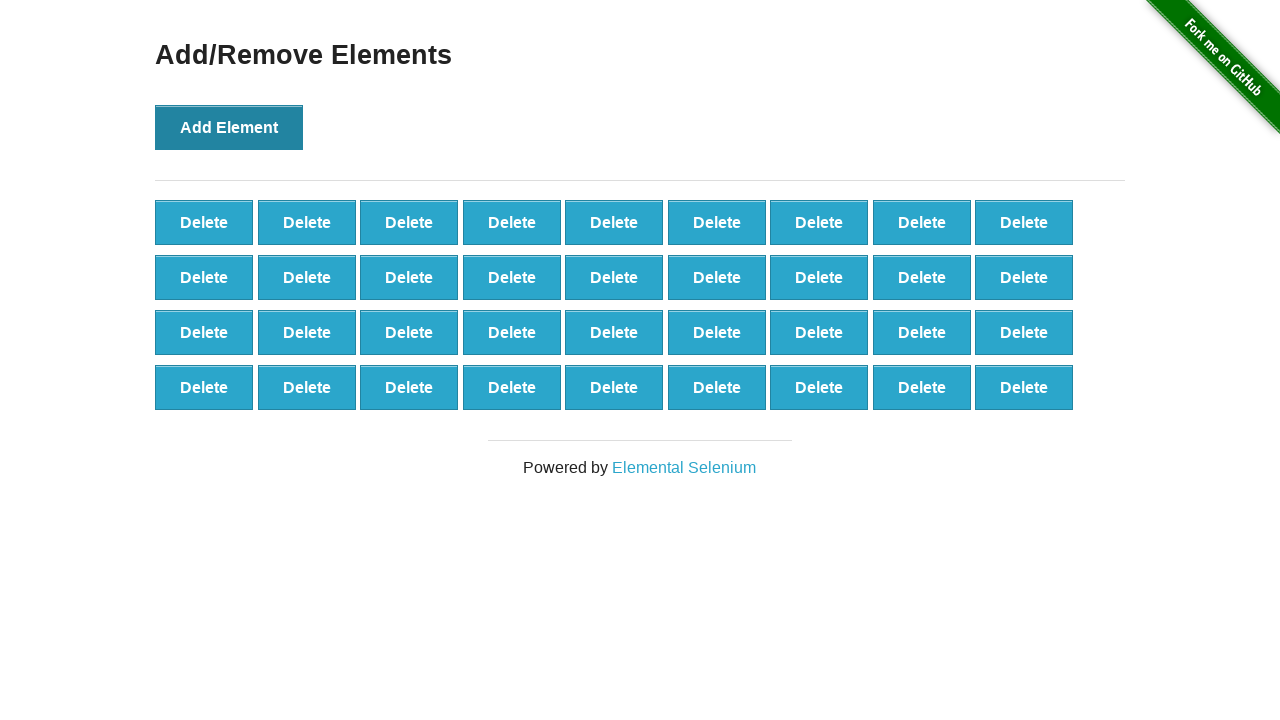

Clicked Add Element button (iteration 37/100) at (229, 127) on button[onclick='addElement()']
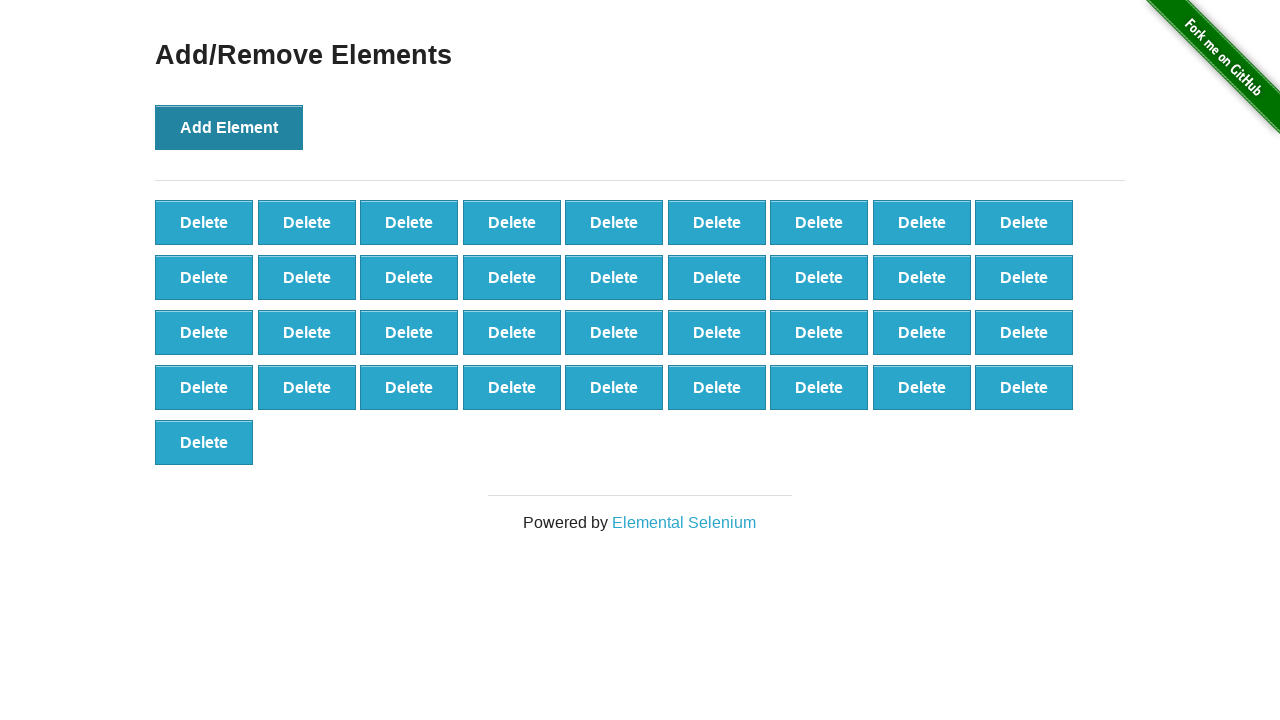

Clicked Add Element button (iteration 38/100) at (229, 127) on button[onclick='addElement()']
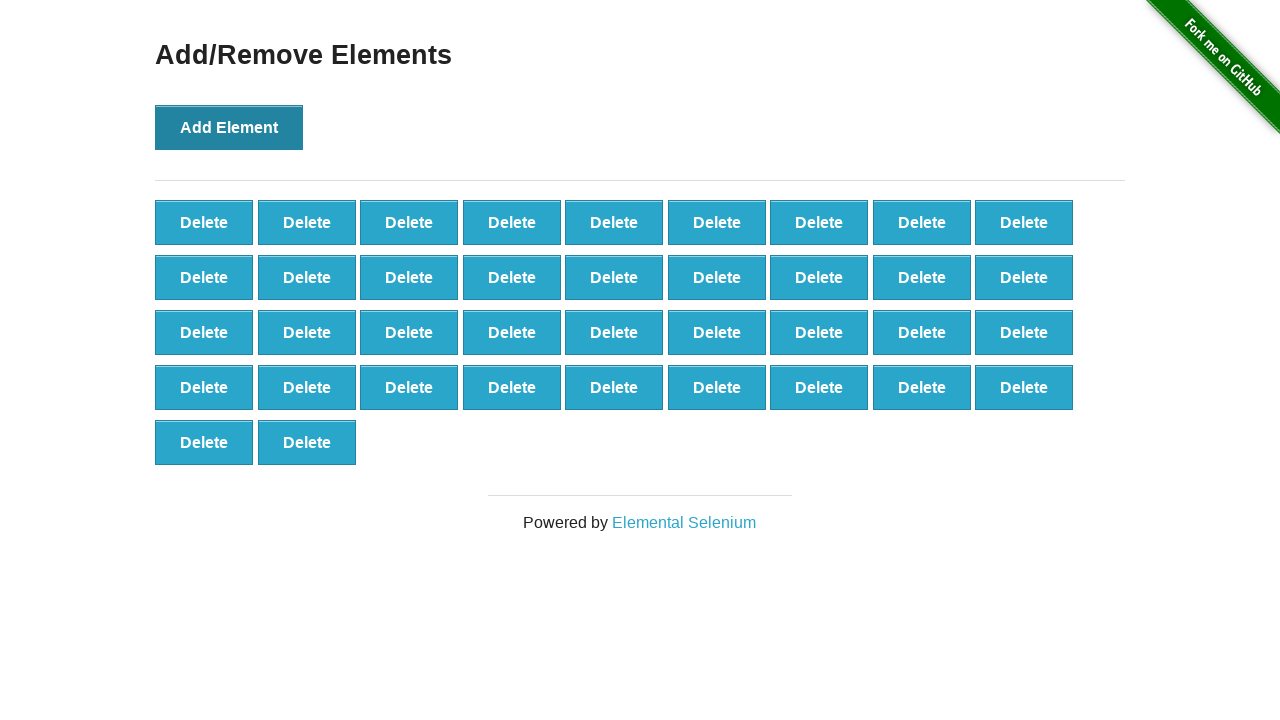

Clicked Add Element button (iteration 39/100) at (229, 127) on button[onclick='addElement()']
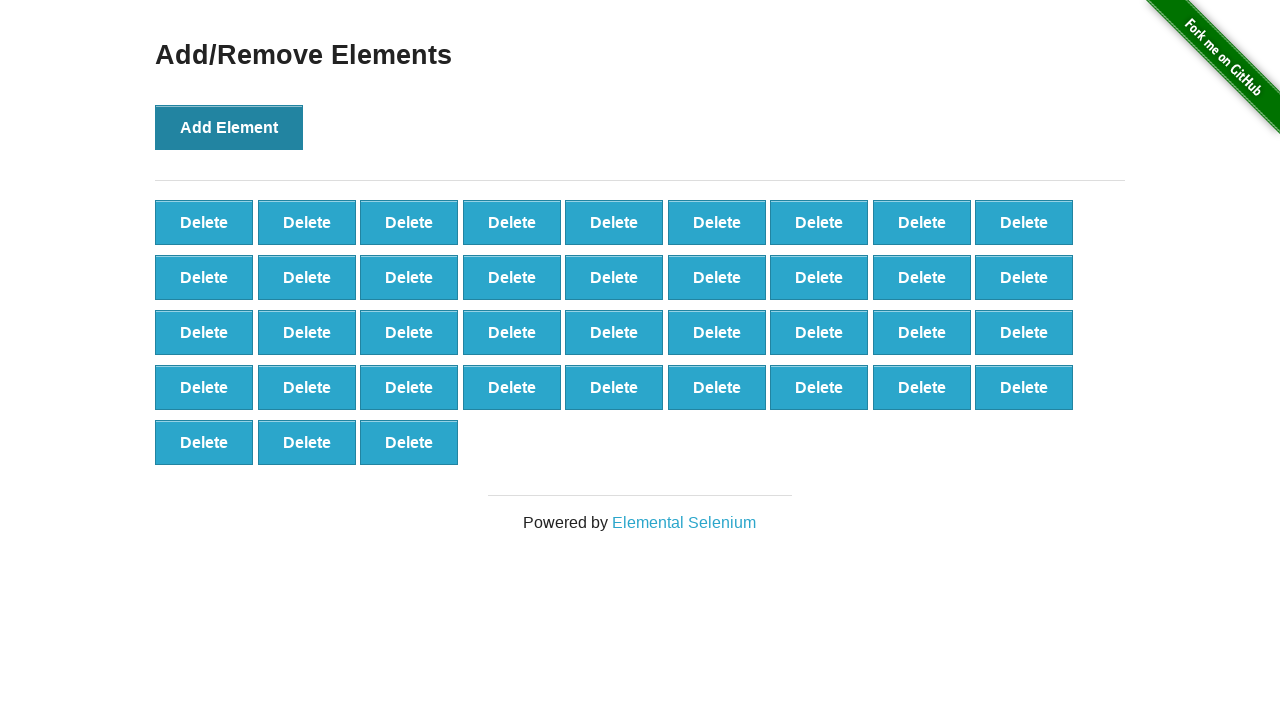

Clicked Add Element button (iteration 40/100) at (229, 127) on button[onclick='addElement()']
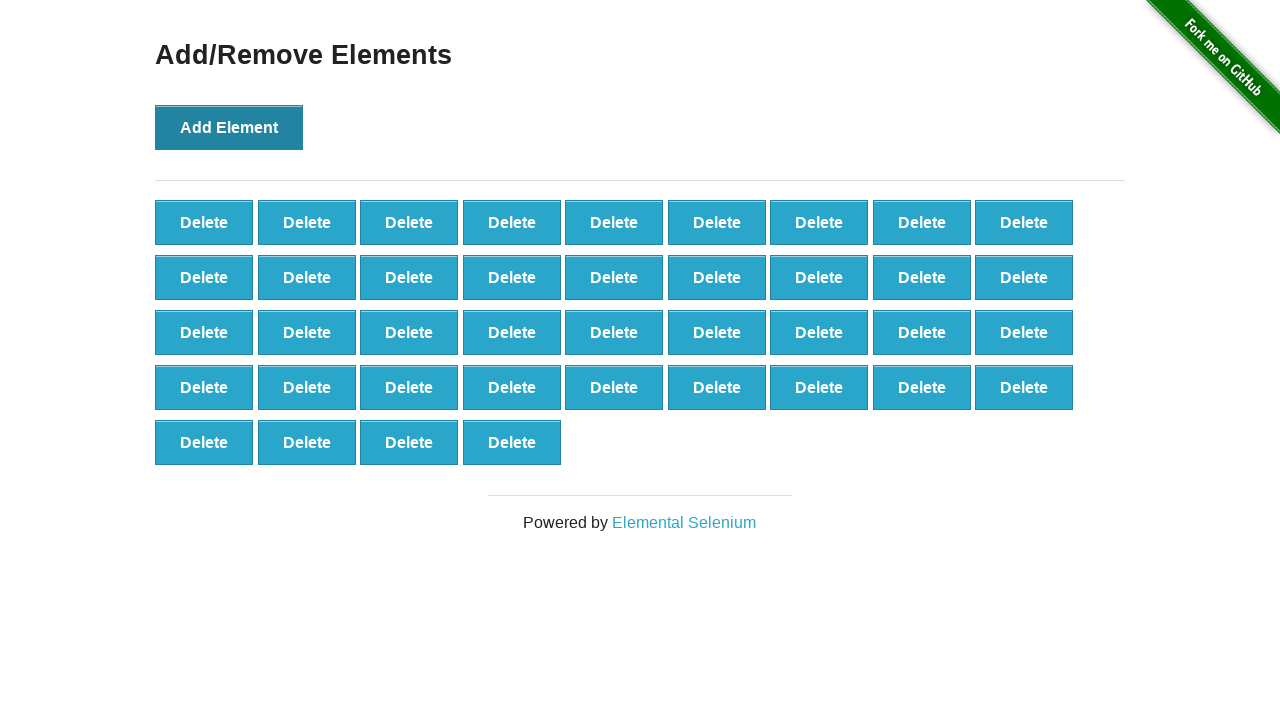

Clicked Add Element button (iteration 41/100) at (229, 127) on button[onclick='addElement()']
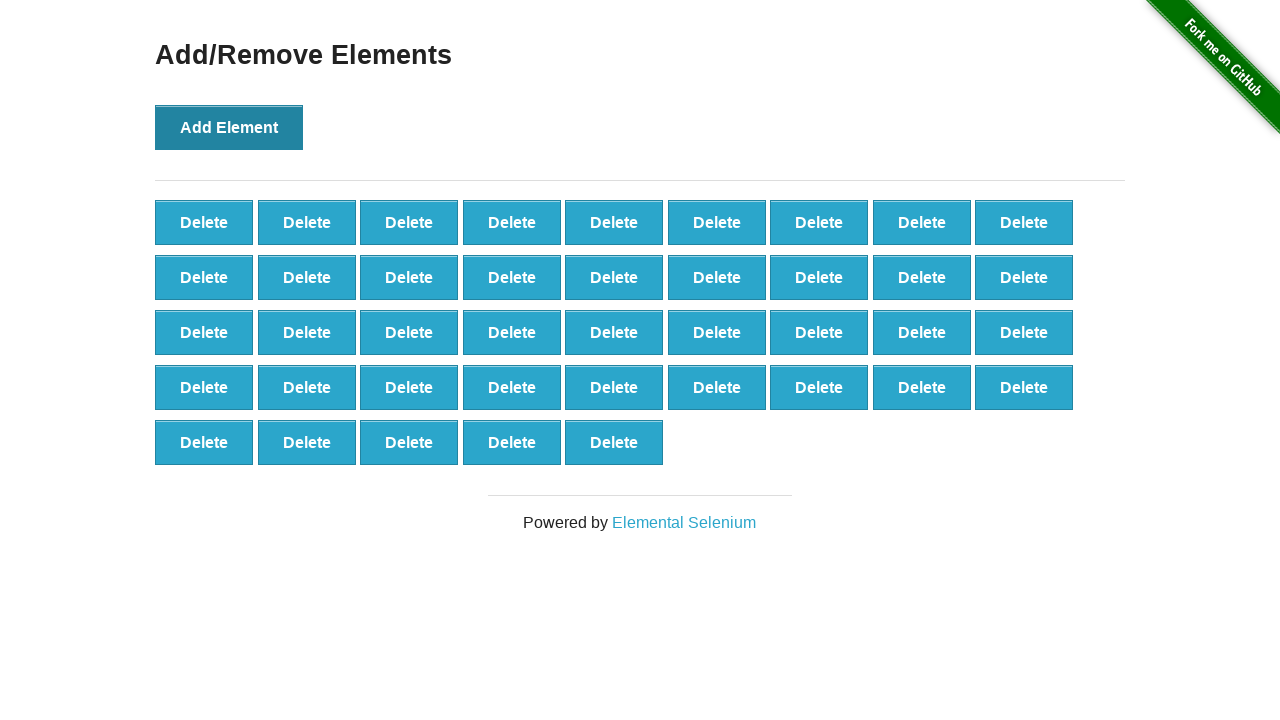

Clicked Add Element button (iteration 42/100) at (229, 127) on button[onclick='addElement()']
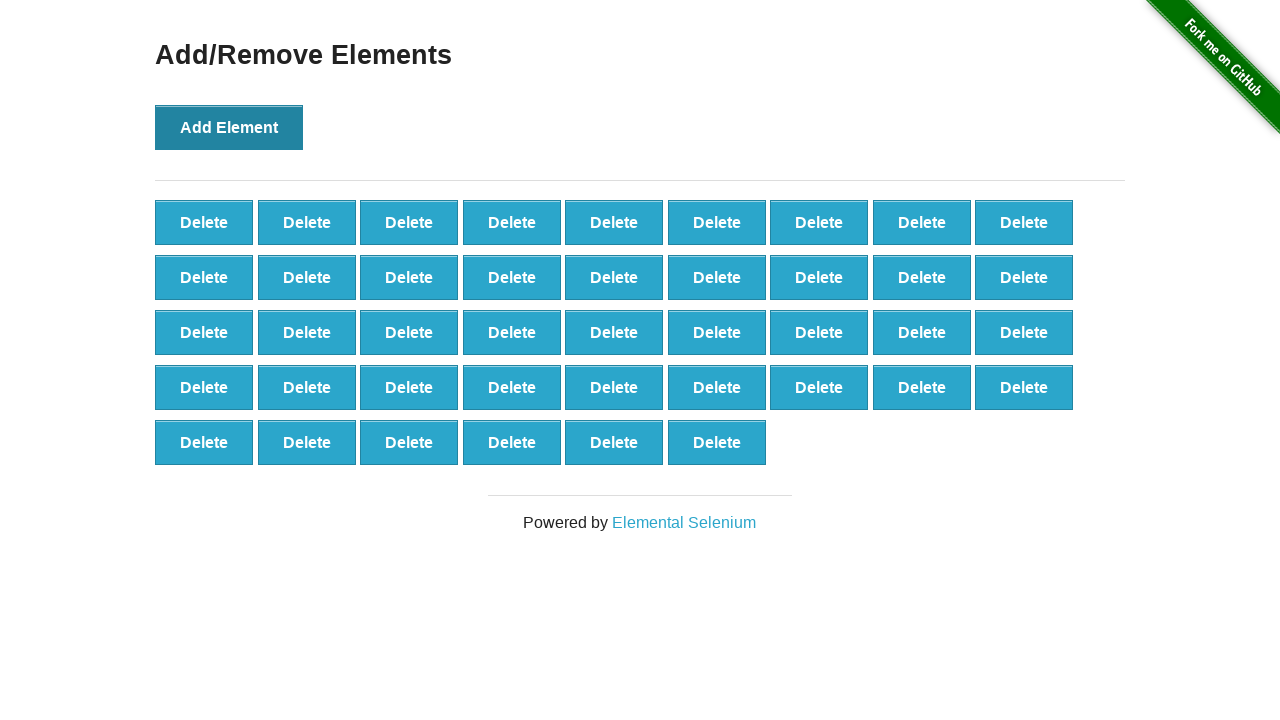

Clicked Add Element button (iteration 43/100) at (229, 127) on button[onclick='addElement()']
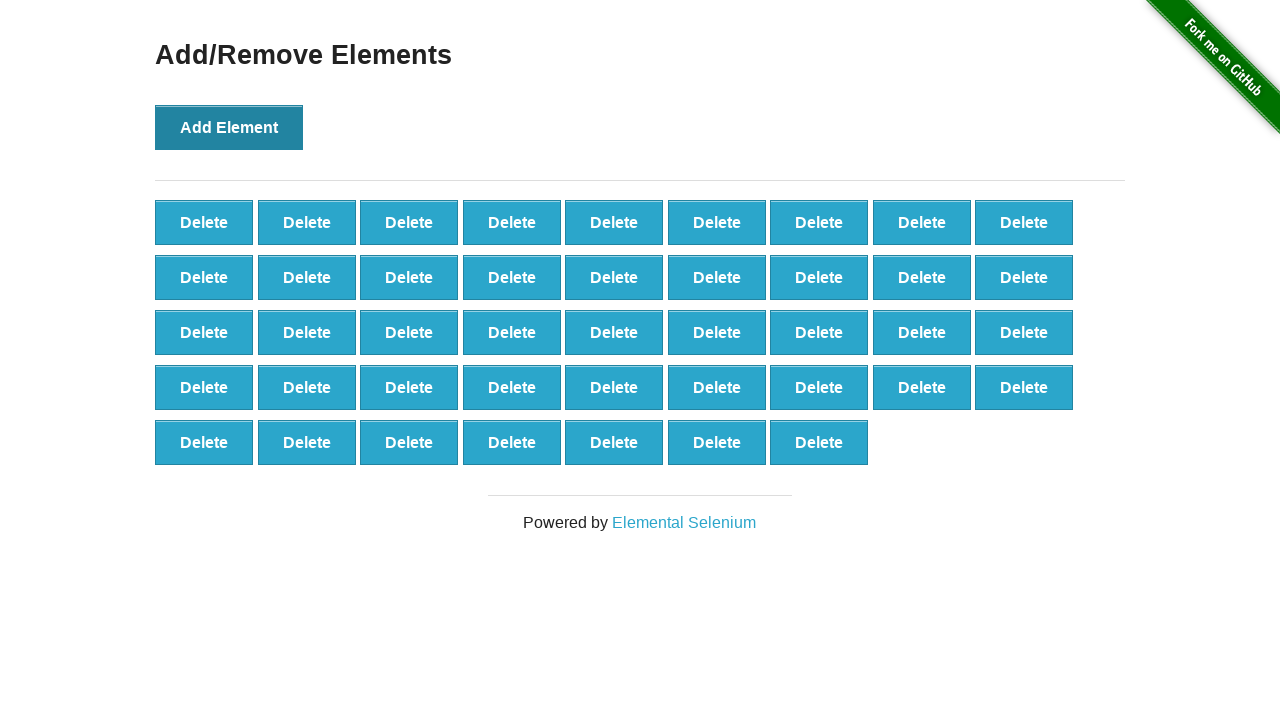

Clicked Add Element button (iteration 44/100) at (229, 127) on button[onclick='addElement()']
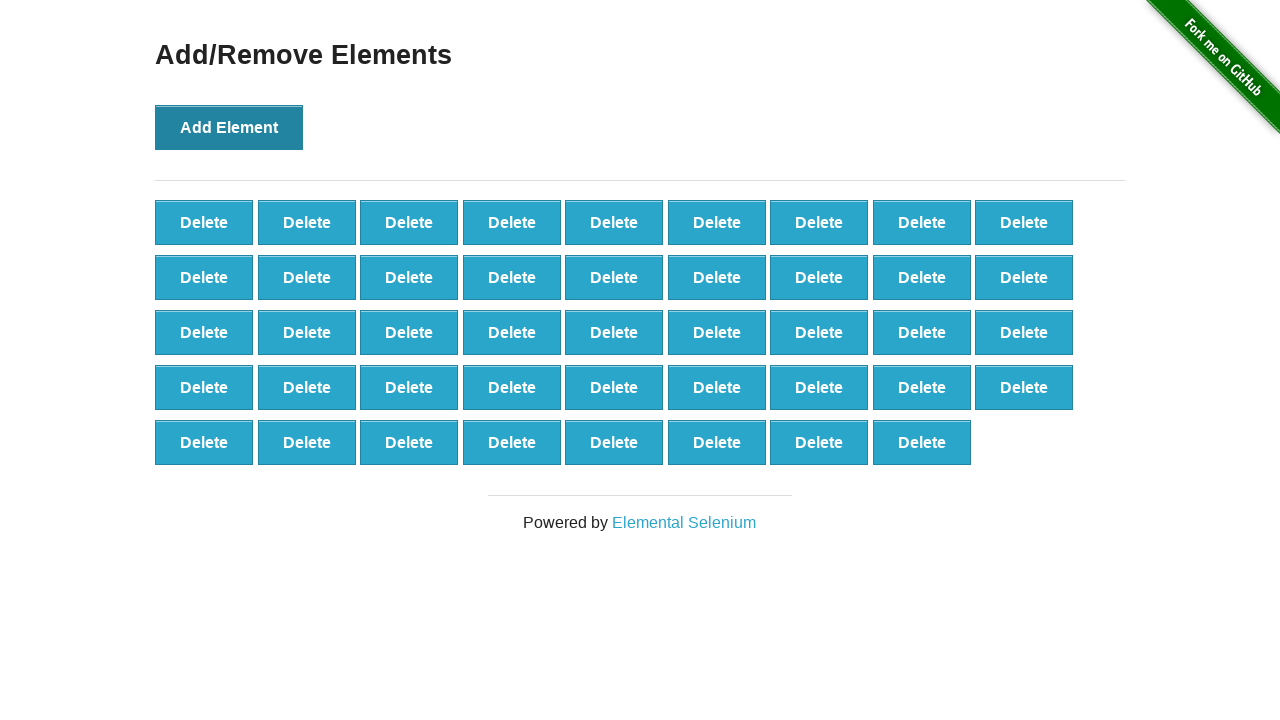

Clicked Add Element button (iteration 45/100) at (229, 127) on button[onclick='addElement()']
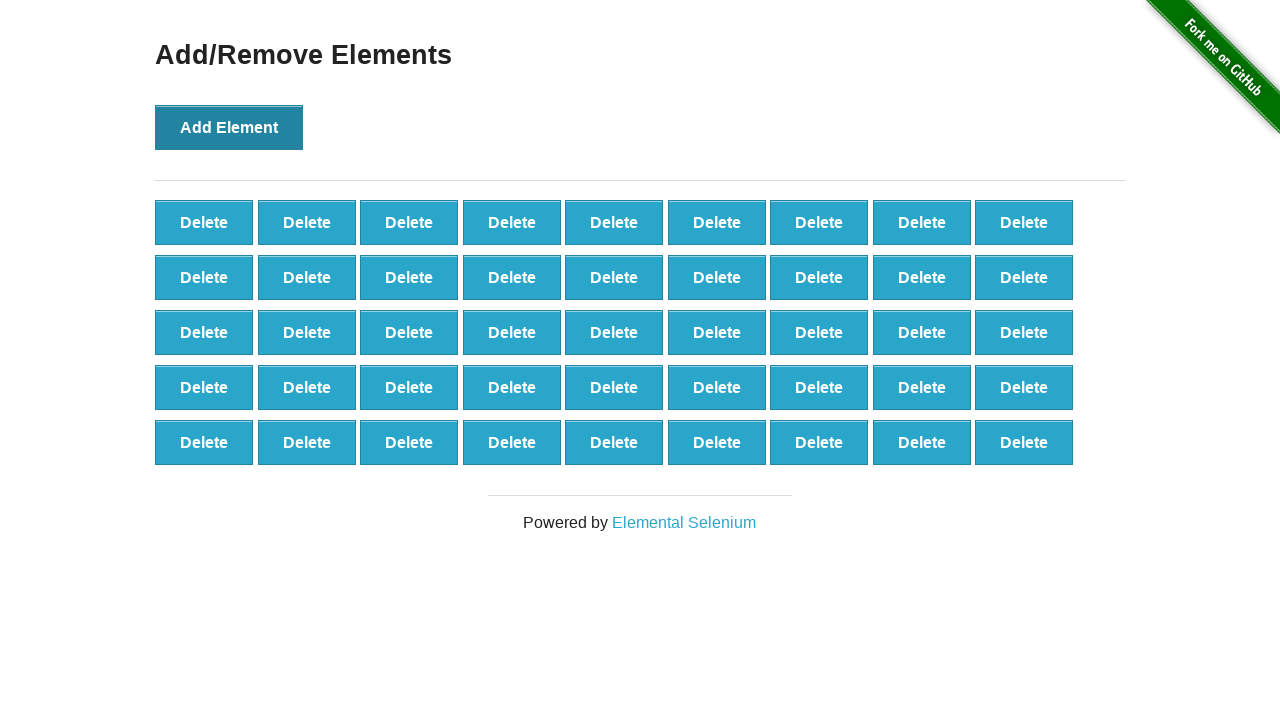

Clicked Add Element button (iteration 46/100) at (229, 127) on button[onclick='addElement()']
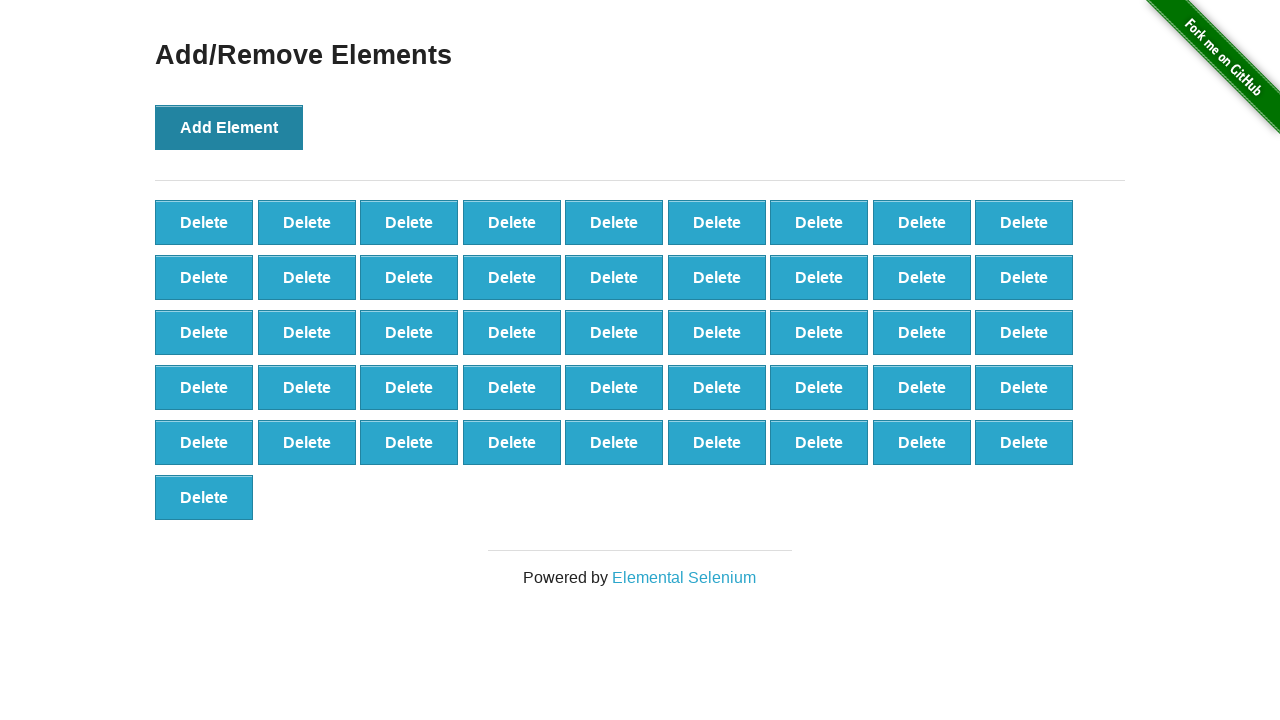

Clicked Add Element button (iteration 47/100) at (229, 127) on button[onclick='addElement()']
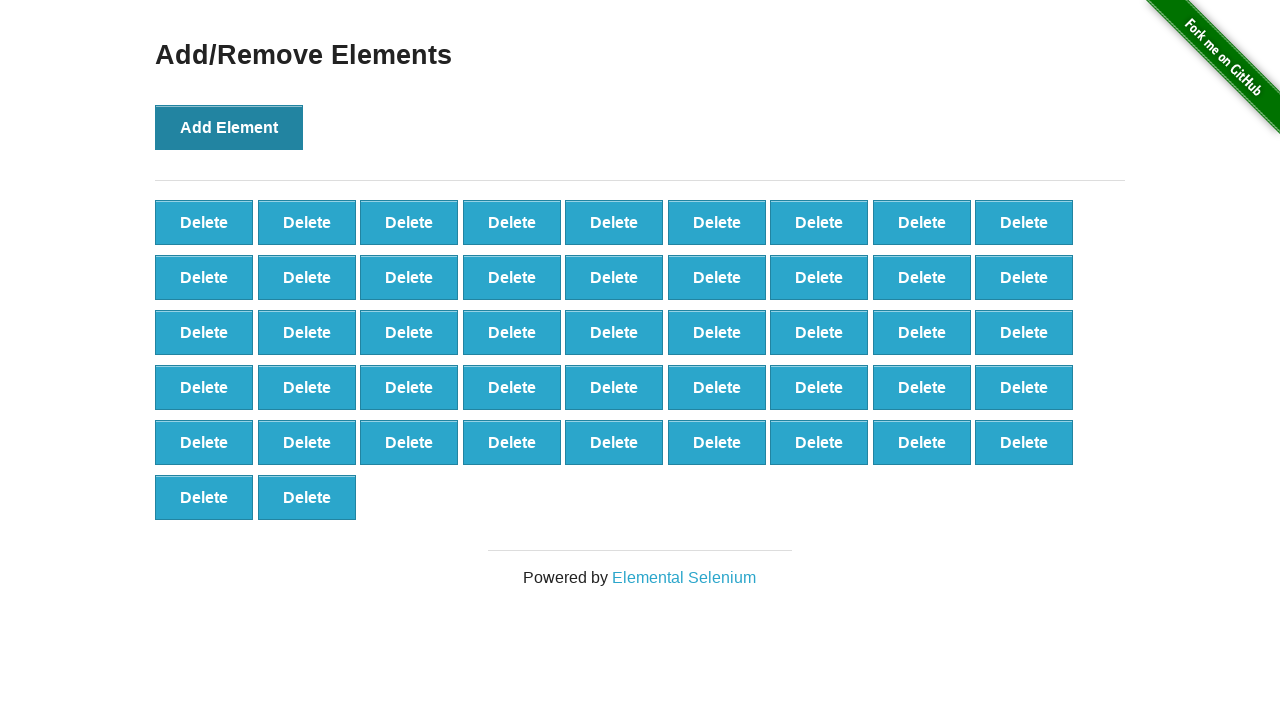

Clicked Add Element button (iteration 48/100) at (229, 127) on button[onclick='addElement()']
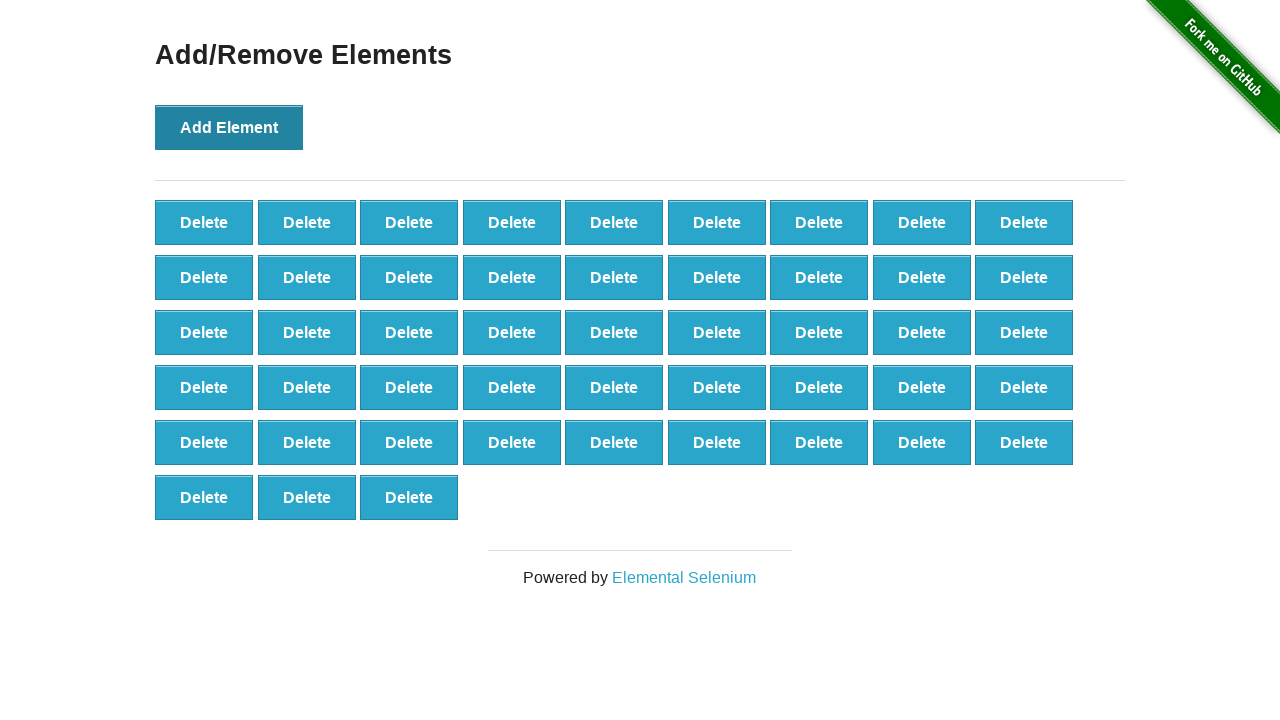

Clicked Add Element button (iteration 49/100) at (229, 127) on button[onclick='addElement()']
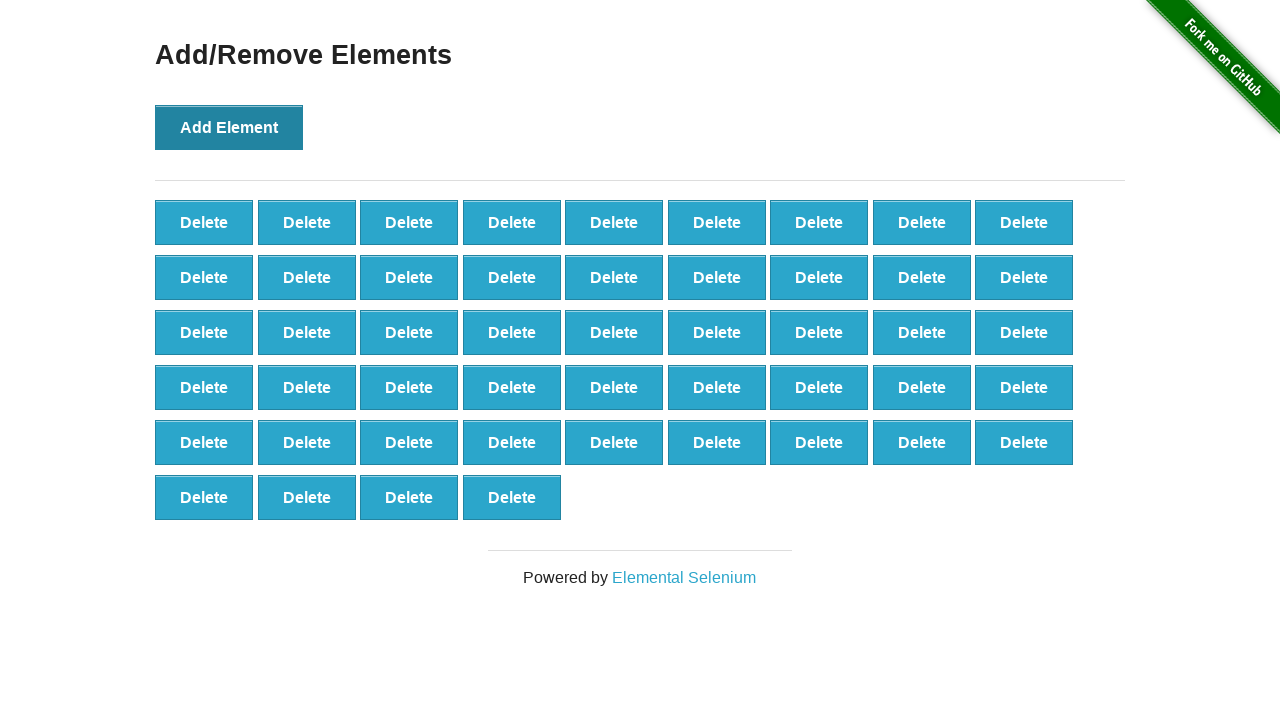

Clicked Add Element button (iteration 50/100) at (229, 127) on button[onclick='addElement()']
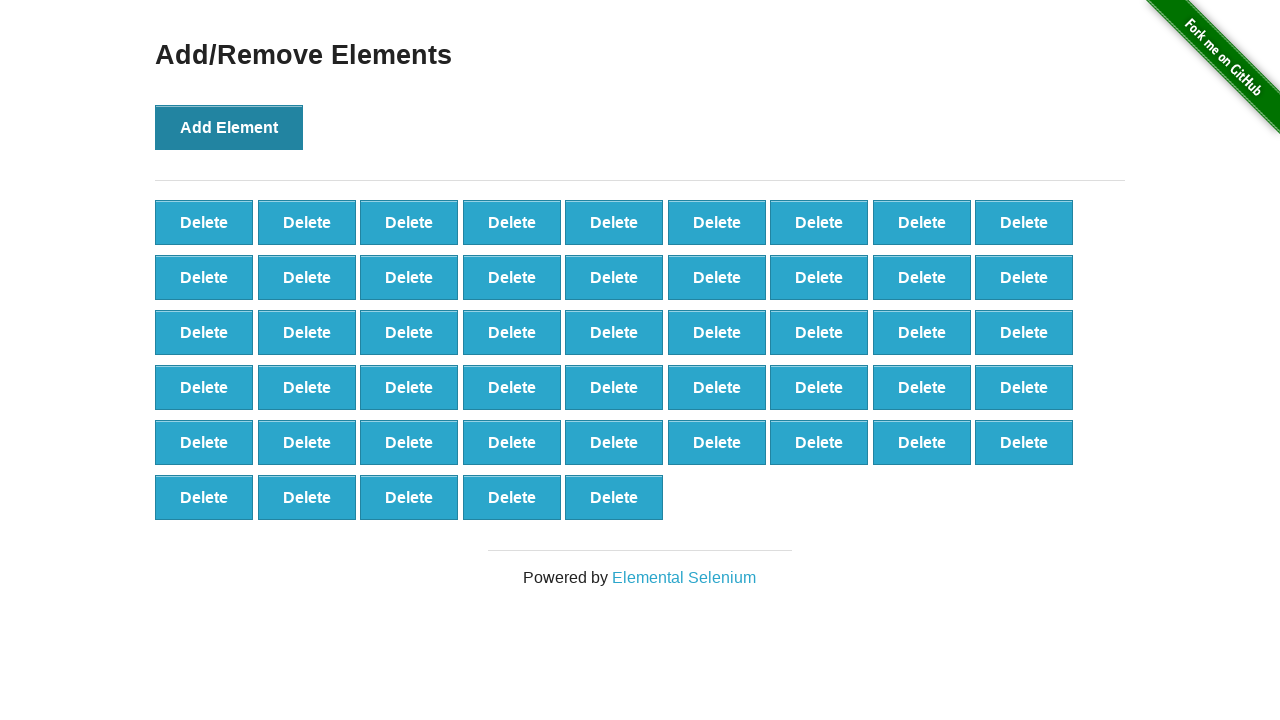

Clicked Add Element button (iteration 51/100) at (229, 127) on button[onclick='addElement()']
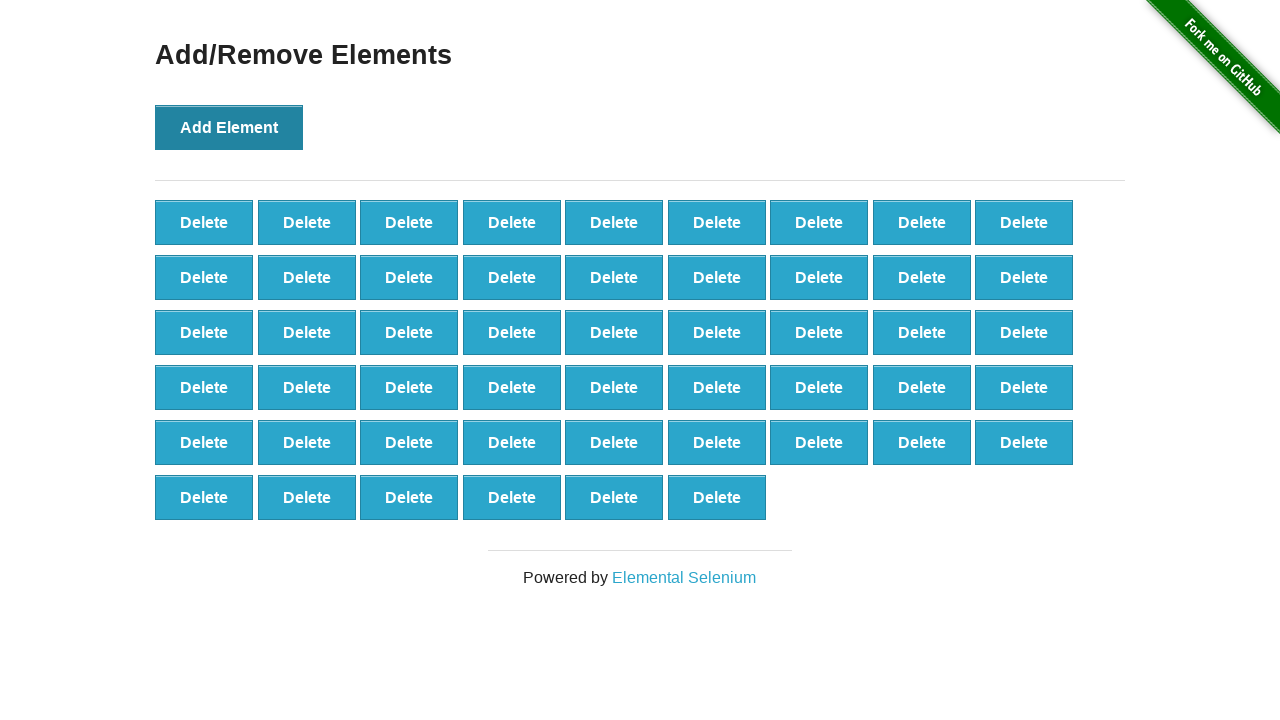

Clicked Add Element button (iteration 52/100) at (229, 127) on button[onclick='addElement()']
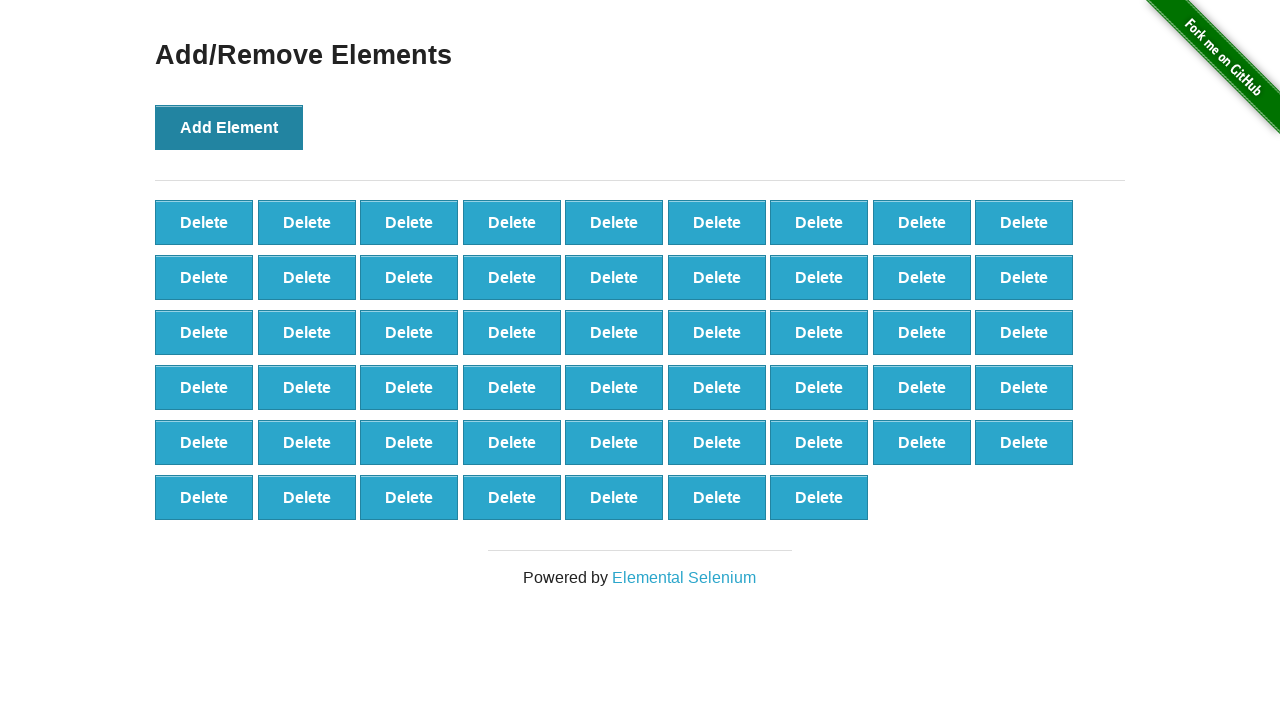

Clicked Add Element button (iteration 53/100) at (229, 127) on button[onclick='addElement()']
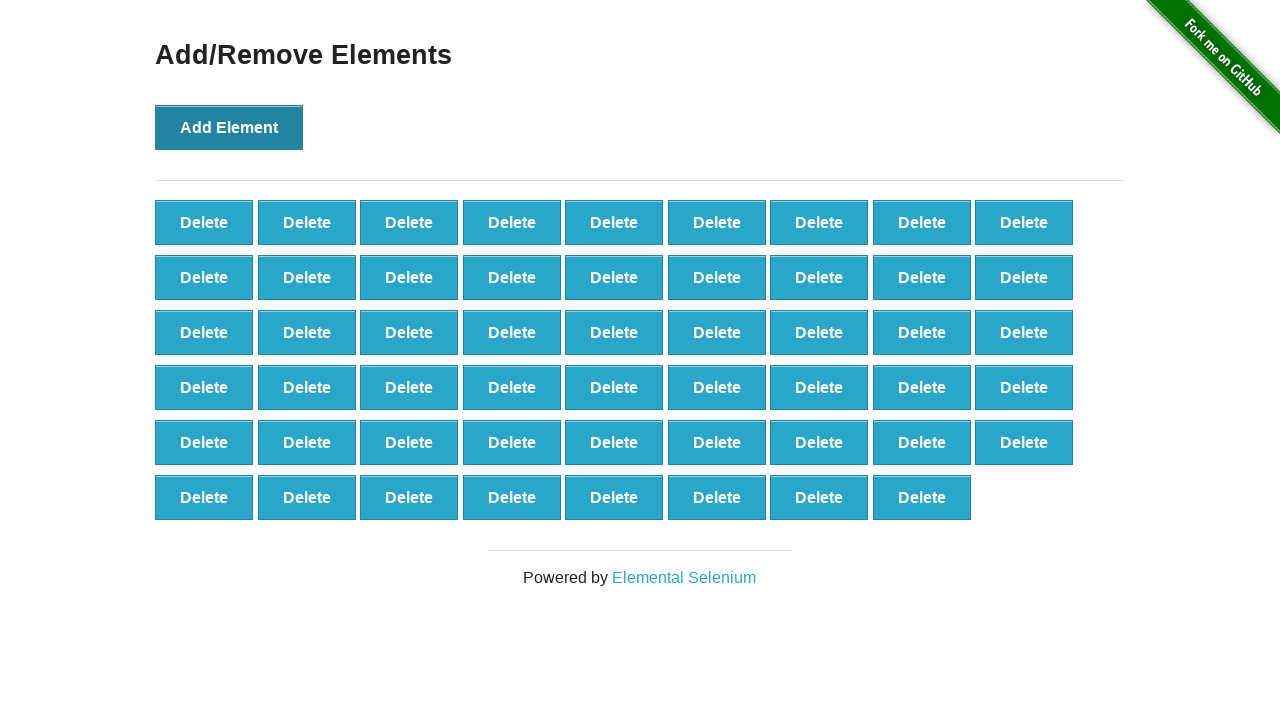

Clicked Add Element button (iteration 54/100) at (229, 127) on button[onclick='addElement()']
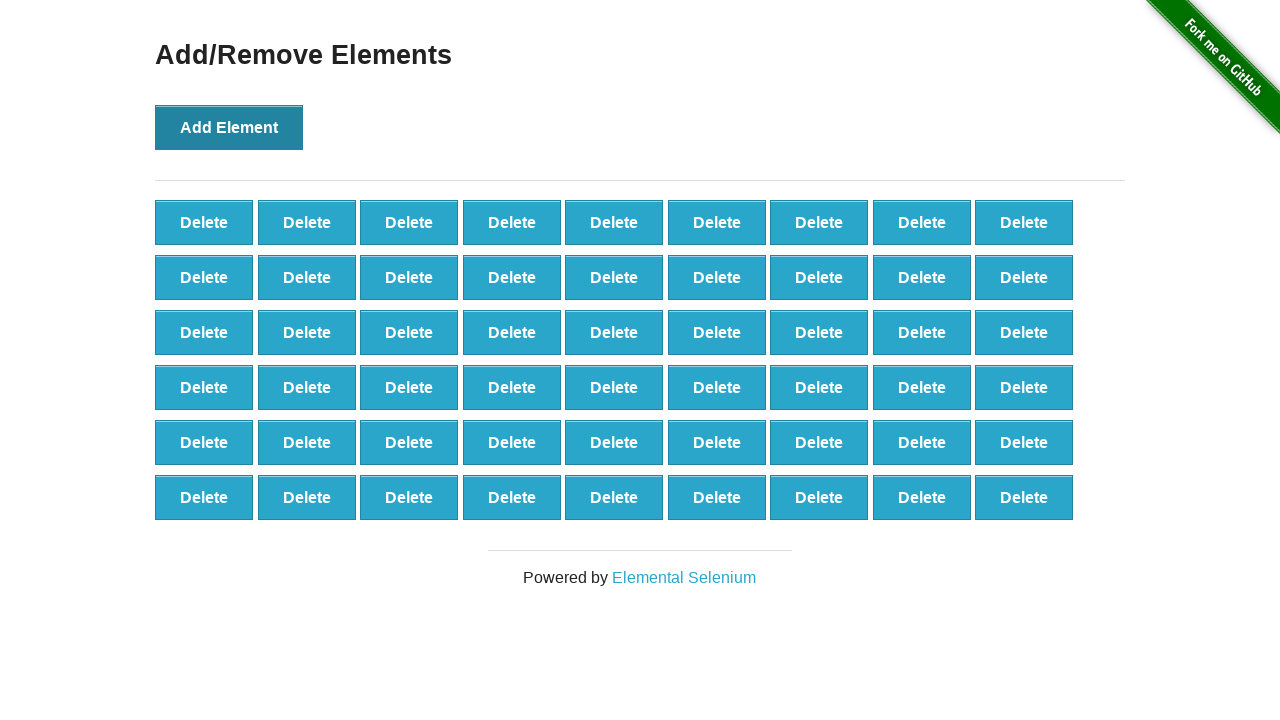

Clicked Add Element button (iteration 55/100) at (229, 127) on button[onclick='addElement()']
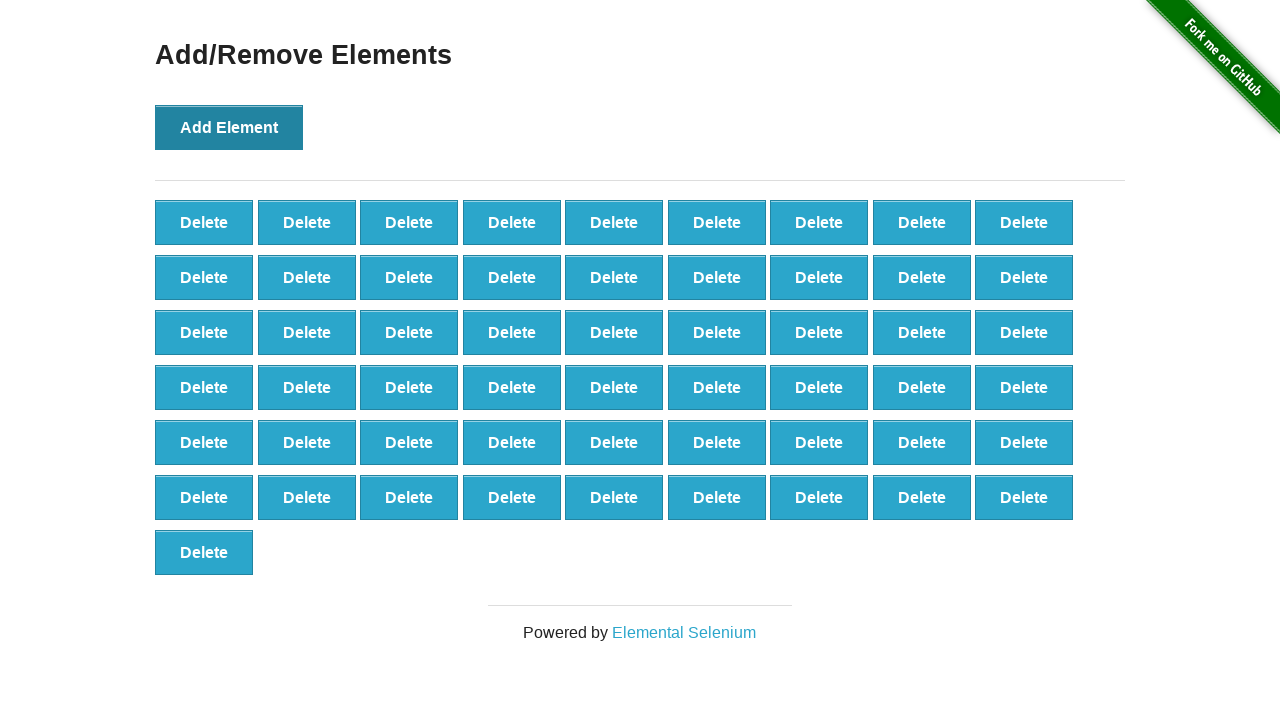

Clicked Add Element button (iteration 56/100) at (229, 127) on button[onclick='addElement()']
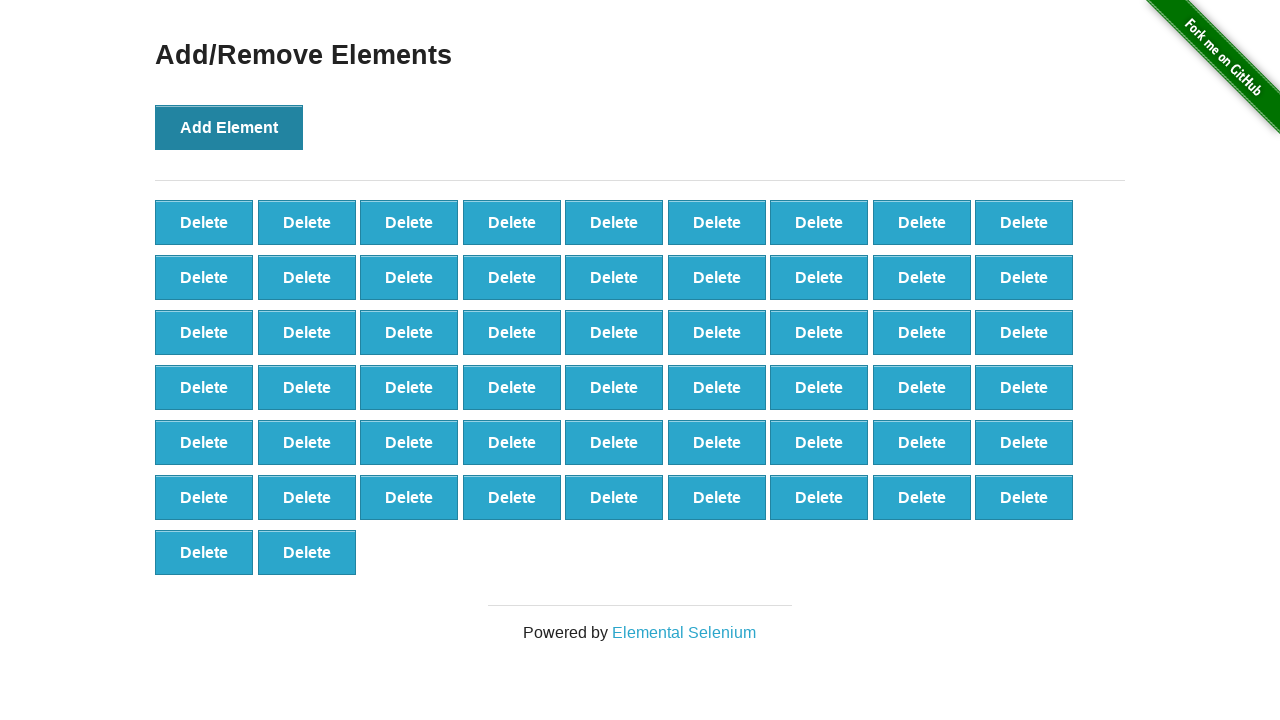

Clicked Add Element button (iteration 57/100) at (229, 127) on button[onclick='addElement()']
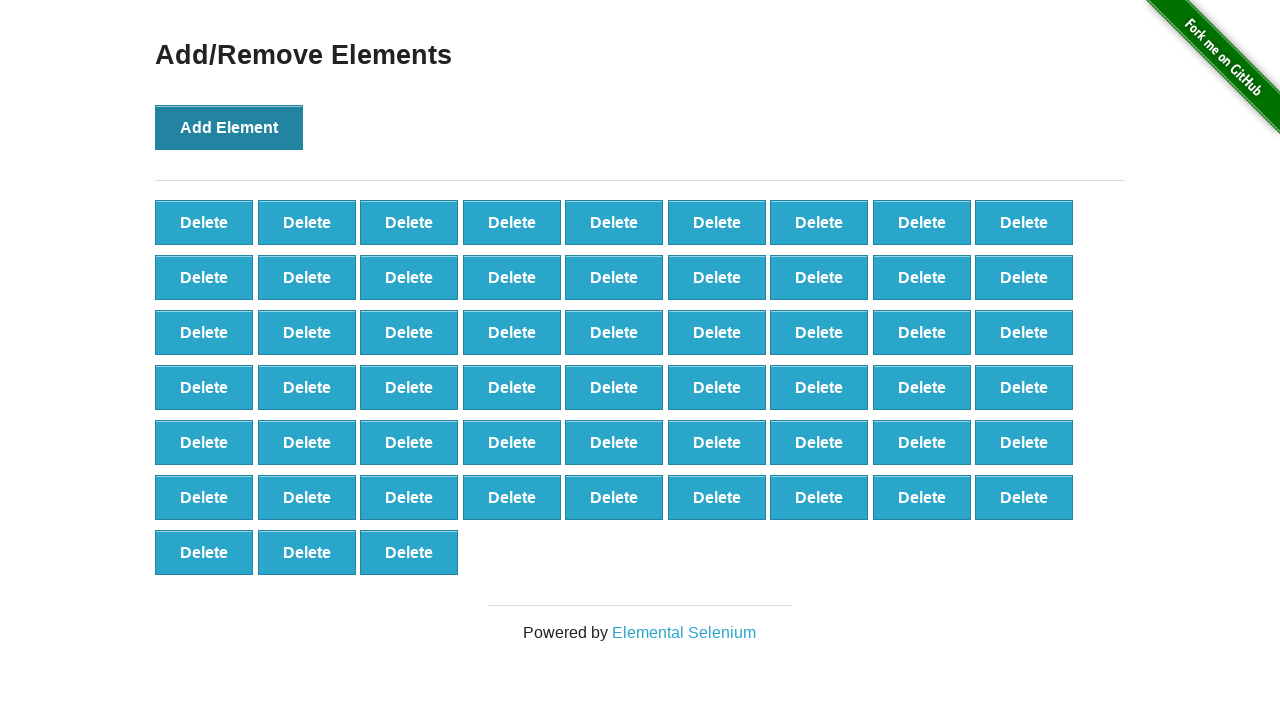

Clicked Add Element button (iteration 58/100) at (229, 127) on button[onclick='addElement()']
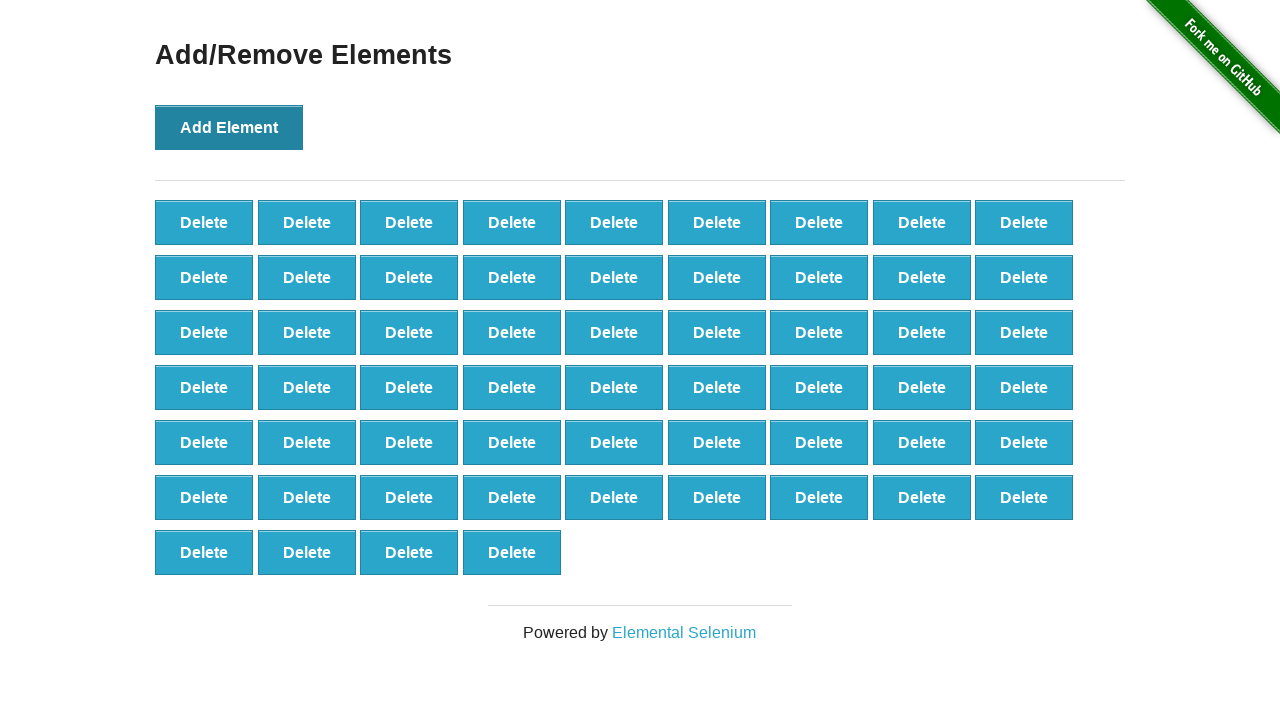

Clicked Add Element button (iteration 59/100) at (229, 127) on button[onclick='addElement()']
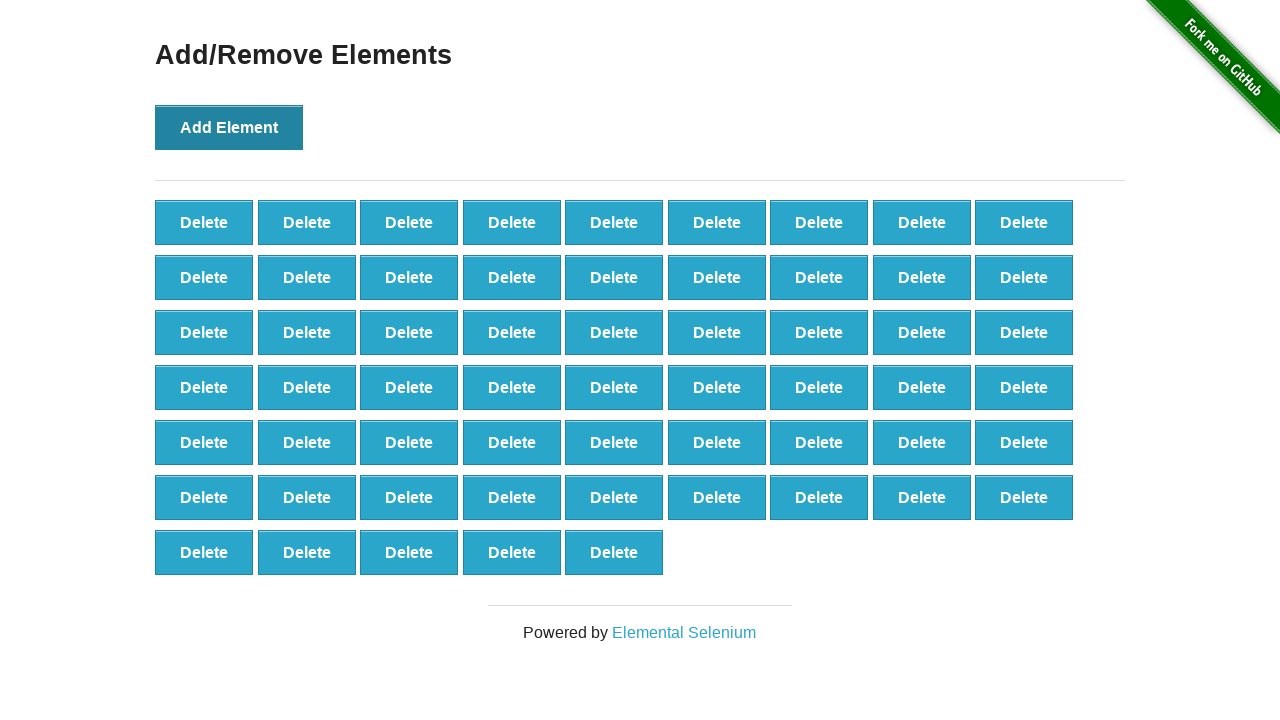

Clicked Add Element button (iteration 60/100) at (229, 127) on button[onclick='addElement()']
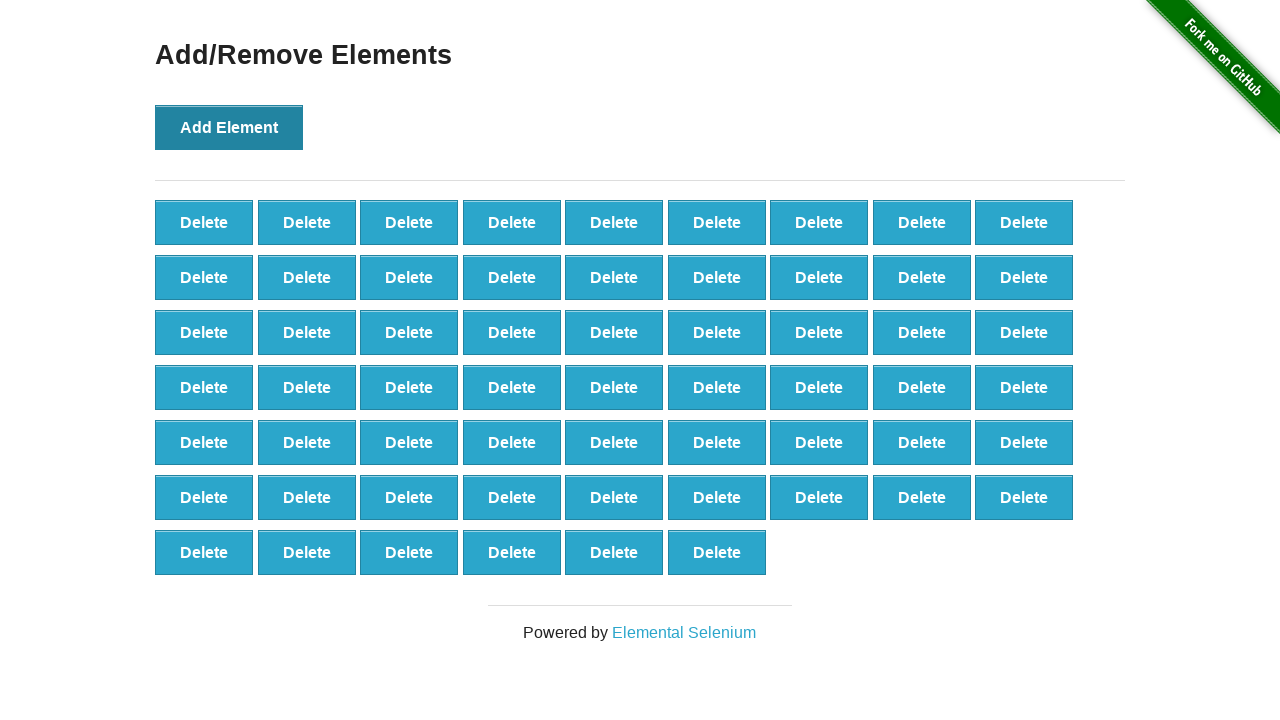

Clicked Add Element button (iteration 61/100) at (229, 127) on button[onclick='addElement()']
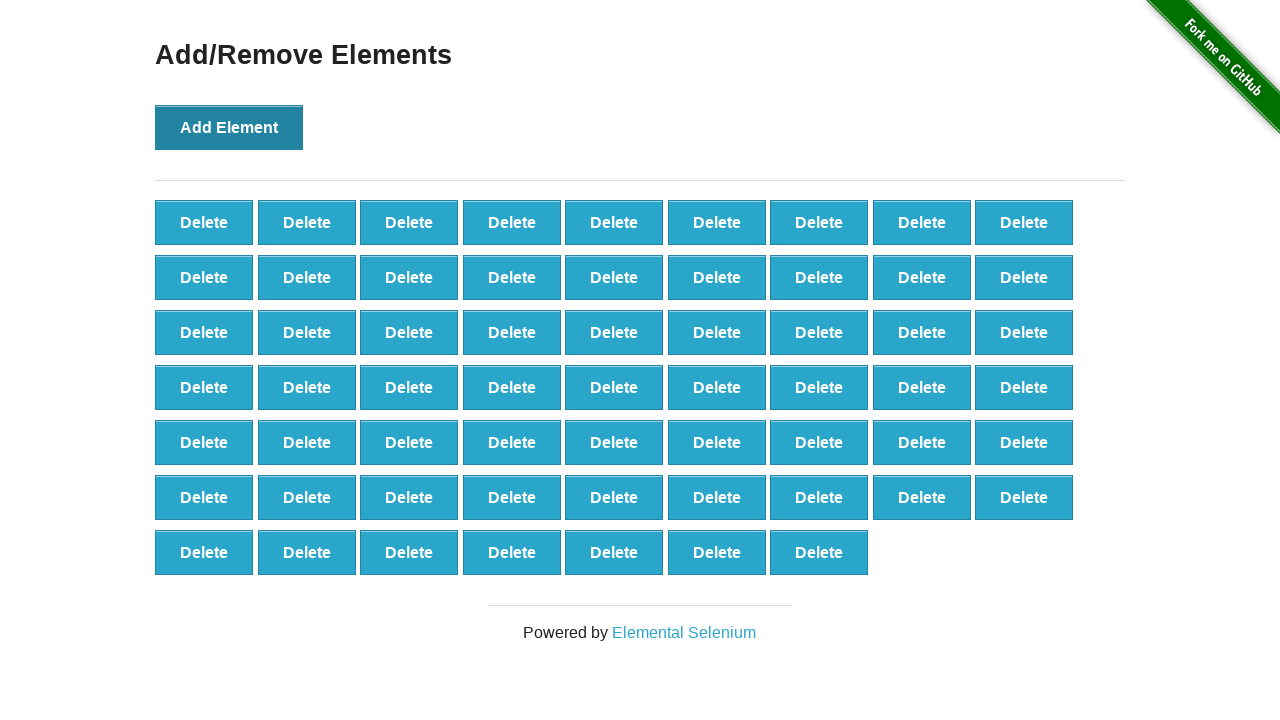

Clicked Add Element button (iteration 62/100) at (229, 127) on button[onclick='addElement()']
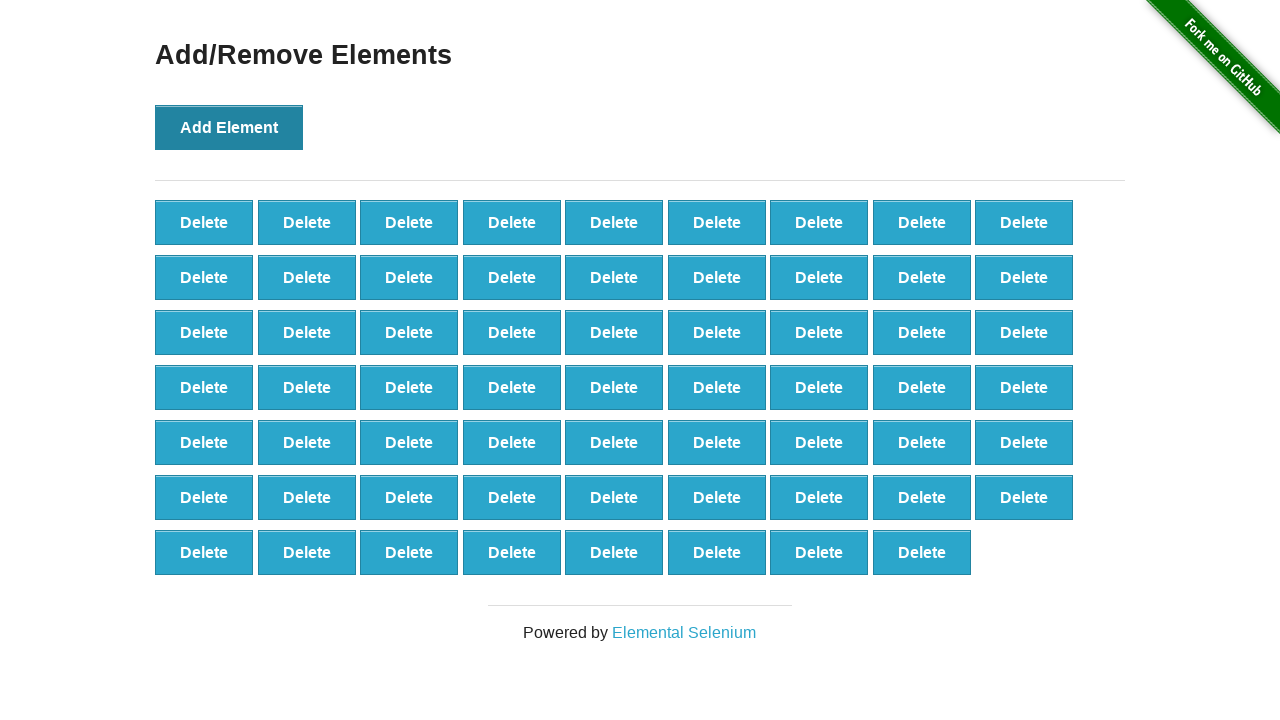

Clicked Add Element button (iteration 63/100) at (229, 127) on button[onclick='addElement()']
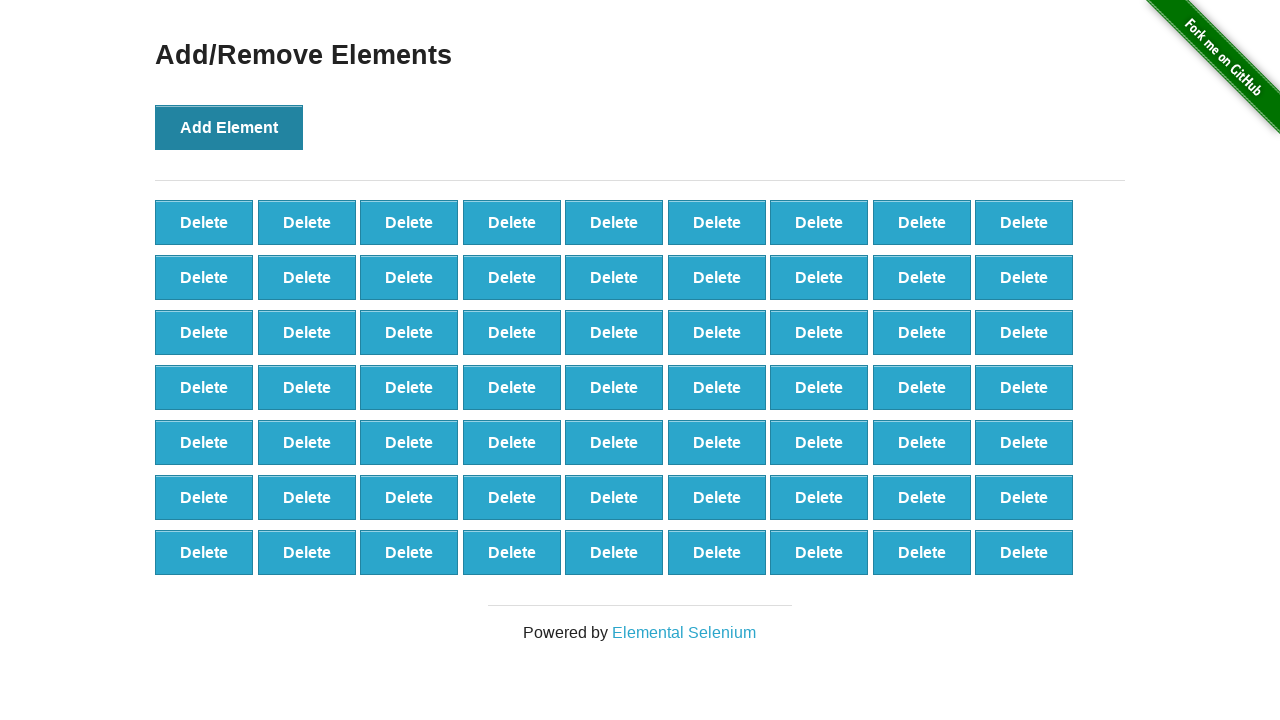

Clicked Add Element button (iteration 64/100) at (229, 127) on button[onclick='addElement()']
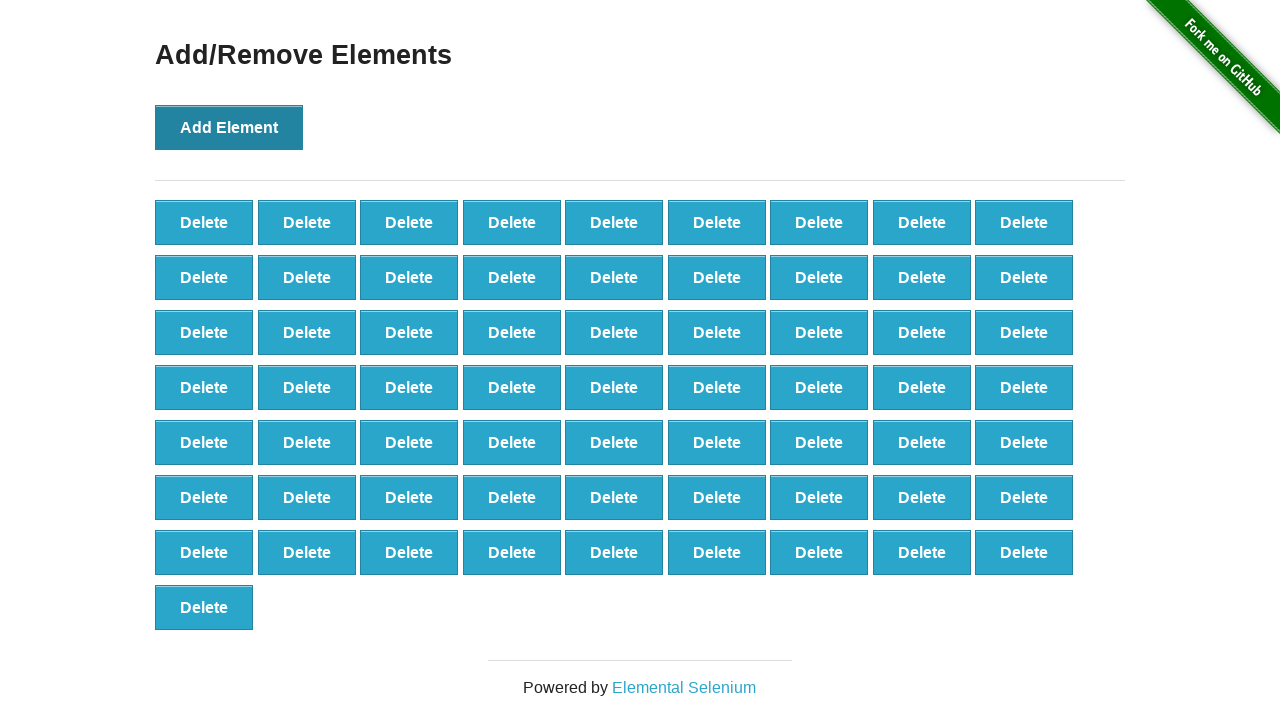

Clicked Add Element button (iteration 65/100) at (229, 127) on button[onclick='addElement()']
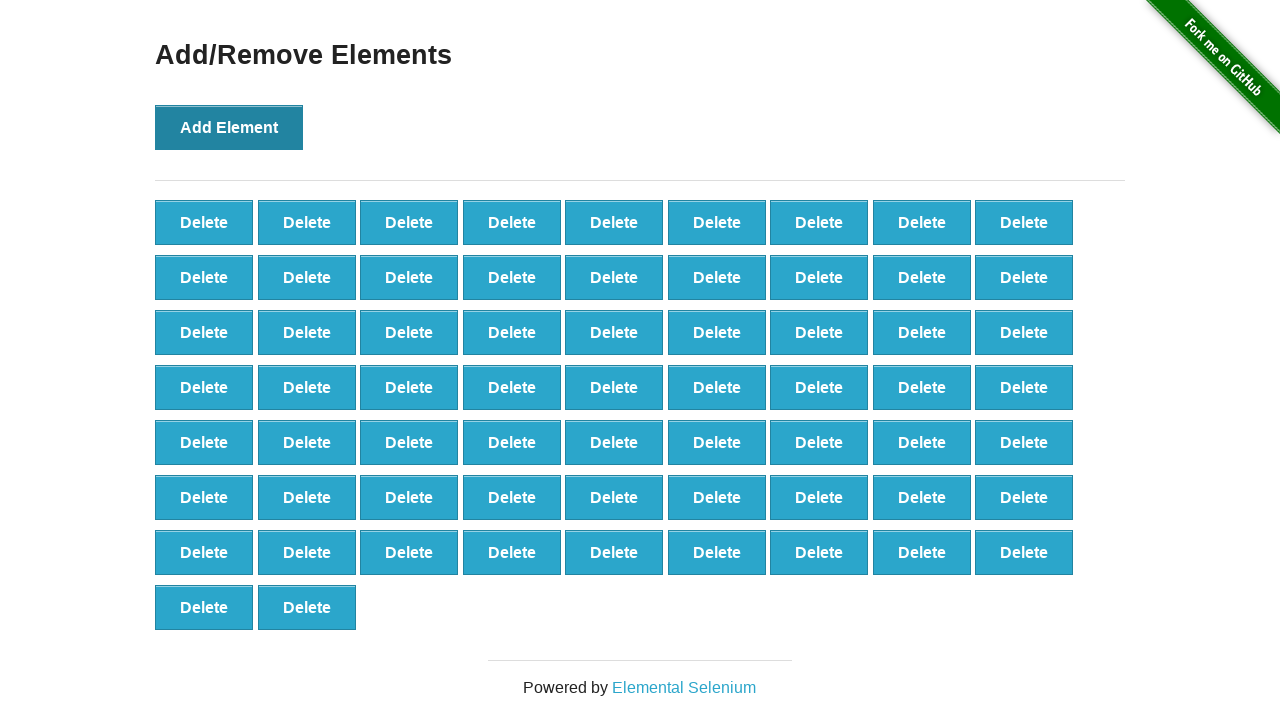

Clicked Add Element button (iteration 66/100) at (229, 127) on button[onclick='addElement()']
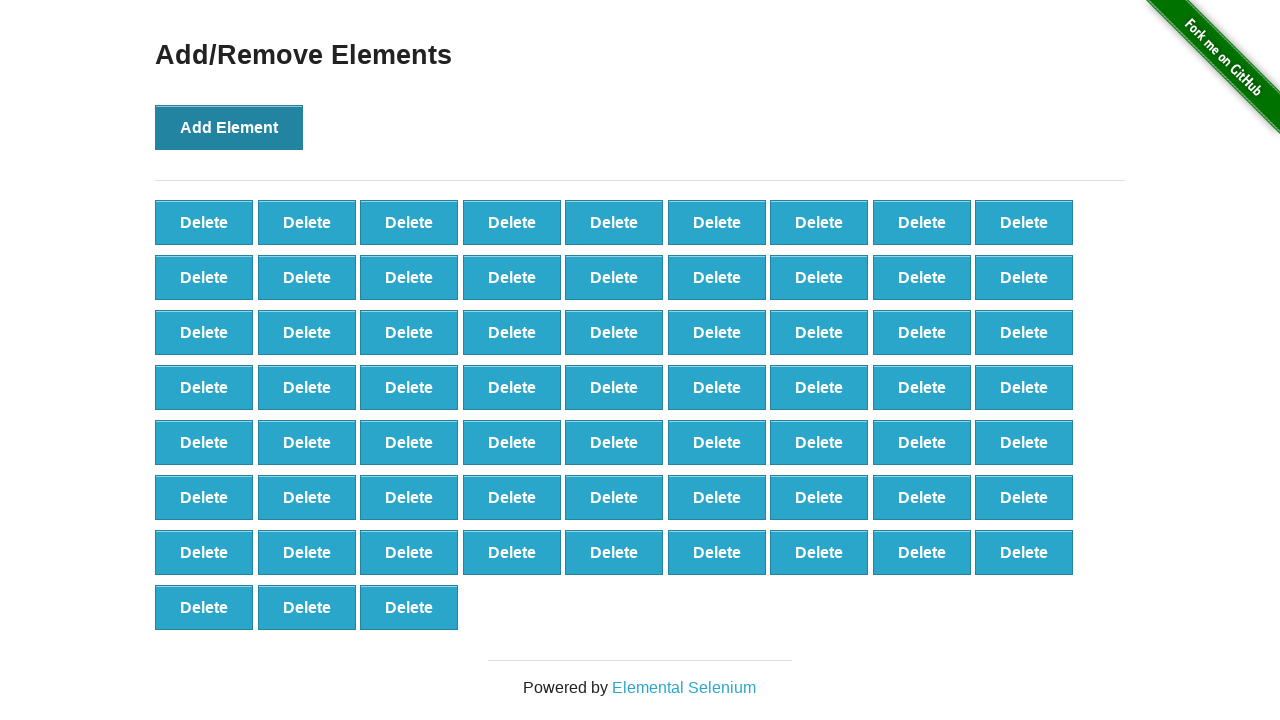

Clicked Add Element button (iteration 67/100) at (229, 127) on button[onclick='addElement()']
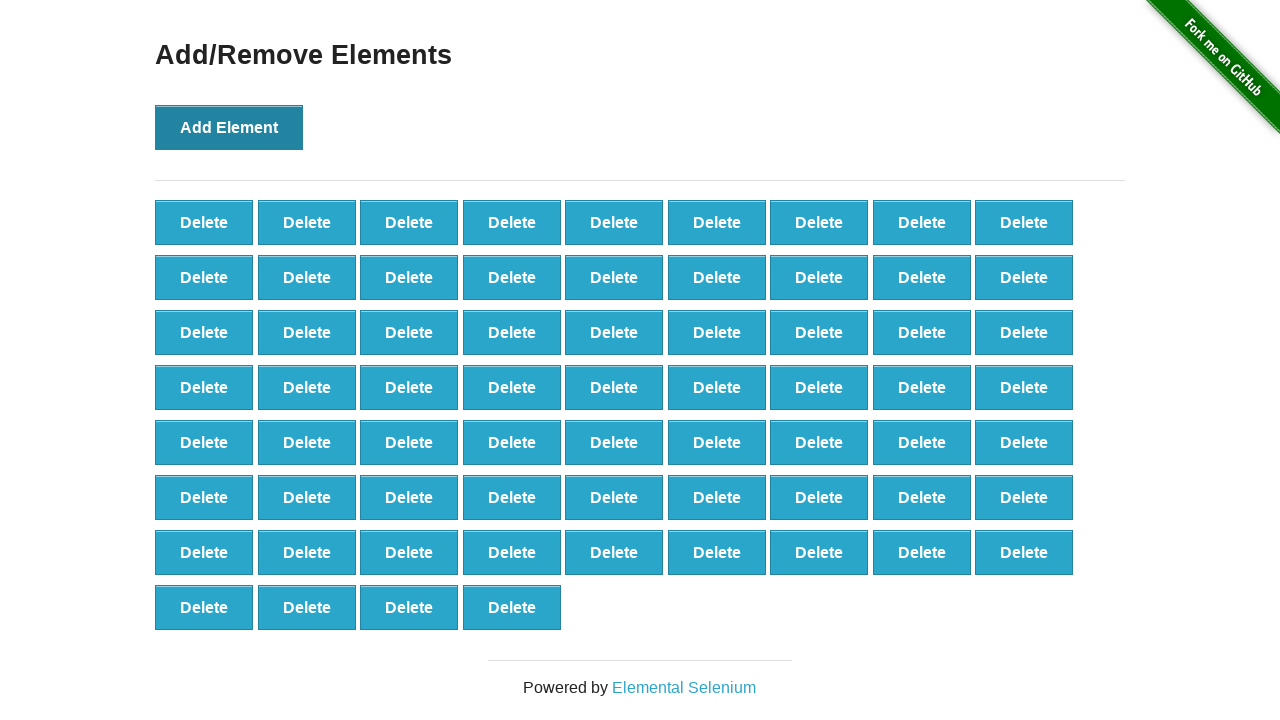

Clicked Add Element button (iteration 68/100) at (229, 127) on button[onclick='addElement()']
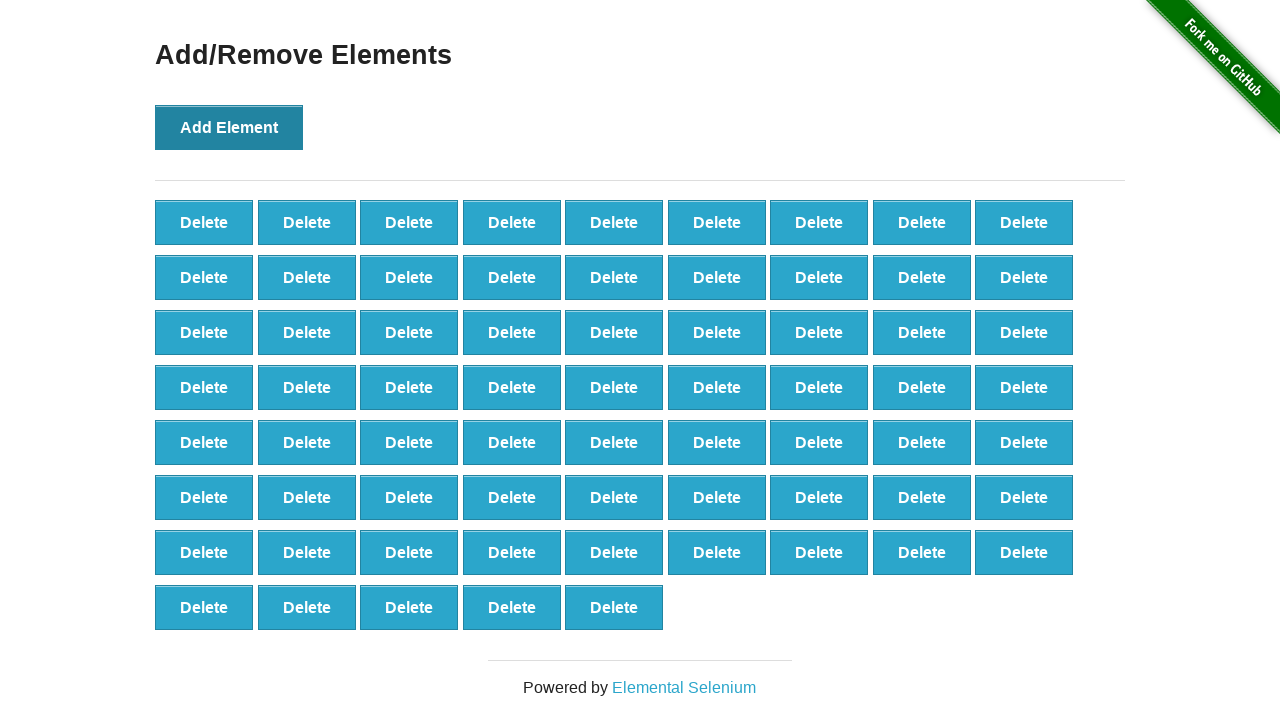

Clicked Add Element button (iteration 69/100) at (229, 127) on button[onclick='addElement()']
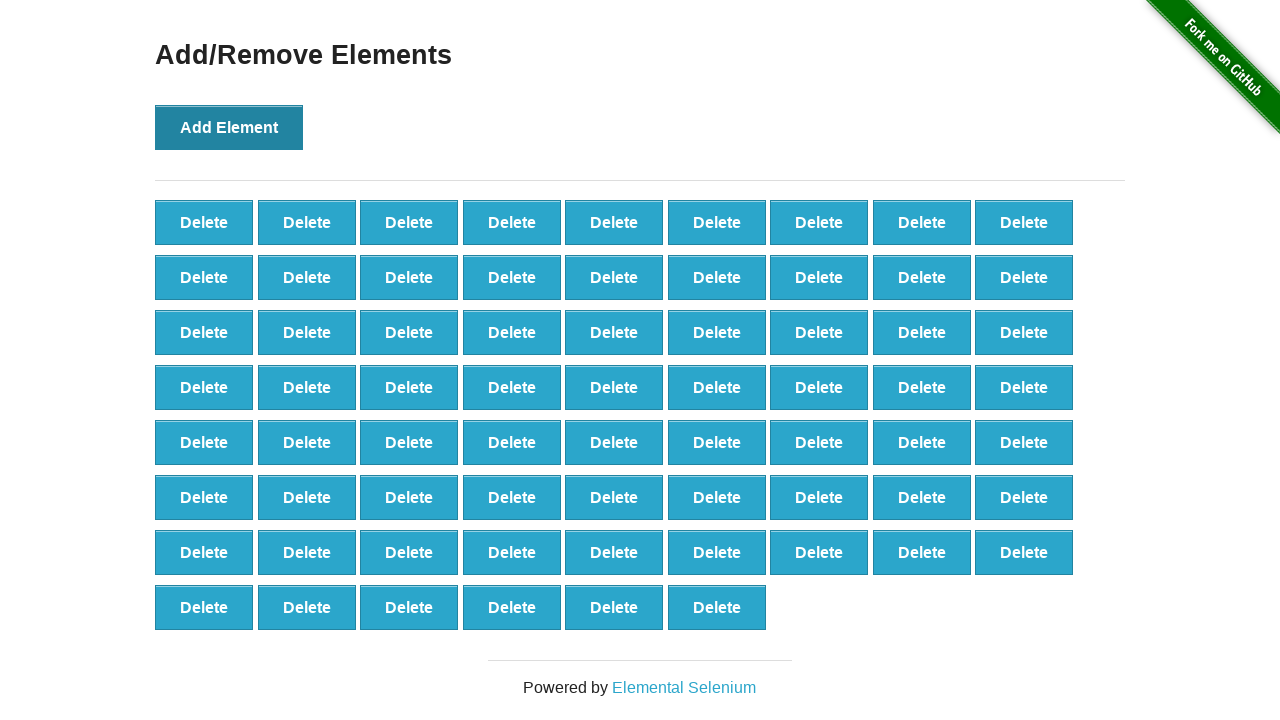

Clicked Add Element button (iteration 70/100) at (229, 127) on button[onclick='addElement()']
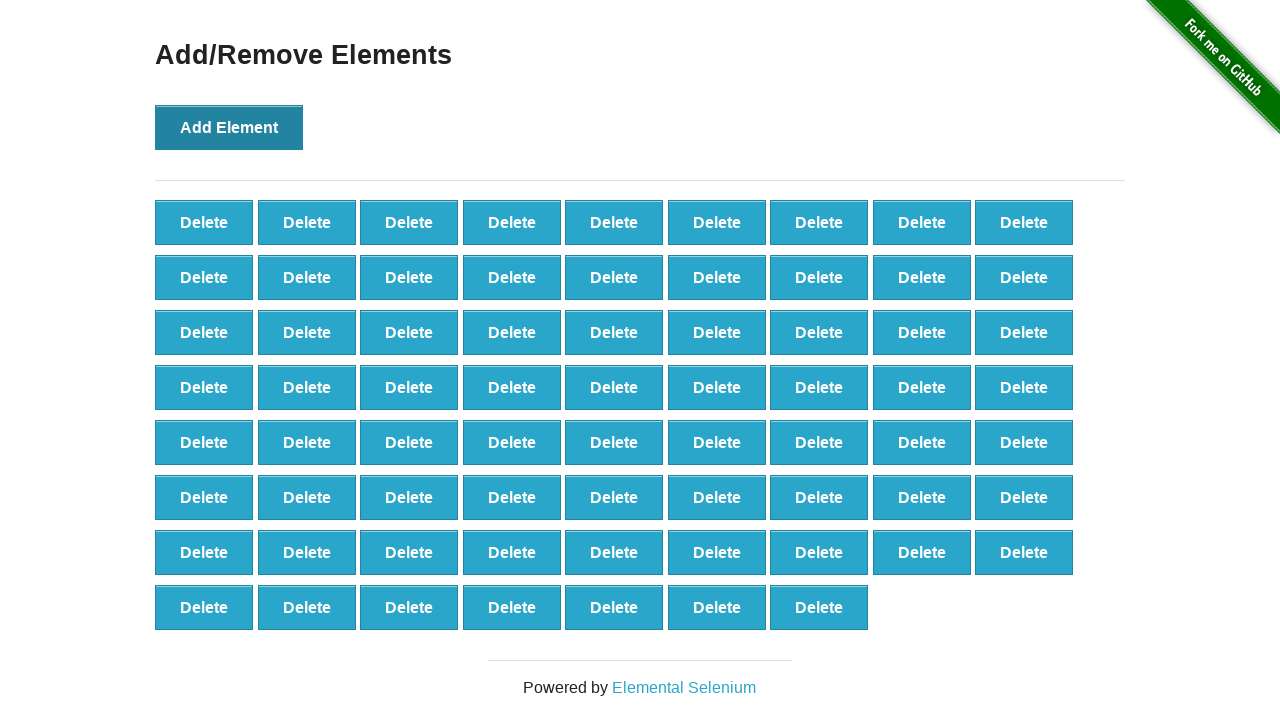

Clicked Add Element button (iteration 71/100) at (229, 127) on button[onclick='addElement()']
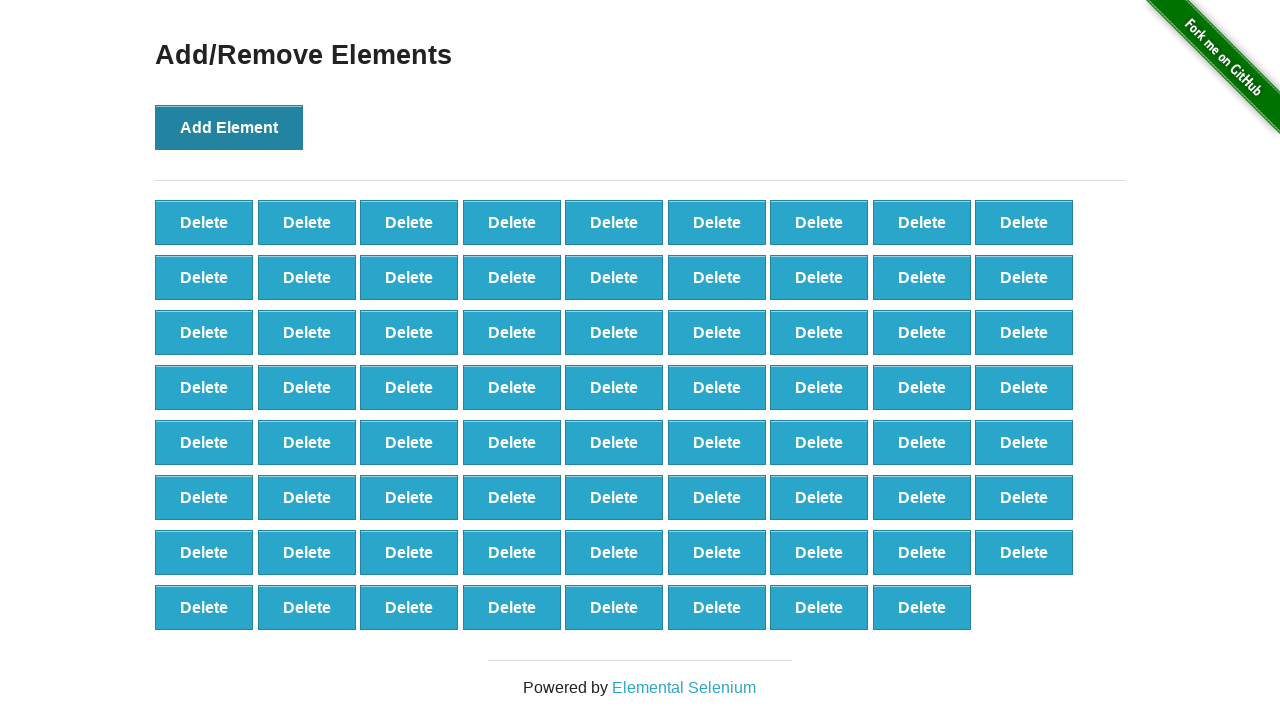

Clicked Add Element button (iteration 72/100) at (229, 127) on button[onclick='addElement()']
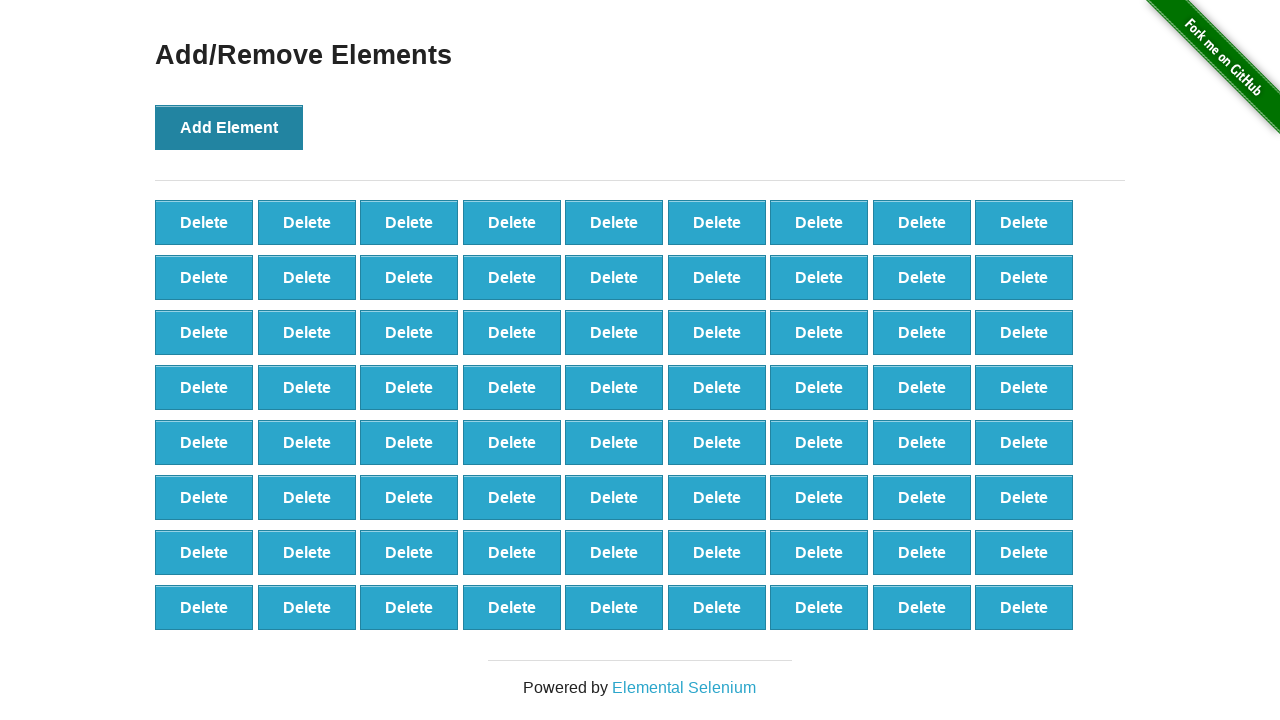

Clicked Add Element button (iteration 73/100) at (229, 127) on button[onclick='addElement()']
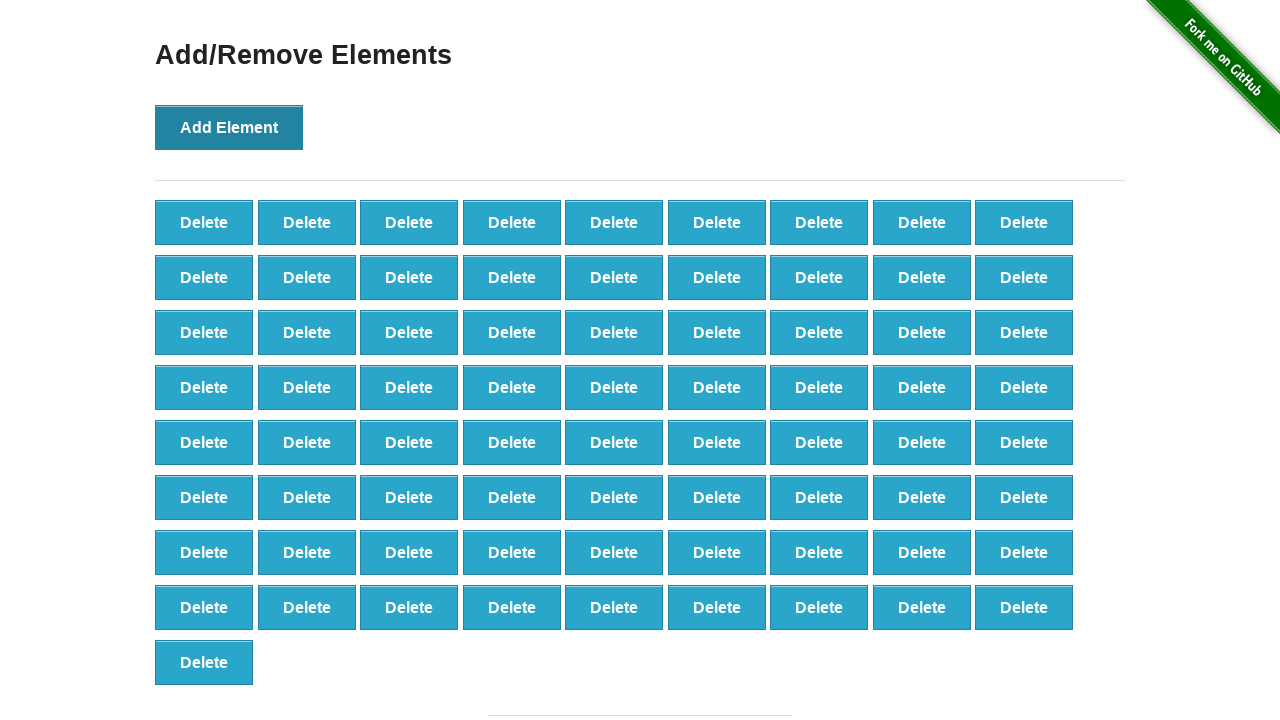

Clicked Add Element button (iteration 74/100) at (229, 127) on button[onclick='addElement()']
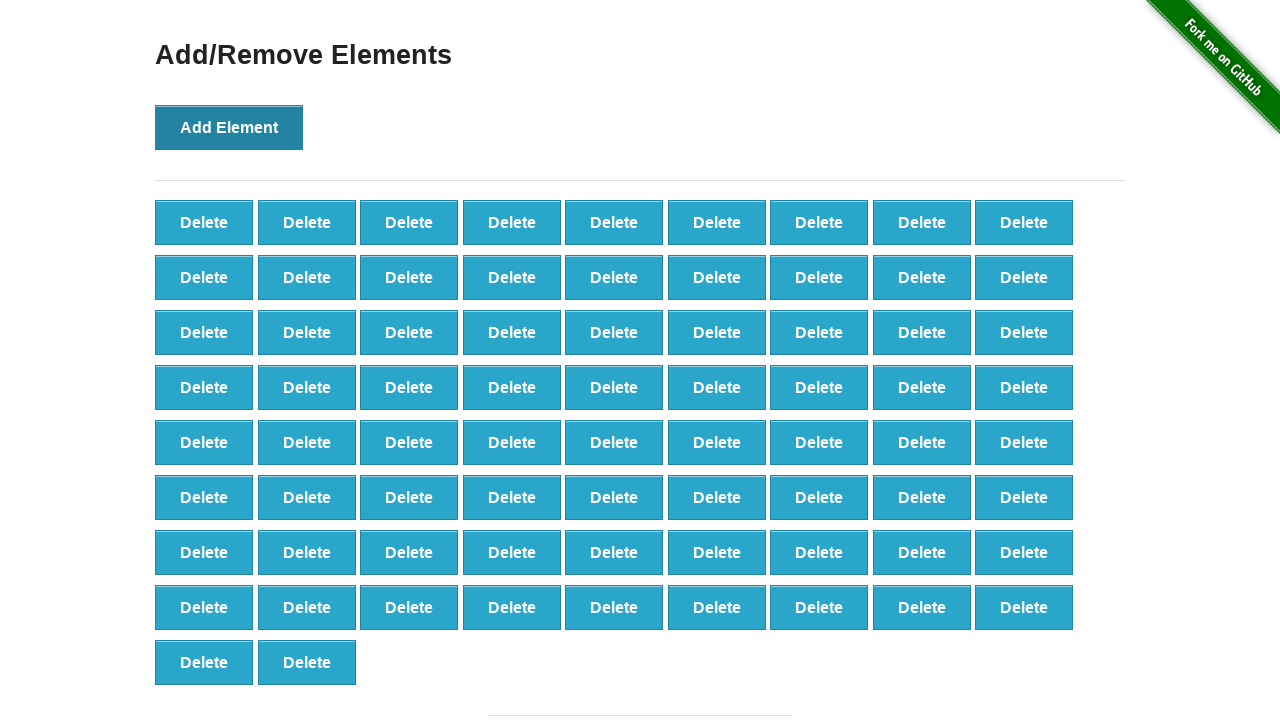

Clicked Add Element button (iteration 75/100) at (229, 127) on button[onclick='addElement()']
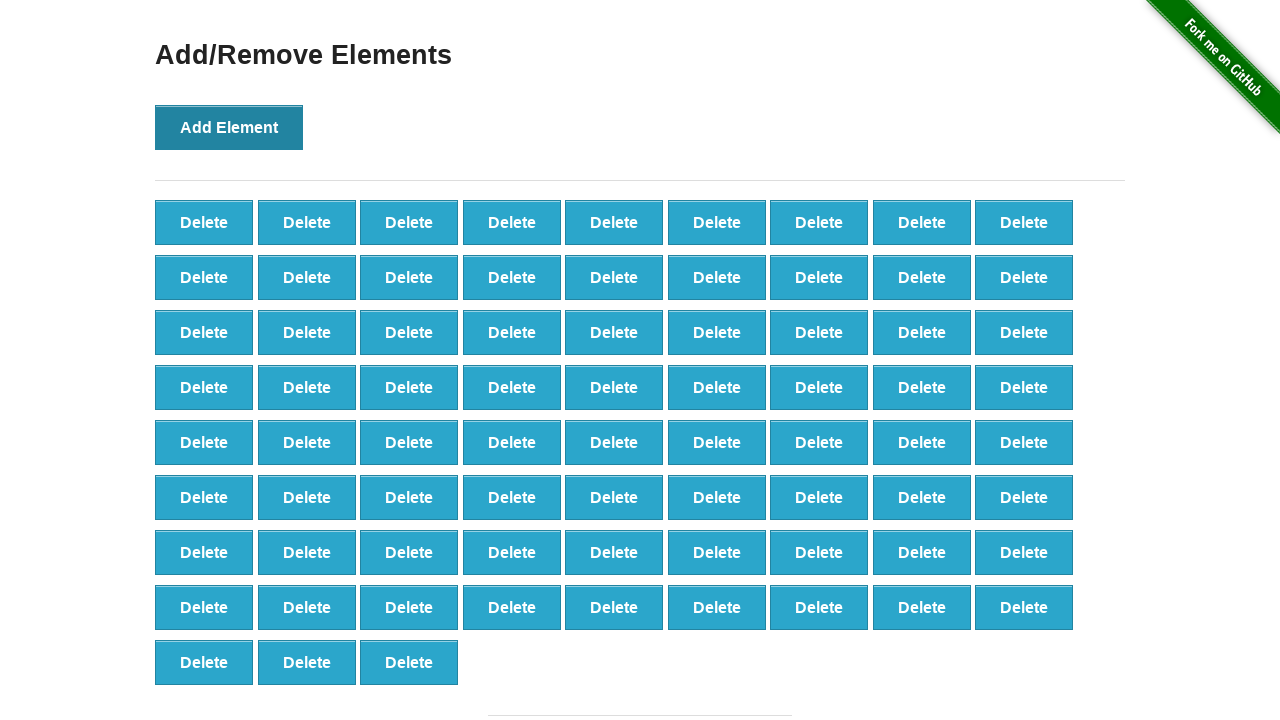

Clicked Add Element button (iteration 76/100) at (229, 127) on button[onclick='addElement()']
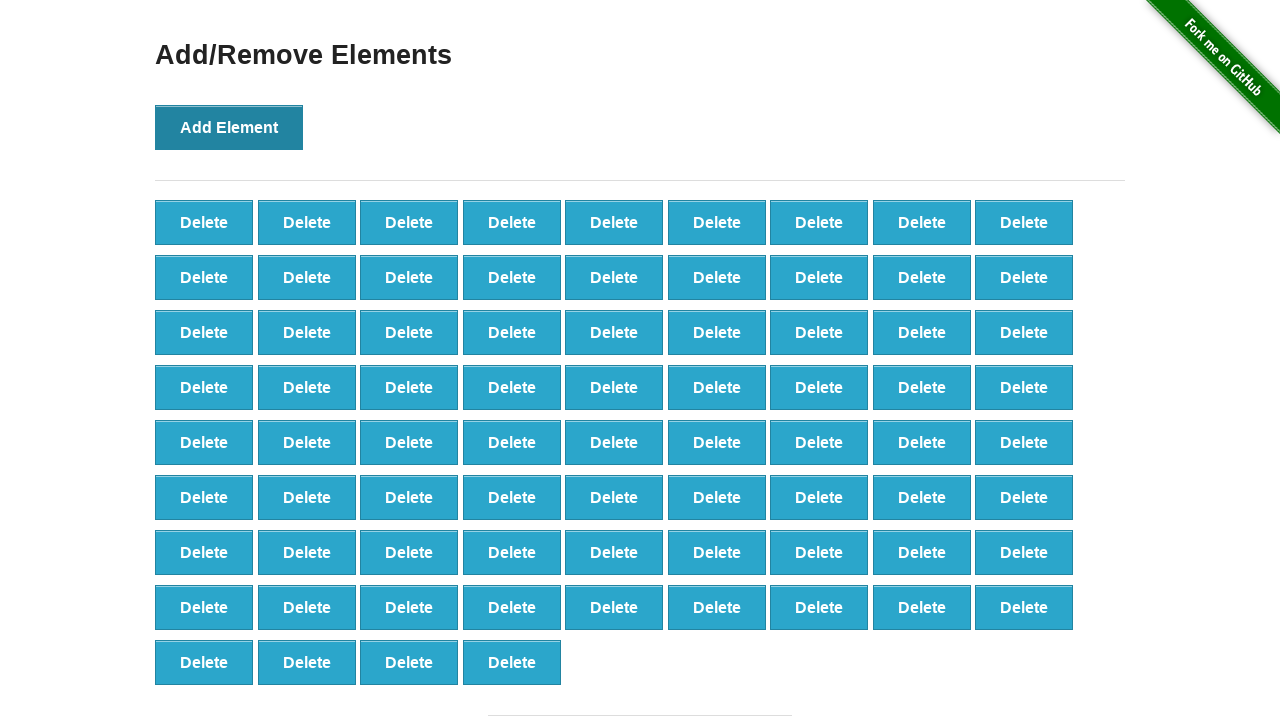

Clicked Add Element button (iteration 77/100) at (229, 127) on button[onclick='addElement()']
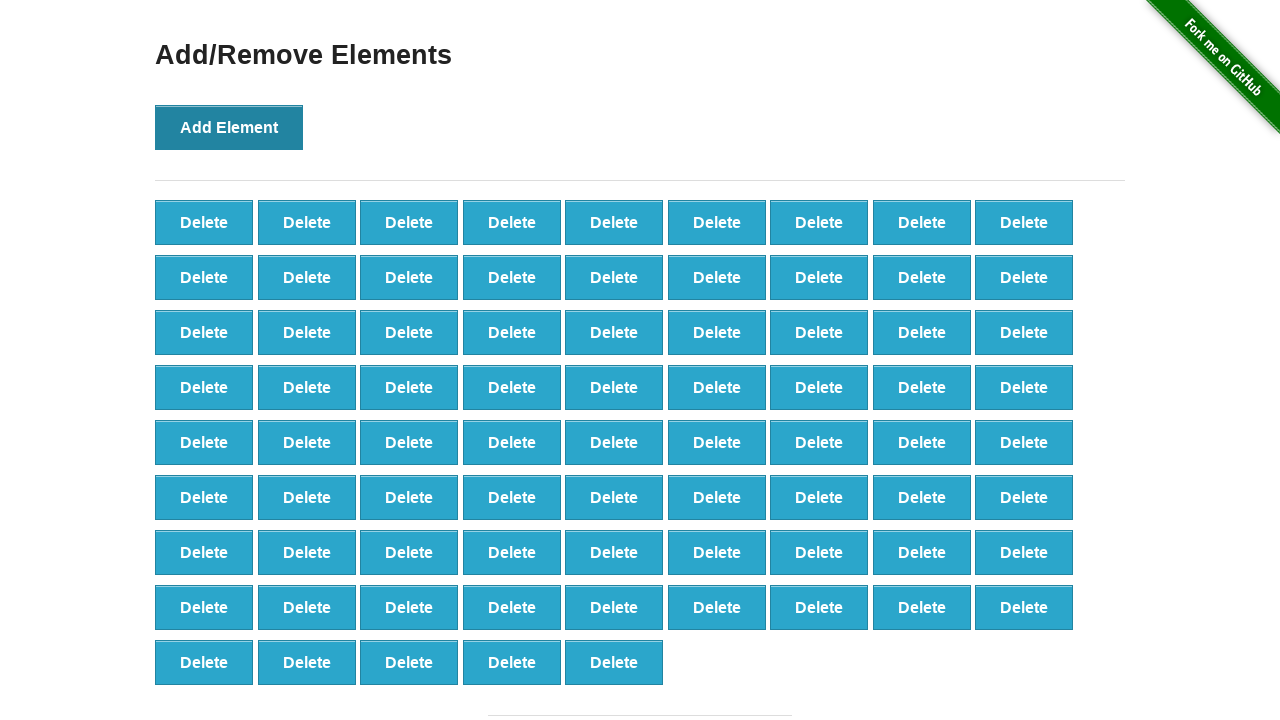

Clicked Add Element button (iteration 78/100) at (229, 127) on button[onclick='addElement()']
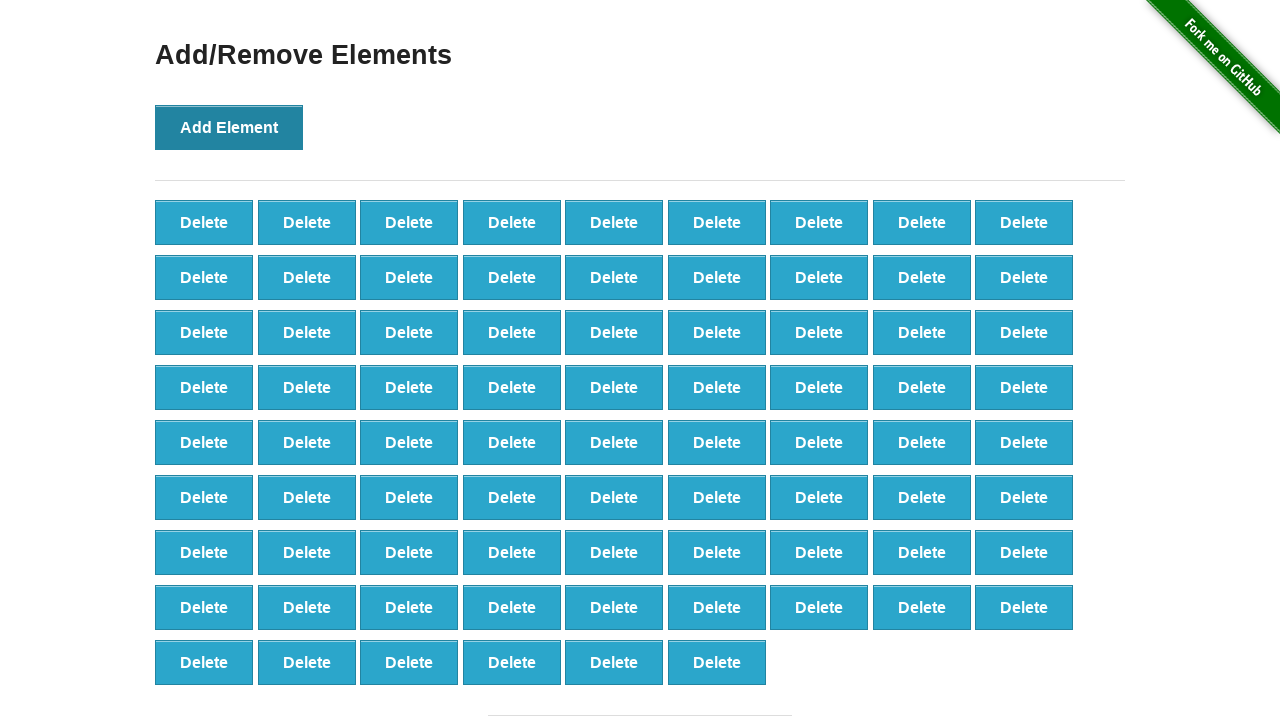

Clicked Add Element button (iteration 79/100) at (229, 127) on button[onclick='addElement()']
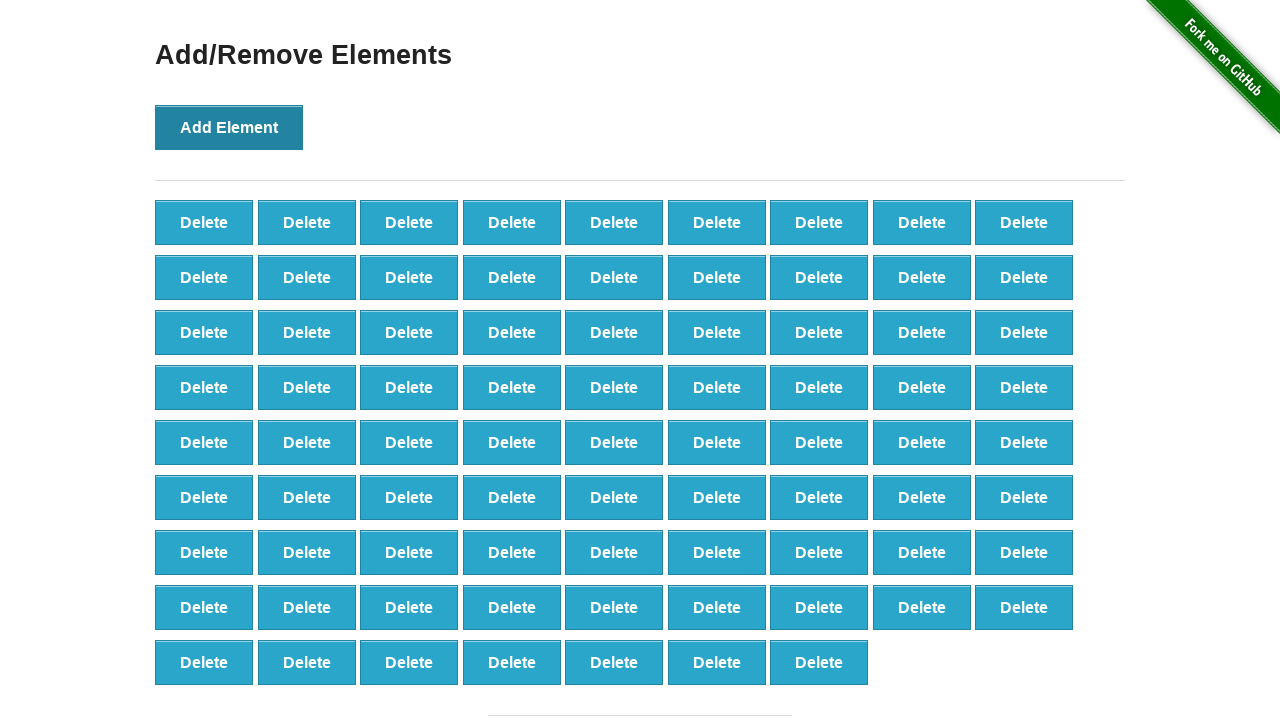

Clicked Add Element button (iteration 80/100) at (229, 127) on button[onclick='addElement()']
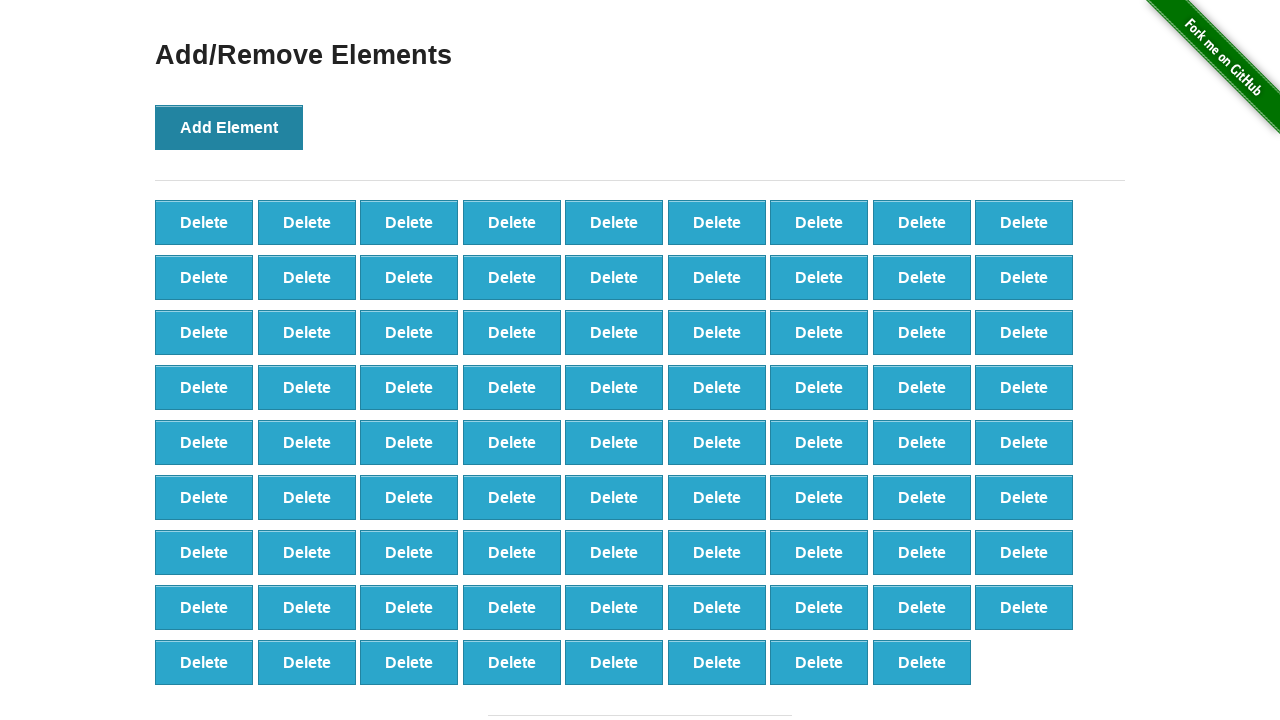

Clicked Add Element button (iteration 81/100) at (229, 127) on button[onclick='addElement()']
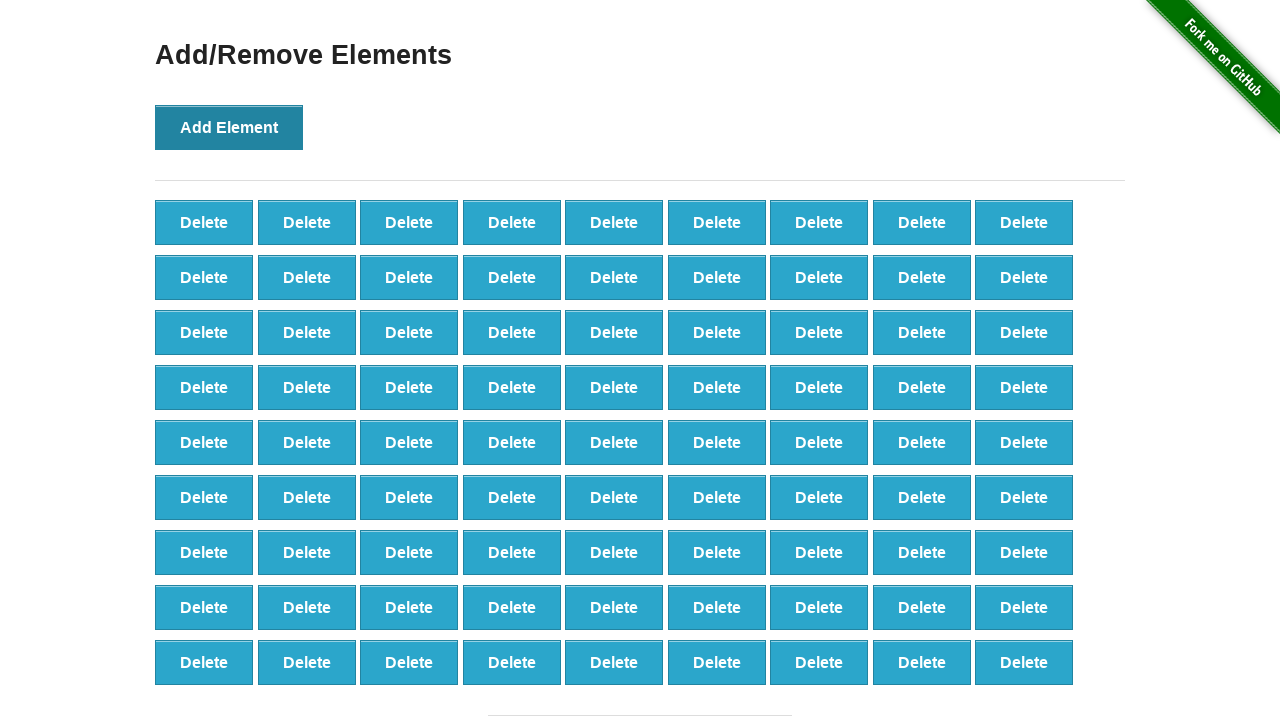

Clicked Add Element button (iteration 82/100) at (229, 127) on button[onclick='addElement()']
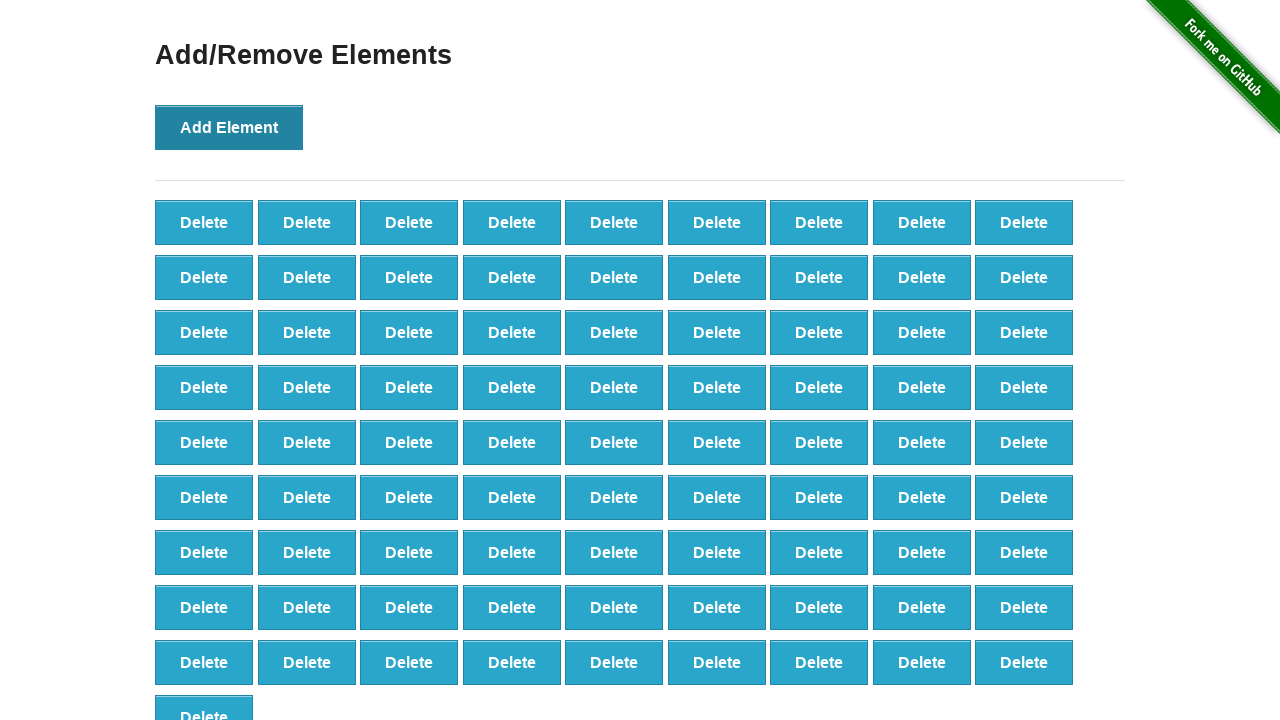

Clicked Add Element button (iteration 83/100) at (229, 127) on button[onclick='addElement()']
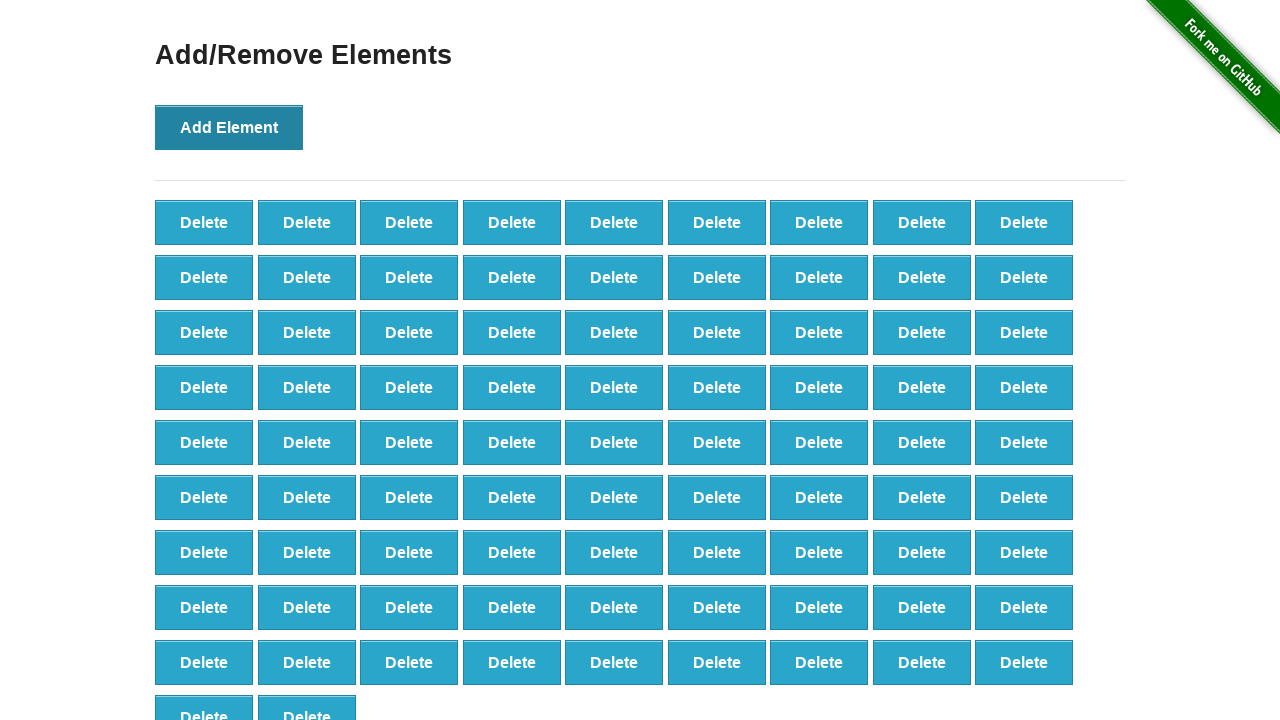

Clicked Add Element button (iteration 84/100) at (229, 127) on button[onclick='addElement()']
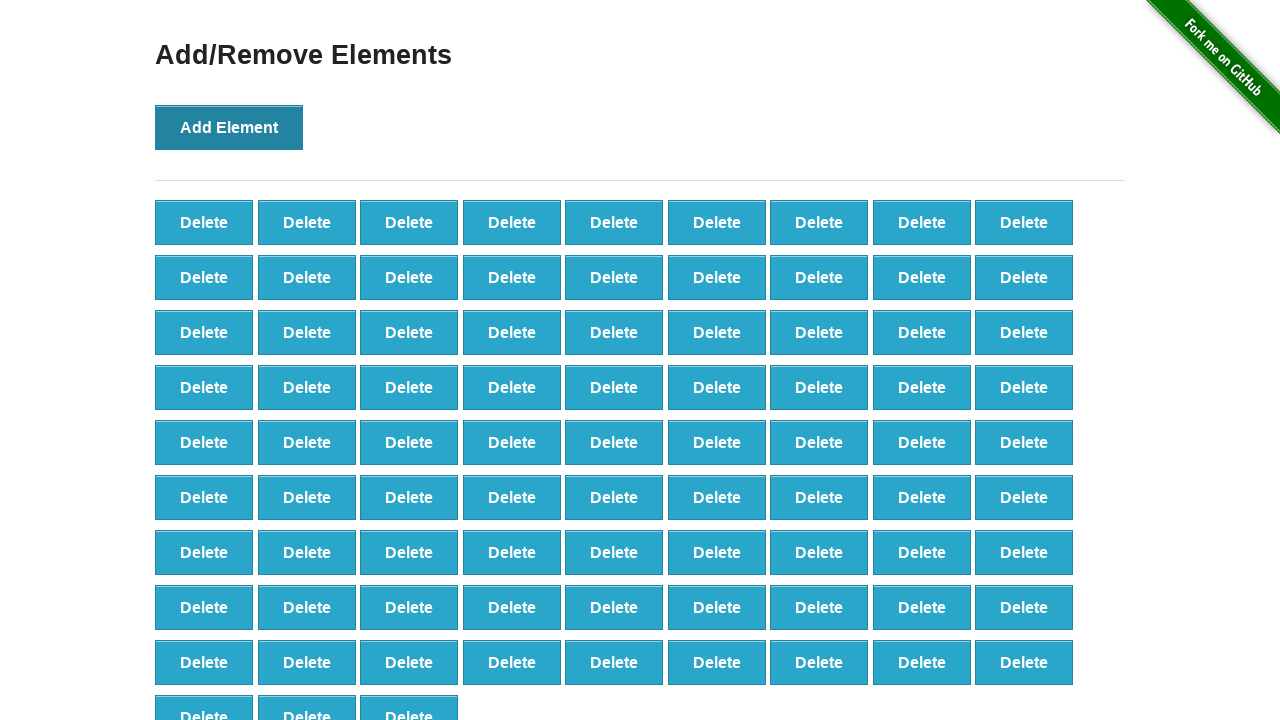

Clicked Add Element button (iteration 85/100) at (229, 127) on button[onclick='addElement()']
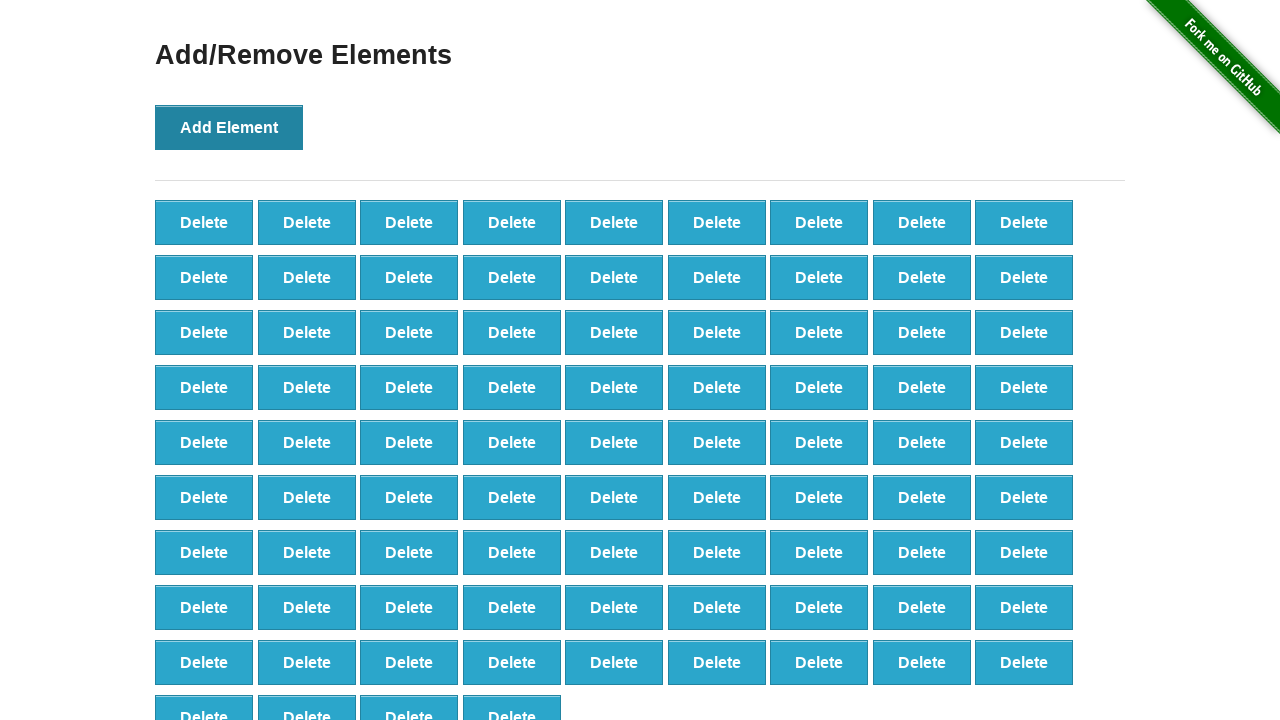

Clicked Add Element button (iteration 86/100) at (229, 127) on button[onclick='addElement()']
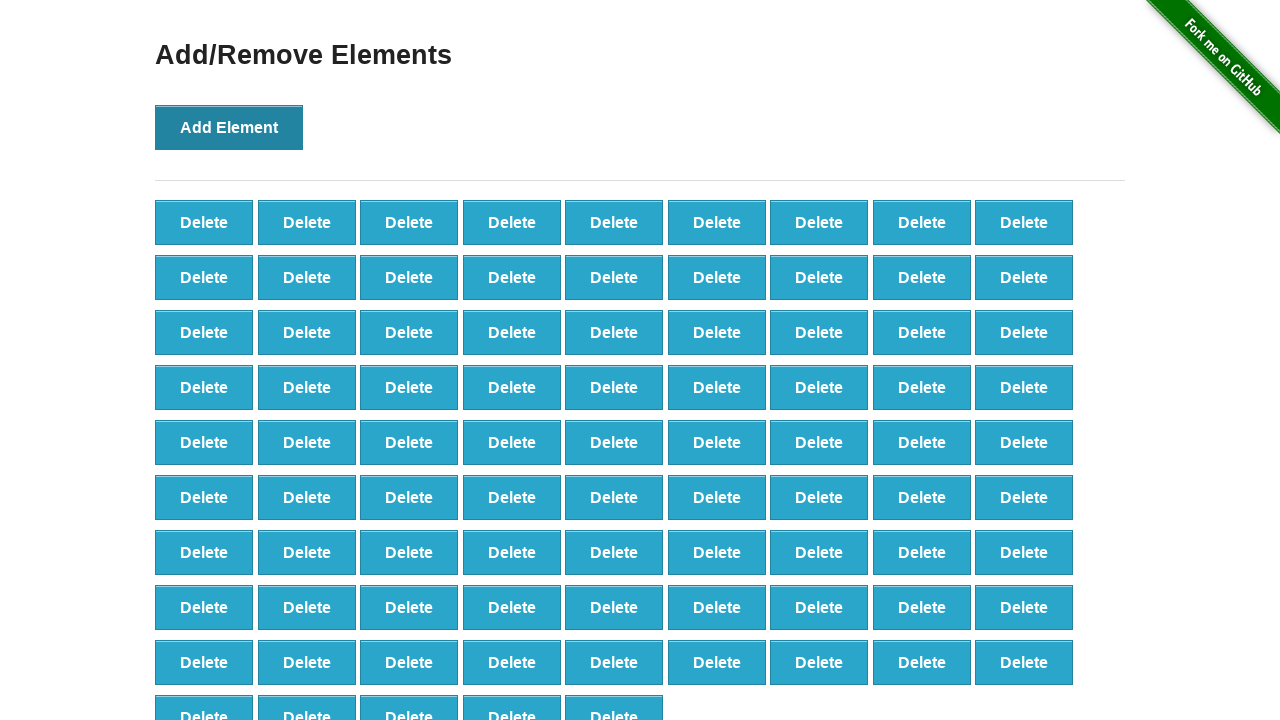

Clicked Add Element button (iteration 87/100) at (229, 127) on button[onclick='addElement()']
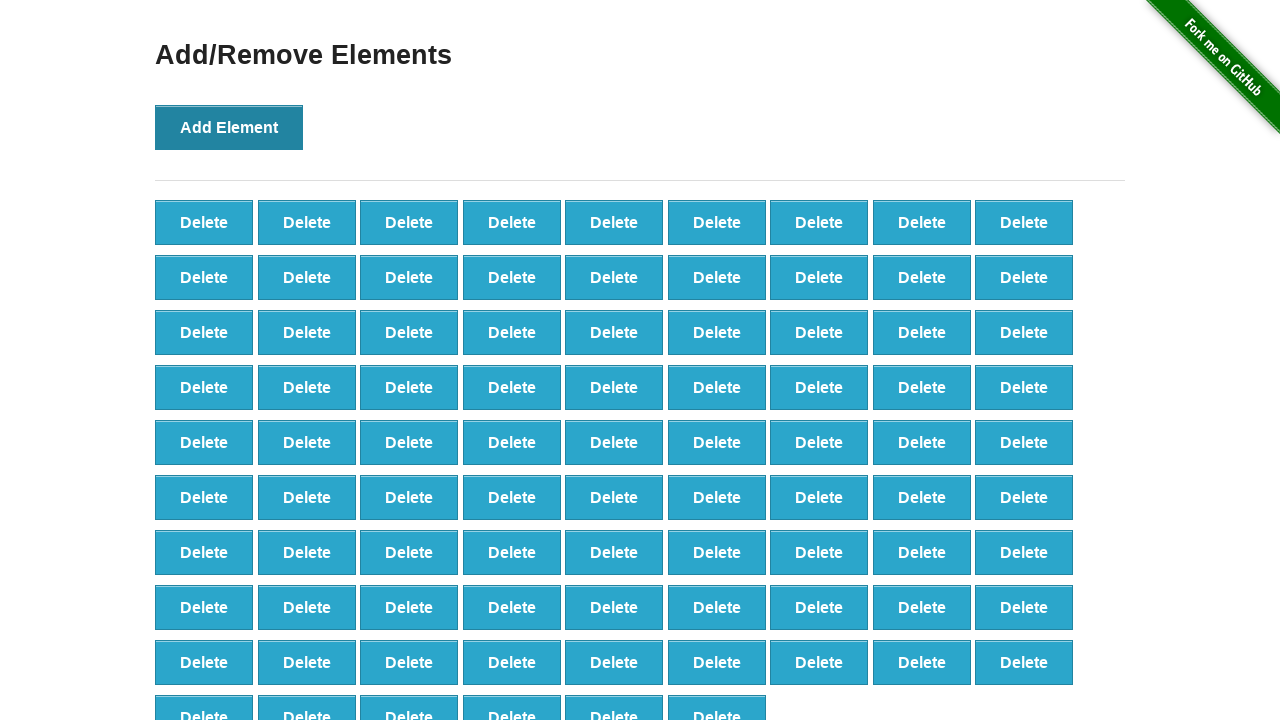

Clicked Add Element button (iteration 88/100) at (229, 127) on button[onclick='addElement()']
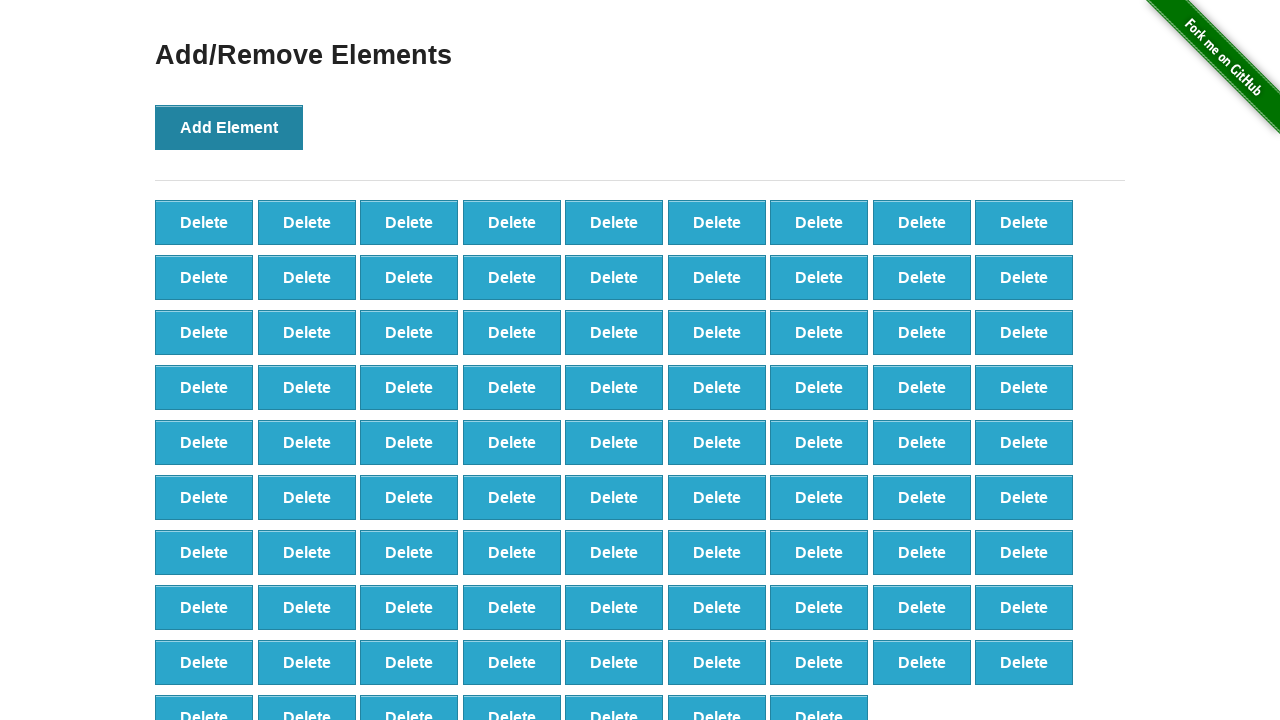

Clicked Add Element button (iteration 89/100) at (229, 127) on button[onclick='addElement()']
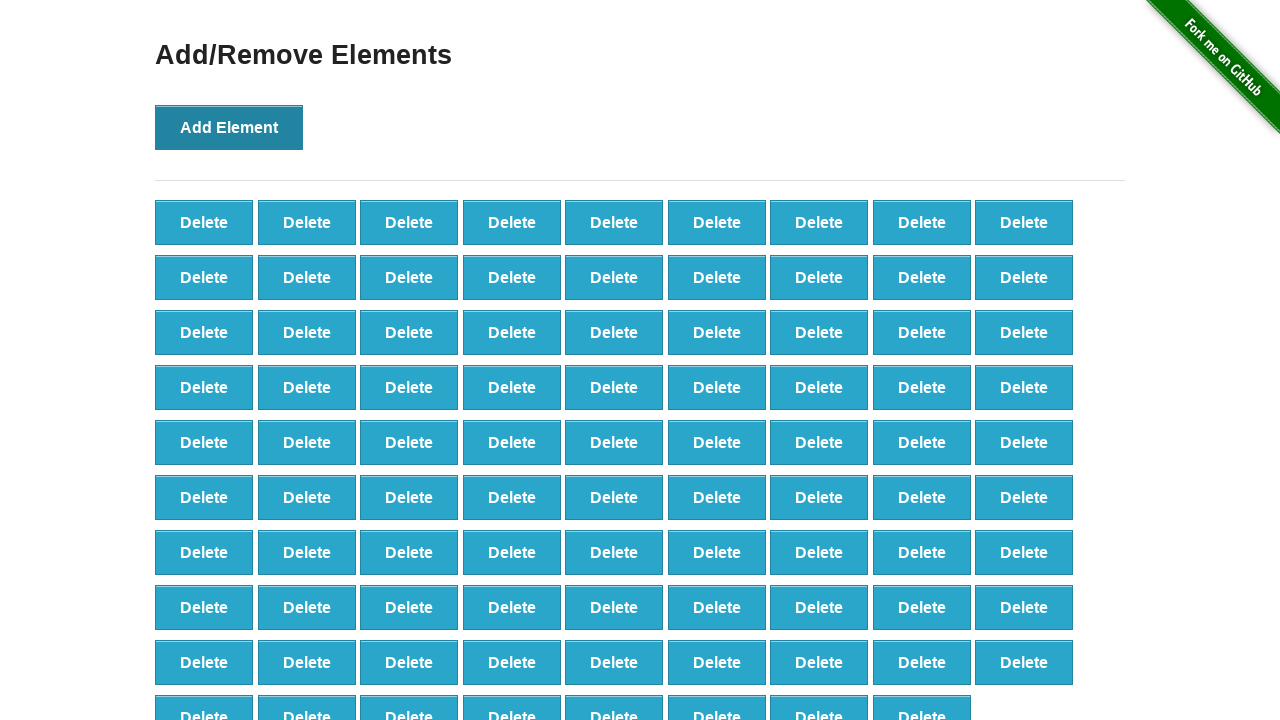

Clicked Add Element button (iteration 90/100) at (229, 127) on button[onclick='addElement()']
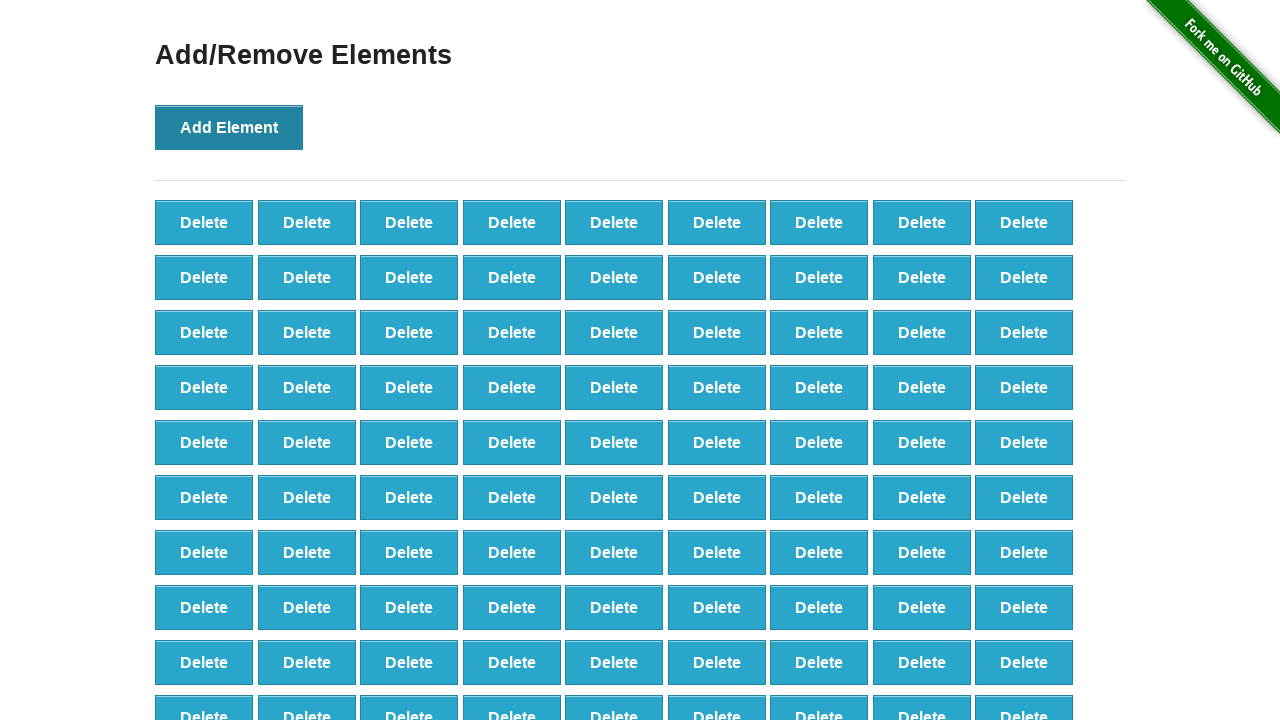

Clicked Add Element button (iteration 91/100) at (229, 127) on button[onclick='addElement()']
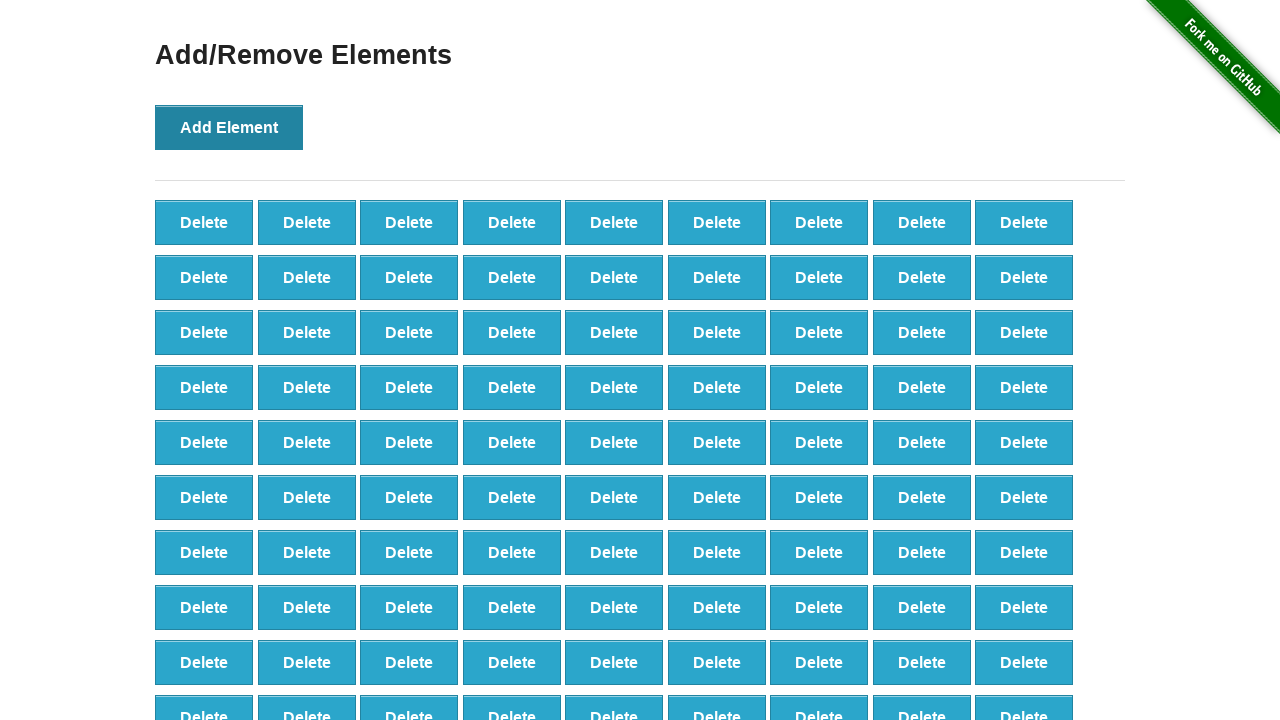

Clicked Add Element button (iteration 92/100) at (229, 127) on button[onclick='addElement()']
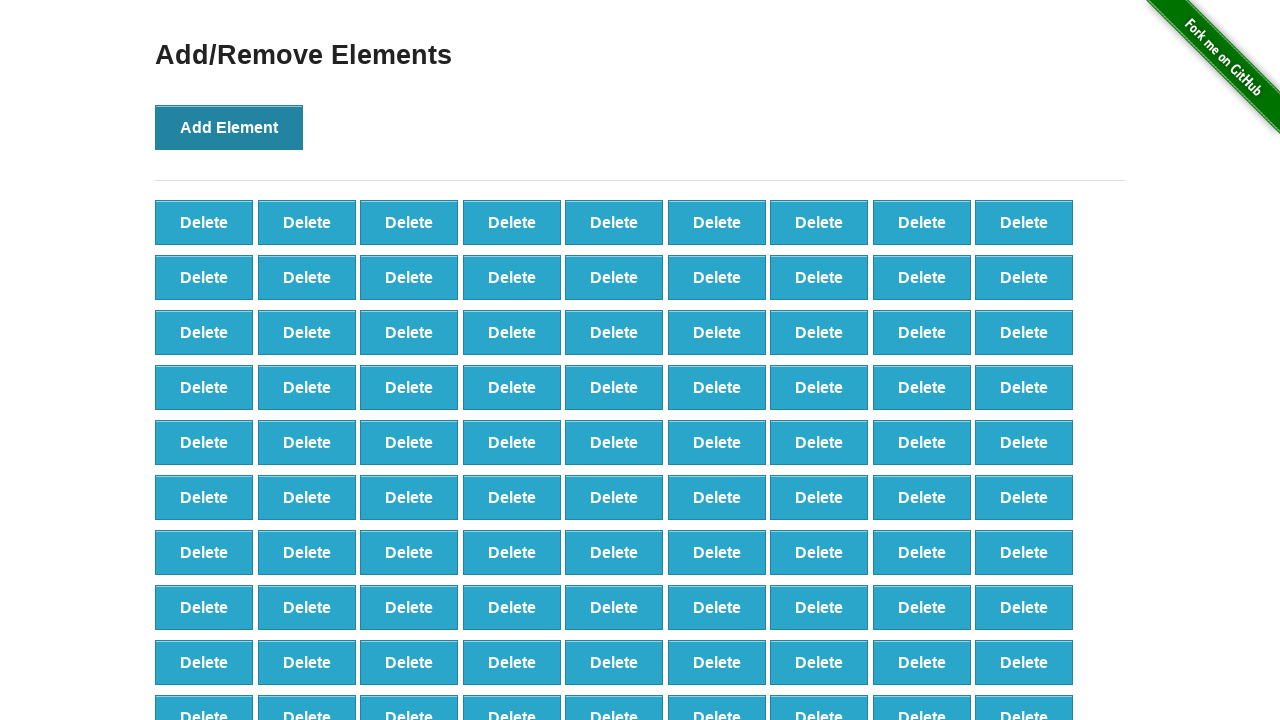

Clicked Add Element button (iteration 93/100) at (229, 127) on button[onclick='addElement()']
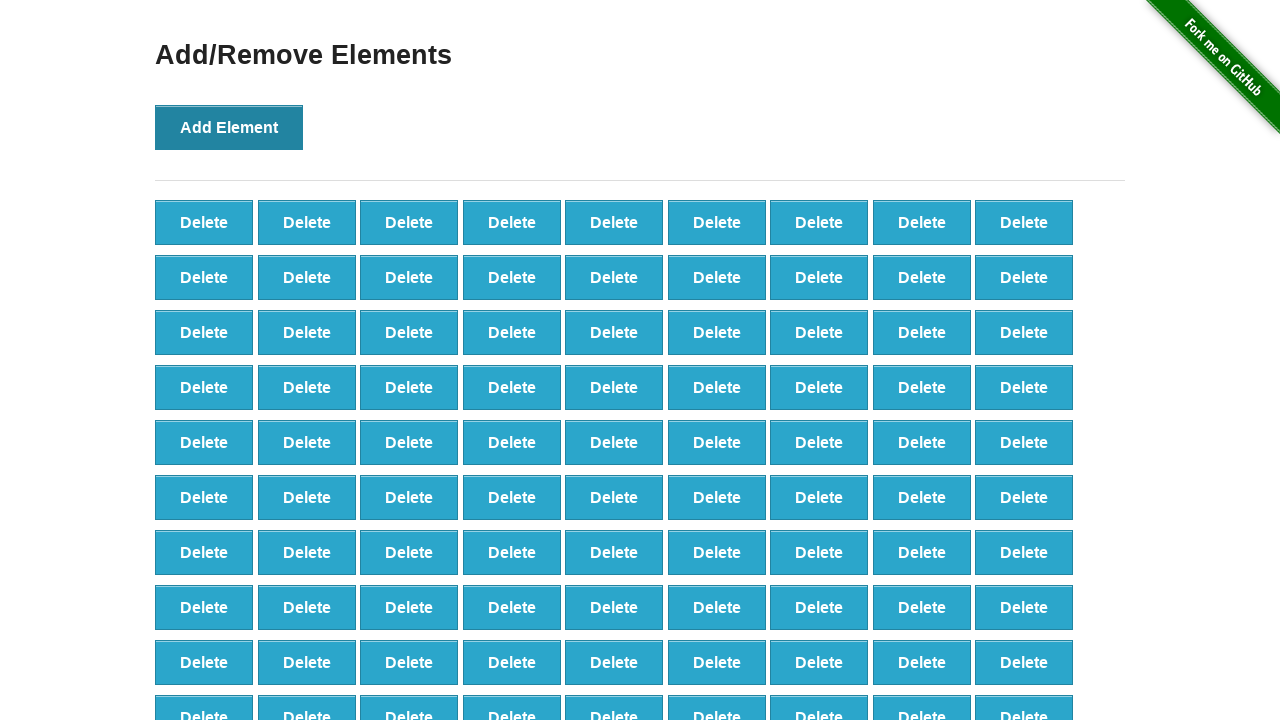

Clicked Add Element button (iteration 94/100) at (229, 127) on button[onclick='addElement()']
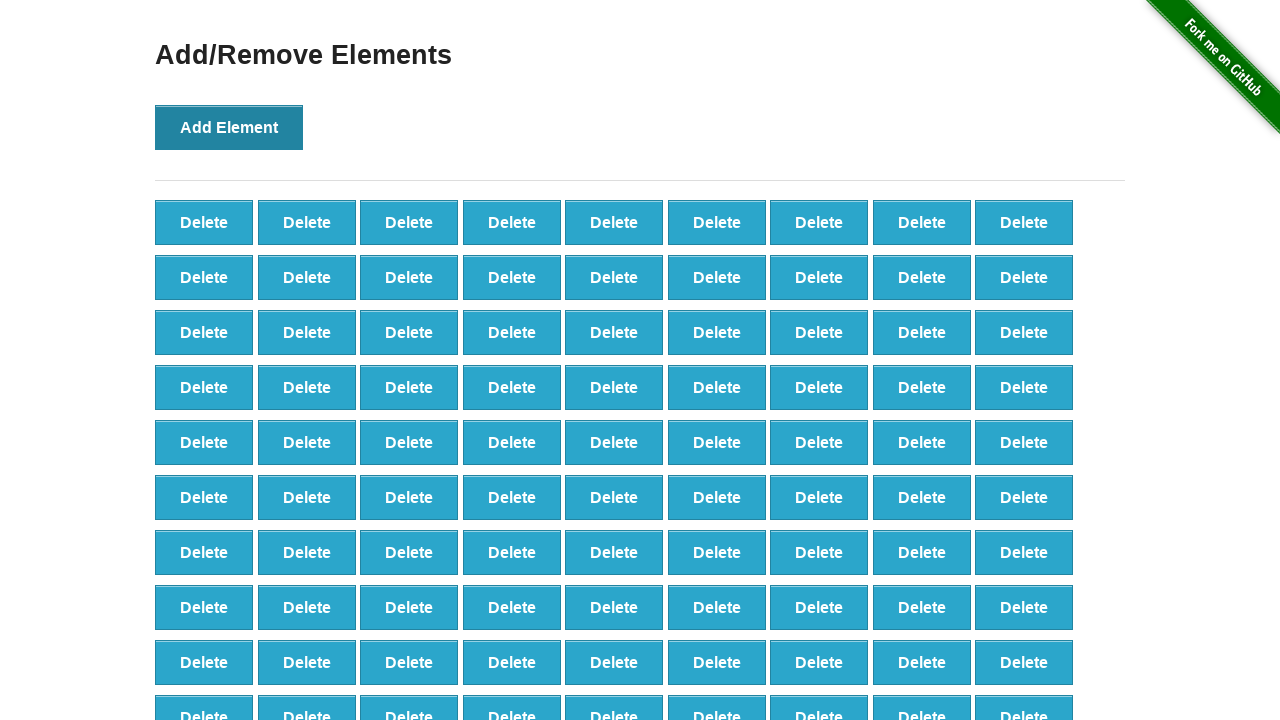

Clicked Add Element button (iteration 95/100) at (229, 127) on button[onclick='addElement()']
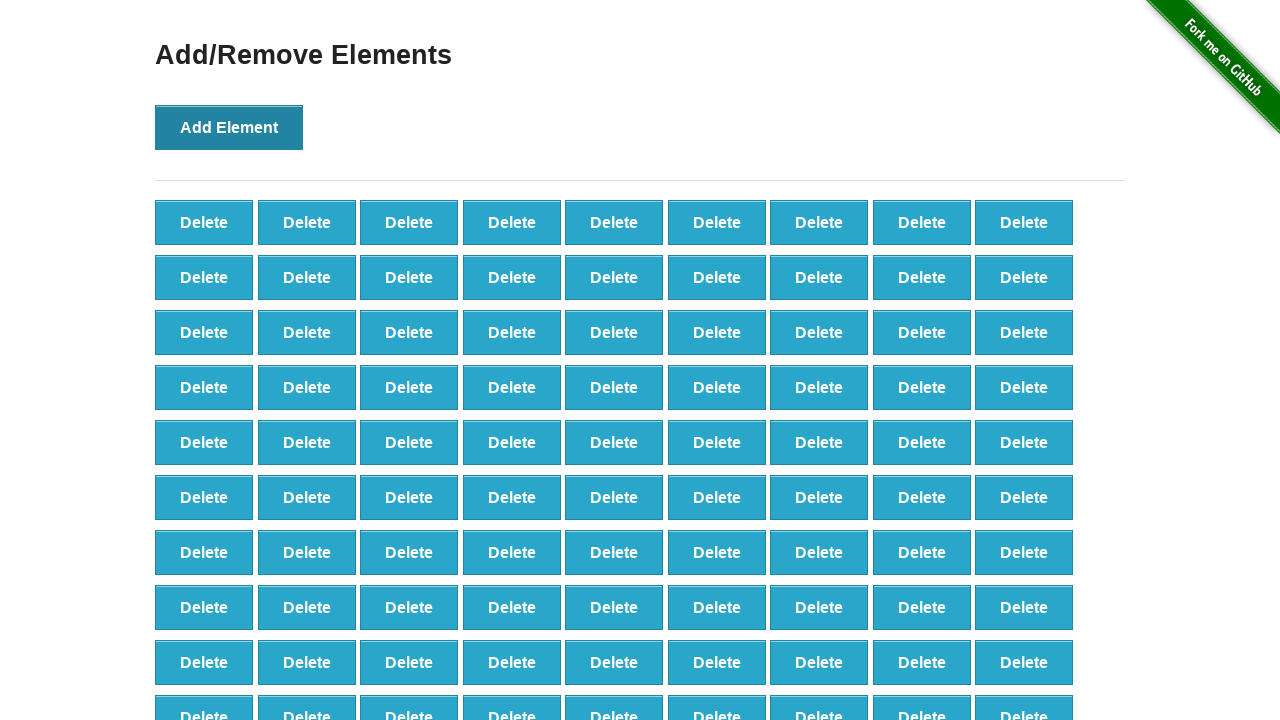

Clicked Add Element button (iteration 96/100) at (229, 127) on button[onclick='addElement()']
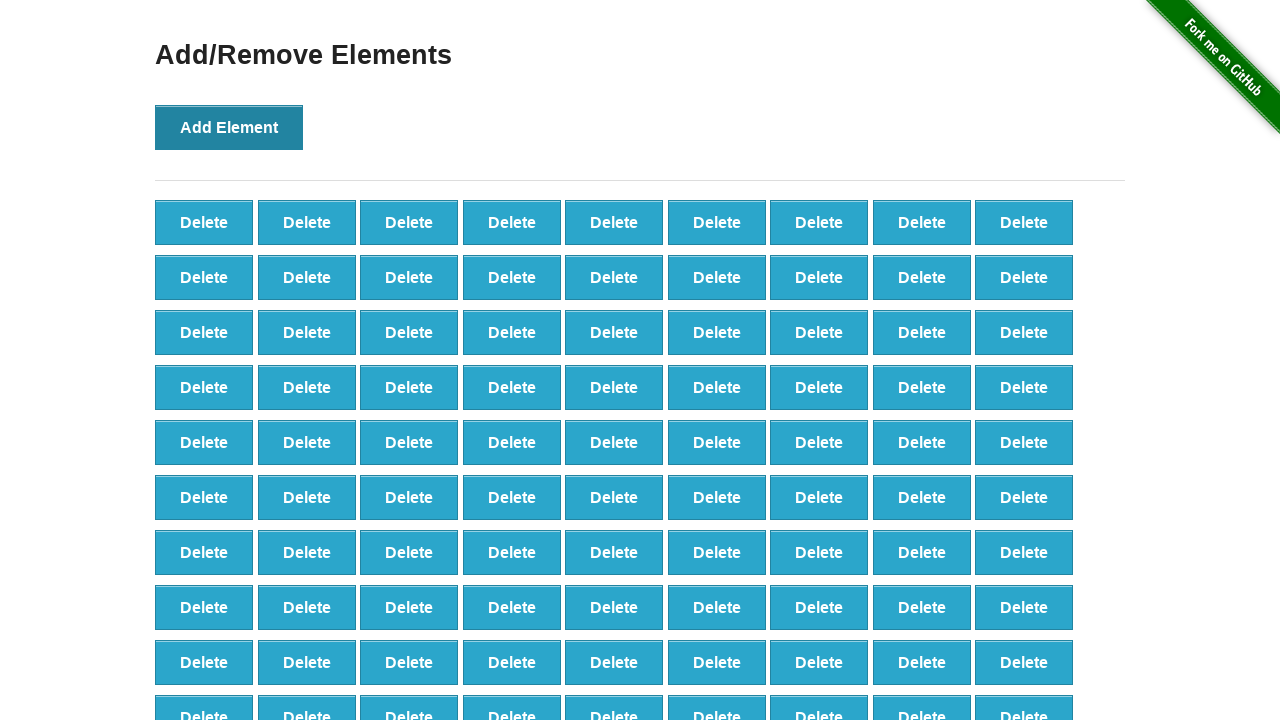

Clicked Add Element button (iteration 97/100) at (229, 127) on button[onclick='addElement()']
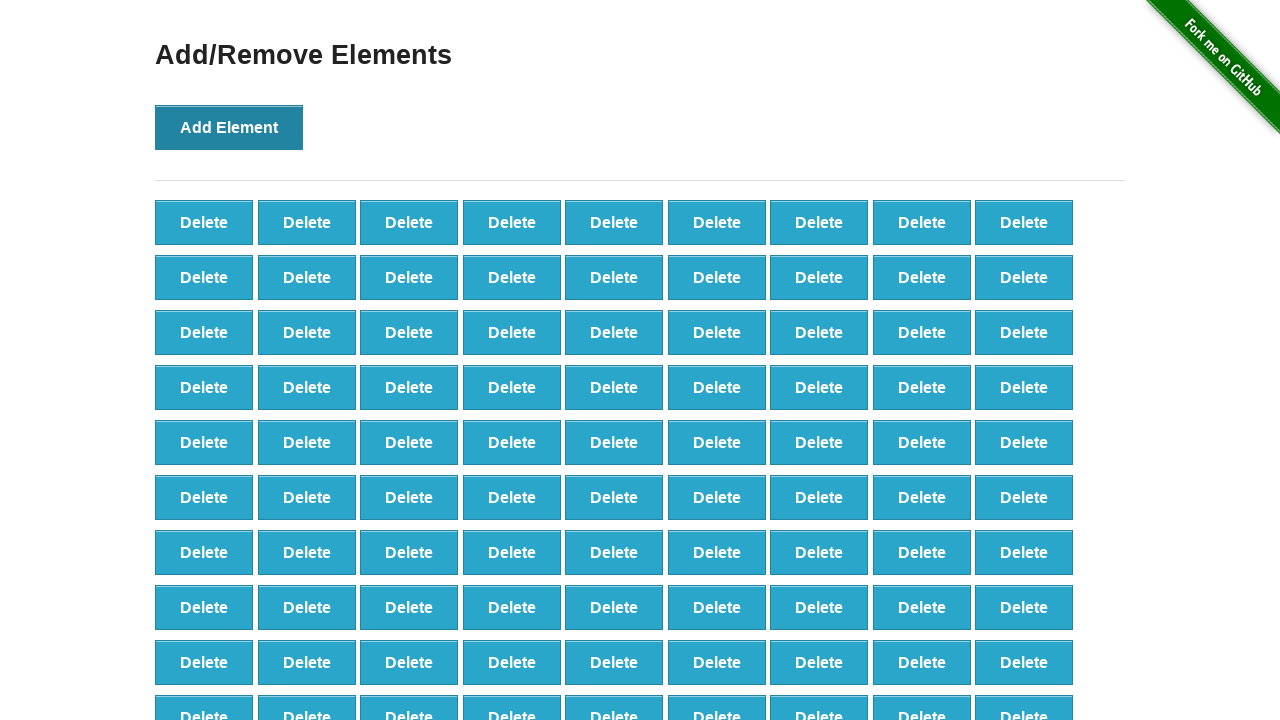

Clicked Add Element button (iteration 98/100) at (229, 127) on button[onclick='addElement()']
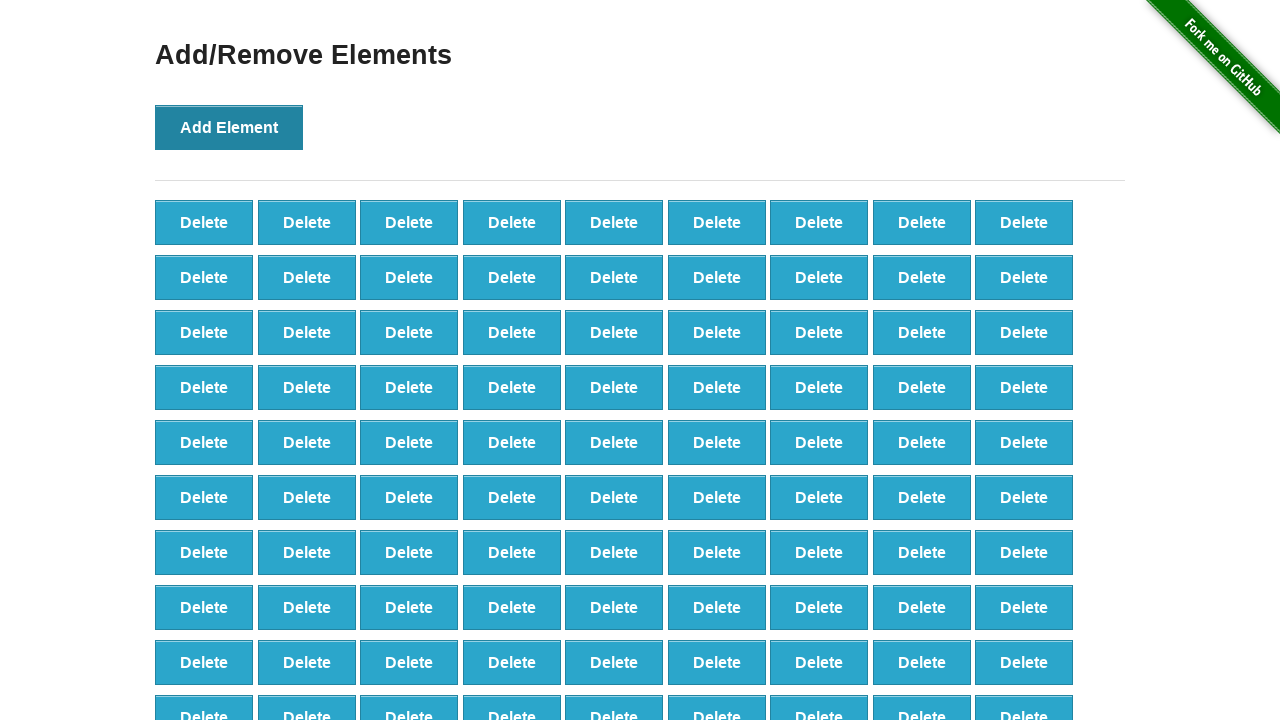

Clicked Add Element button (iteration 99/100) at (229, 127) on button[onclick='addElement()']
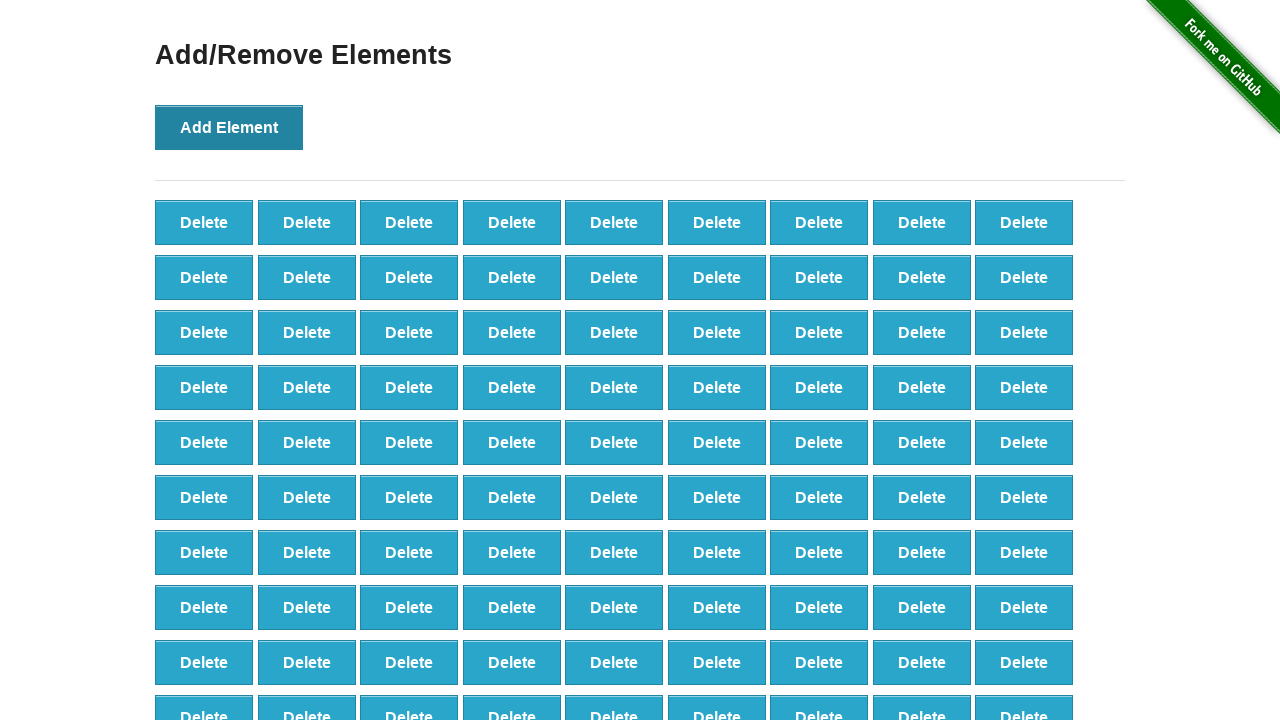

Clicked Add Element button (iteration 100/100) at (229, 127) on button[onclick='addElement()']
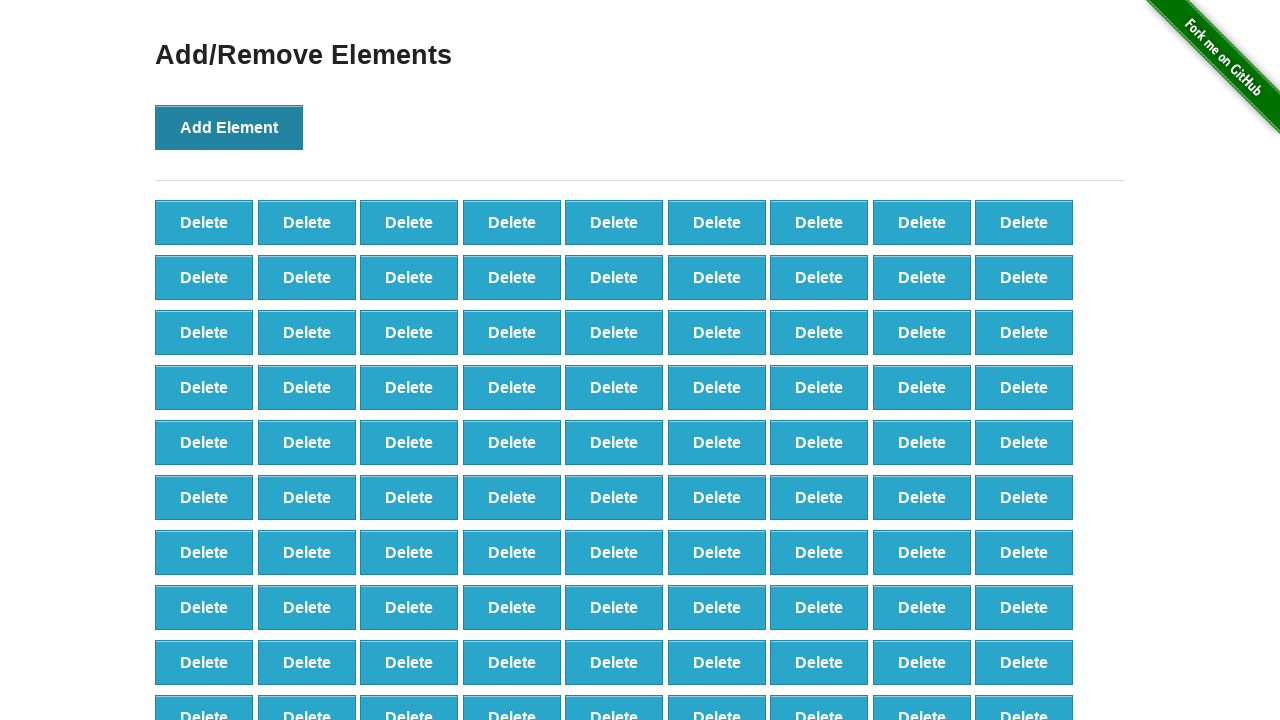

Verified that 100 delete buttons were created
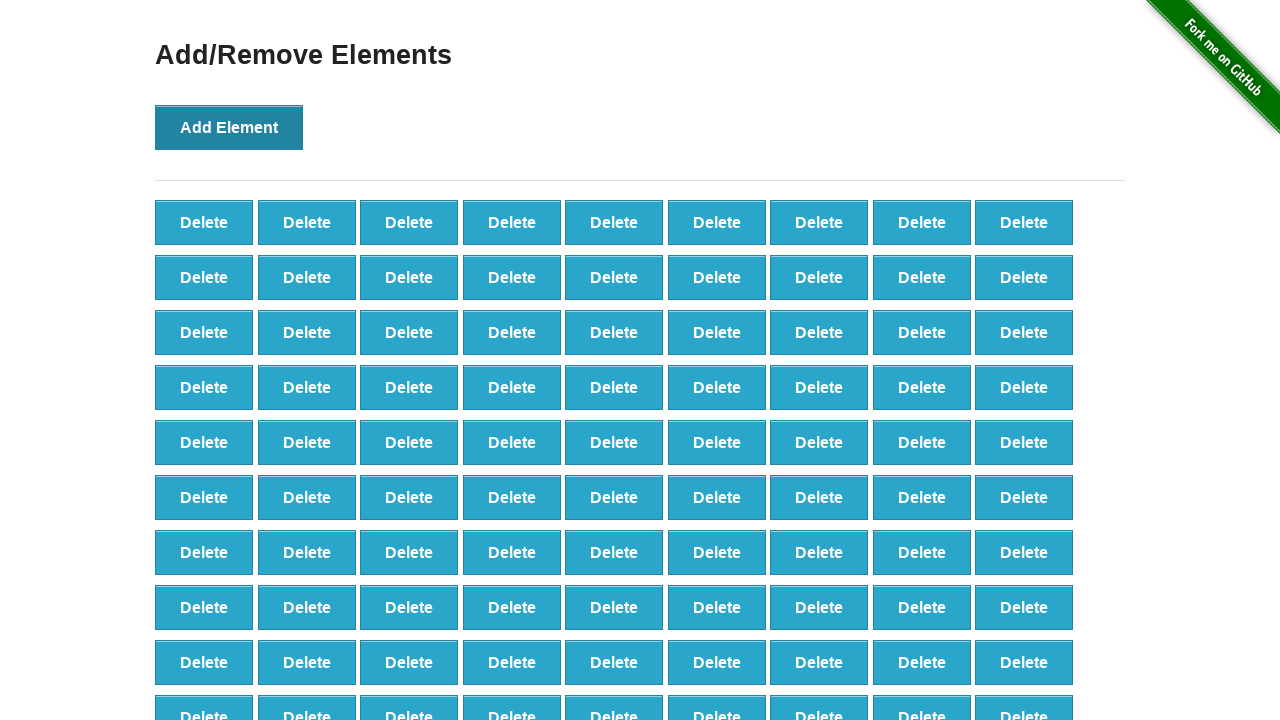

Clicked Delete button (iteration 1/90) at (204, 222) on button[onclick='deleteElement()'] >> nth=0
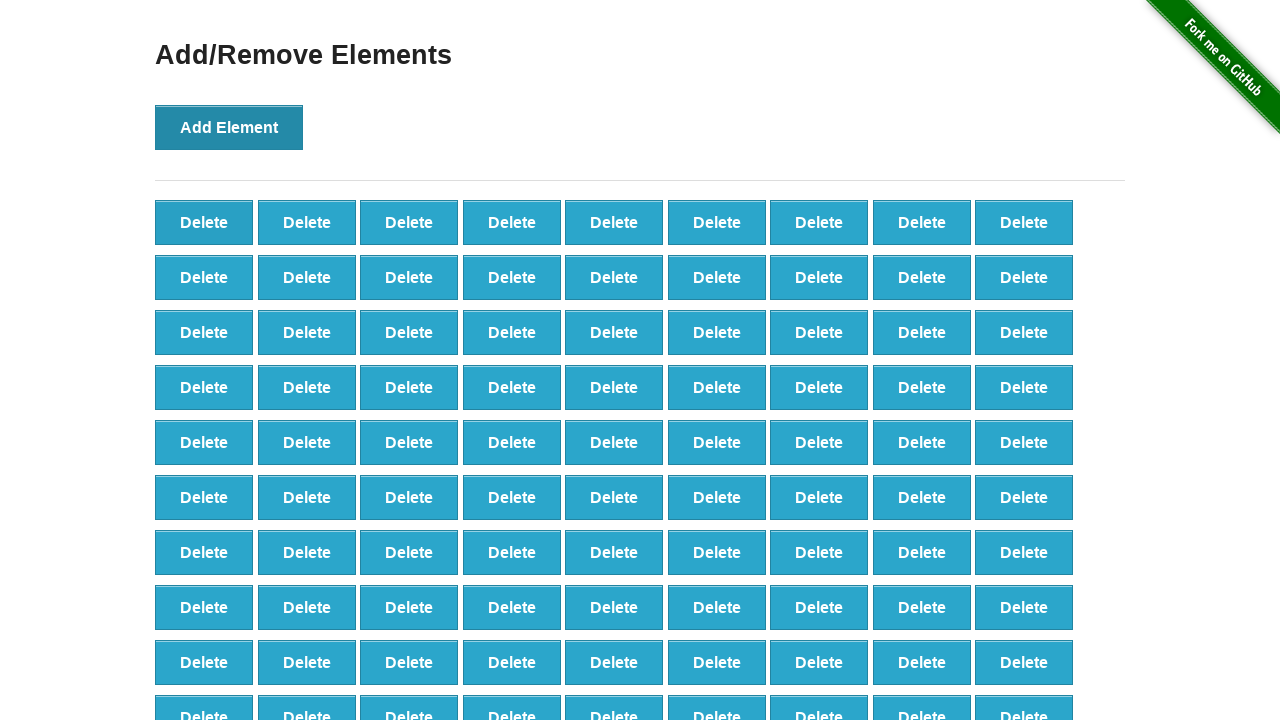

Clicked Delete button (iteration 2/90) at (204, 222) on button[onclick='deleteElement()'] >> nth=0
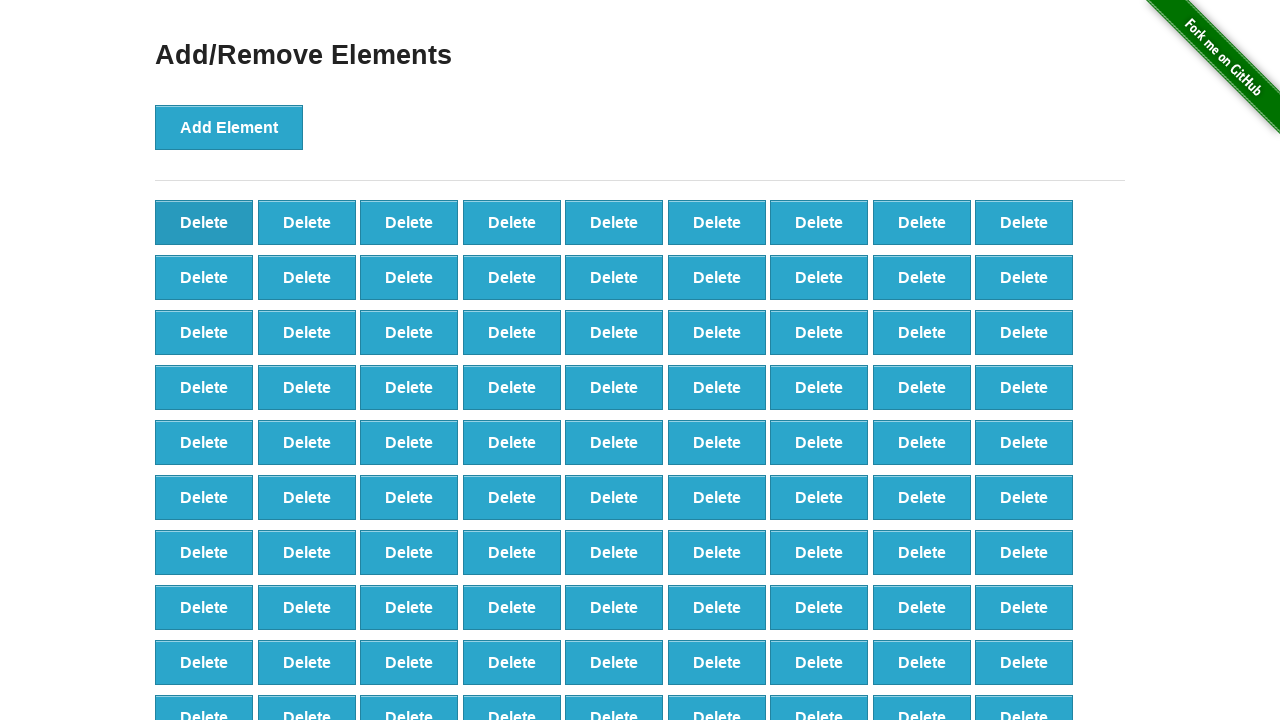

Clicked Delete button (iteration 3/90) at (204, 222) on button[onclick='deleteElement()'] >> nth=0
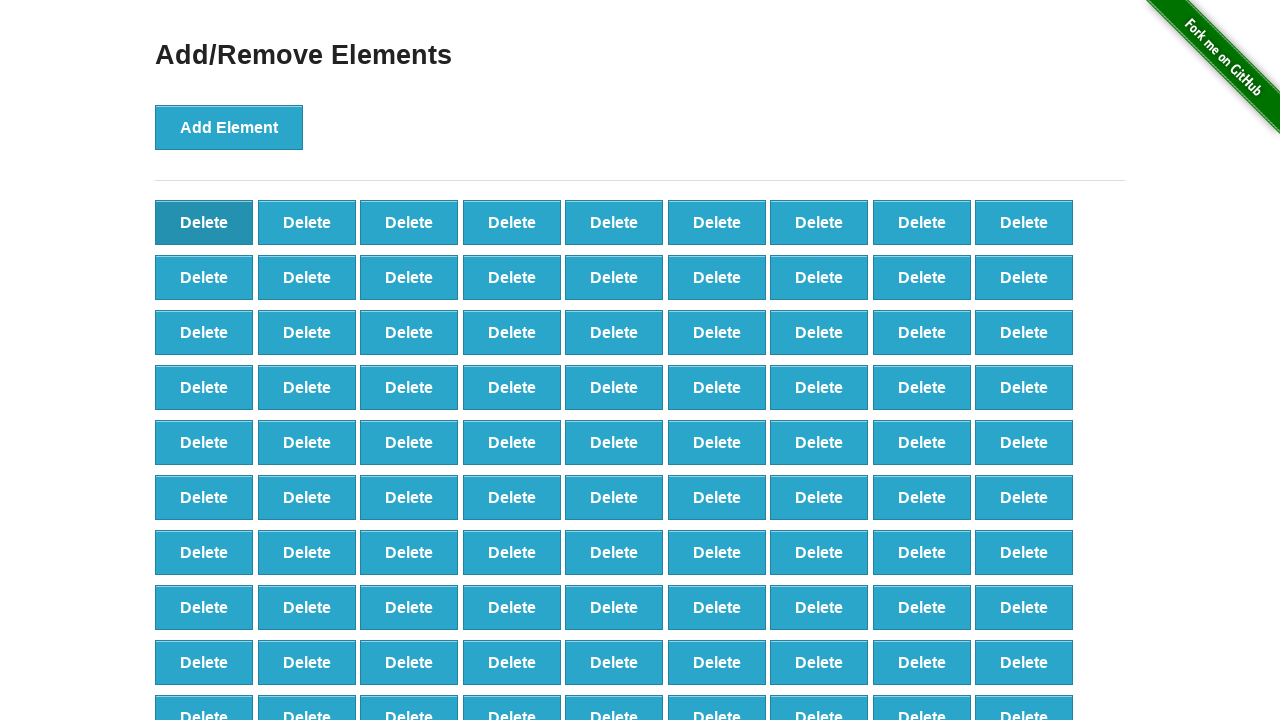

Clicked Delete button (iteration 4/90) at (204, 222) on button[onclick='deleteElement()'] >> nth=0
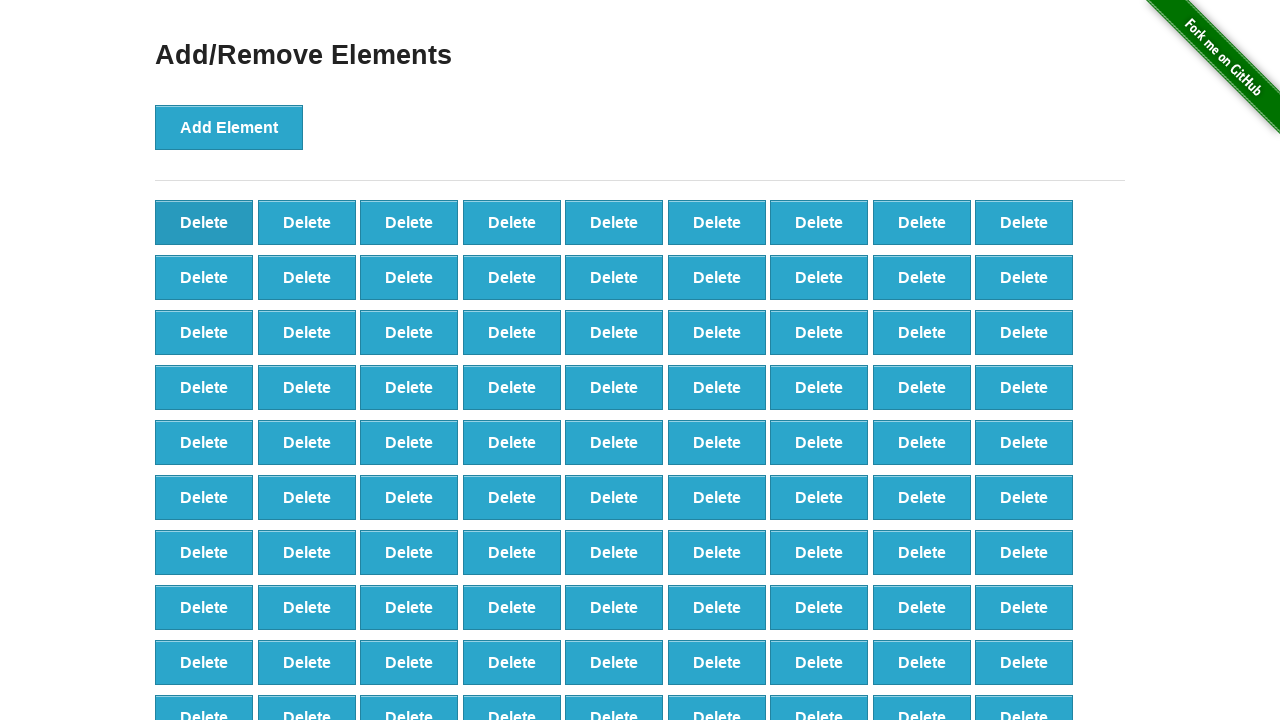

Clicked Delete button (iteration 5/90) at (204, 222) on button[onclick='deleteElement()'] >> nth=0
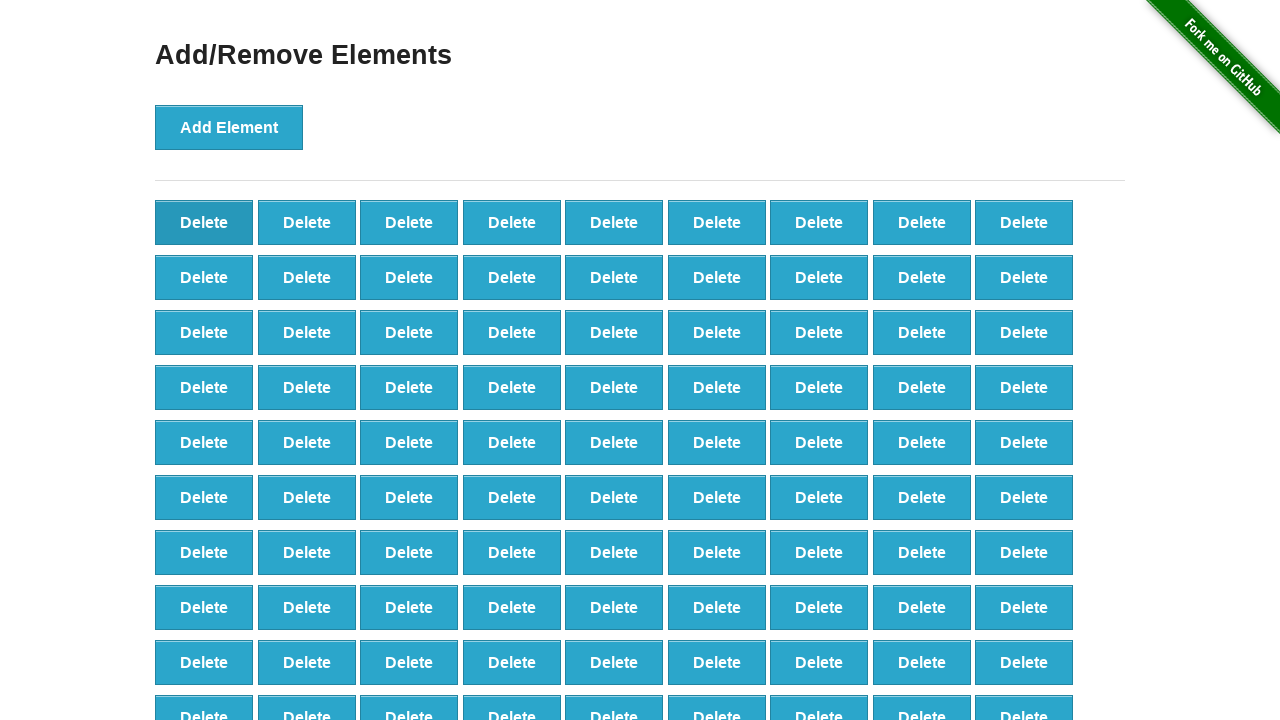

Clicked Delete button (iteration 6/90) at (204, 222) on button[onclick='deleteElement()'] >> nth=0
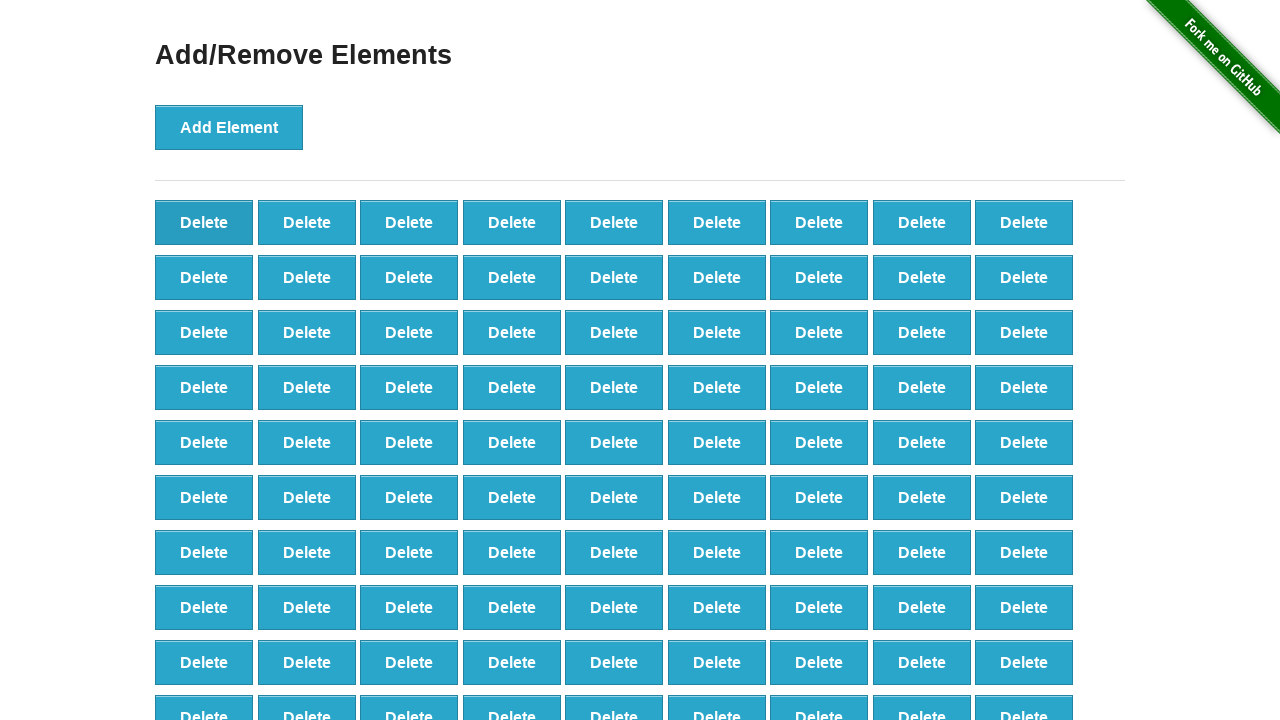

Clicked Delete button (iteration 7/90) at (204, 222) on button[onclick='deleteElement()'] >> nth=0
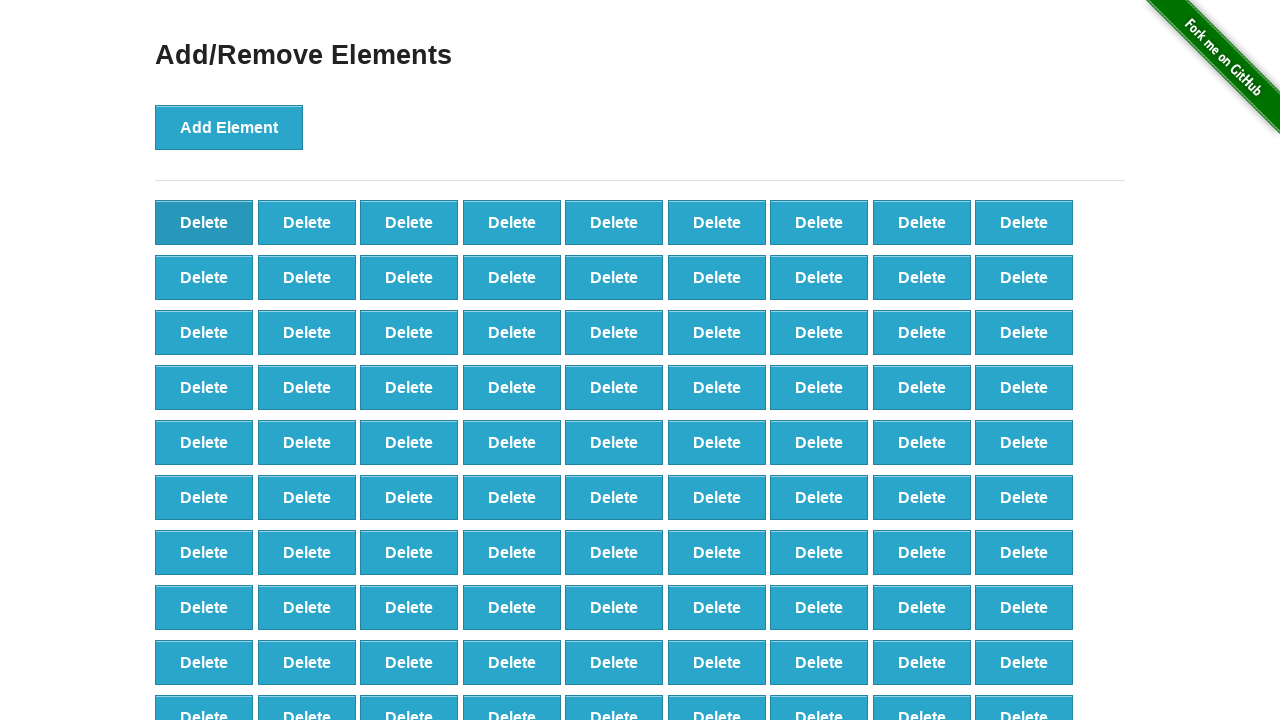

Clicked Delete button (iteration 8/90) at (204, 222) on button[onclick='deleteElement()'] >> nth=0
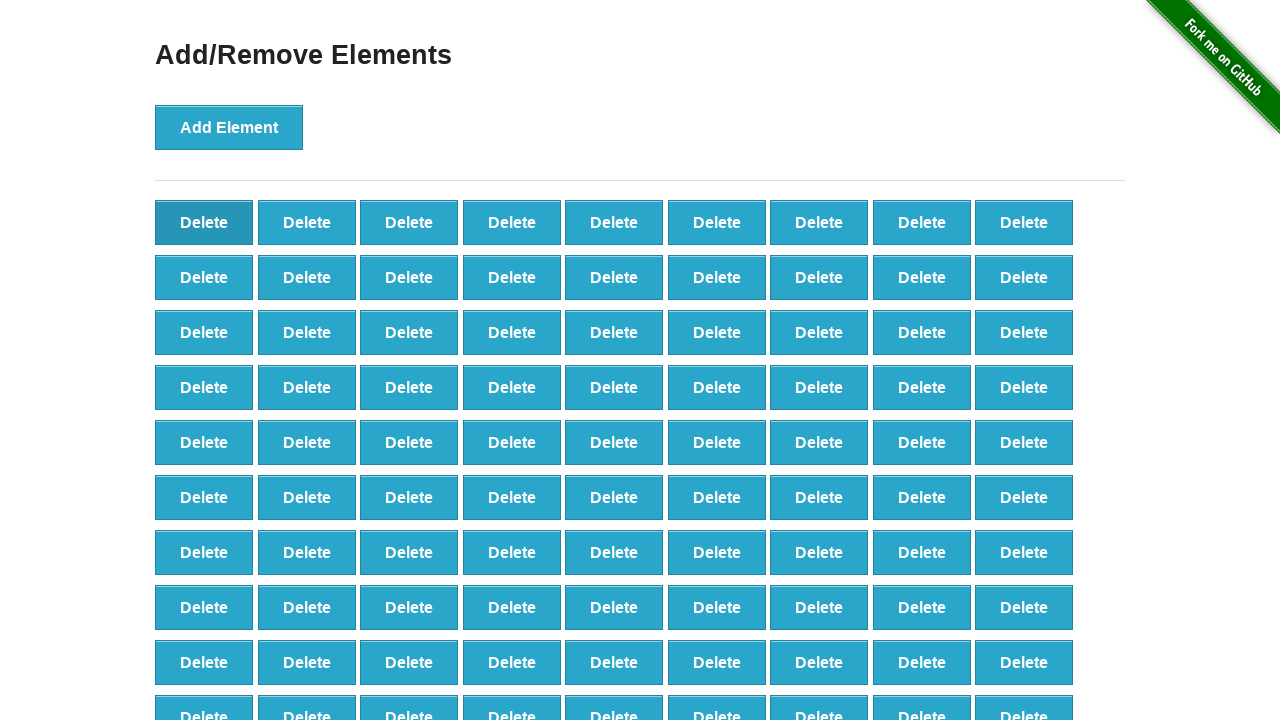

Clicked Delete button (iteration 9/90) at (204, 222) on button[onclick='deleteElement()'] >> nth=0
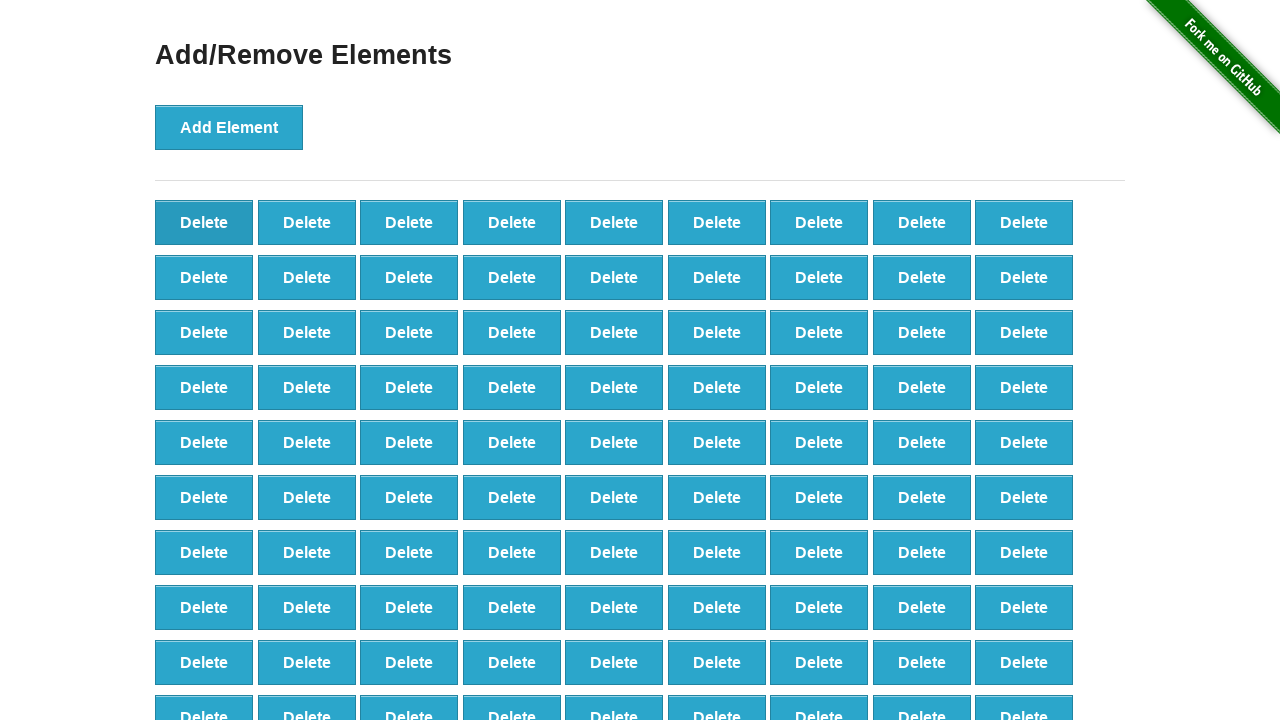

Clicked Delete button (iteration 10/90) at (204, 222) on button[onclick='deleteElement()'] >> nth=0
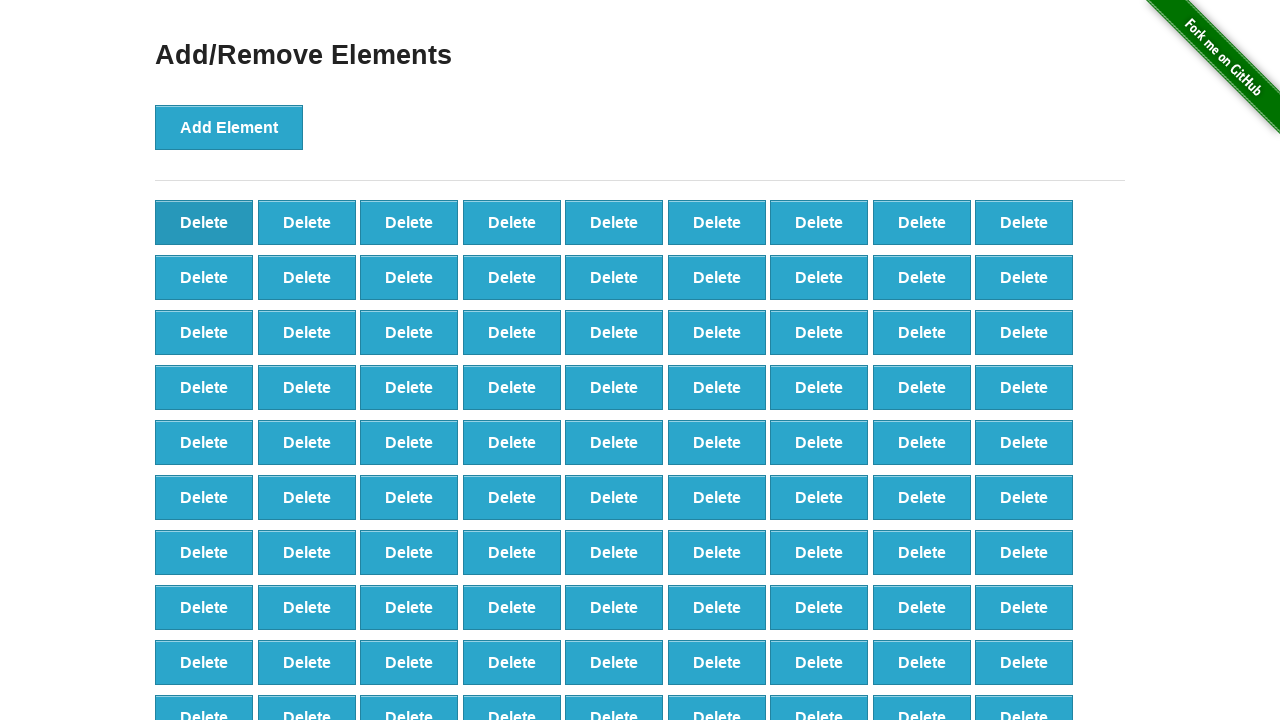

Clicked Delete button (iteration 11/90) at (204, 222) on button[onclick='deleteElement()'] >> nth=0
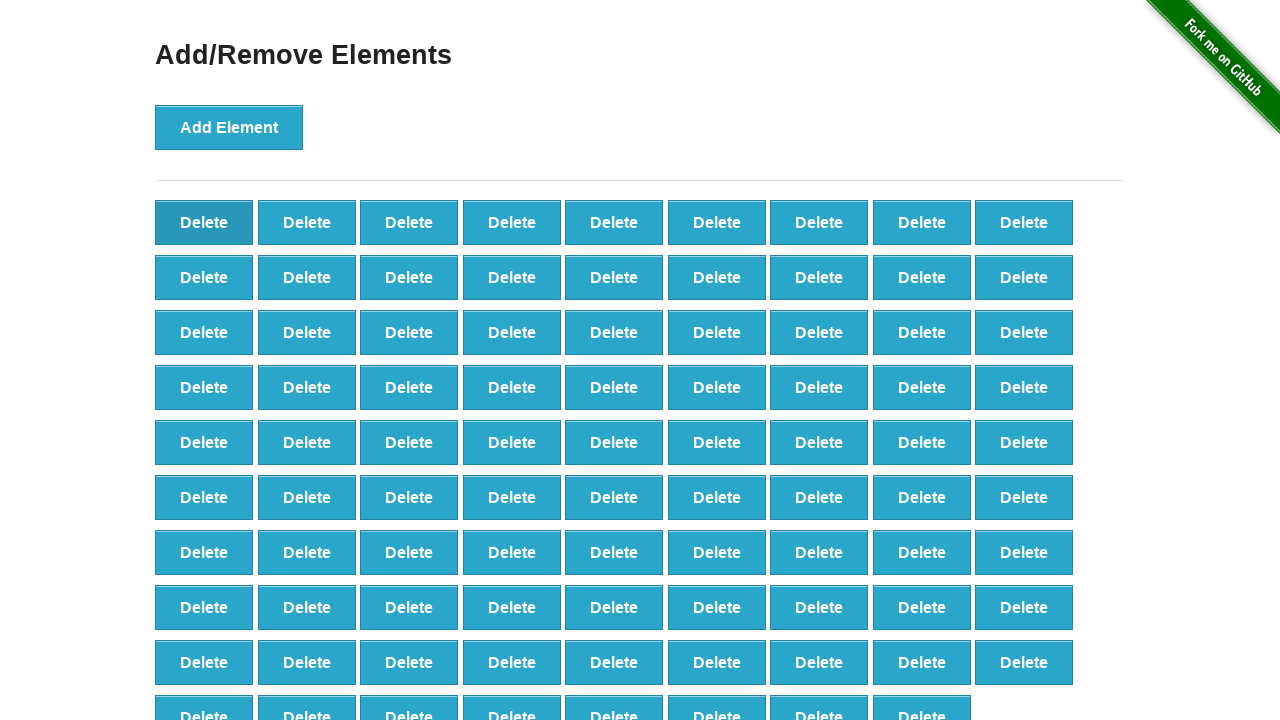

Clicked Delete button (iteration 12/90) at (204, 222) on button[onclick='deleteElement()'] >> nth=0
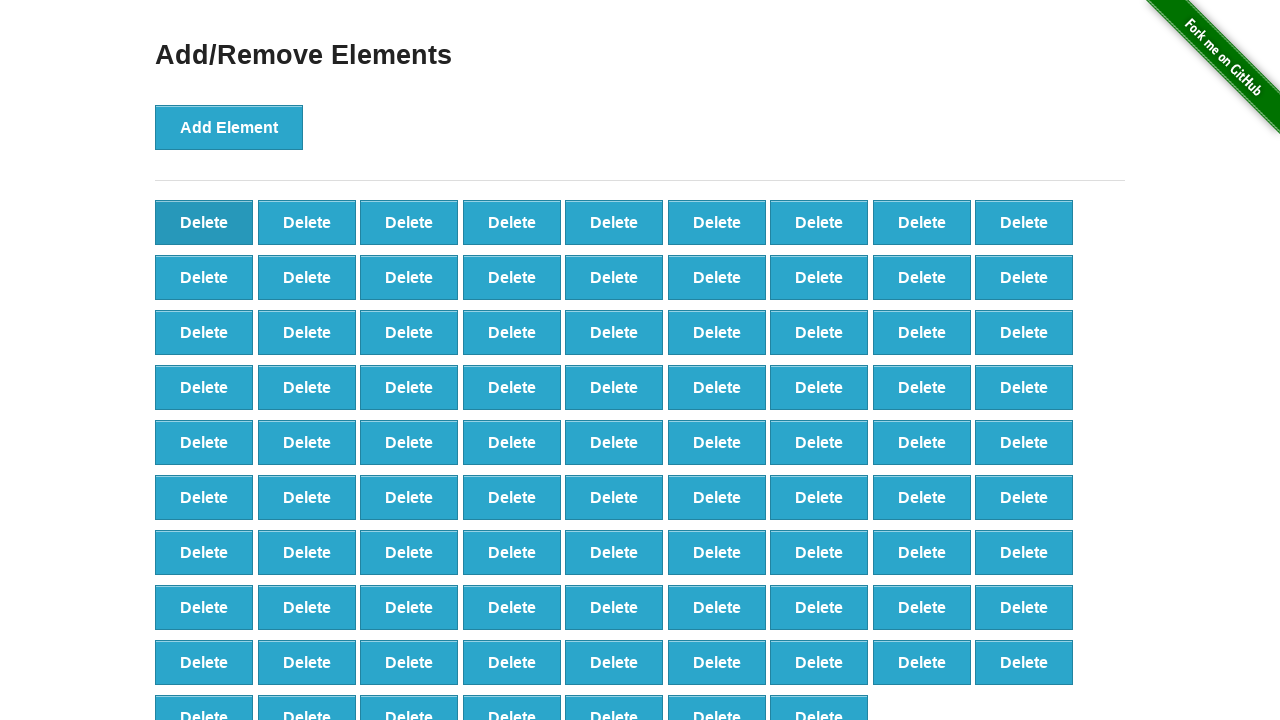

Clicked Delete button (iteration 13/90) at (204, 222) on button[onclick='deleteElement()'] >> nth=0
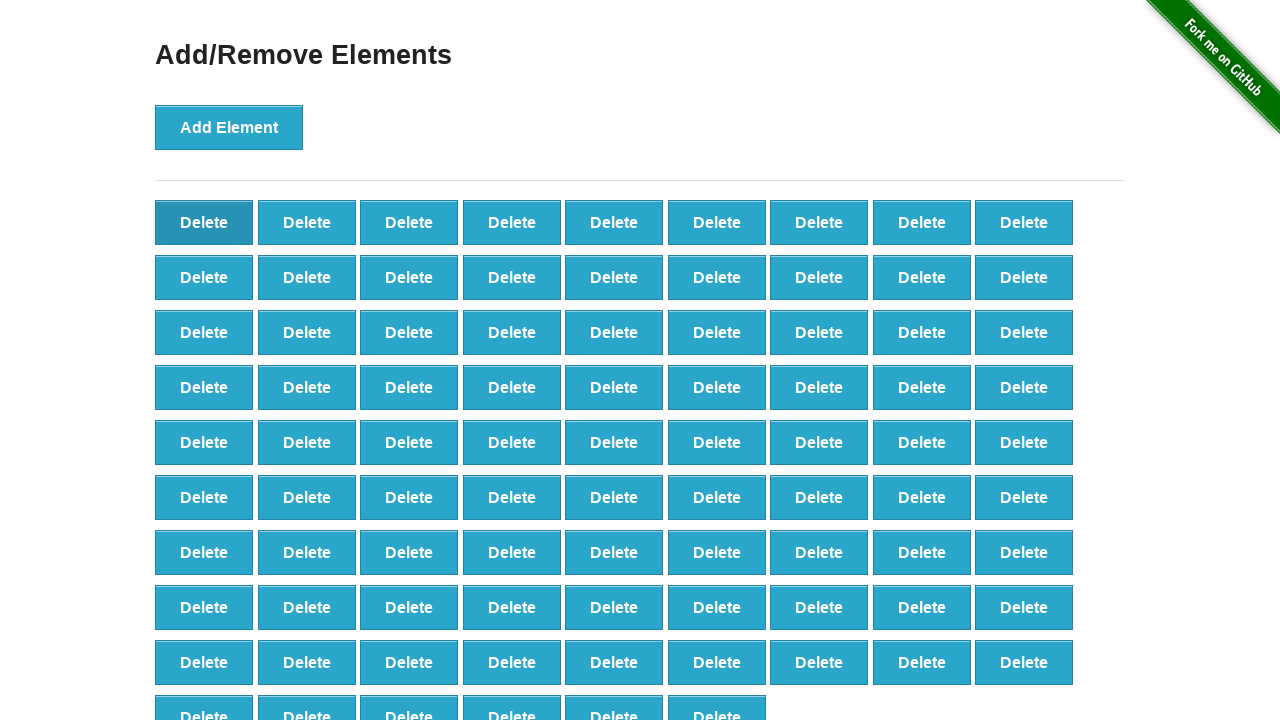

Clicked Delete button (iteration 14/90) at (204, 222) on button[onclick='deleteElement()'] >> nth=0
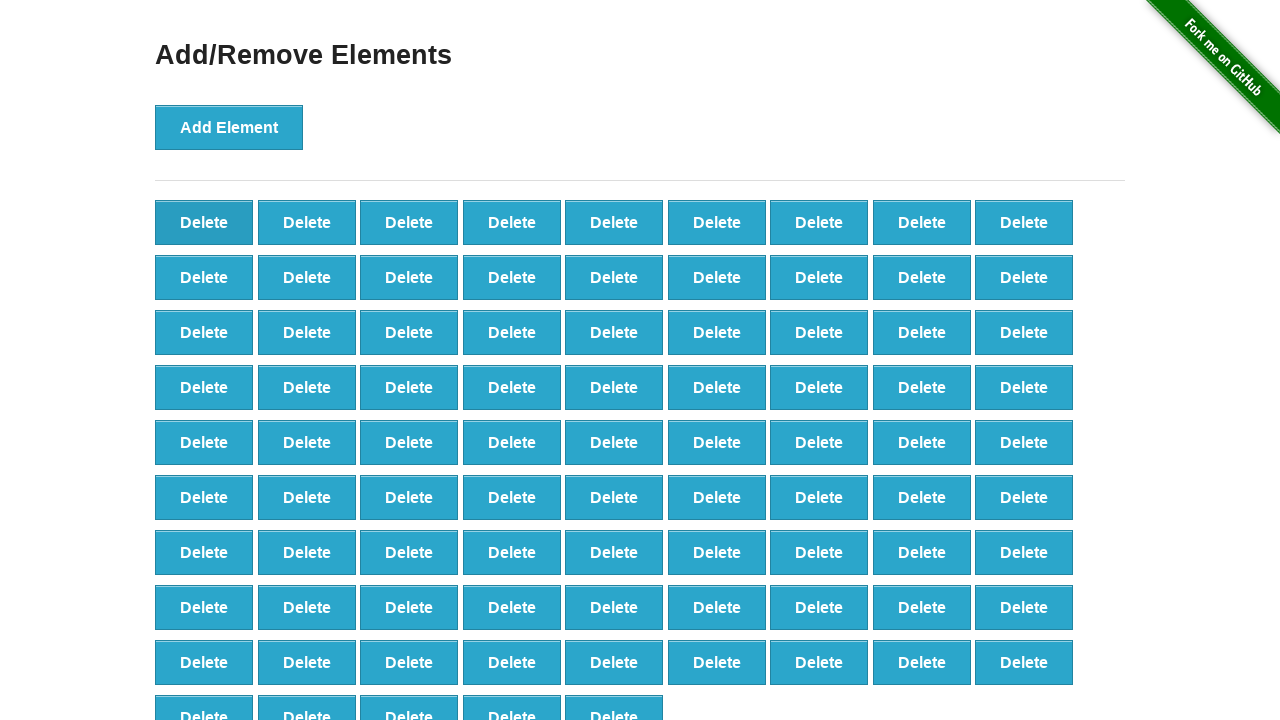

Clicked Delete button (iteration 15/90) at (204, 222) on button[onclick='deleteElement()'] >> nth=0
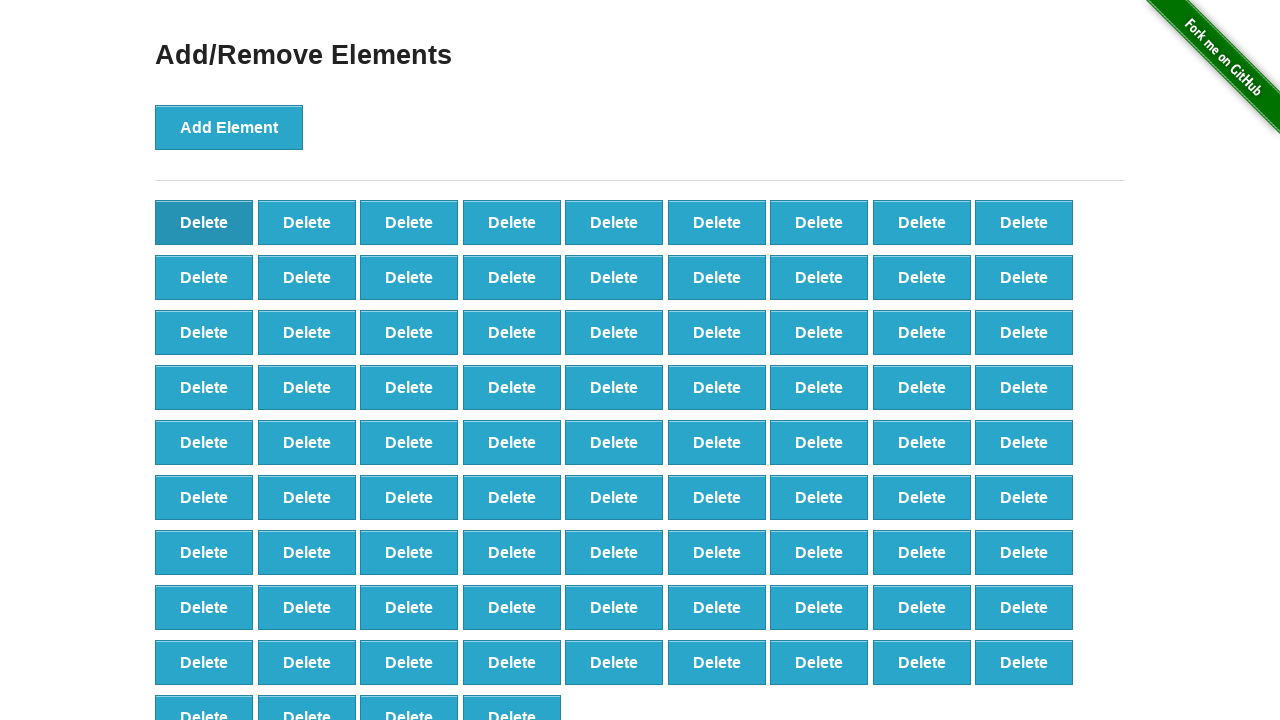

Clicked Delete button (iteration 16/90) at (204, 222) on button[onclick='deleteElement()'] >> nth=0
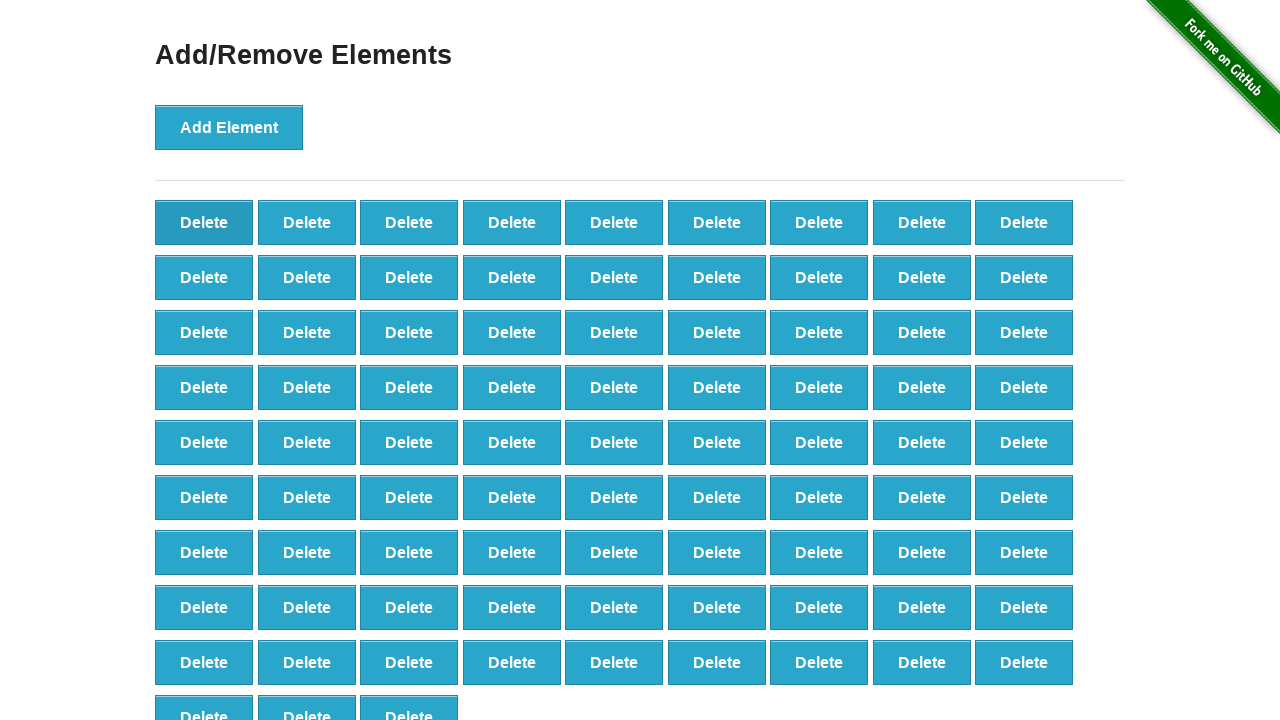

Clicked Delete button (iteration 17/90) at (204, 222) on button[onclick='deleteElement()'] >> nth=0
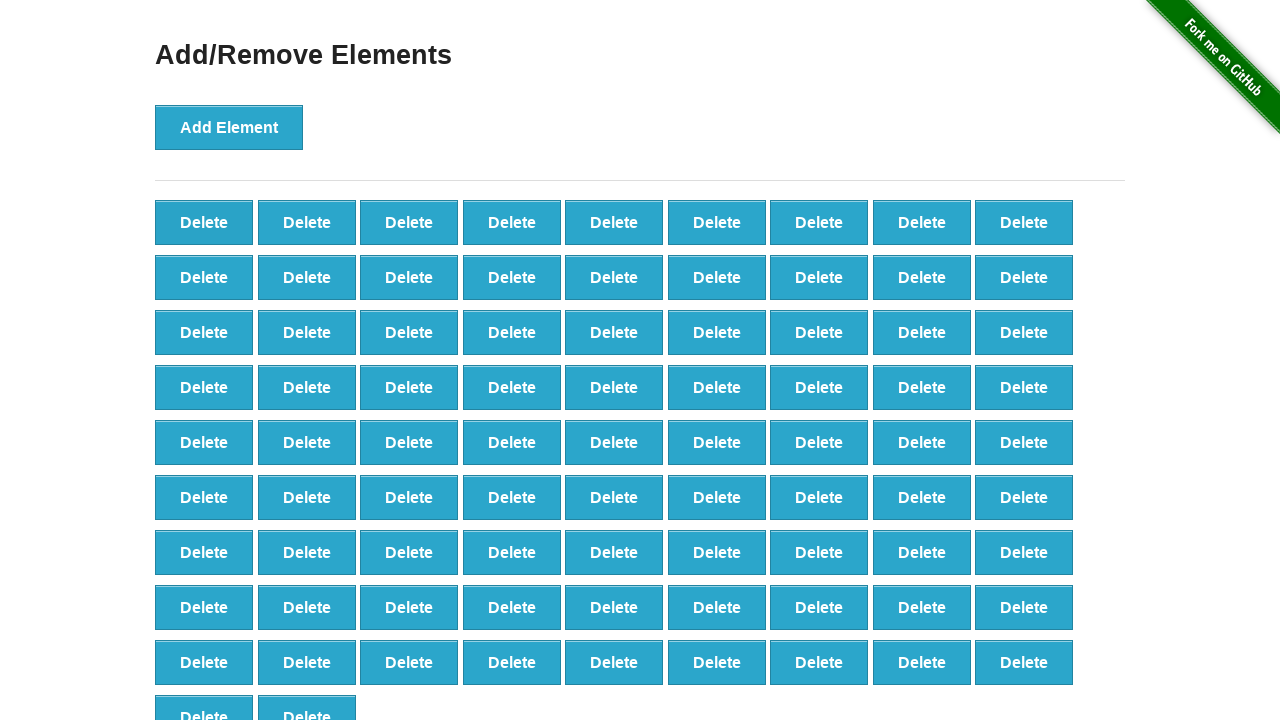

Clicked Delete button (iteration 18/90) at (204, 222) on button[onclick='deleteElement()'] >> nth=0
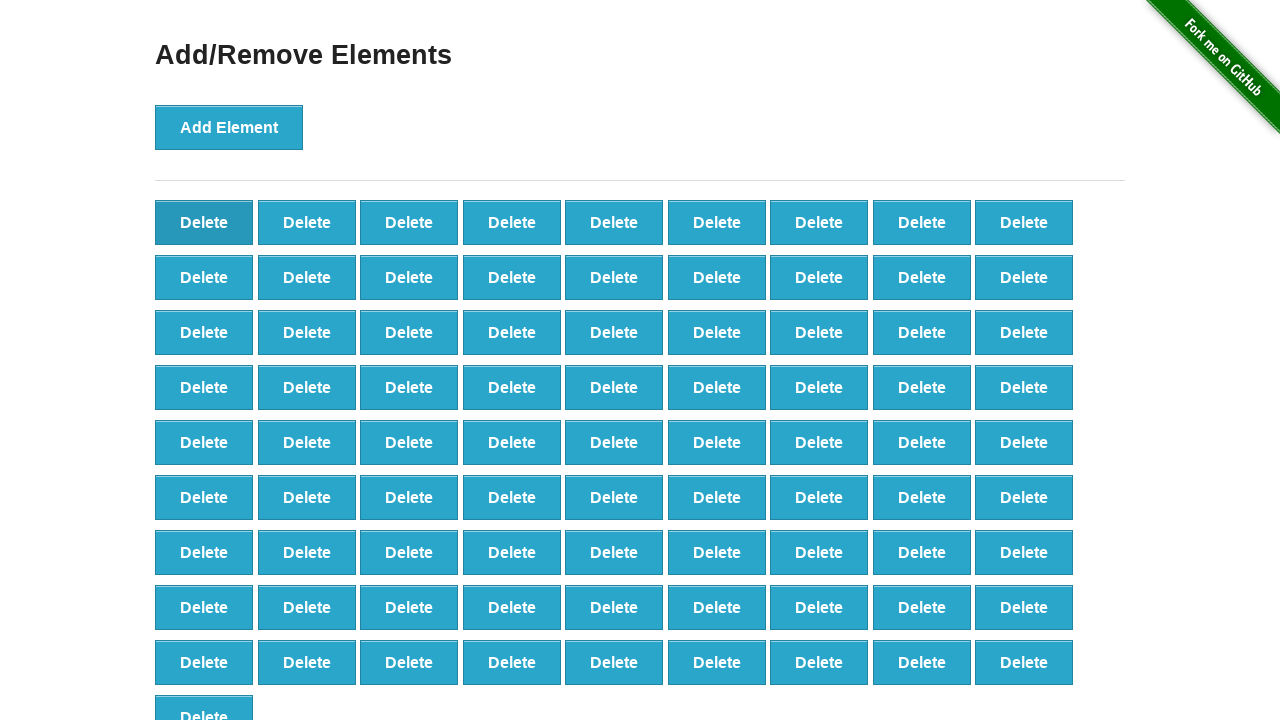

Clicked Delete button (iteration 19/90) at (204, 222) on button[onclick='deleteElement()'] >> nth=0
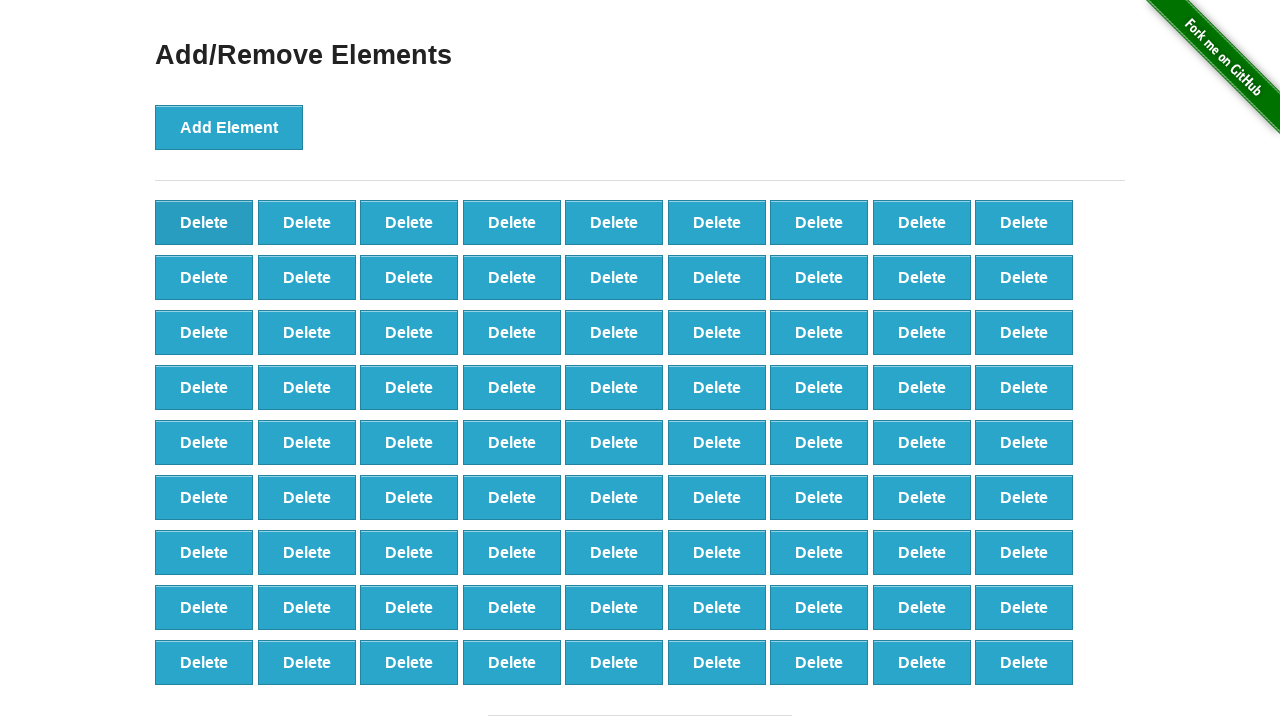

Clicked Delete button (iteration 20/90) at (204, 222) on button[onclick='deleteElement()'] >> nth=0
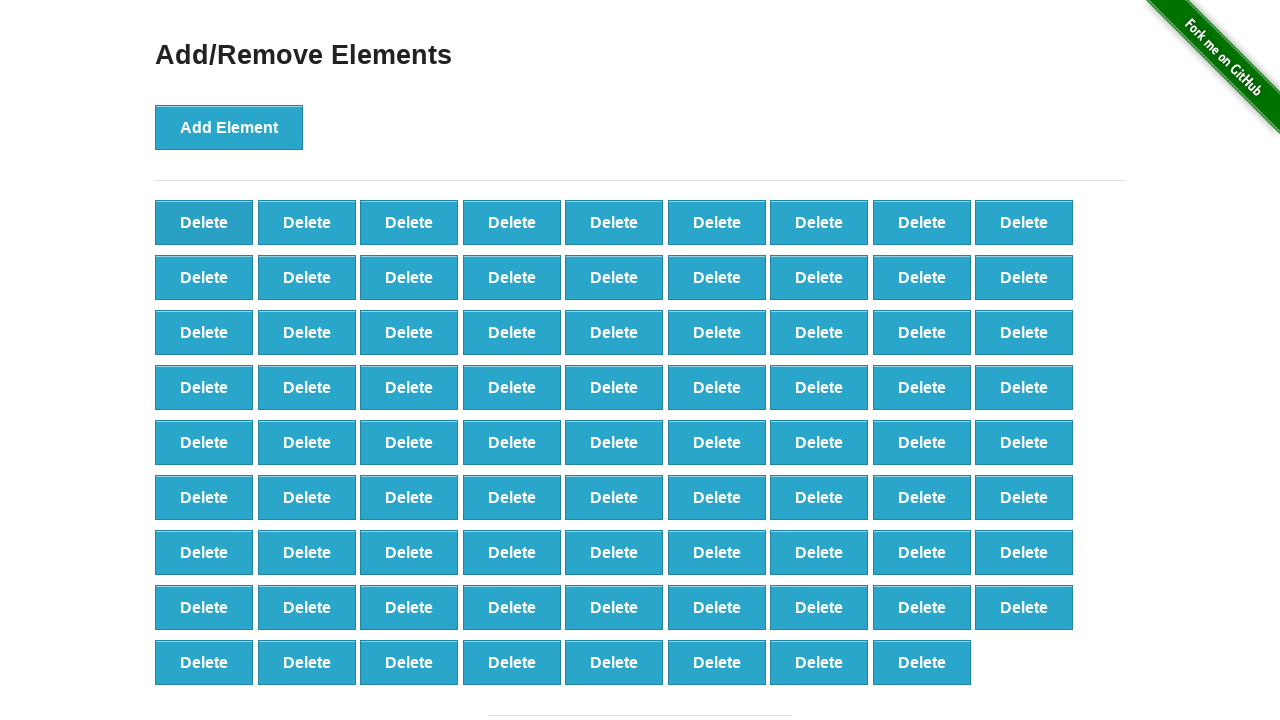

Clicked Delete button (iteration 21/90) at (204, 222) on button[onclick='deleteElement()'] >> nth=0
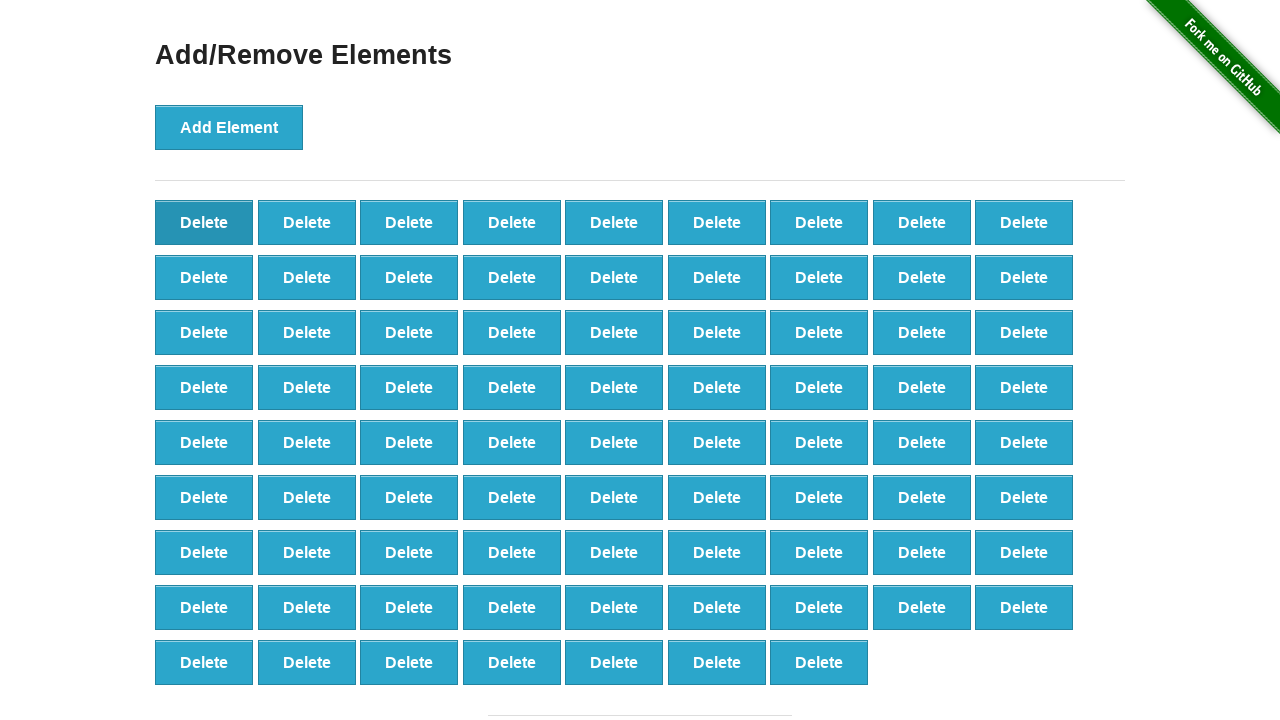

Clicked Delete button (iteration 22/90) at (204, 222) on button[onclick='deleteElement()'] >> nth=0
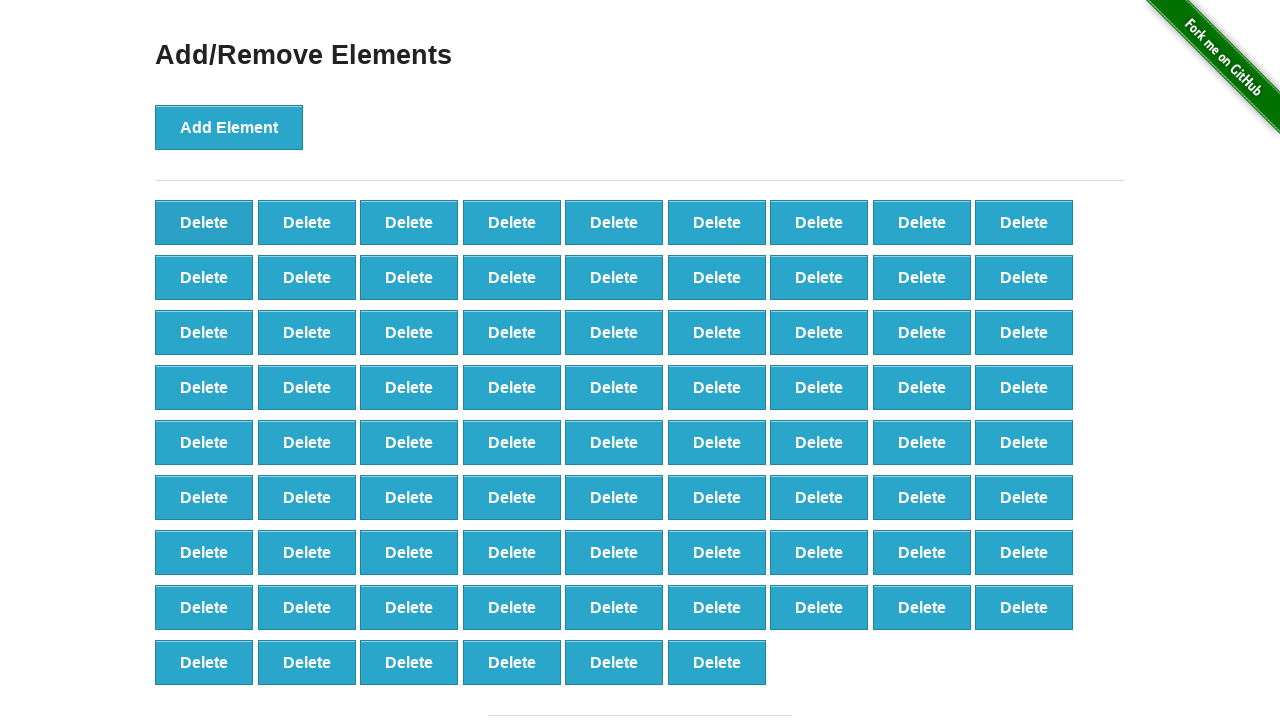

Clicked Delete button (iteration 23/90) at (204, 222) on button[onclick='deleteElement()'] >> nth=0
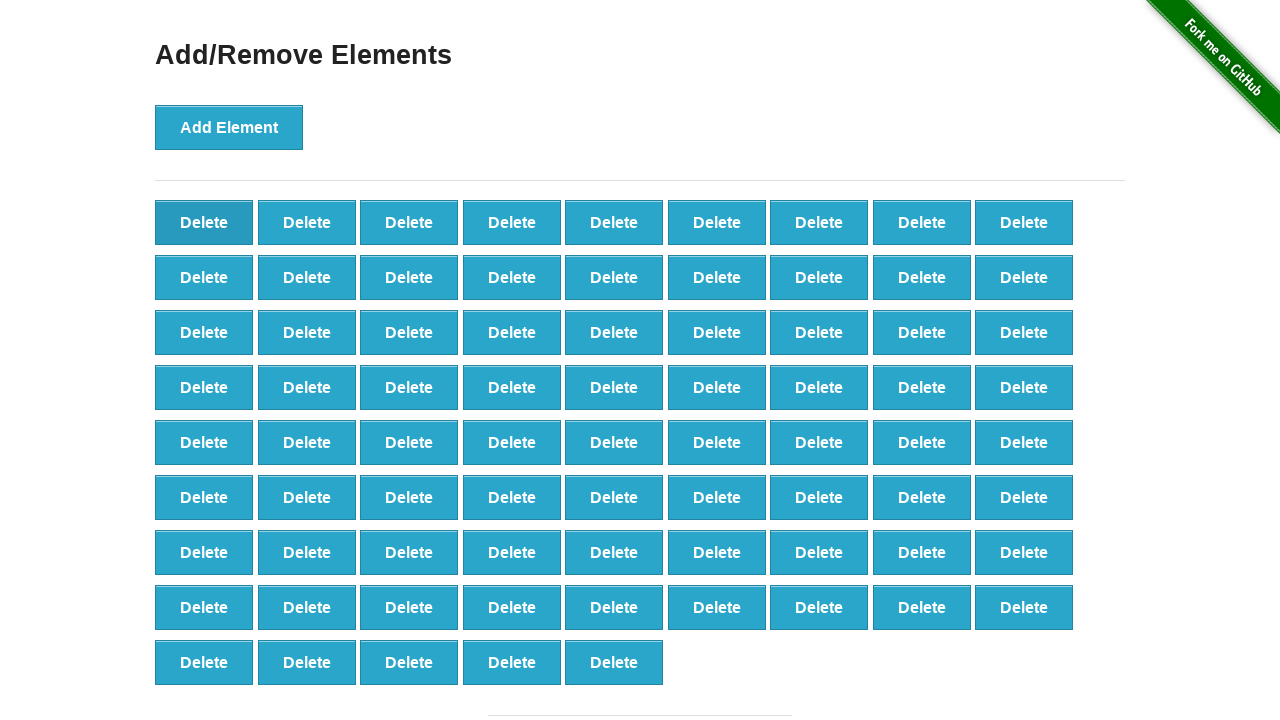

Clicked Delete button (iteration 24/90) at (204, 222) on button[onclick='deleteElement()'] >> nth=0
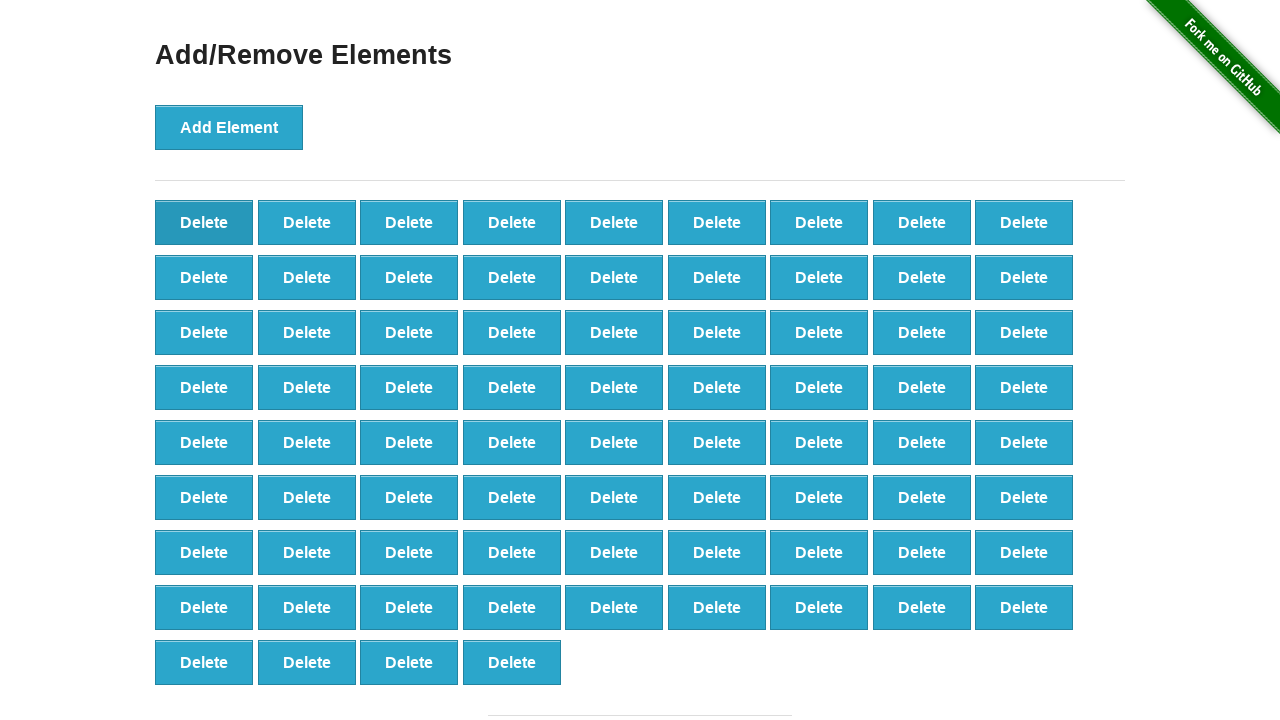

Clicked Delete button (iteration 25/90) at (204, 222) on button[onclick='deleteElement()'] >> nth=0
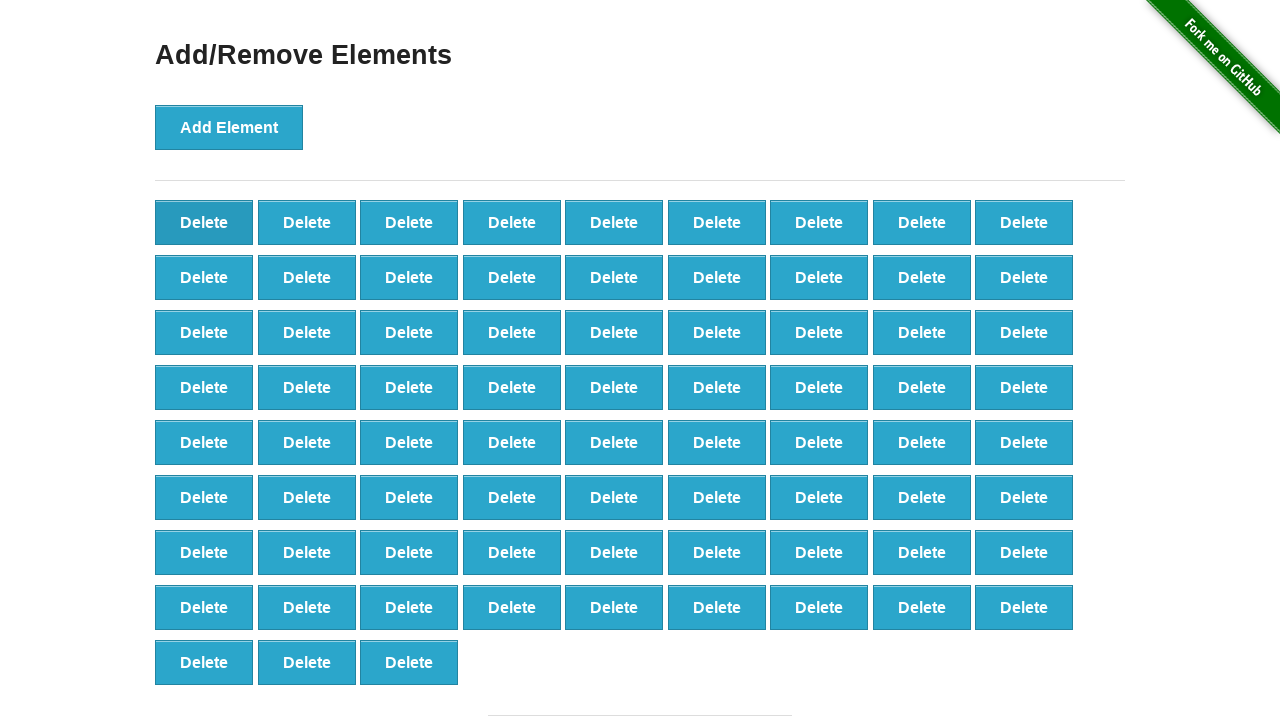

Clicked Delete button (iteration 26/90) at (204, 222) on button[onclick='deleteElement()'] >> nth=0
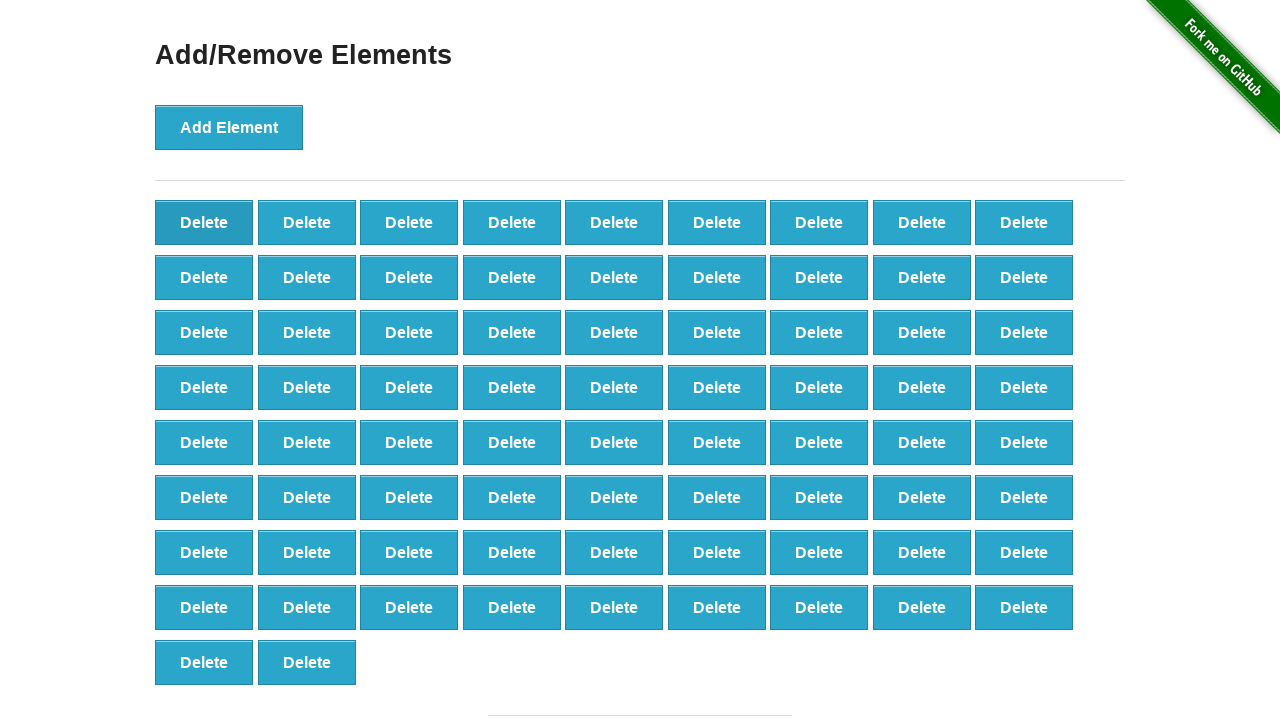

Clicked Delete button (iteration 27/90) at (204, 222) on button[onclick='deleteElement()'] >> nth=0
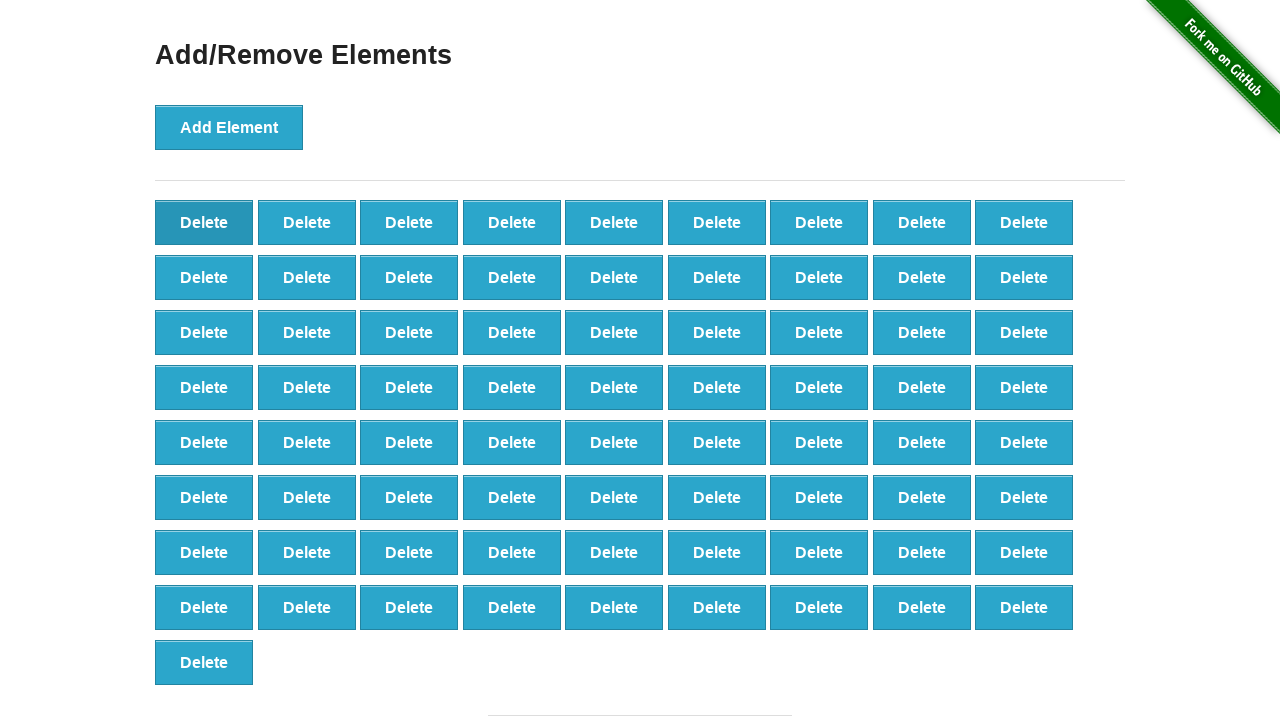

Clicked Delete button (iteration 28/90) at (204, 222) on button[onclick='deleteElement()'] >> nth=0
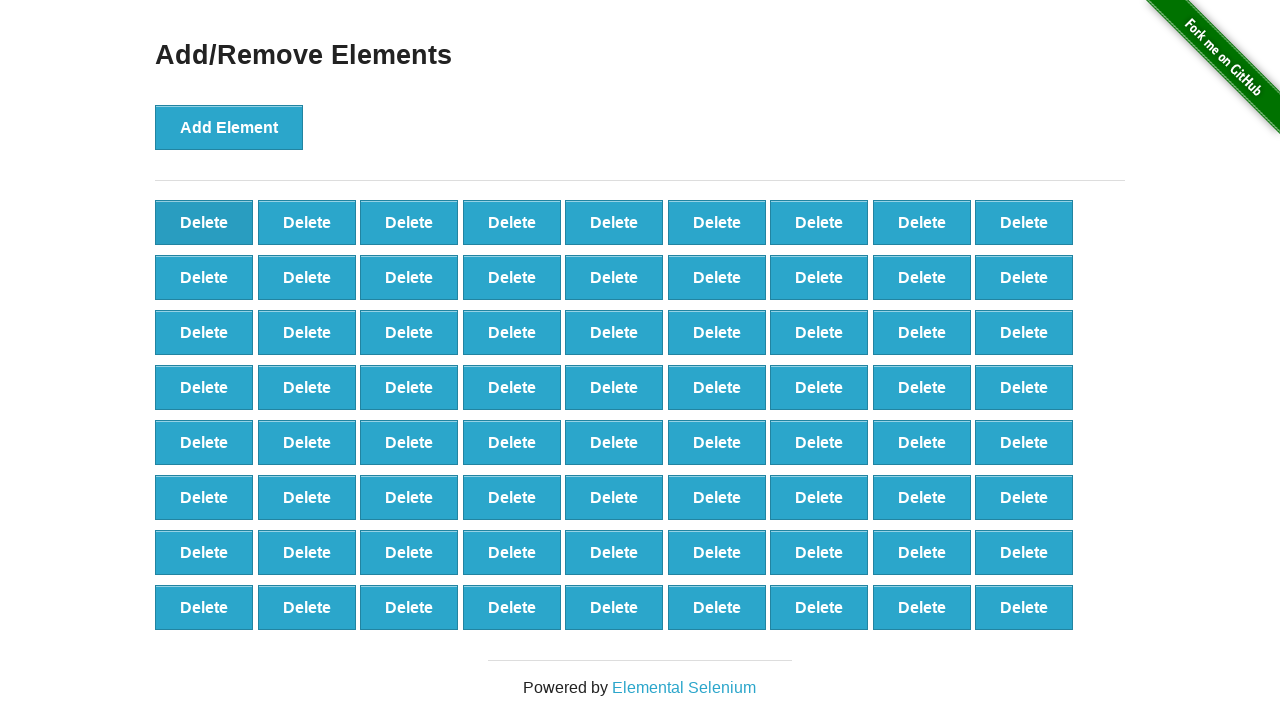

Clicked Delete button (iteration 29/90) at (204, 222) on button[onclick='deleteElement()'] >> nth=0
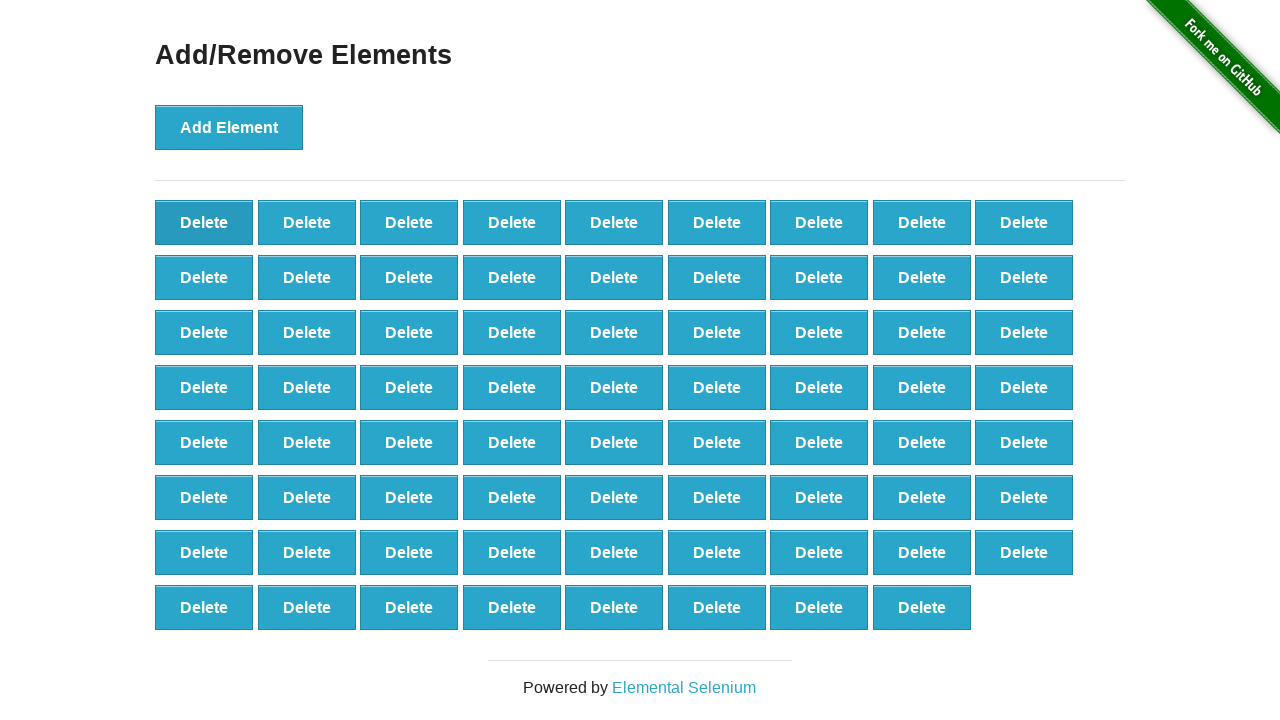

Clicked Delete button (iteration 30/90) at (204, 222) on button[onclick='deleteElement()'] >> nth=0
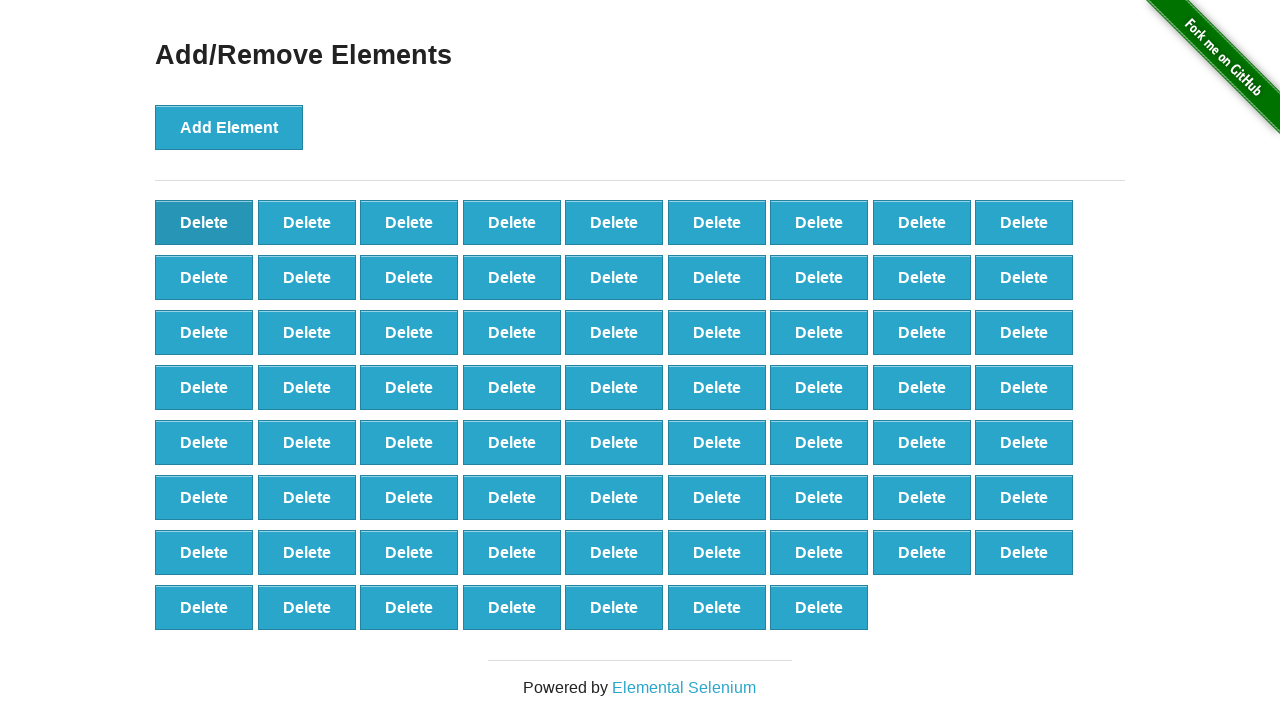

Clicked Delete button (iteration 31/90) at (204, 222) on button[onclick='deleteElement()'] >> nth=0
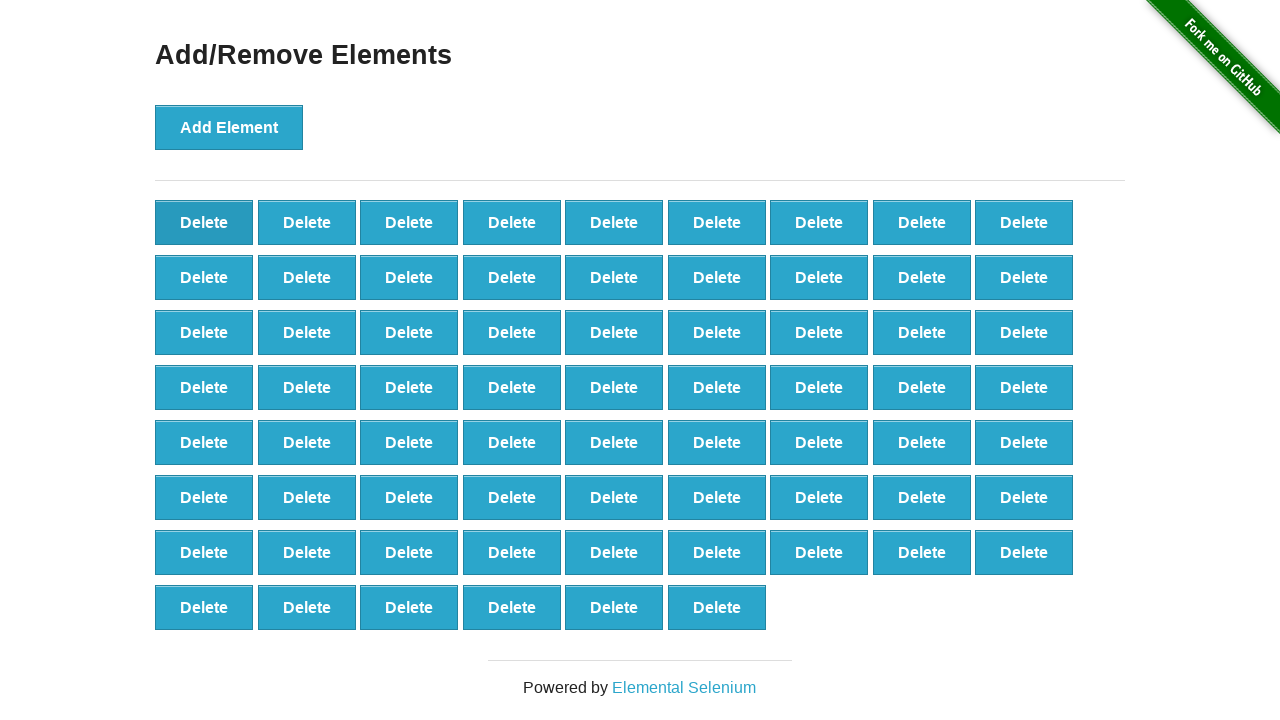

Clicked Delete button (iteration 32/90) at (204, 222) on button[onclick='deleteElement()'] >> nth=0
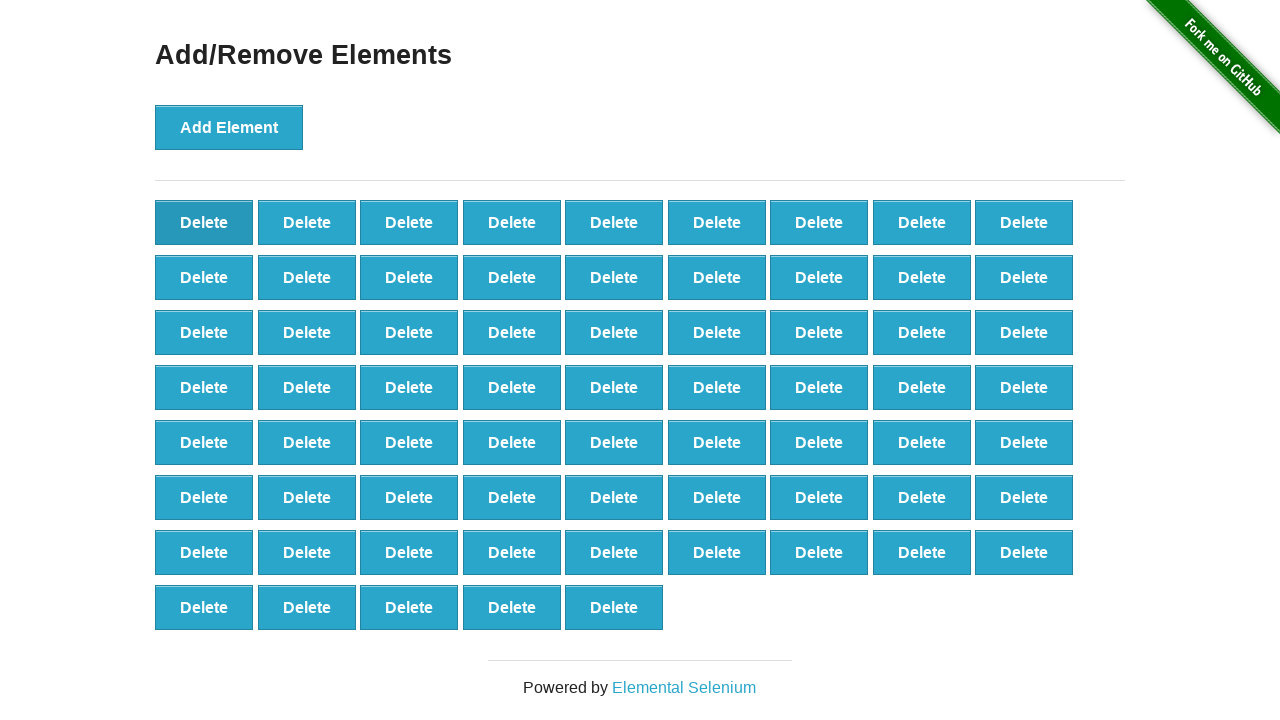

Clicked Delete button (iteration 33/90) at (204, 222) on button[onclick='deleteElement()'] >> nth=0
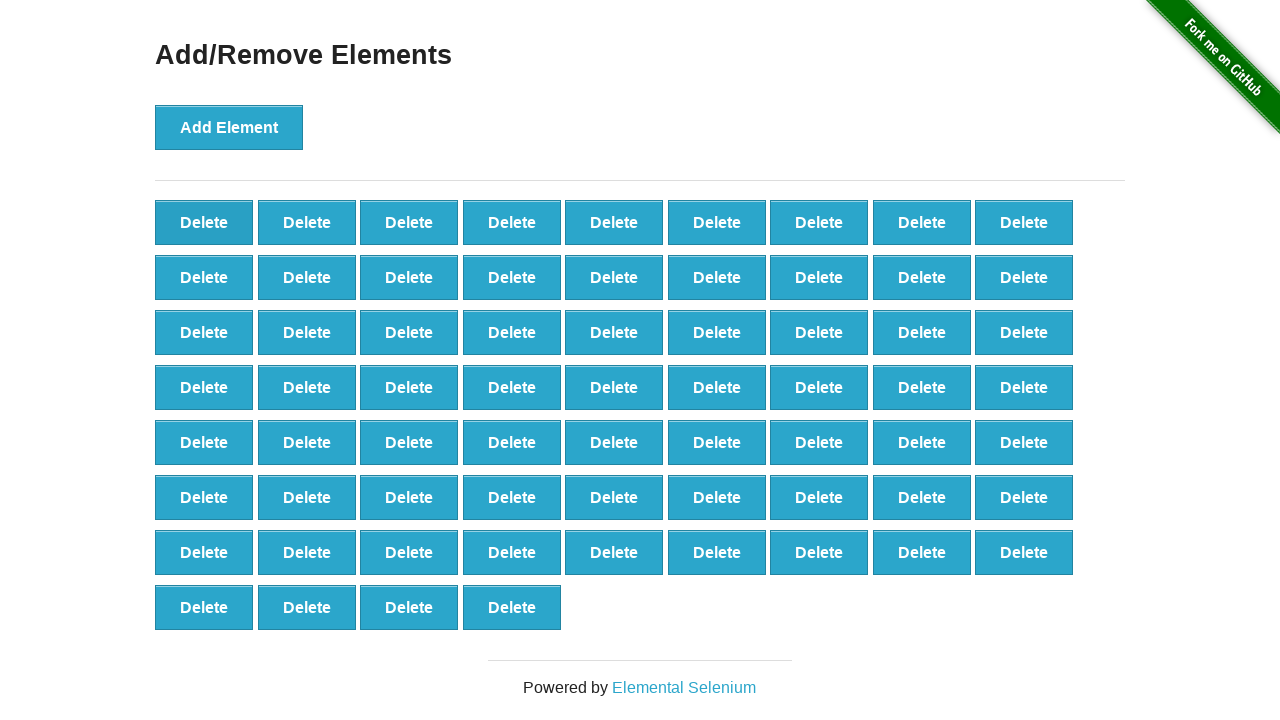

Clicked Delete button (iteration 34/90) at (204, 222) on button[onclick='deleteElement()'] >> nth=0
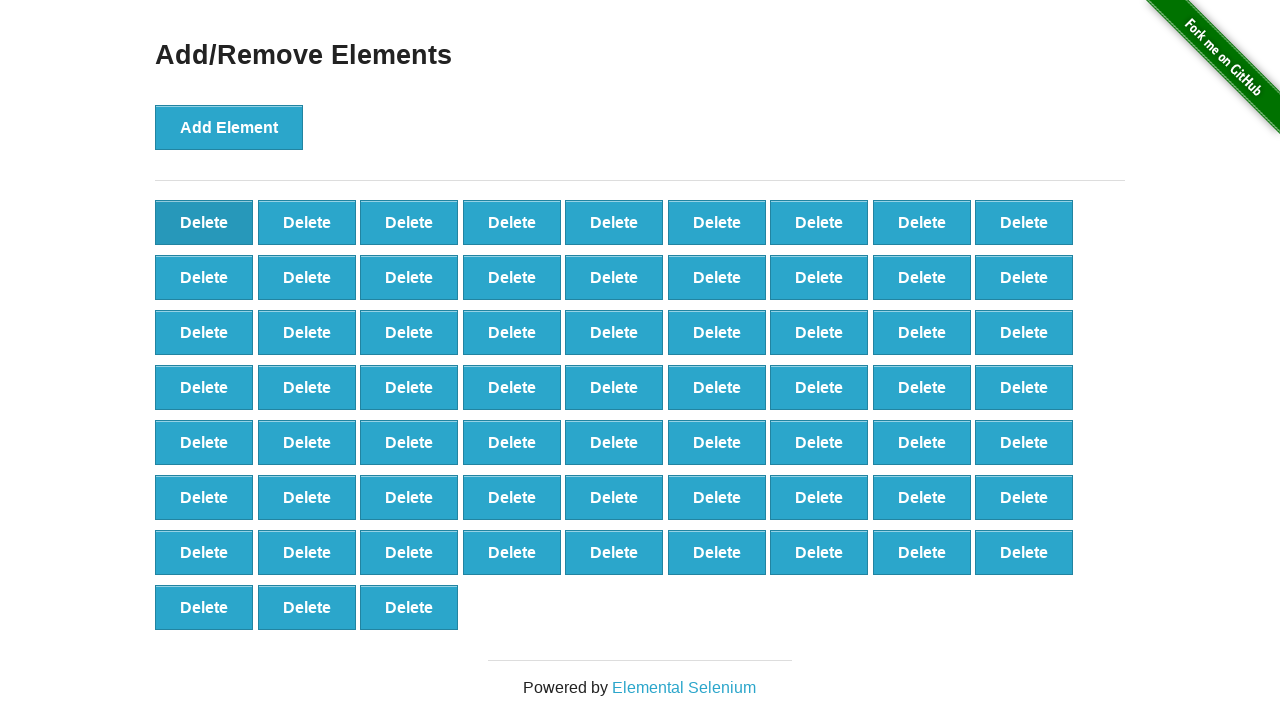

Clicked Delete button (iteration 35/90) at (204, 222) on button[onclick='deleteElement()'] >> nth=0
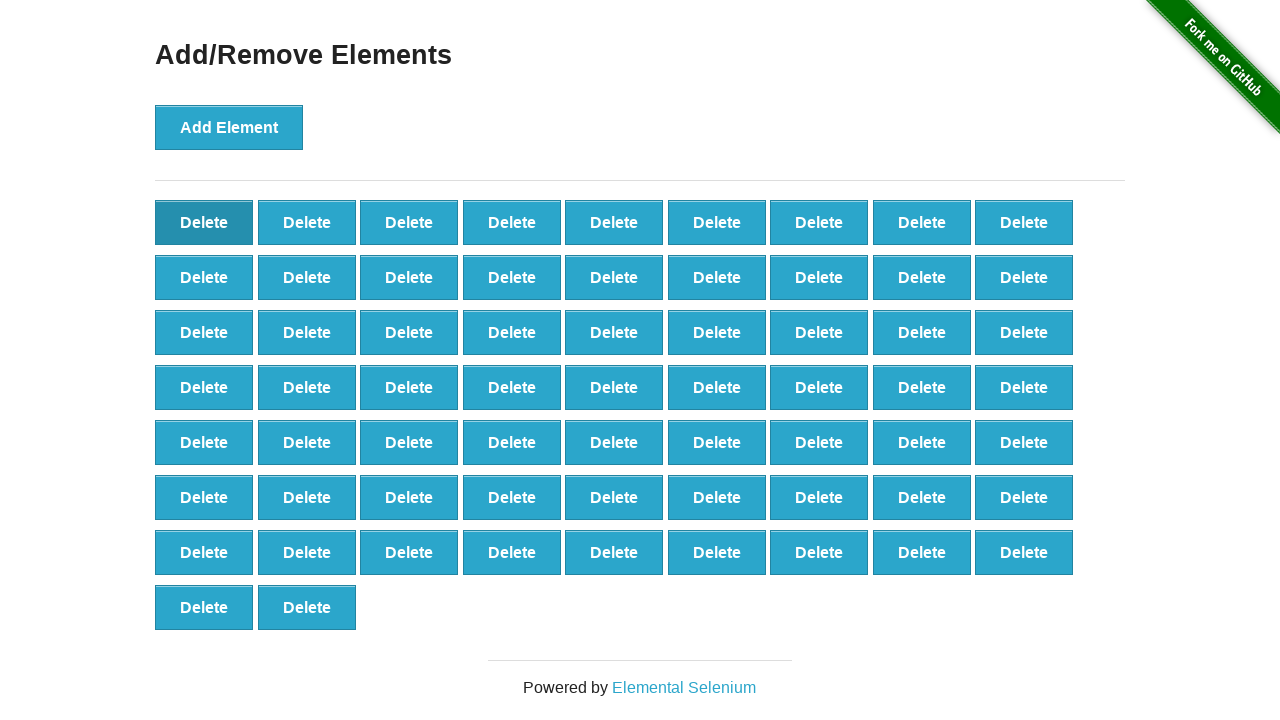

Clicked Delete button (iteration 36/90) at (204, 222) on button[onclick='deleteElement()'] >> nth=0
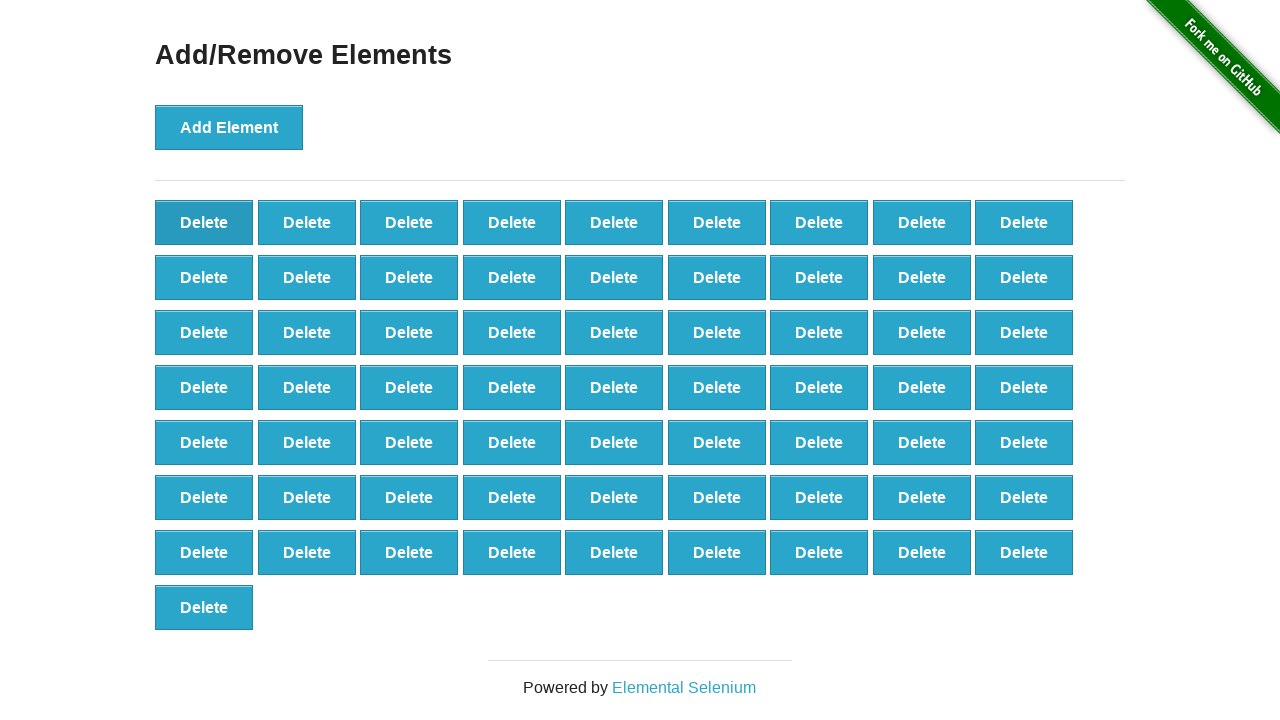

Clicked Delete button (iteration 37/90) at (204, 222) on button[onclick='deleteElement()'] >> nth=0
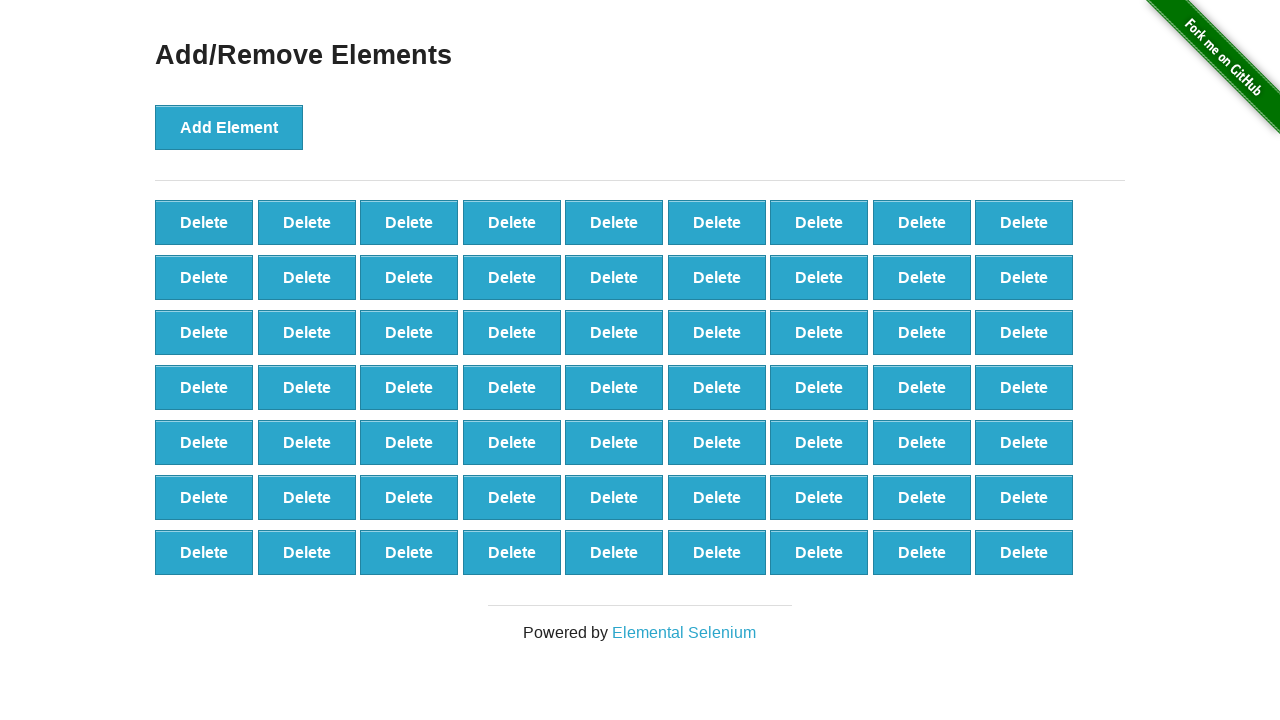

Clicked Delete button (iteration 38/90) at (204, 222) on button[onclick='deleteElement()'] >> nth=0
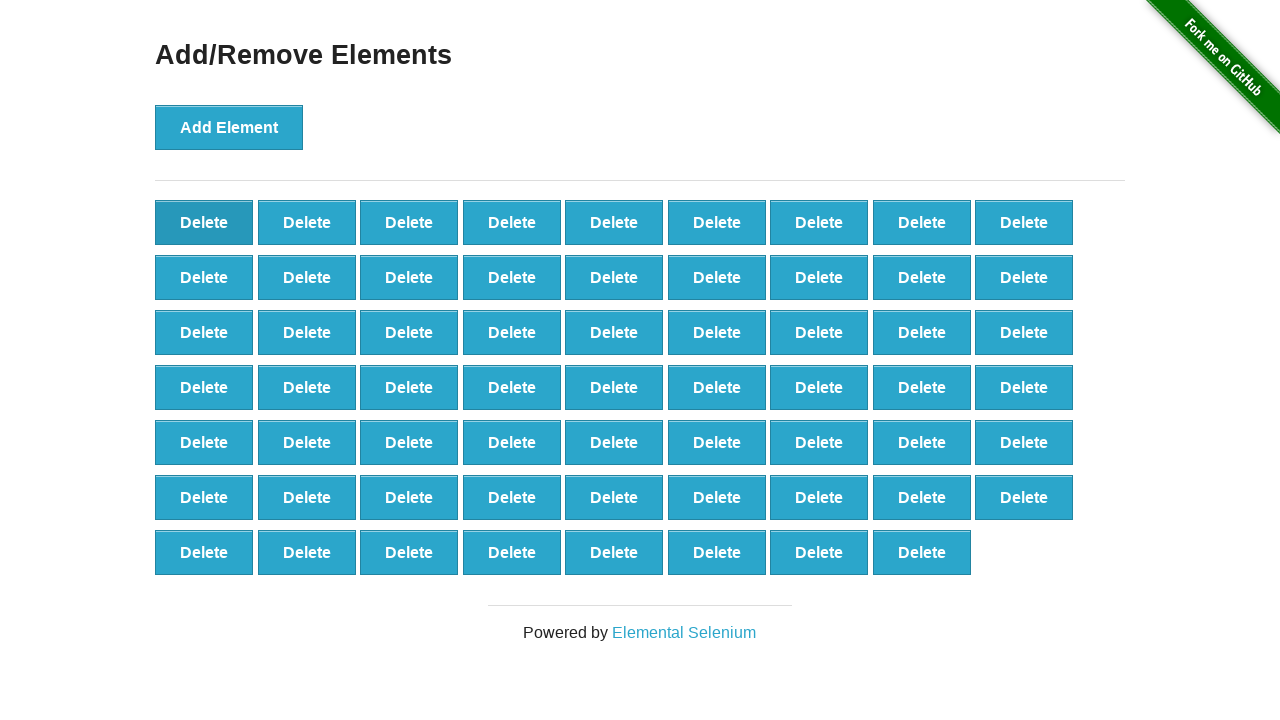

Clicked Delete button (iteration 39/90) at (204, 222) on button[onclick='deleteElement()'] >> nth=0
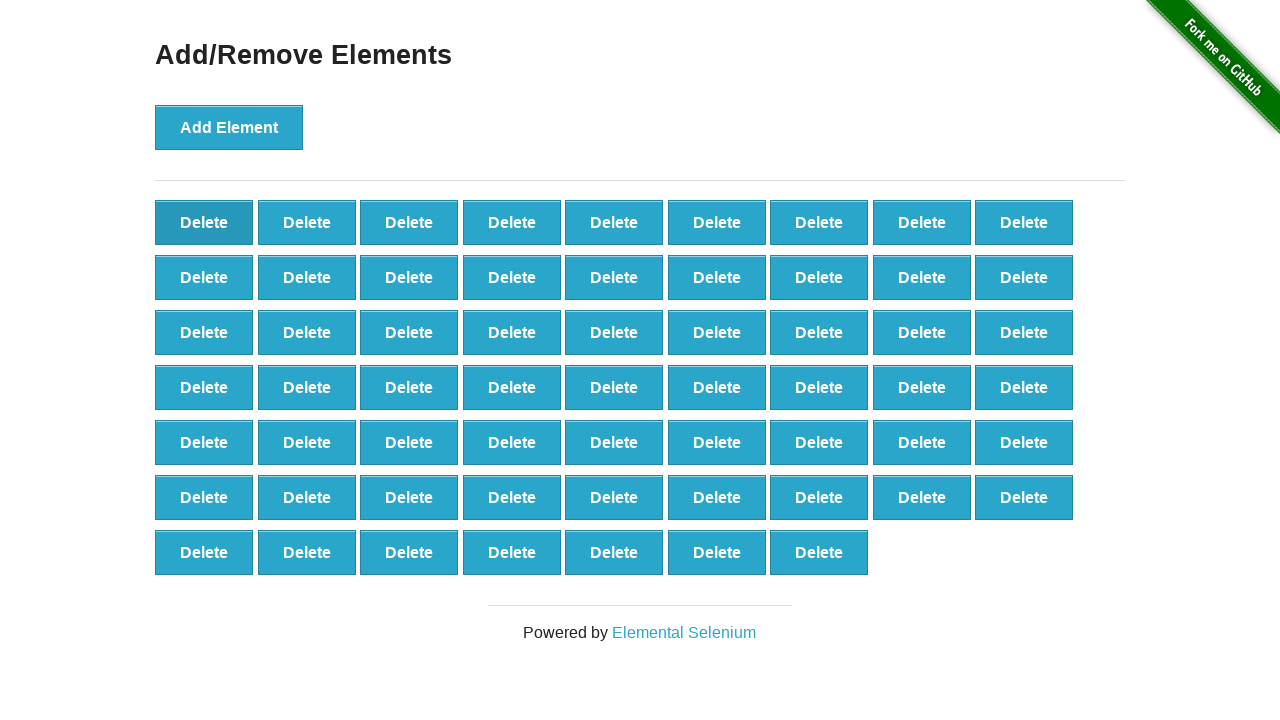

Clicked Delete button (iteration 40/90) at (204, 222) on button[onclick='deleteElement()'] >> nth=0
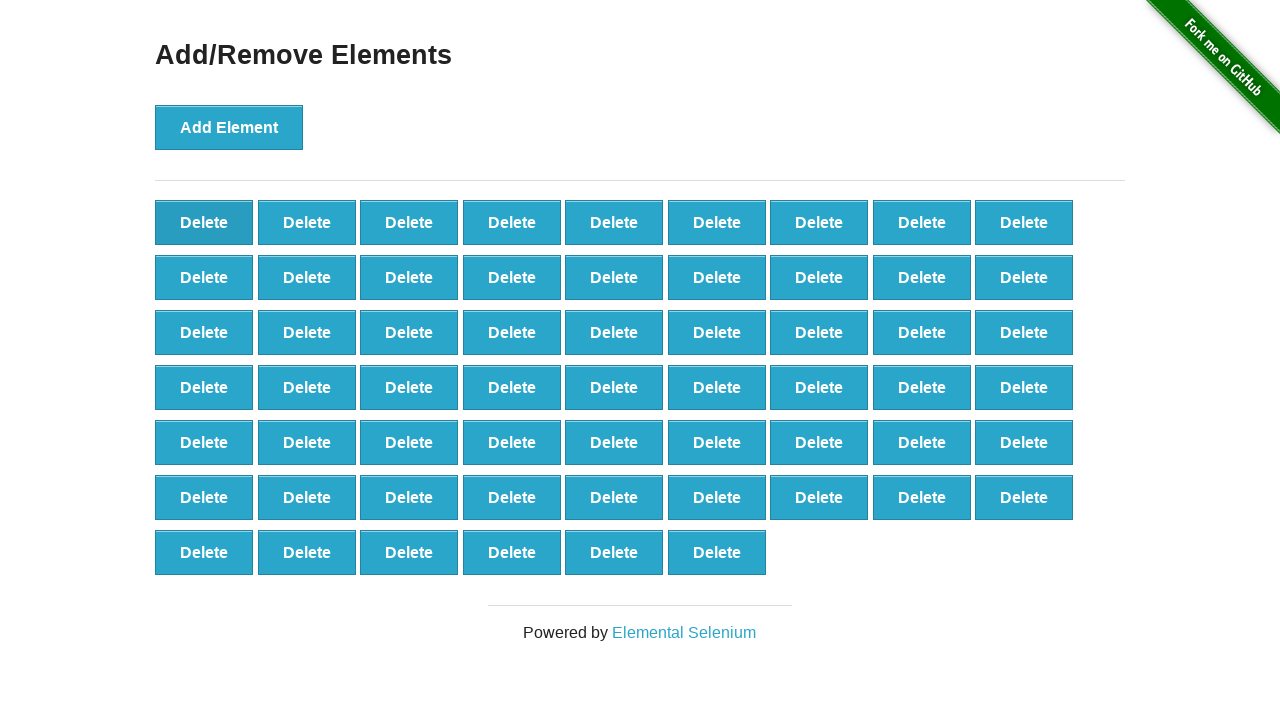

Clicked Delete button (iteration 41/90) at (204, 222) on button[onclick='deleteElement()'] >> nth=0
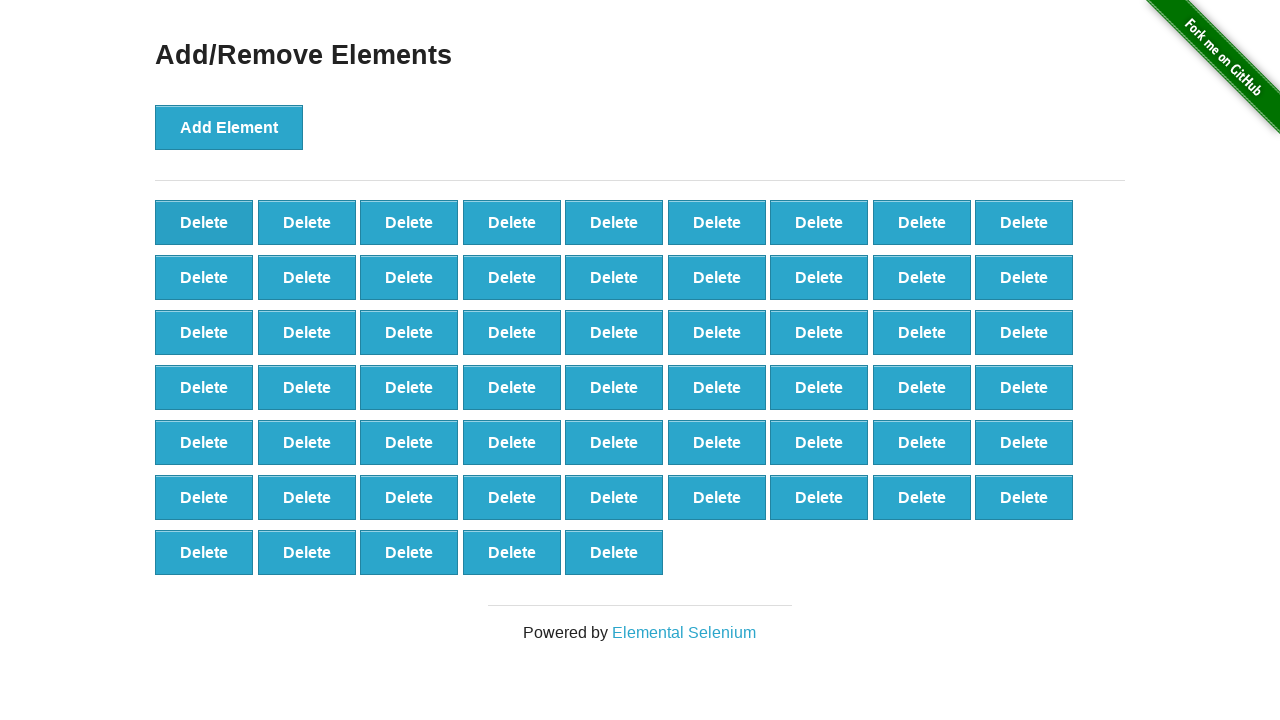

Clicked Delete button (iteration 42/90) at (204, 222) on button[onclick='deleteElement()'] >> nth=0
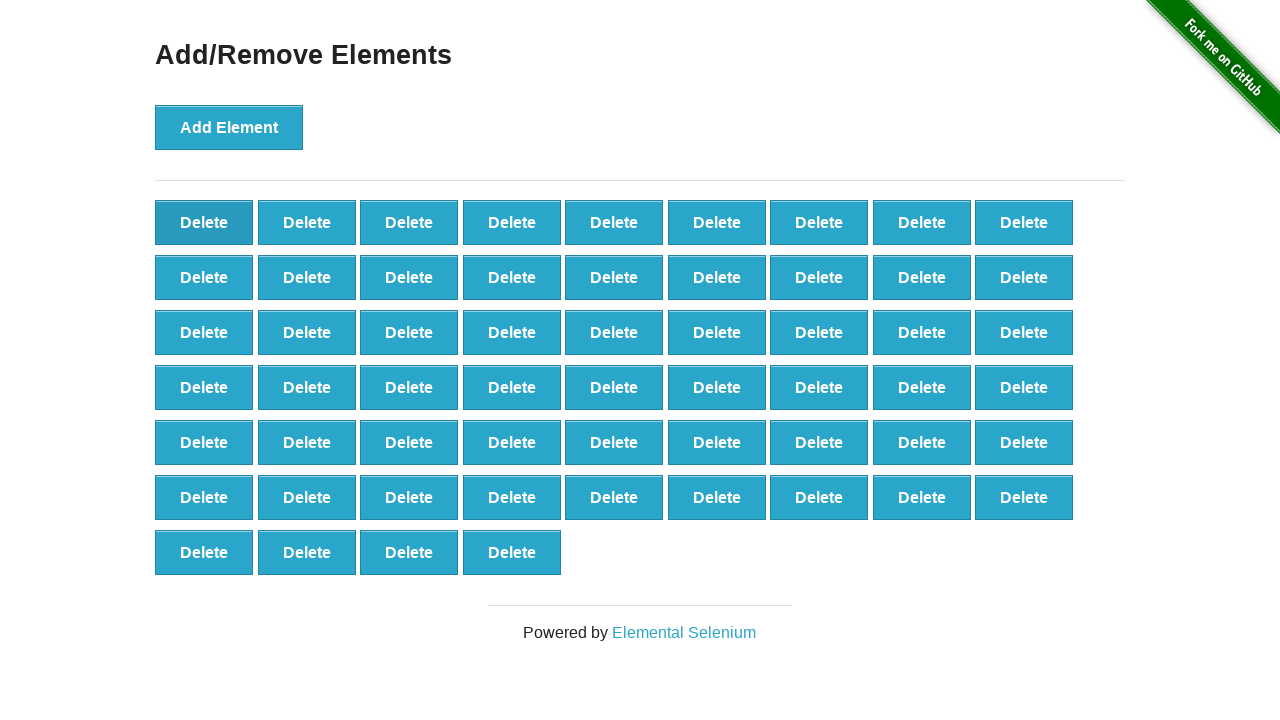

Clicked Delete button (iteration 43/90) at (204, 222) on button[onclick='deleteElement()'] >> nth=0
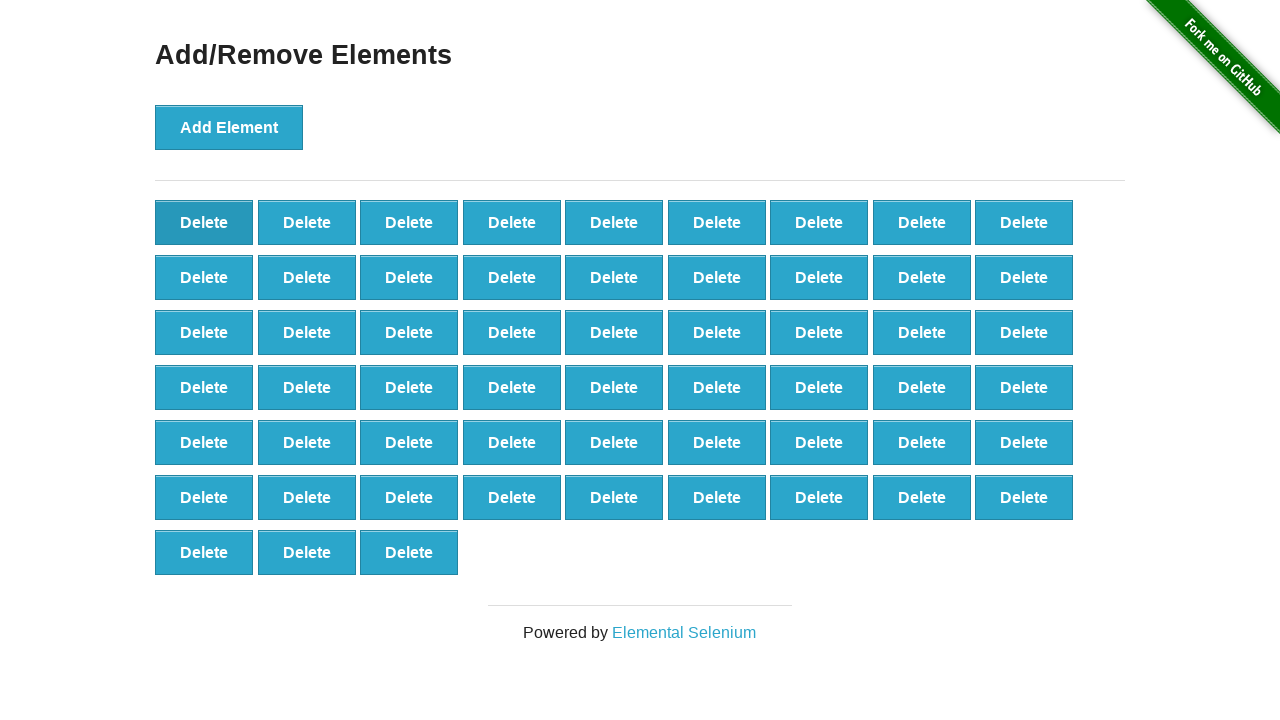

Clicked Delete button (iteration 44/90) at (204, 222) on button[onclick='deleteElement()'] >> nth=0
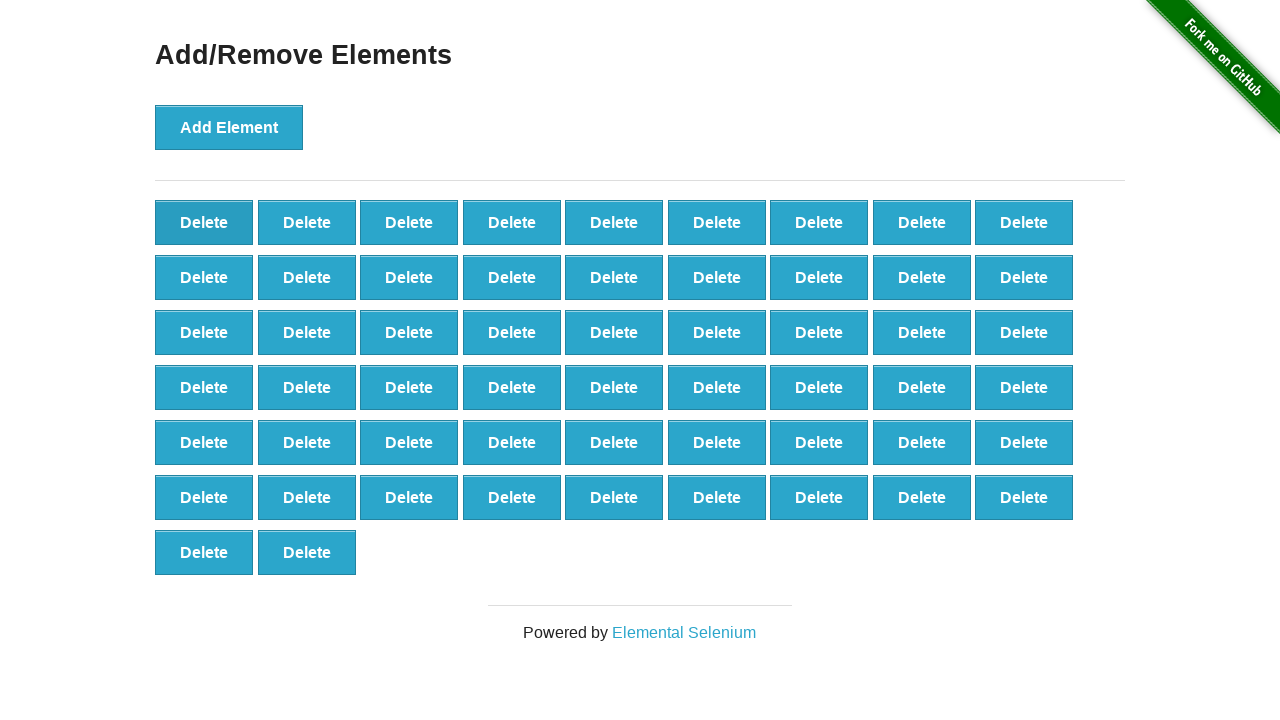

Clicked Delete button (iteration 45/90) at (204, 222) on button[onclick='deleteElement()'] >> nth=0
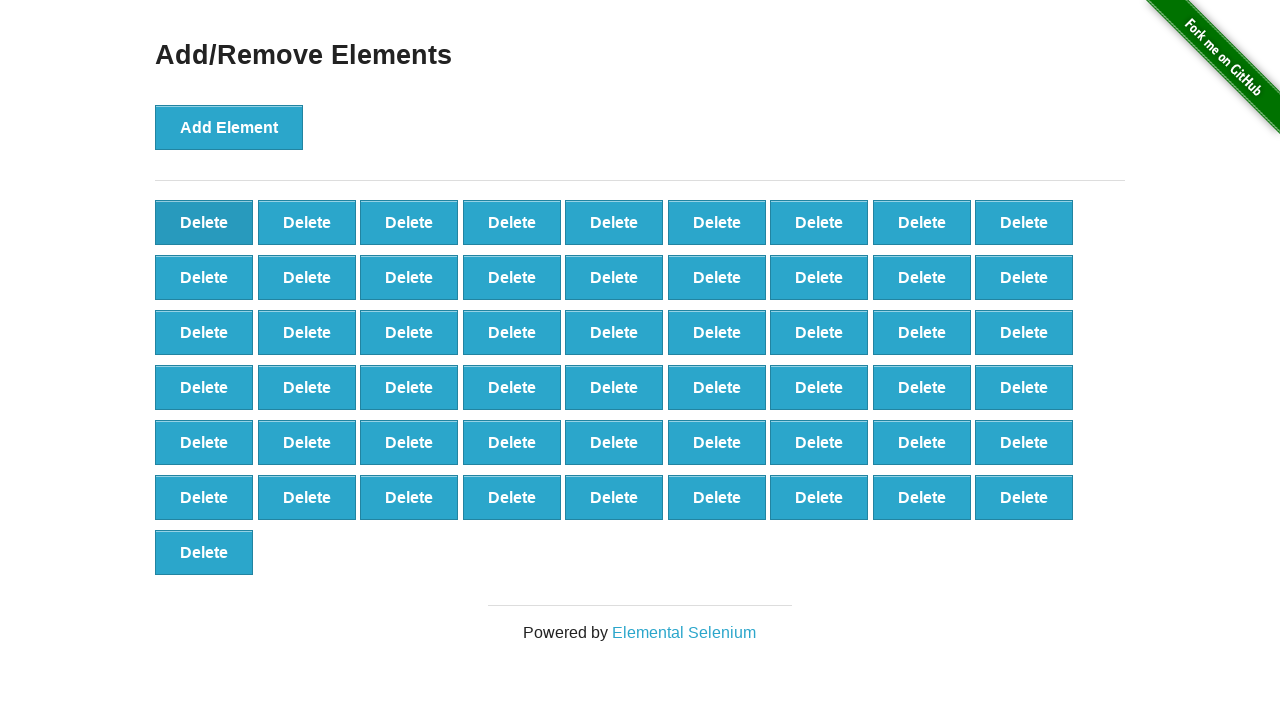

Clicked Delete button (iteration 46/90) at (204, 222) on button[onclick='deleteElement()'] >> nth=0
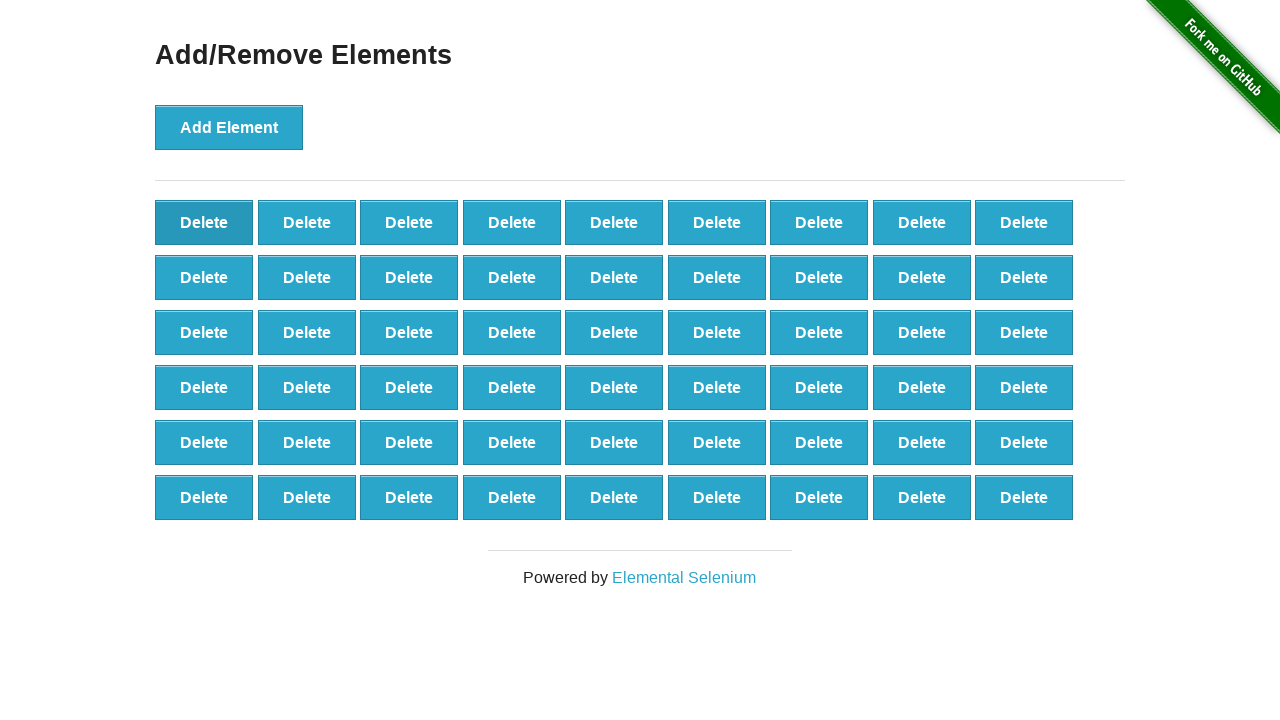

Clicked Delete button (iteration 47/90) at (204, 222) on button[onclick='deleteElement()'] >> nth=0
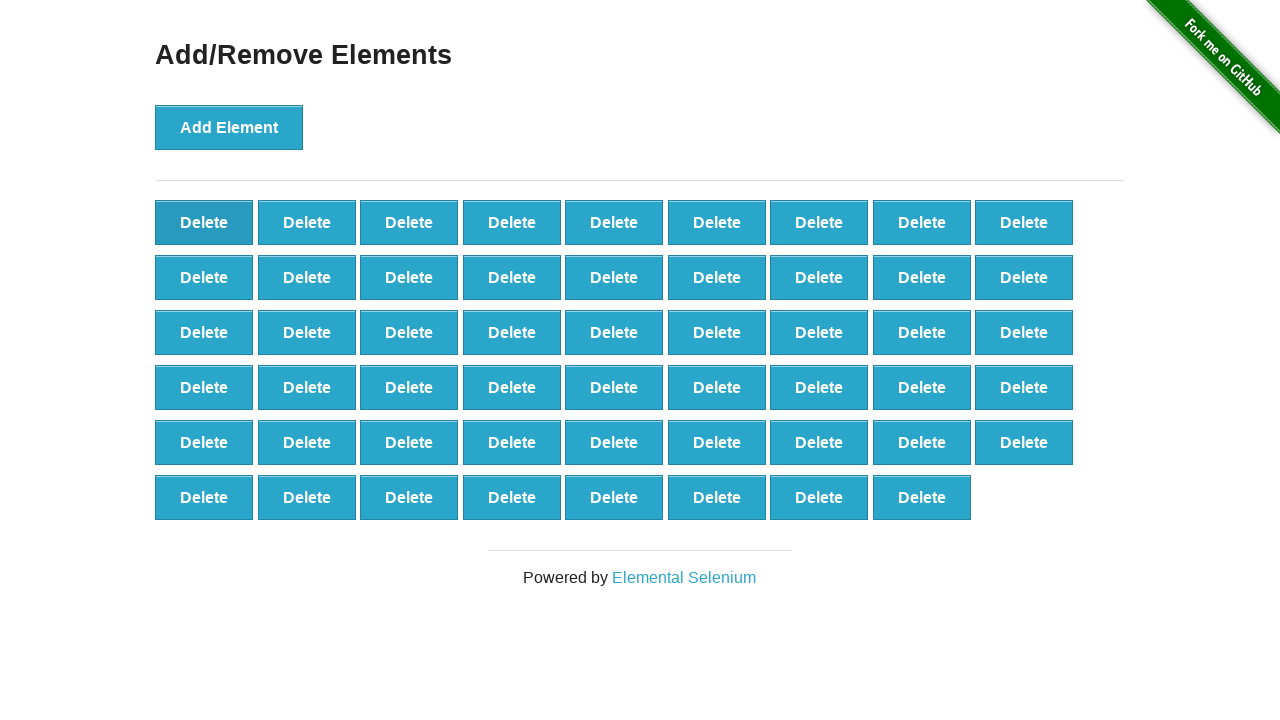

Clicked Delete button (iteration 48/90) at (204, 222) on button[onclick='deleteElement()'] >> nth=0
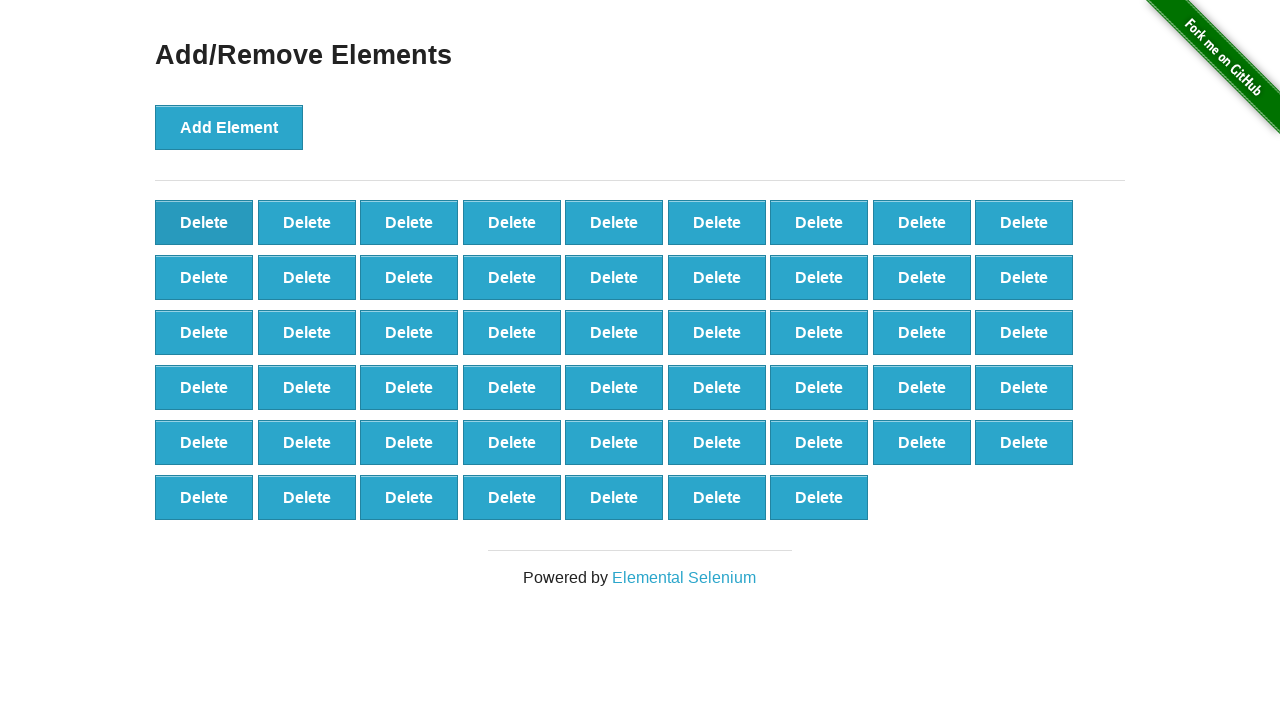

Clicked Delete button (iteration 49/90) at (204, 222) on button[onclick='deleteElement()'] >> nth=0
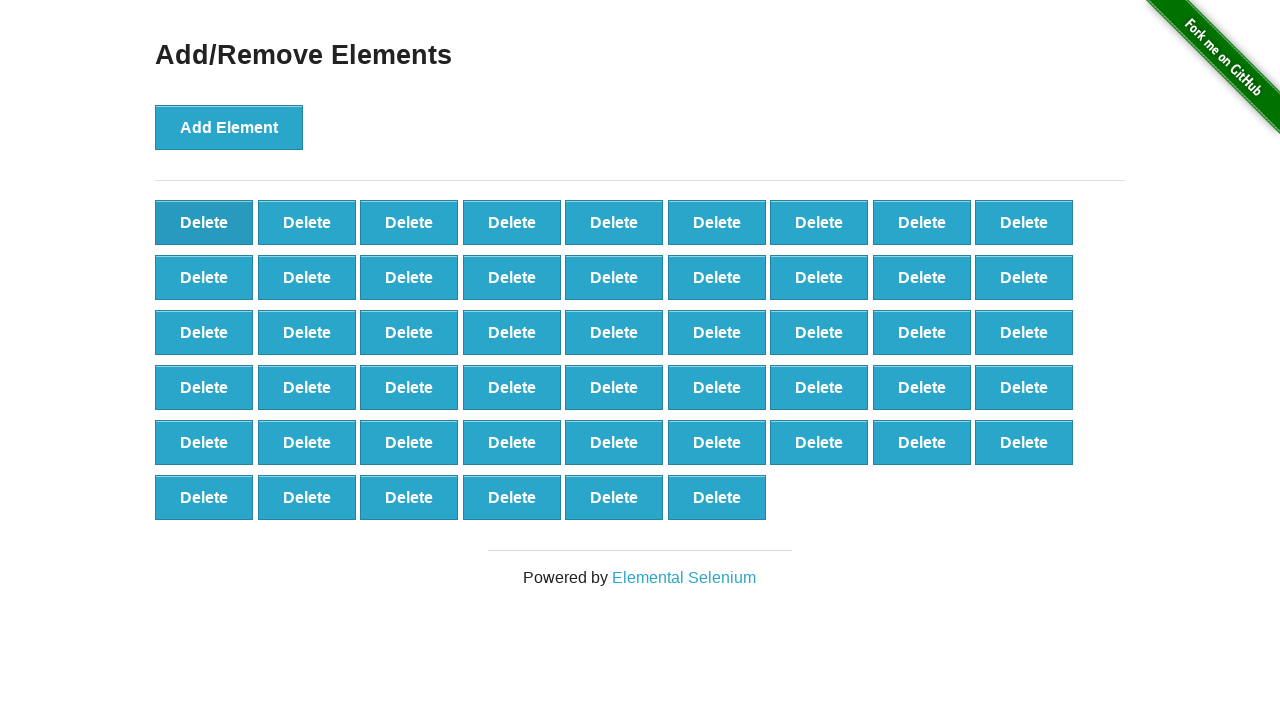

Clicked Delete button (iteration 50/90) at (204, 222) on button[onclick='deleteElement()'] >> nth=0
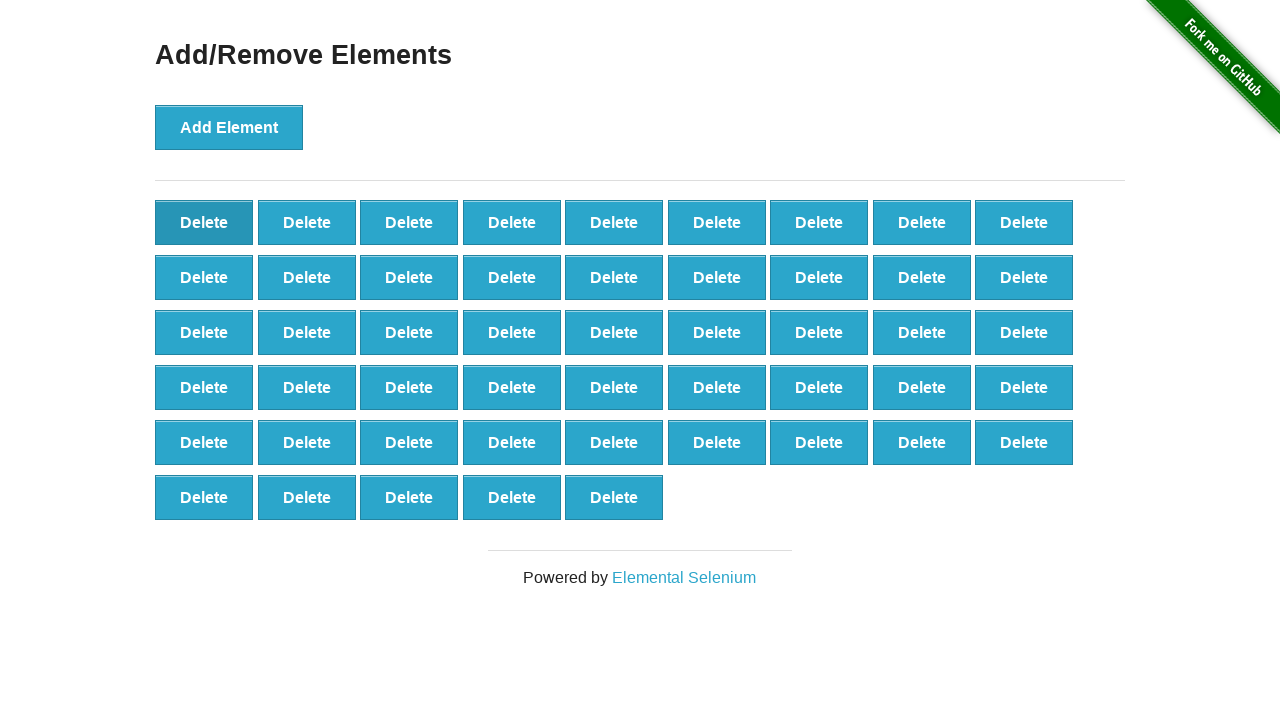

Clicked Delete button (iteration 51/90) at (204, 222) on button[onclick='deleteElement()'] >> nth=0
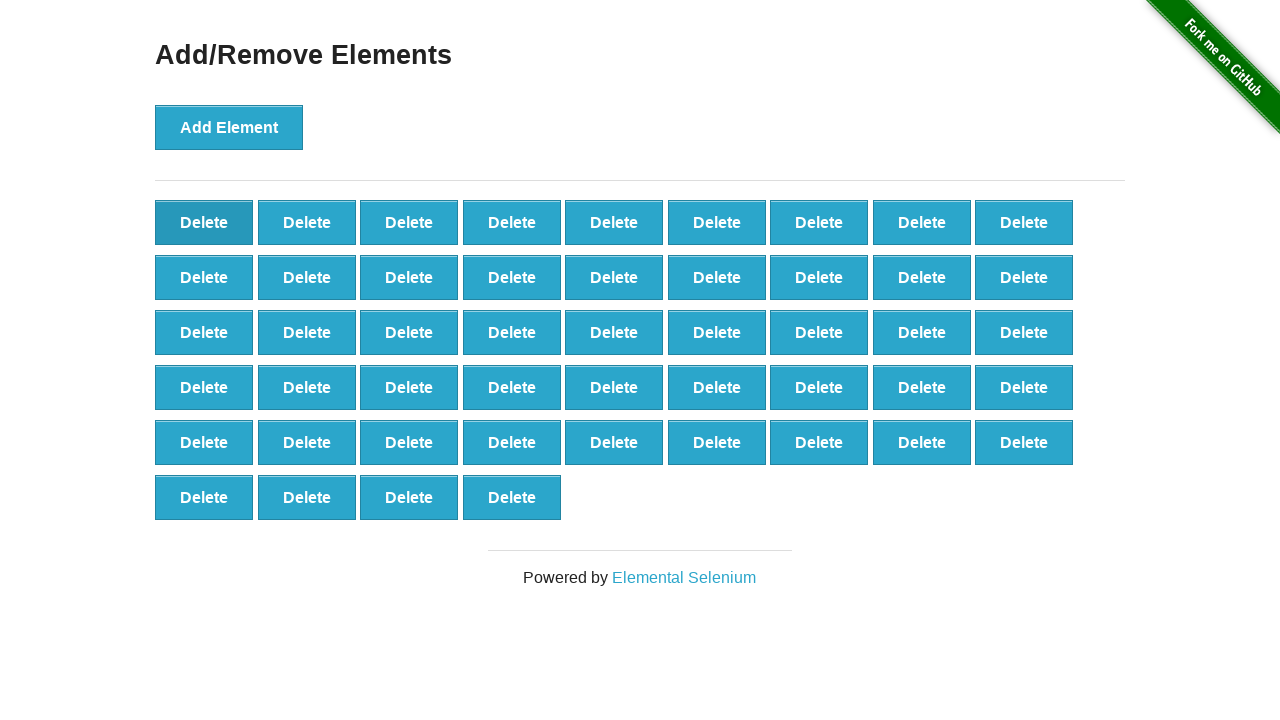

Clicked Delete button (iteration 52/90) at (204, 222) on button[onclick='deleteElement()'] >> nth=0
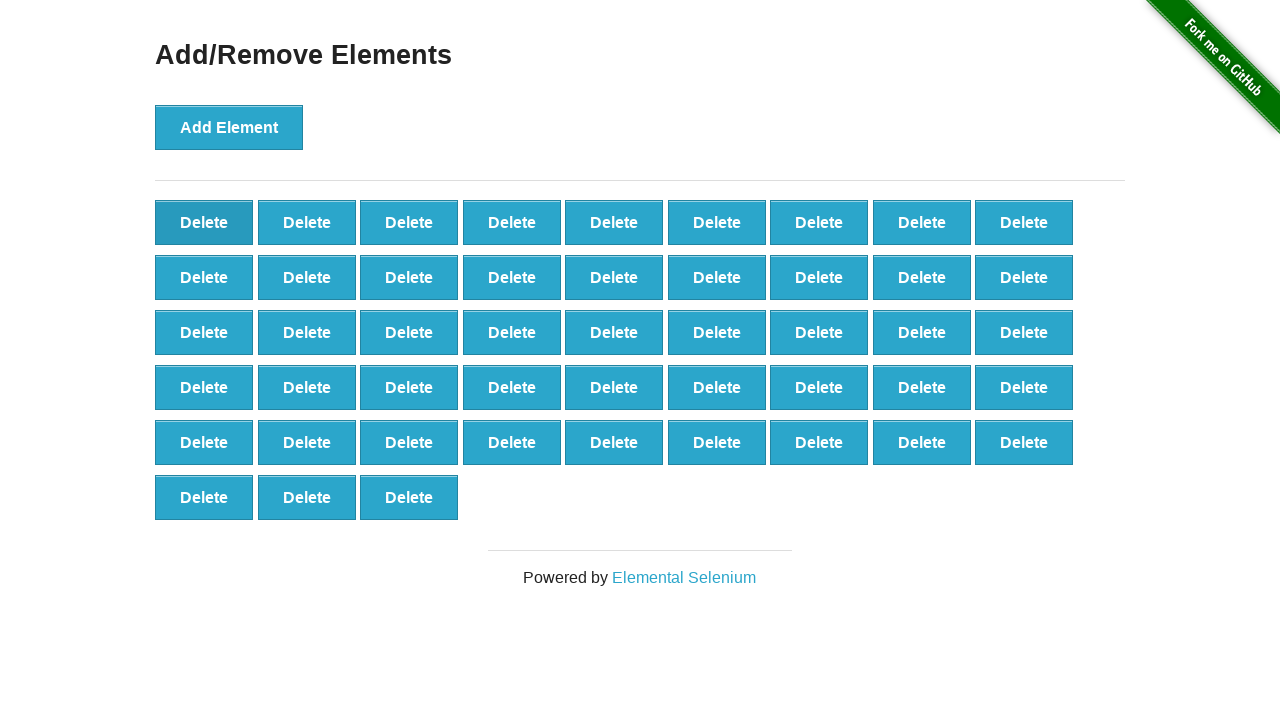

Clicked Delete button (iteration 53/90) at (204, 222) on button[onclick='deleteElement()'] >> nth=0
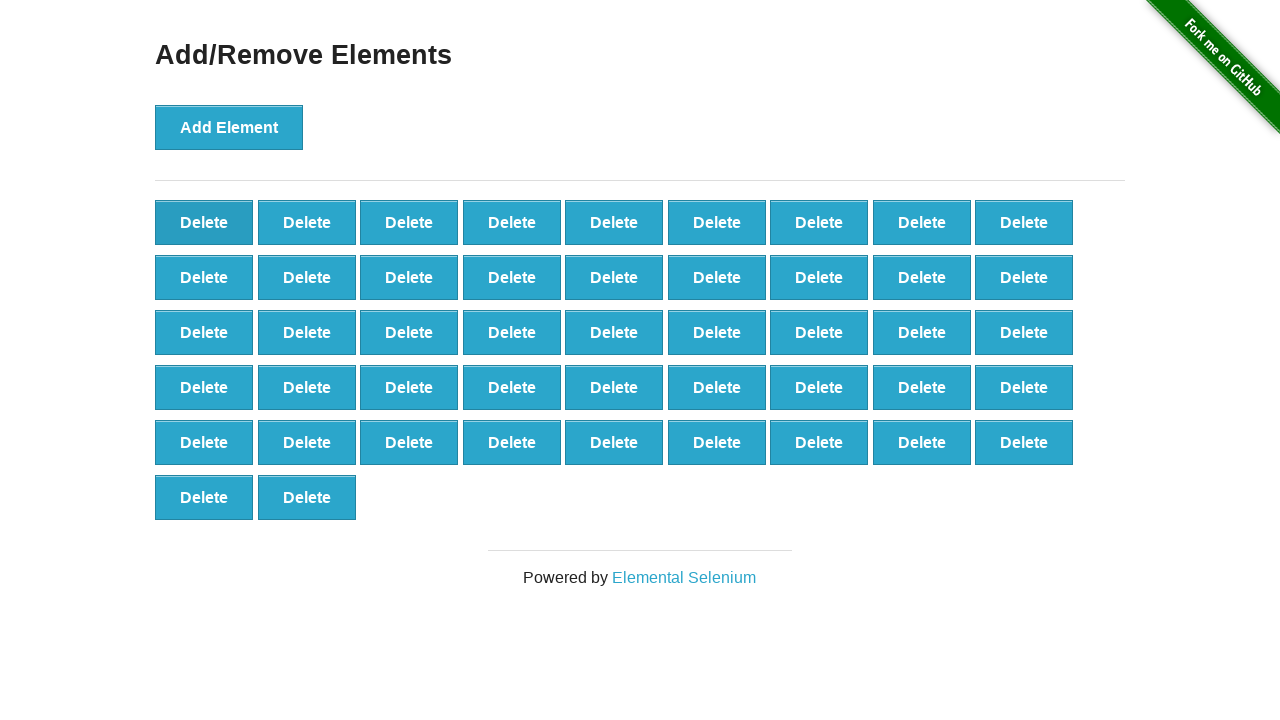

Clicked Delete button (iteration 54/90) at (204, 222) on button[onclick='deleteElement()'] >> nth=0
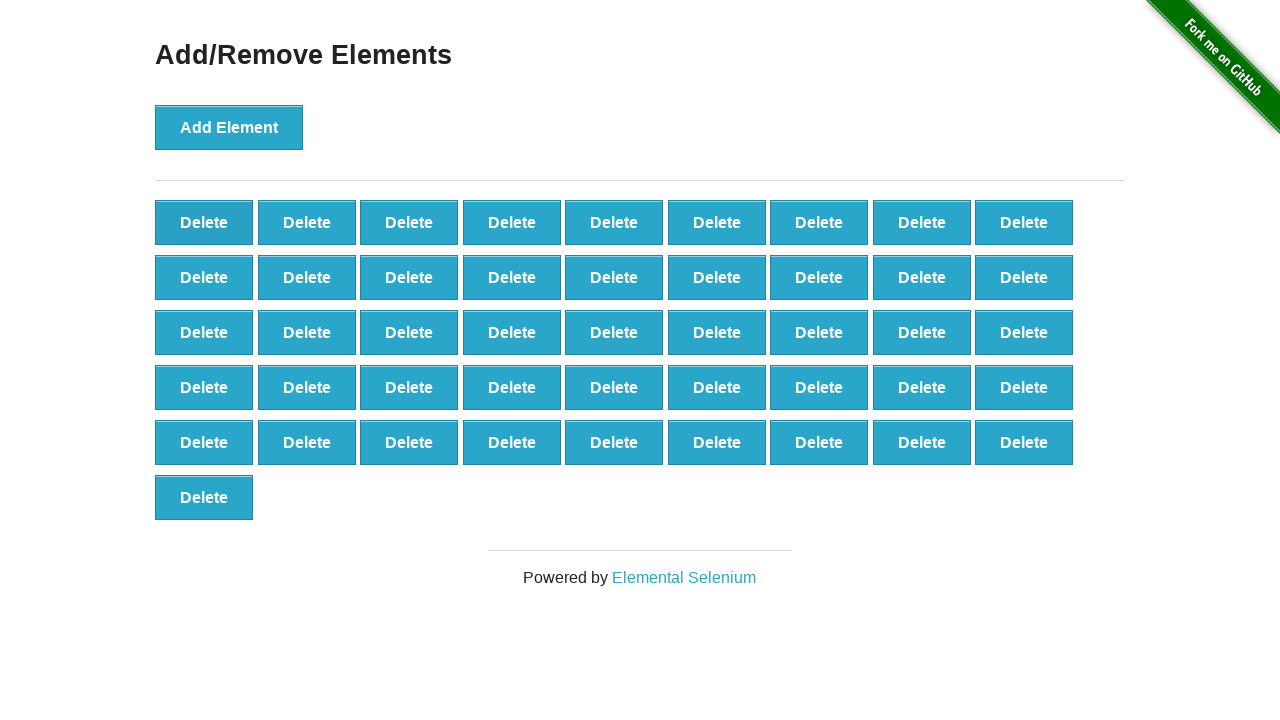

Clicked Delete button (iteration 55/90) at (204, 222) on button[onclick='deleteElement()'] >> nth=0
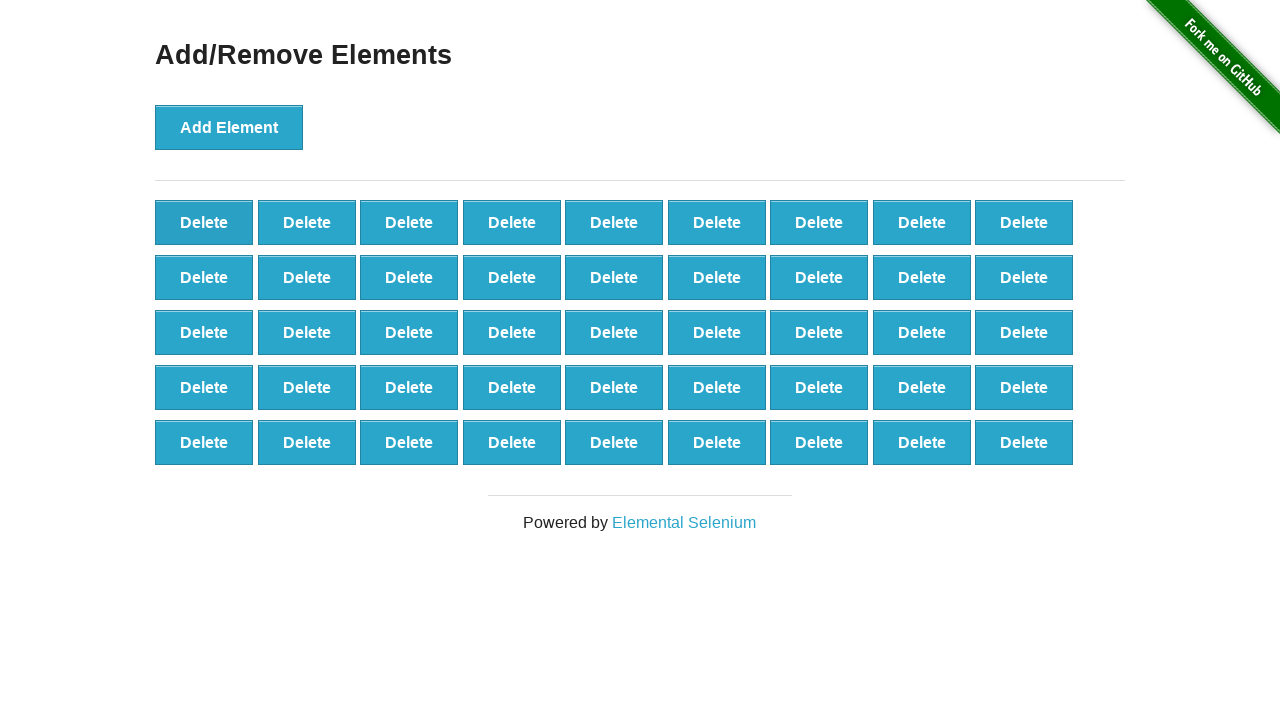

Clicked Delete button (iteration 56/90) at (204, 222) on button[onclick='deleteElement()'] >> nth=0
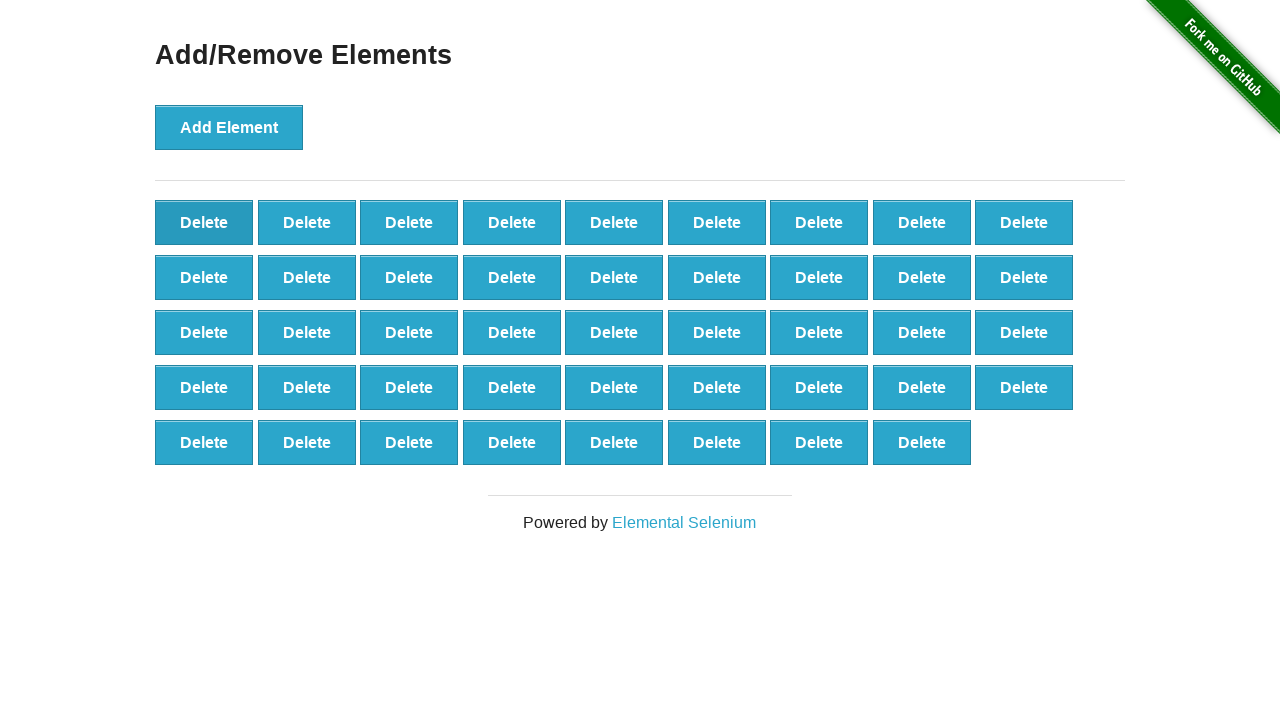

Clicked Delete button (iteration 57/90) at (204, 222) on button[onclick='deleteElement()'] >> nth=0
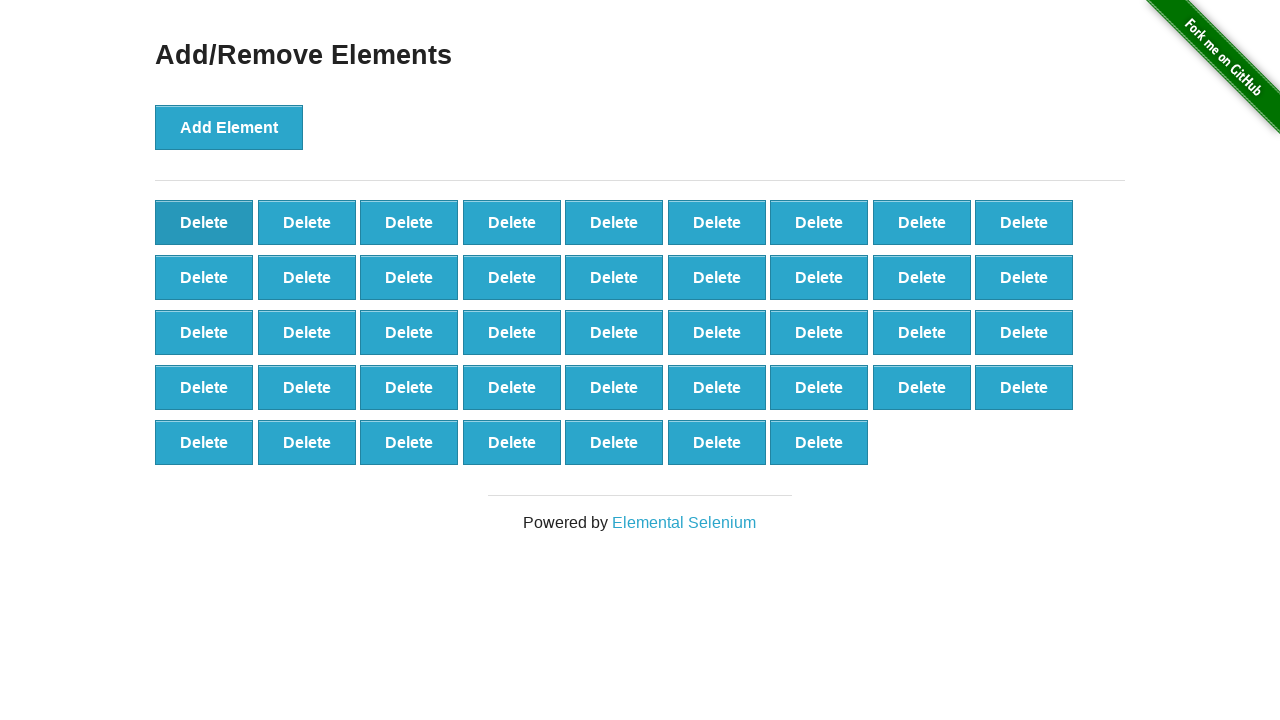

Clicked Delete button (iteration 58/90) at (204, 222) on button[onclick='deleteElement()'] >> nth=0
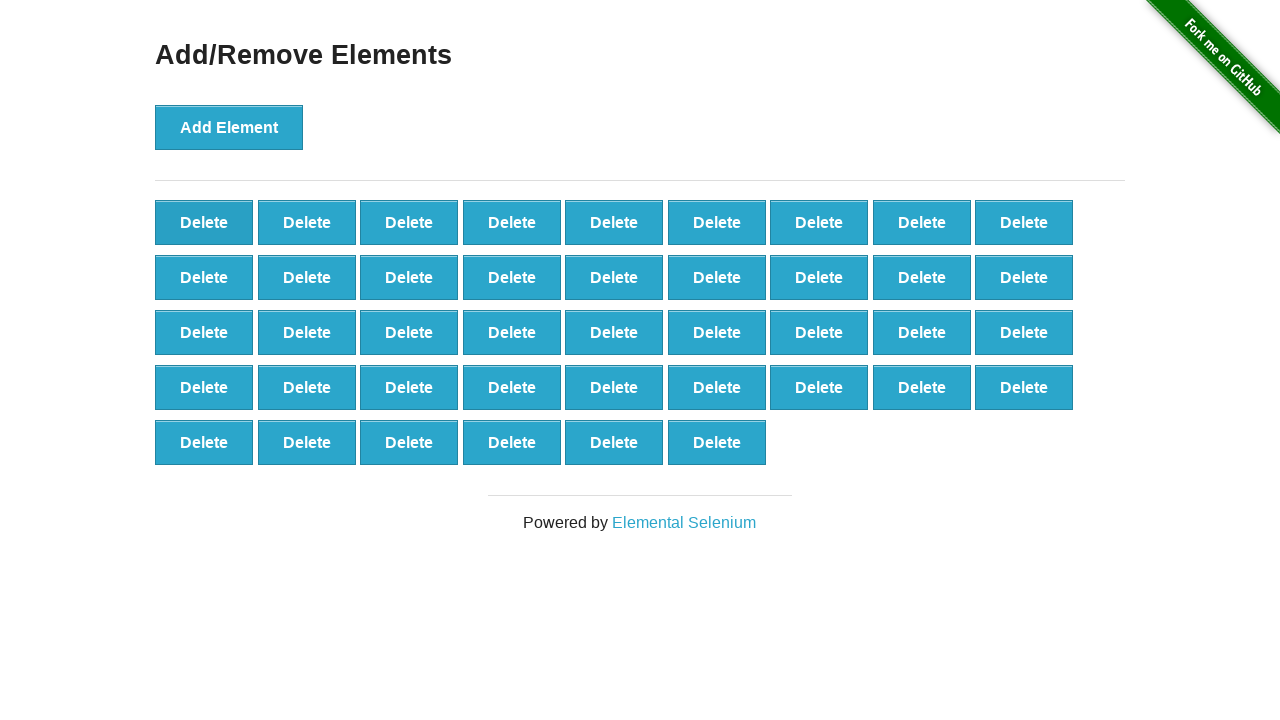

Clicked Delete button (iteration 59/90) at (204, 222) on button[onclick='deleteElement()'] >> nth=0
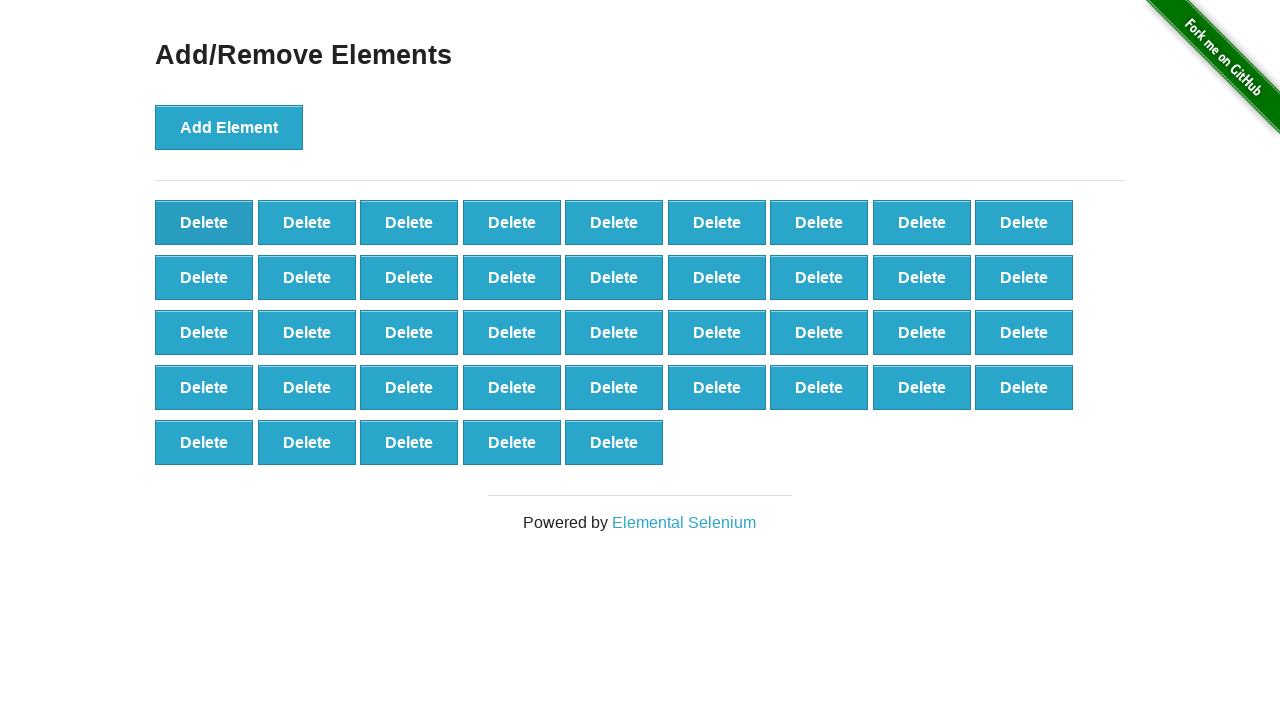

Clicked Delete button (iteration 60/90) at (204, 222) on button[onclick='deleteElement()'] >> nth=0
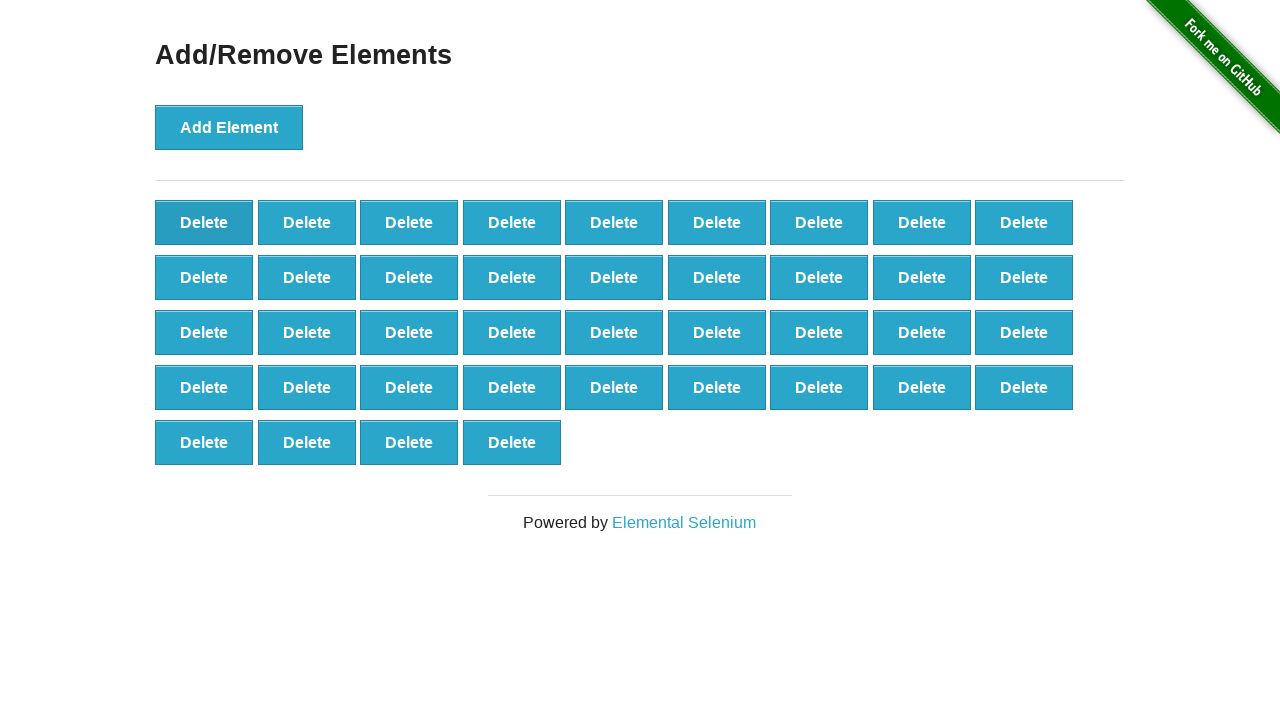

Clicked Delete button (iteration 61/90) at (204, 222) on button[onclick='deleteElement()'] >> nth=0
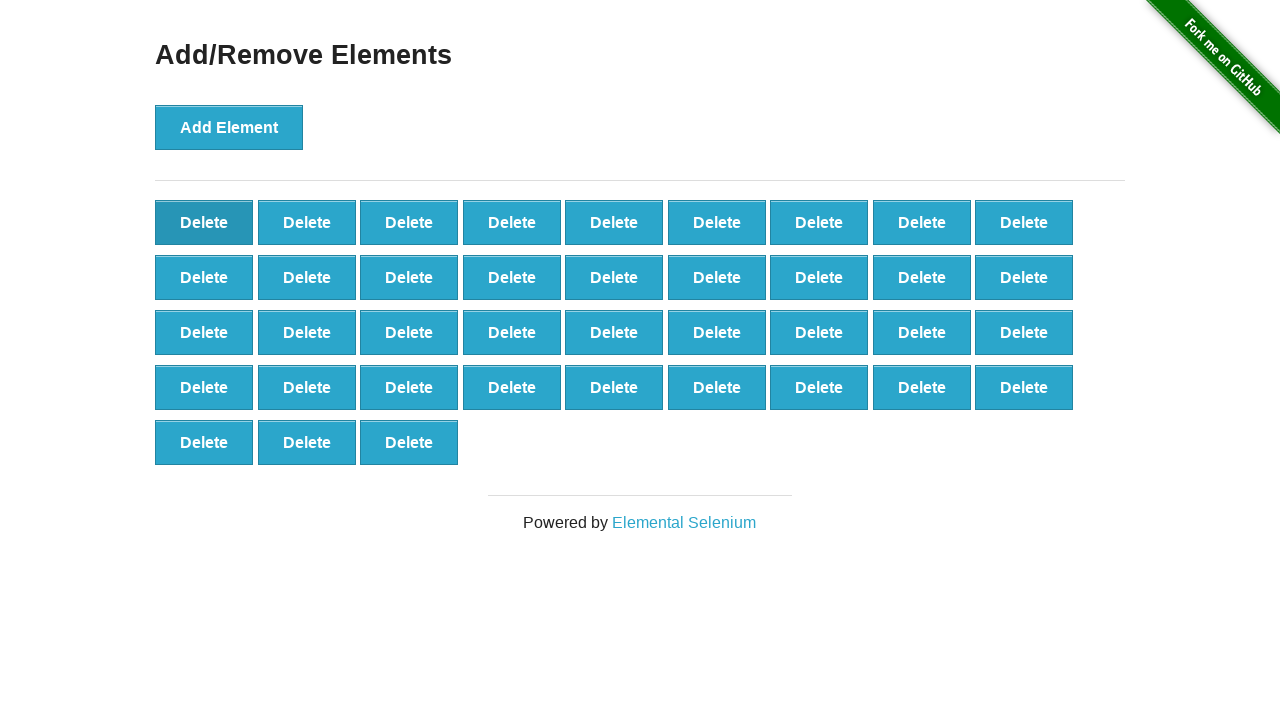

Clicked Delete button (iteration 62/90) at (204, 222) on button[onclick='deleteElement()'] >> nth=0
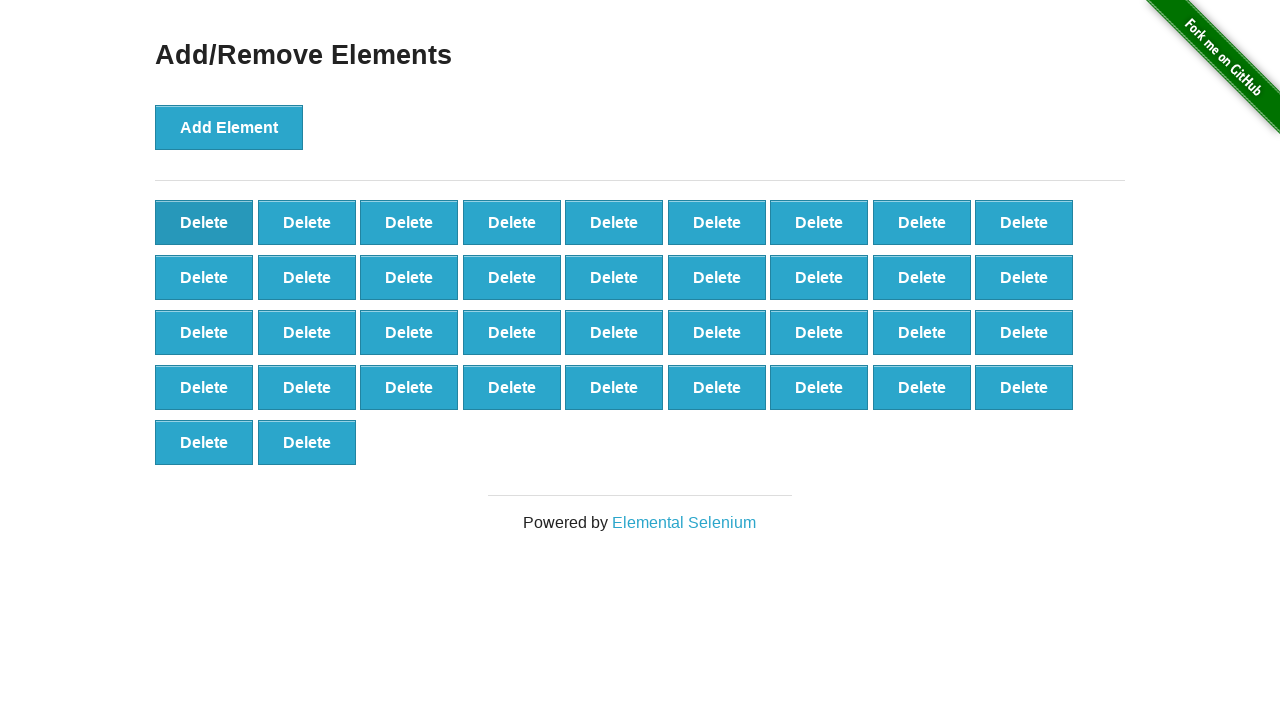

Clicked Delete button (iteration 63/90) at (204, 222) on button[onclick='deleteElement()'] >> nth=0
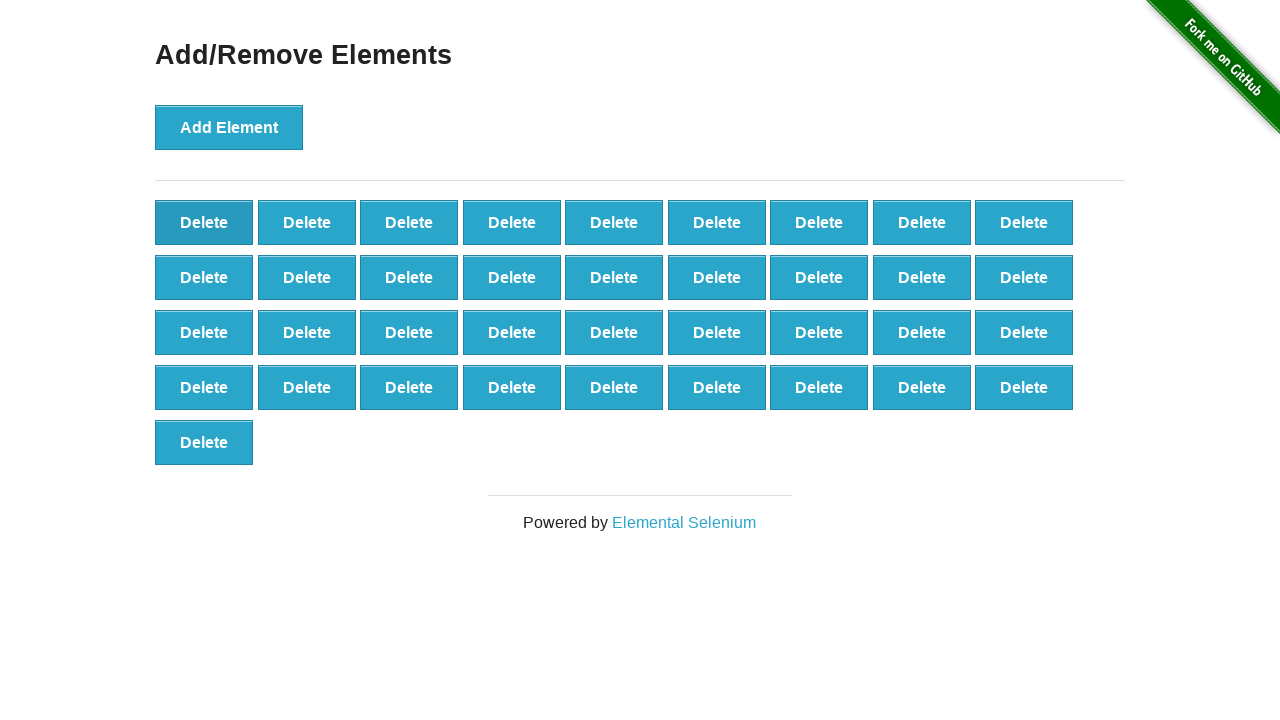

Clicked Delete button (iteration 64/90) at (204, 222) on button[onclick='deleteElement()'] >> nth=0
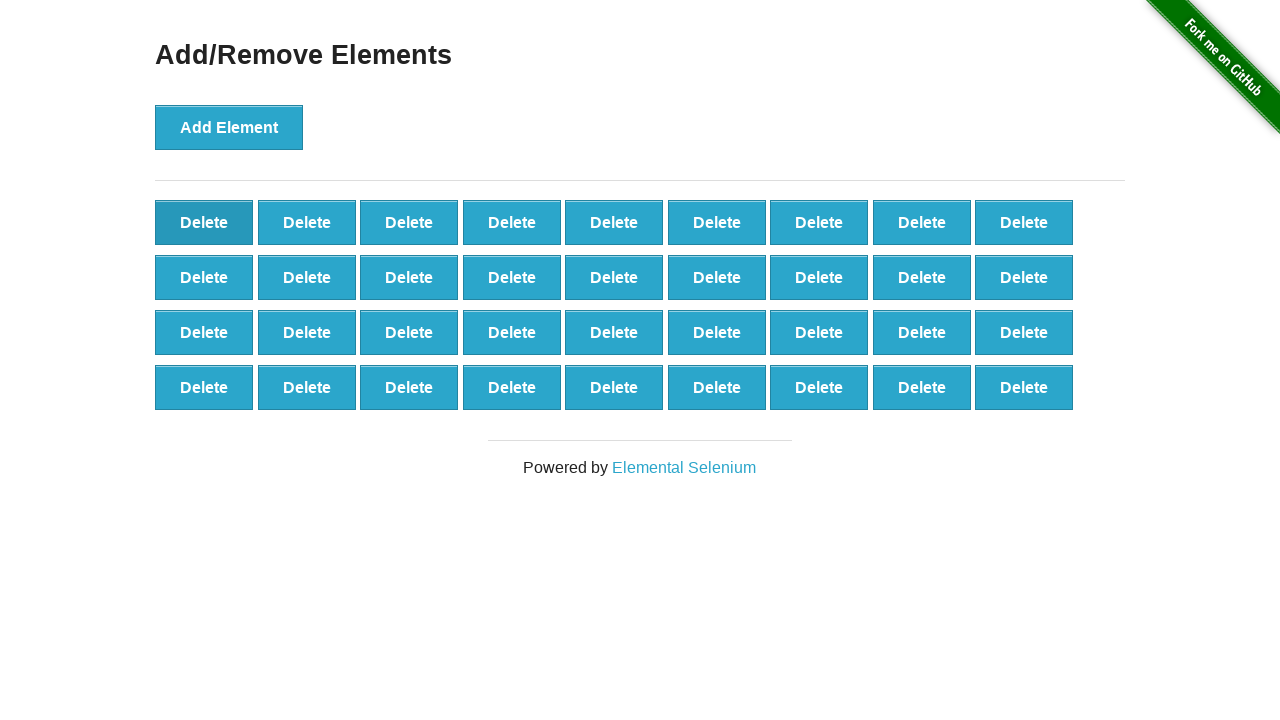

Clicked Delete button (iteration 65/90) at (204, 222) on button[onclick='deleteElement()'] >> nth=0
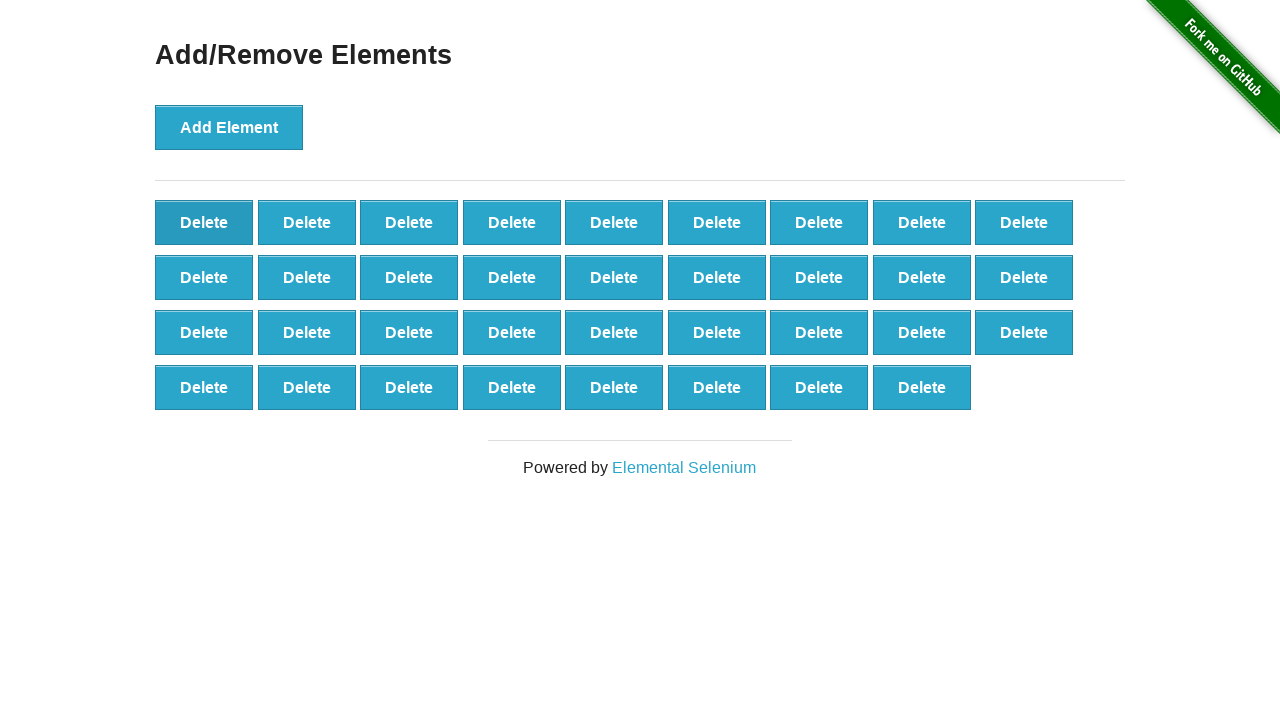

Clicked Delete button (iteration 66/90) at (204, 222) on button[onclick='deleteElement()'] >> nth=0
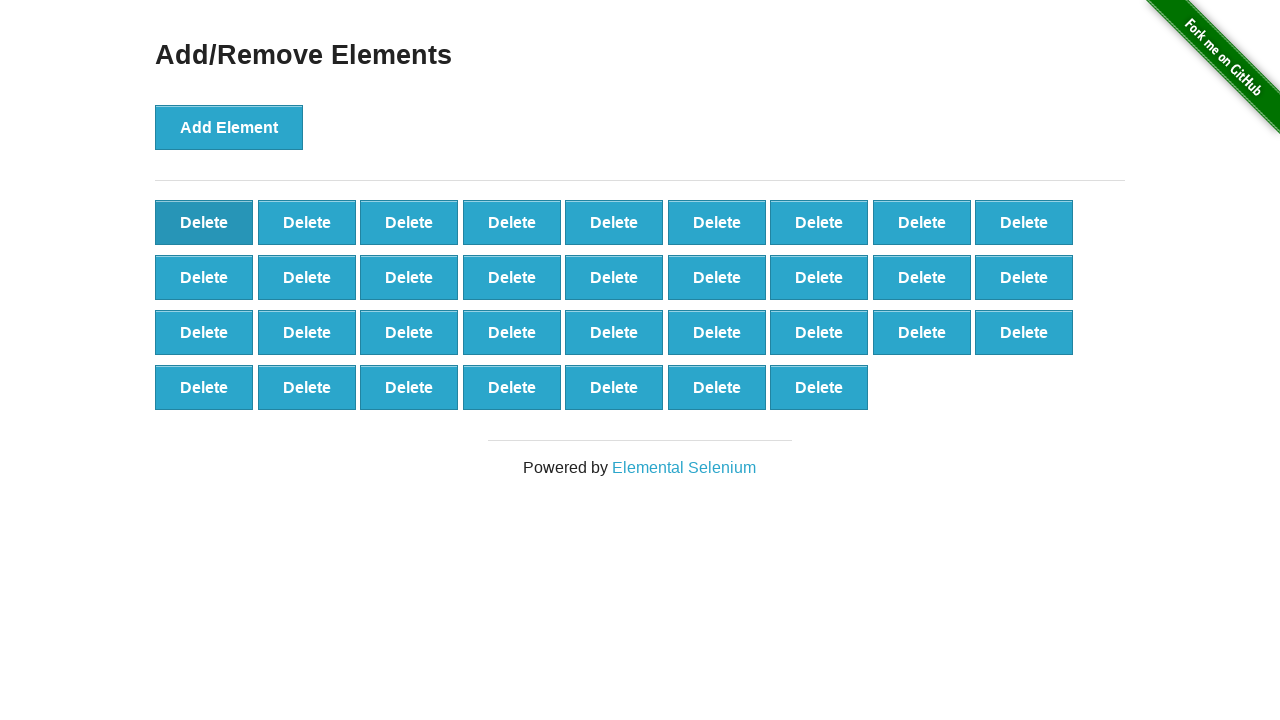

Clicked Delete button (iteration 67/90) at (204, 222) on button[onclick='deleteElement()'] >> nth=0
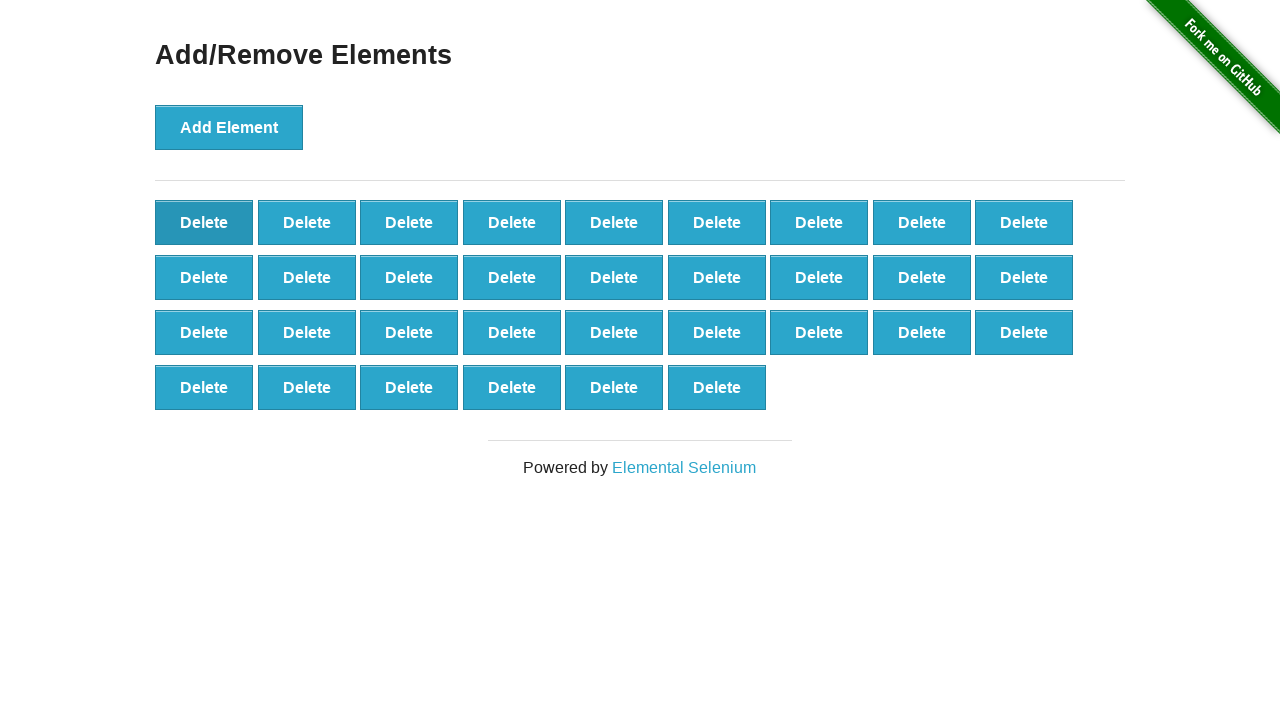

Clicked Delete button (iteration 68/90) at (204, 222) on button[onclick='deleteElement()'] >> nth=0
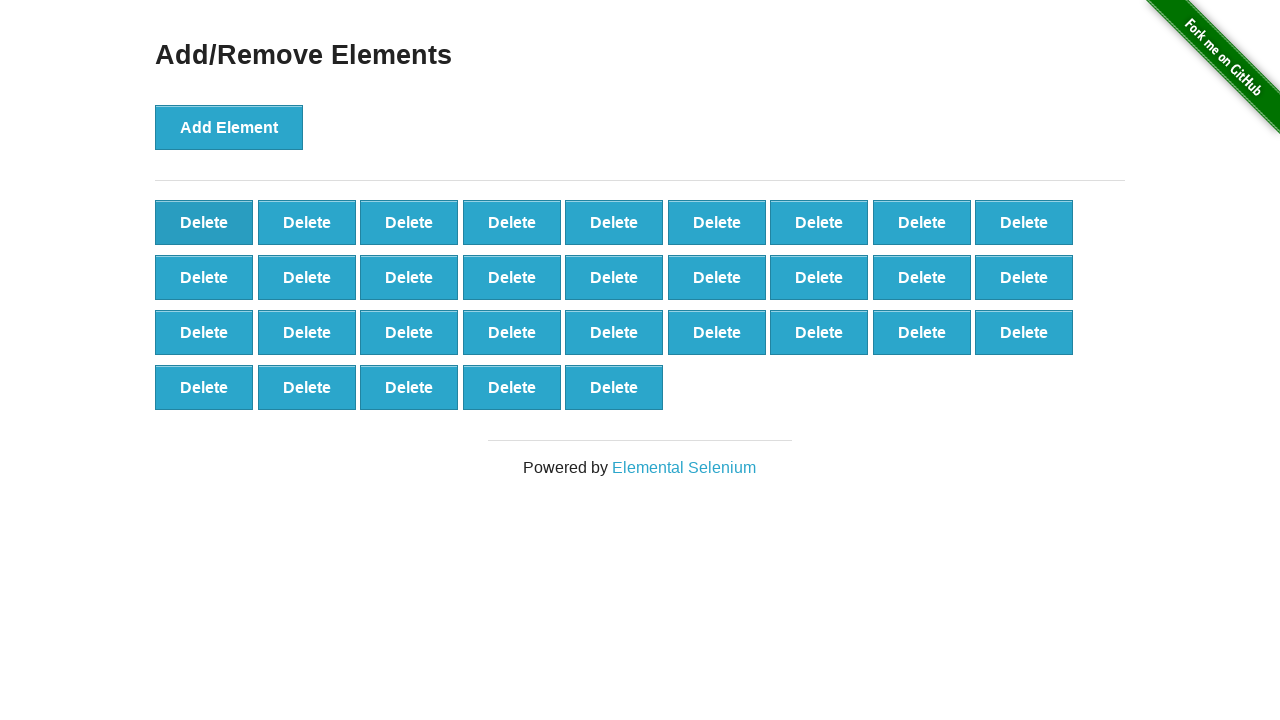

Clicked Delete button (iteration 69/90) at (204, 222) on button[onclick='deleteElement()'] >> nth=0
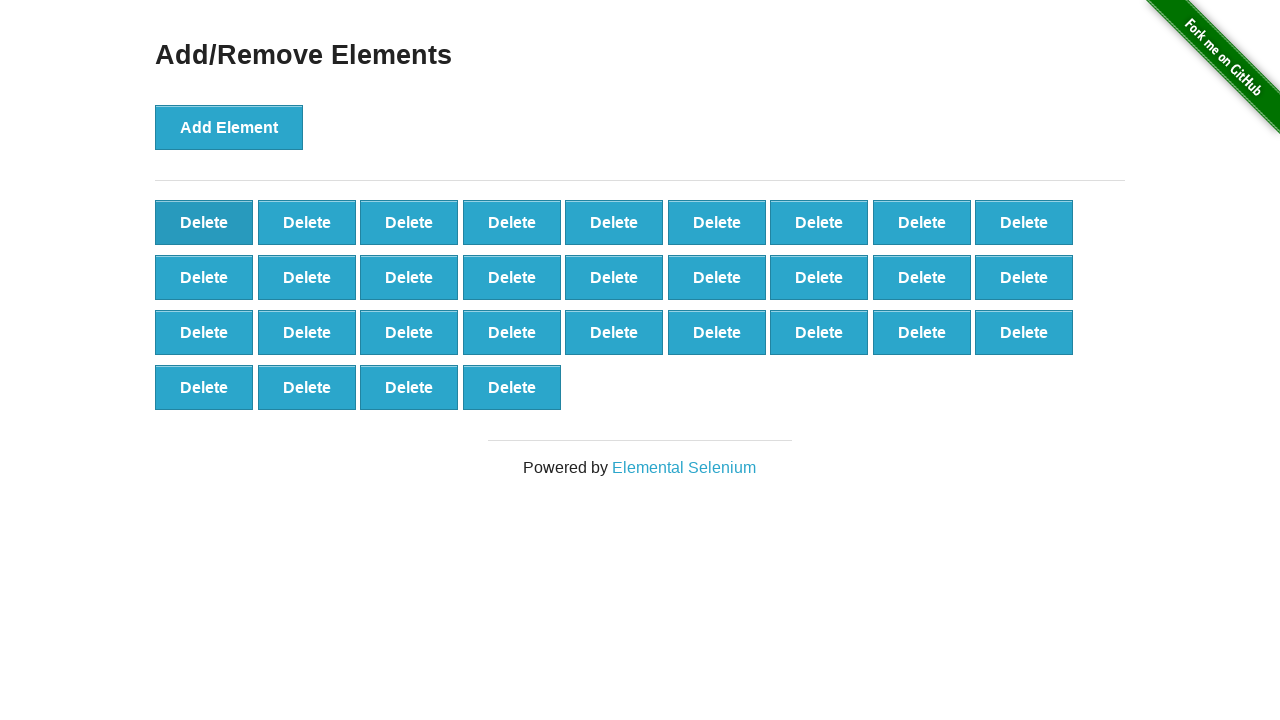

Clicked Delete button (iteration 70/90) at (204, 222) on button[onclick='deleteElement()'] >> nth=0
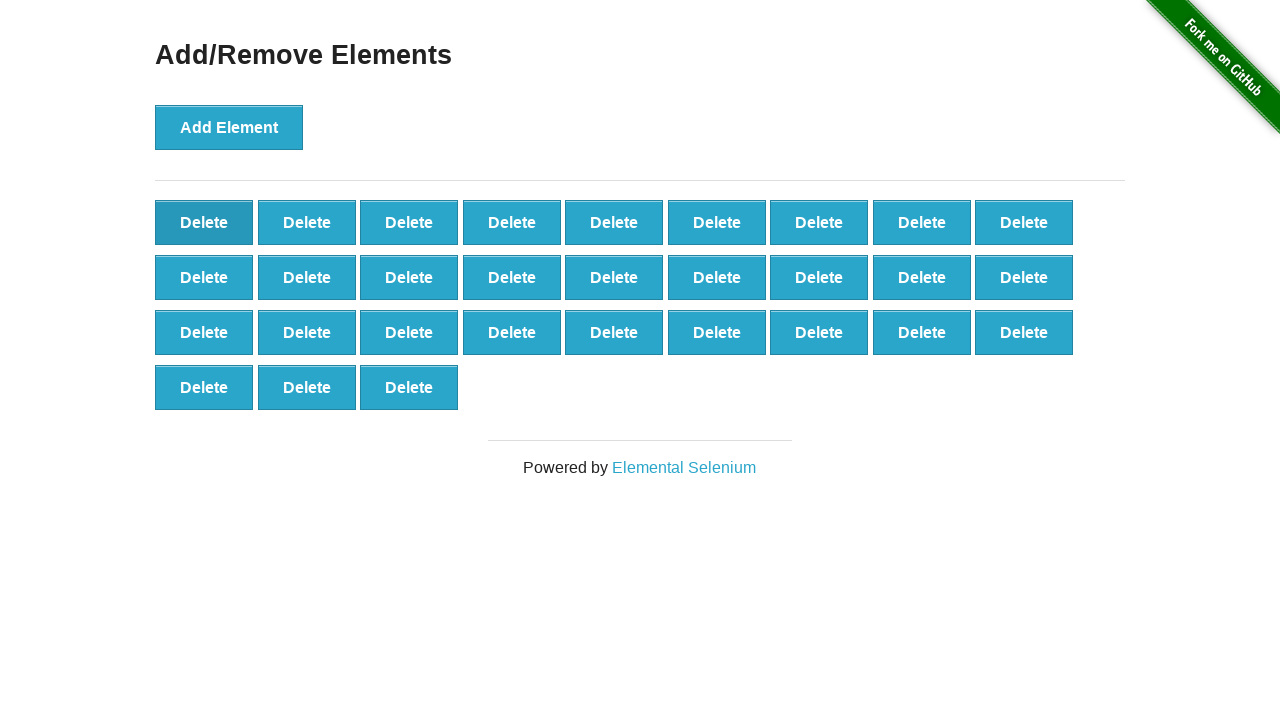

Clicked Delete button (iteration 71/90) at (204, 222) on button[onclick='deleteElement()'] >> nth=0
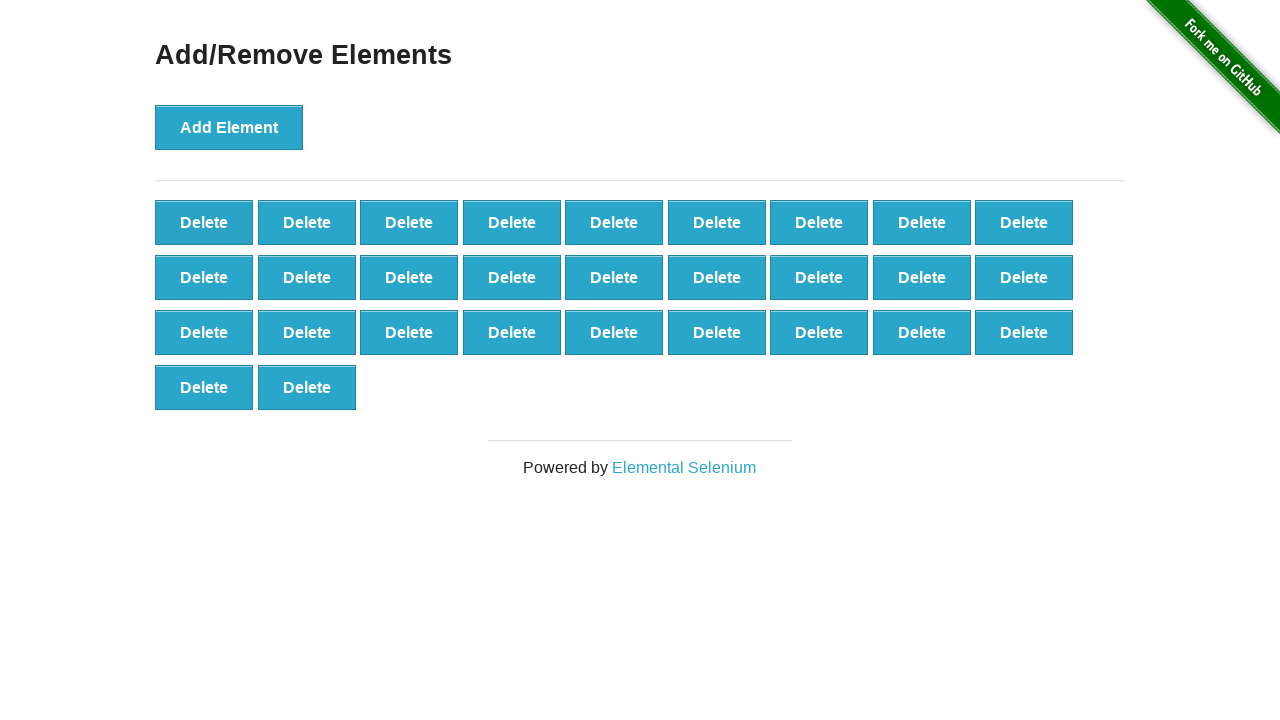

Clicked Delete button (iteration 72/90) at (204, 222) on button[onclick='deleteElement()'] >> nth=0
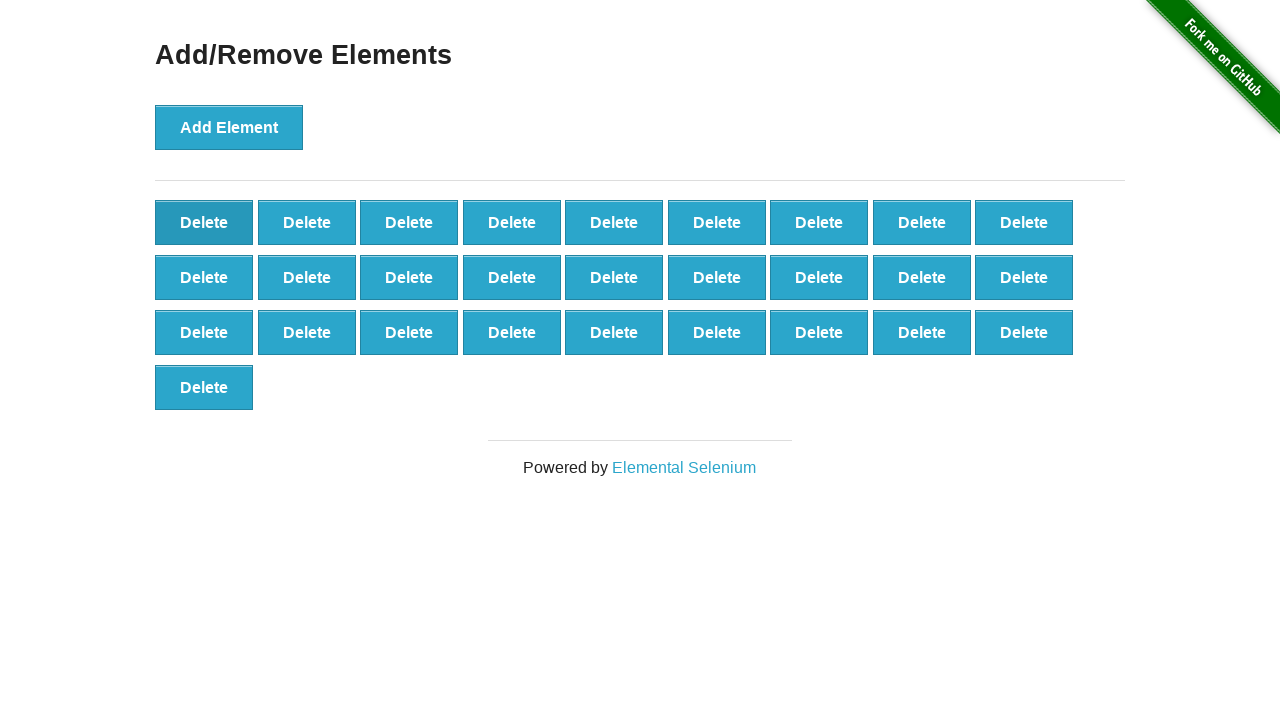

Clicked Delete button (iteration 73/90) at (204, 222) on button[onclick='deleteElement()'] >> nth=0
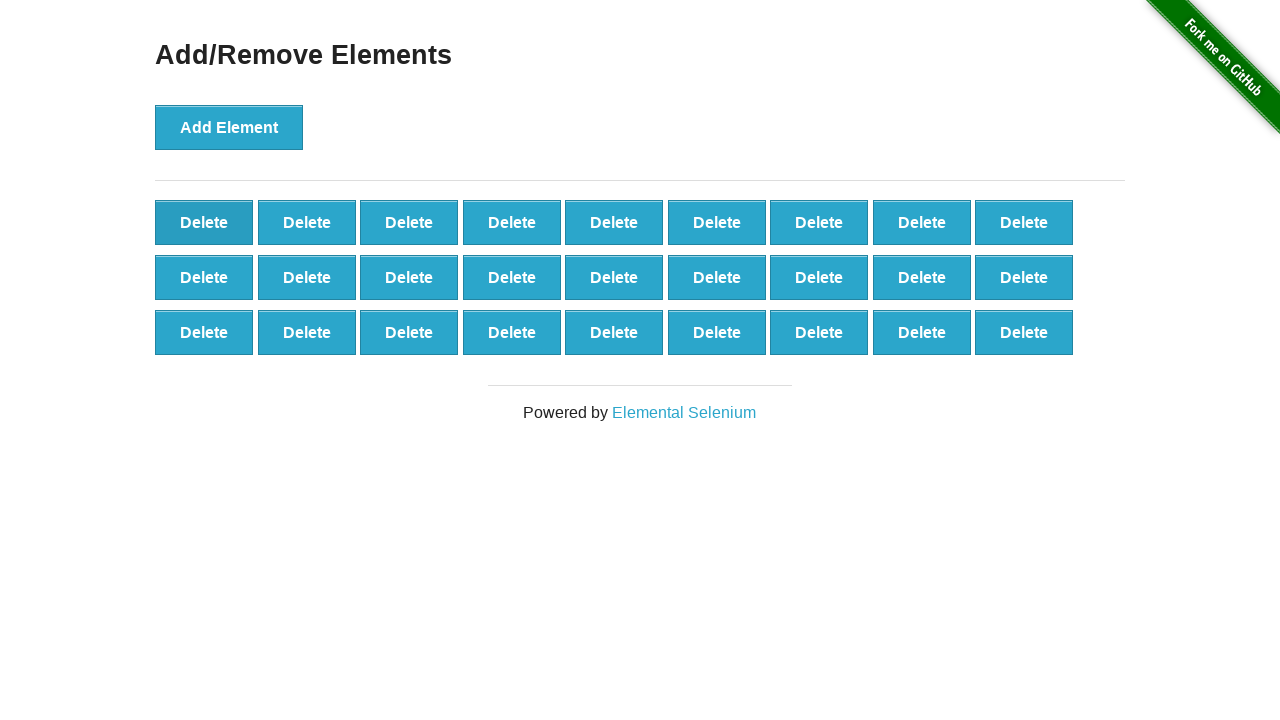

Clicked Delete button (iteration 74/90) at (204, 222) on button[onclick='deleteElement()'] >> nth=0
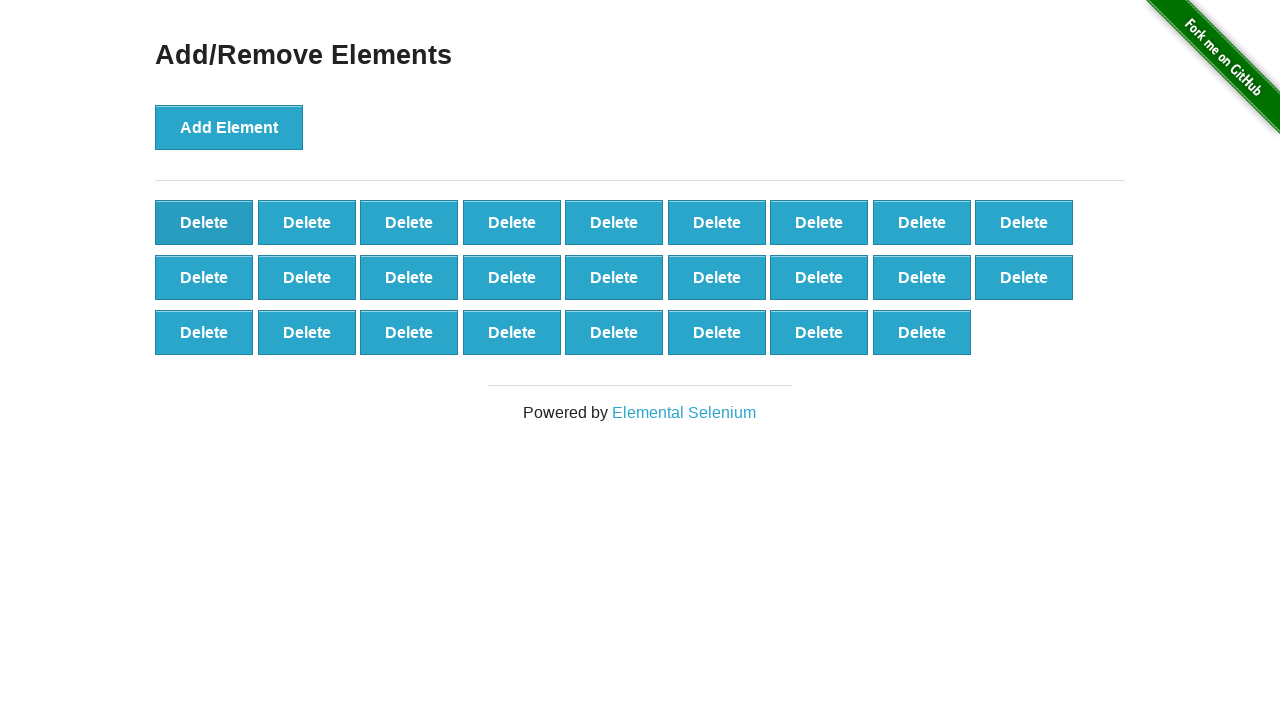

Clicked Delete button (iteration 75/90) at (204, 222) on button[onclick='deleteElement()'] >> nth=0
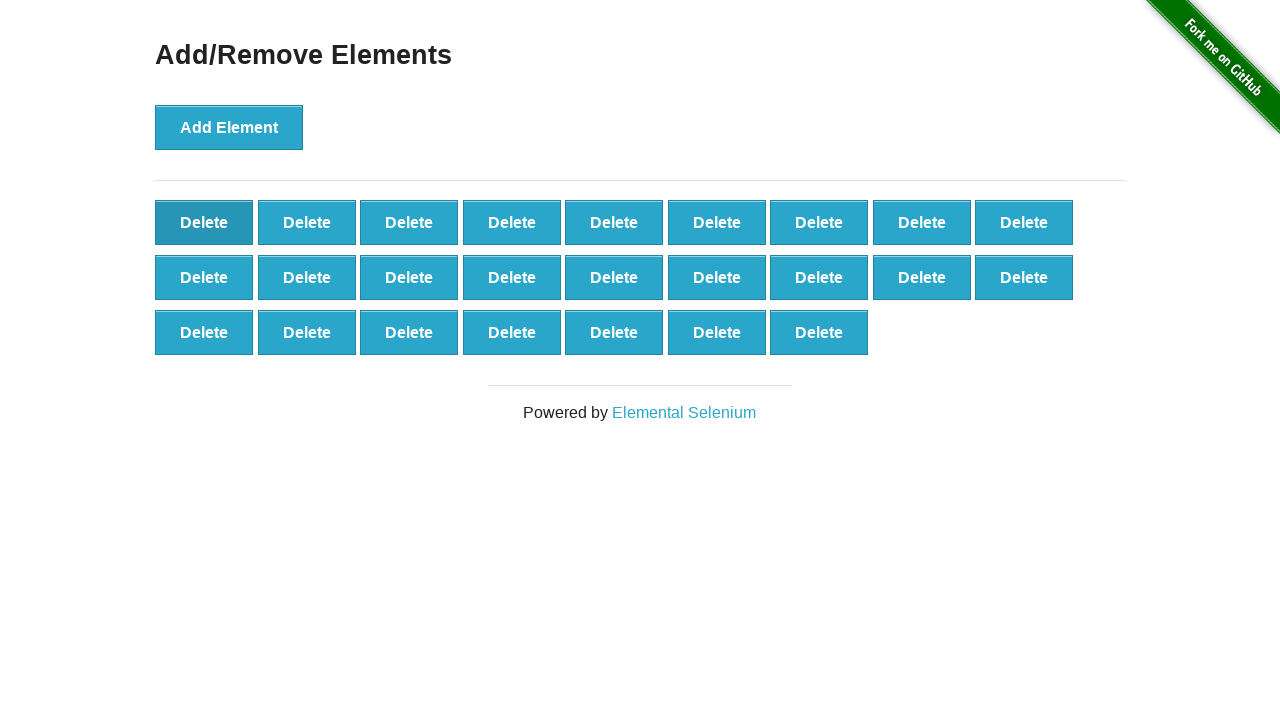

Clicked Delete button (iteration 76/90) at (204, 222) on button[onclick='deleteElement()'] >> nth=0
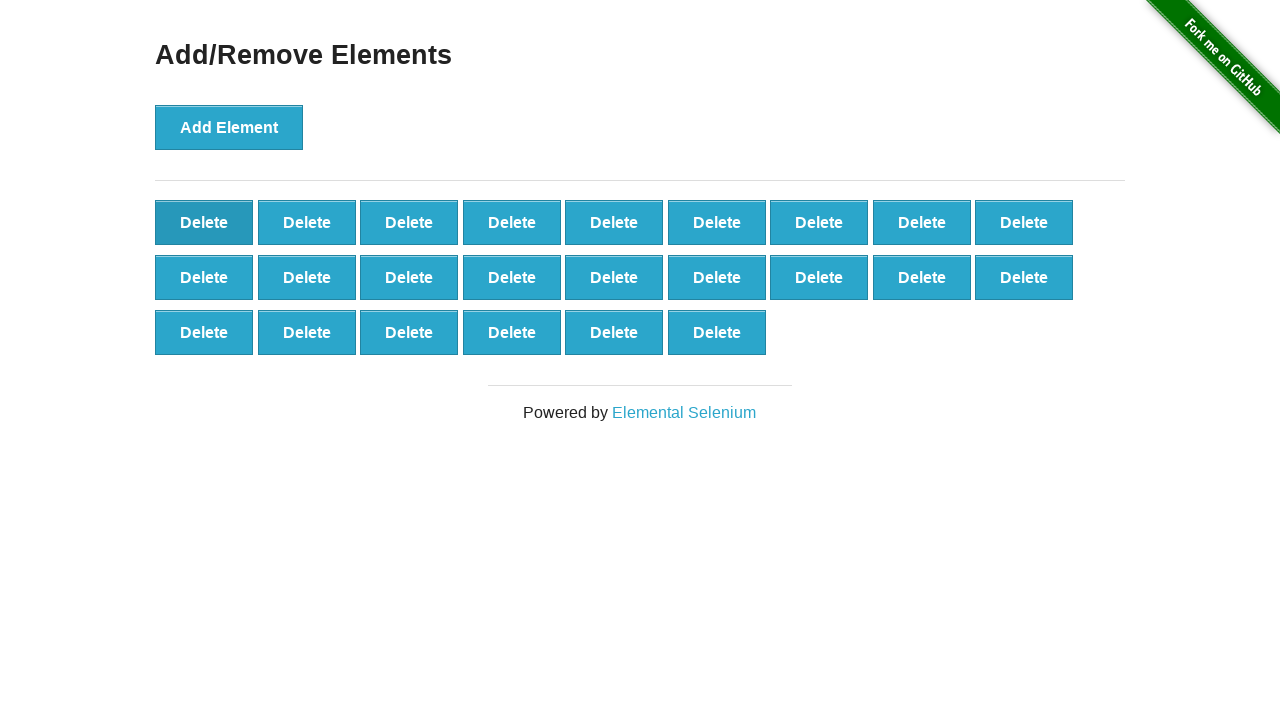

Clicked Delete button (iteration 77/90) at (204, 222) on button[onclick='deleteElement()'] >> nth=0
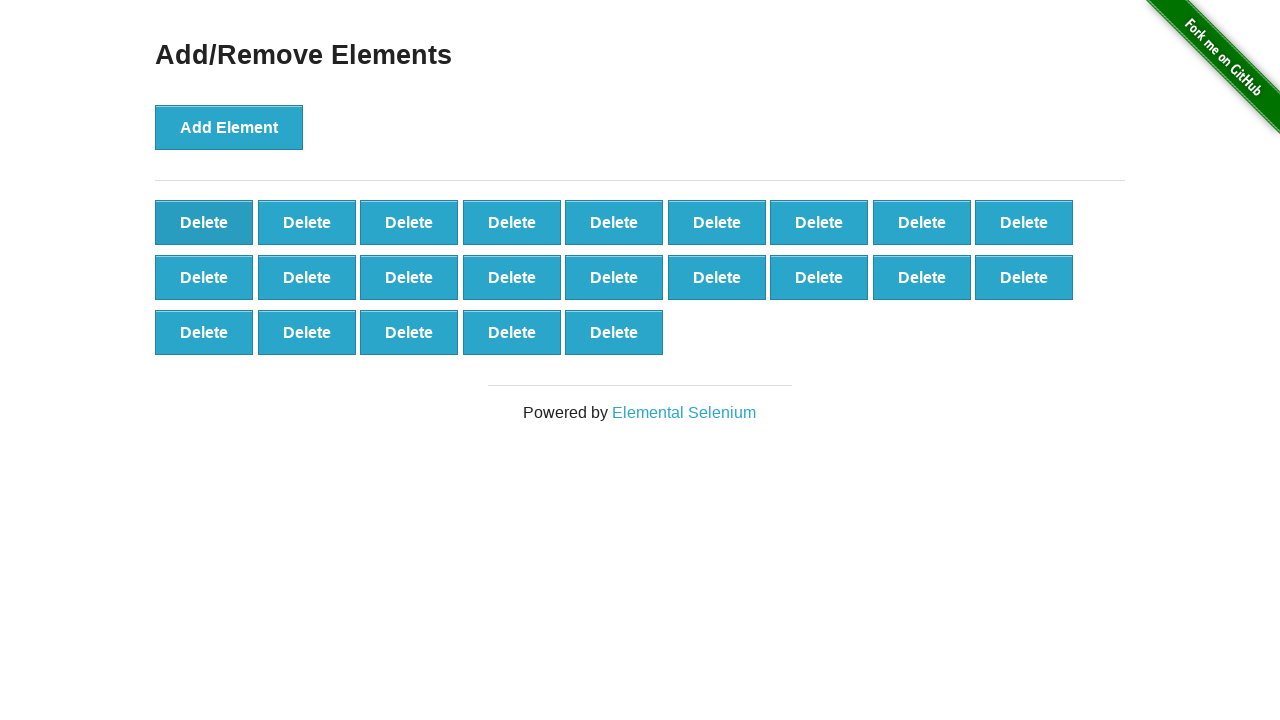

Clicked Delete button (iteration 78/90) at (204, 222) on button[onclick='deleteElement()'] >> nth=0
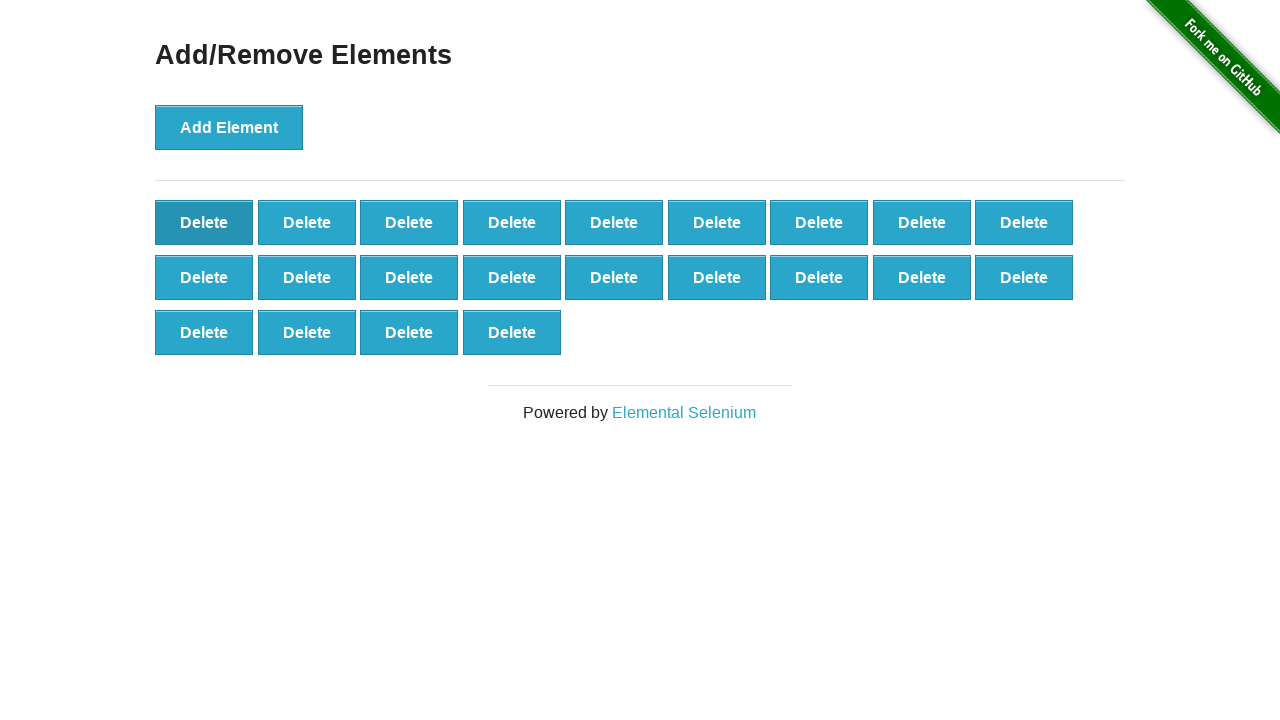

Clicked Delete button (iteration 79/90) at (204, 222) on button[onclick='deleteElement()'] >> nth=0
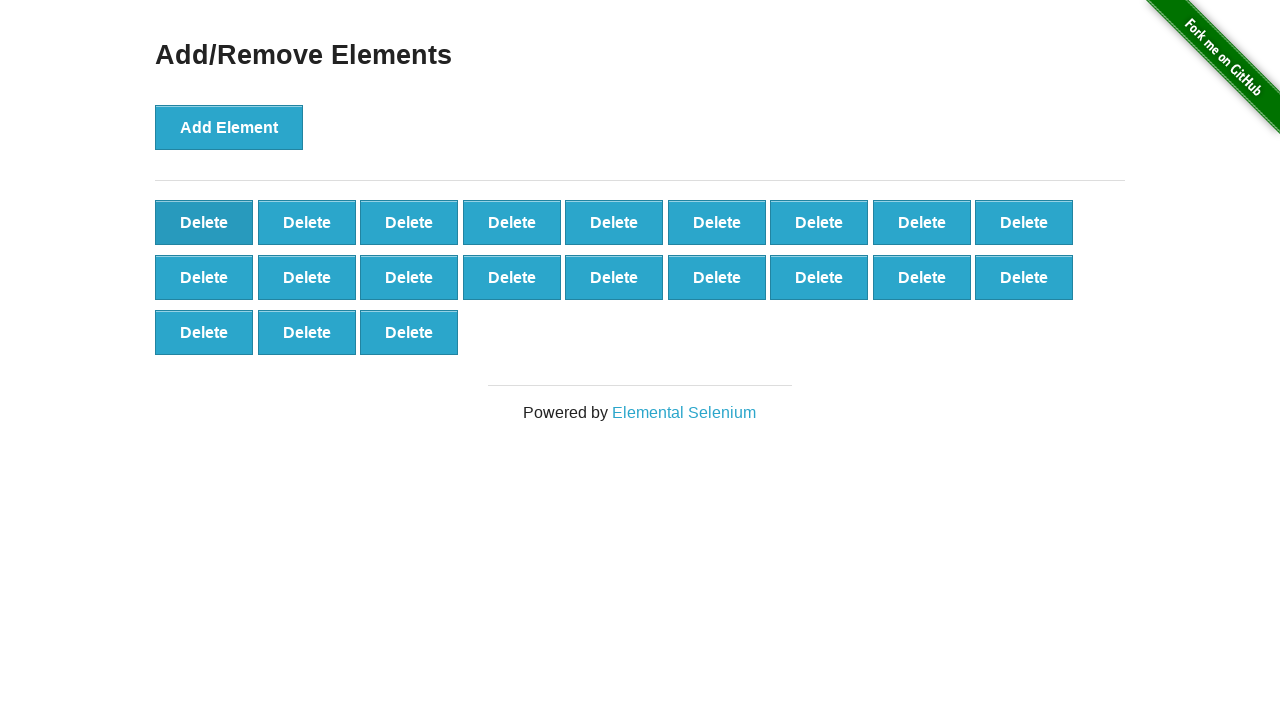

Clicked Delete button (iteration 80/90) at (204, 222) on button[onclick='deleteElement()'] >> nth=0
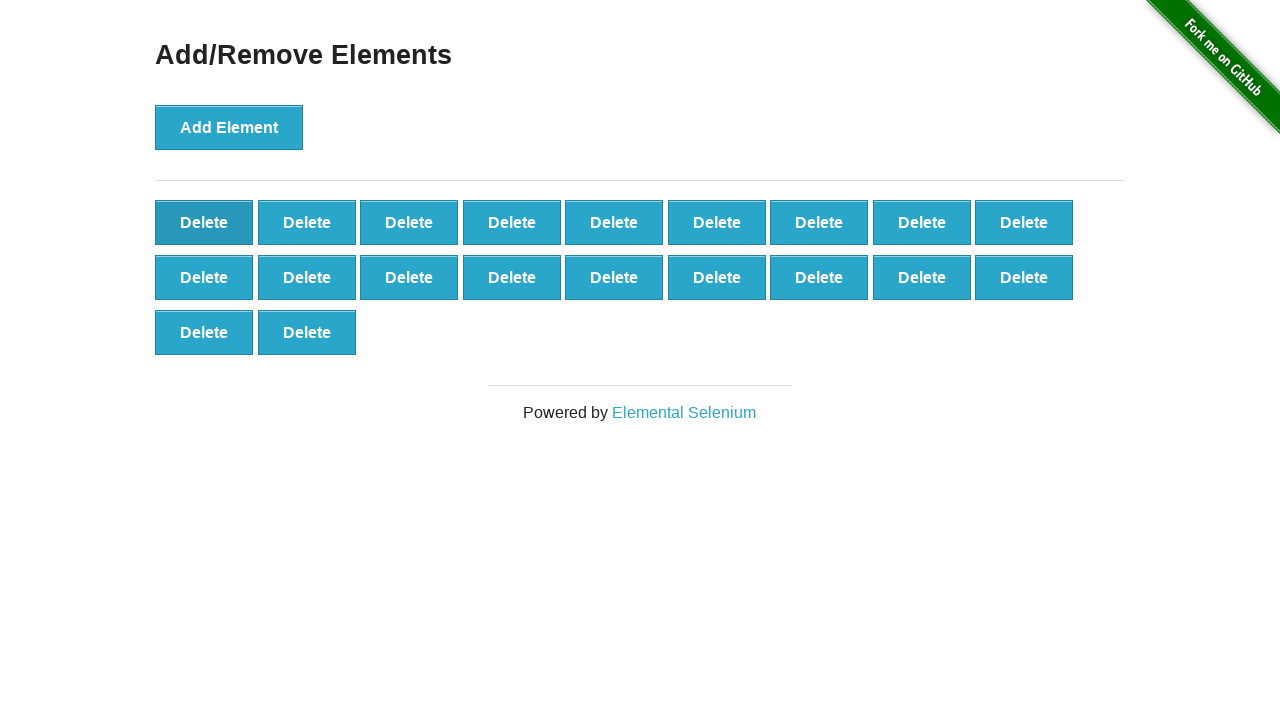

Clicked Delete button (iteration 81/90) at (204, 222) on button[onclick='deleteElement()'] >> nth=0
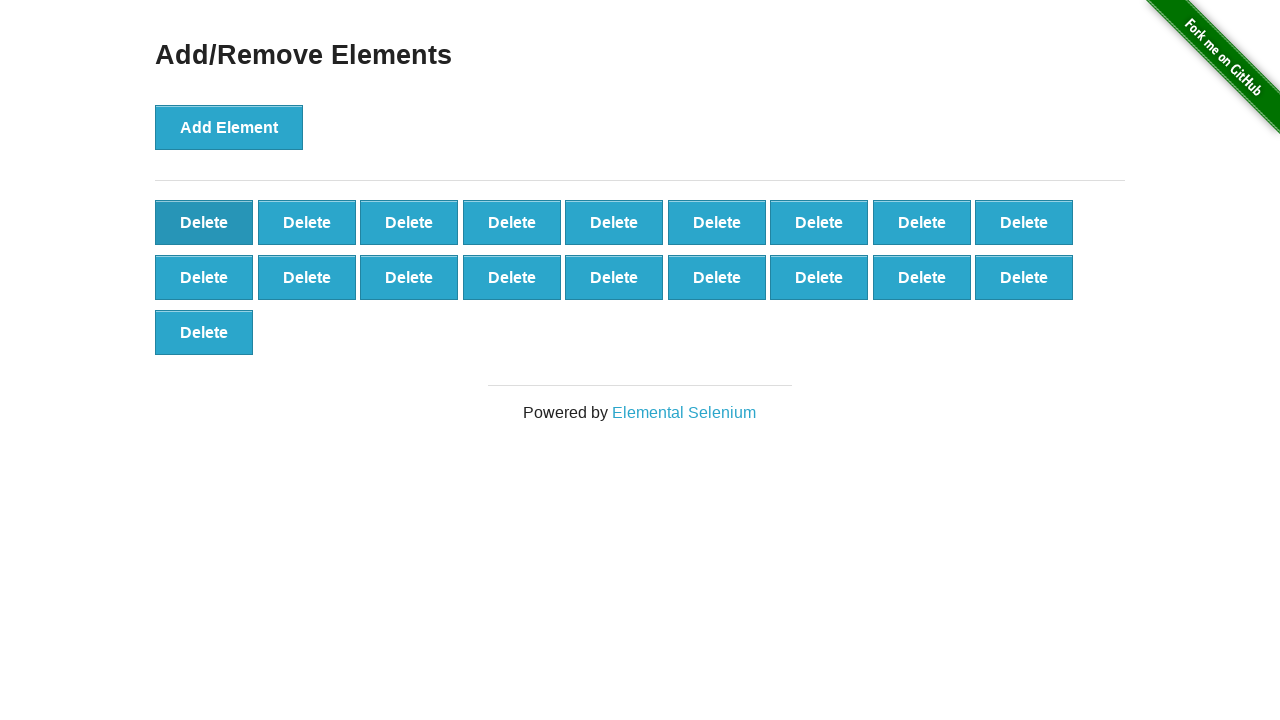

Clicked Delete button (iteration 82/90) at (204, 222) on button[onclick='deleteElement()'] >> nth=0
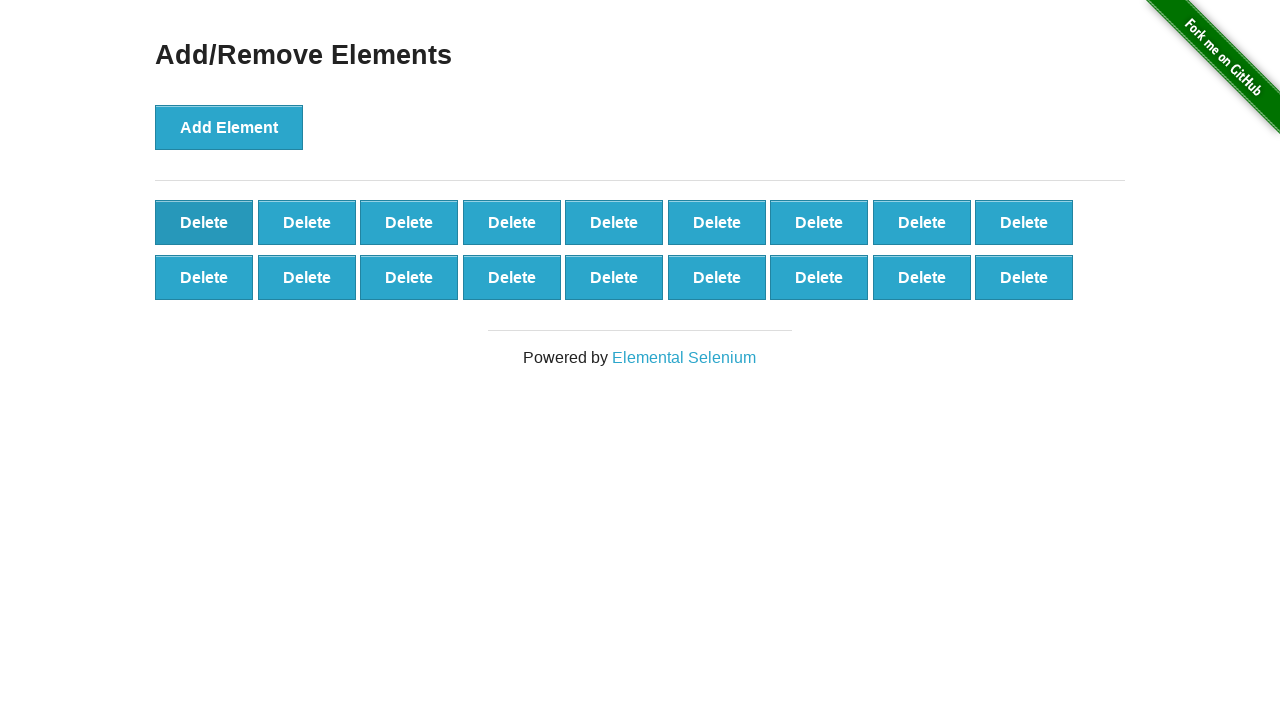

Clicked Delete button (iteration 83/90) at (204, 222) on button[onclick='deleteElement()'] >> nth=0
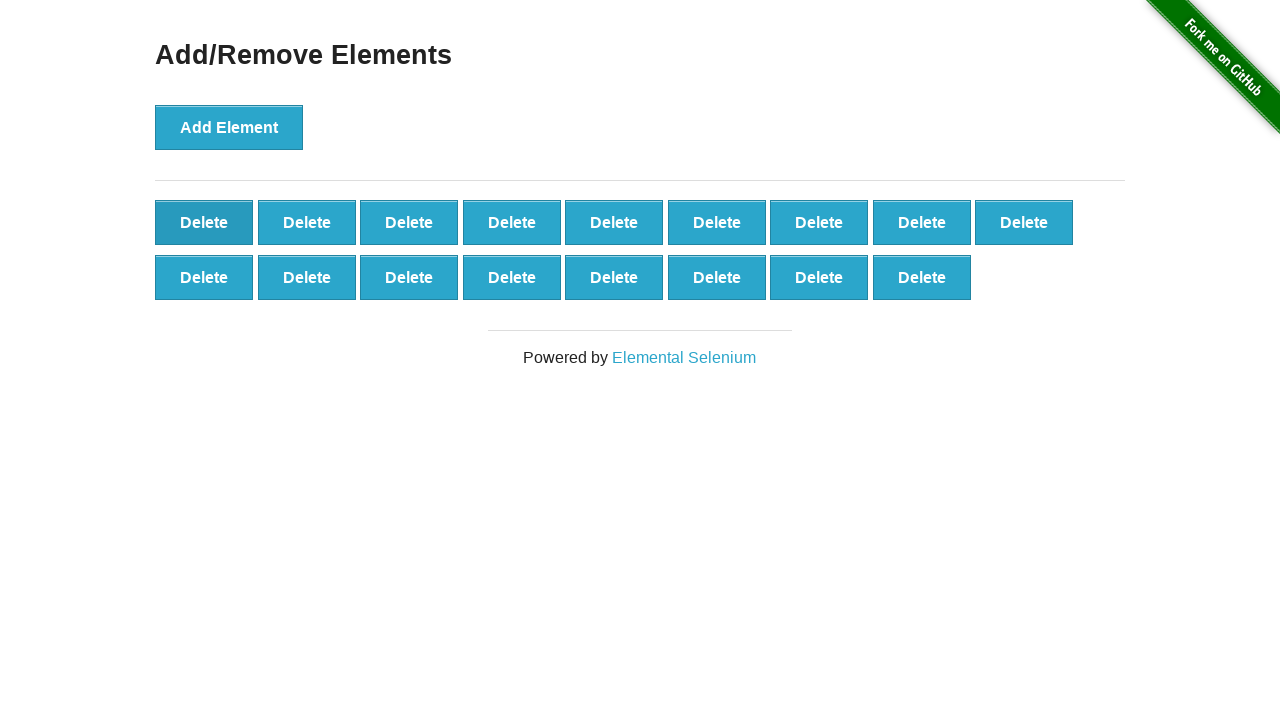

Clicked Delete button (iteration 84/90) at (204, 222) on button[onclick='deleteElement()'] >> nth=0
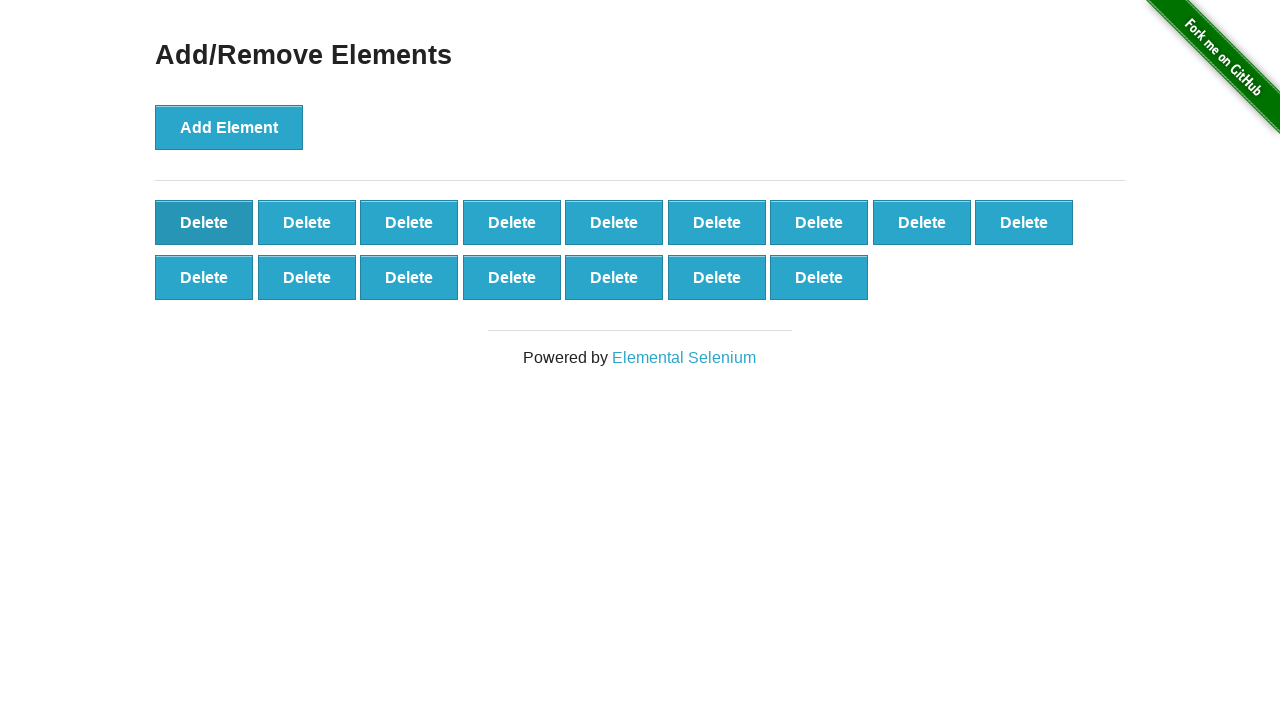

Clicked Delete button (iteration 85/90) at (204, 222) on button[onclick='deleteElement()'] >> nth=0
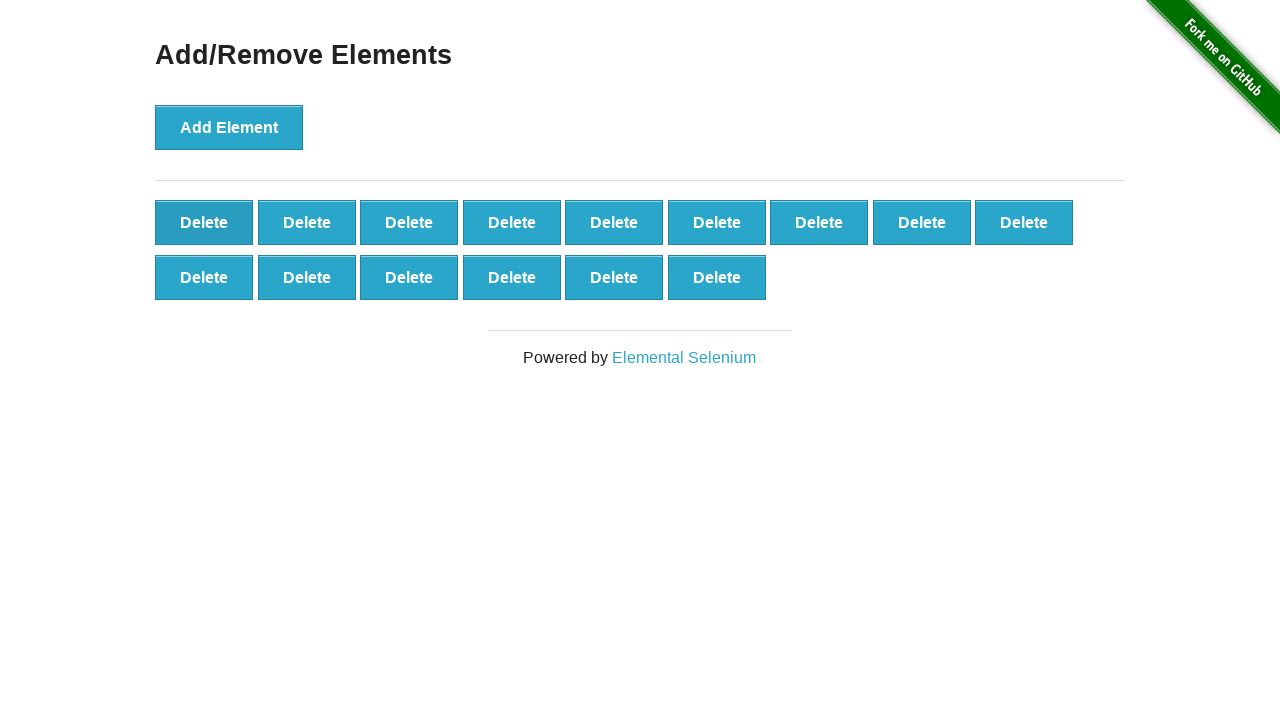

Clicked Delete button (iteration 86/90) at (204, 222) on button[onclick='deleteElement()'] >> nth=0
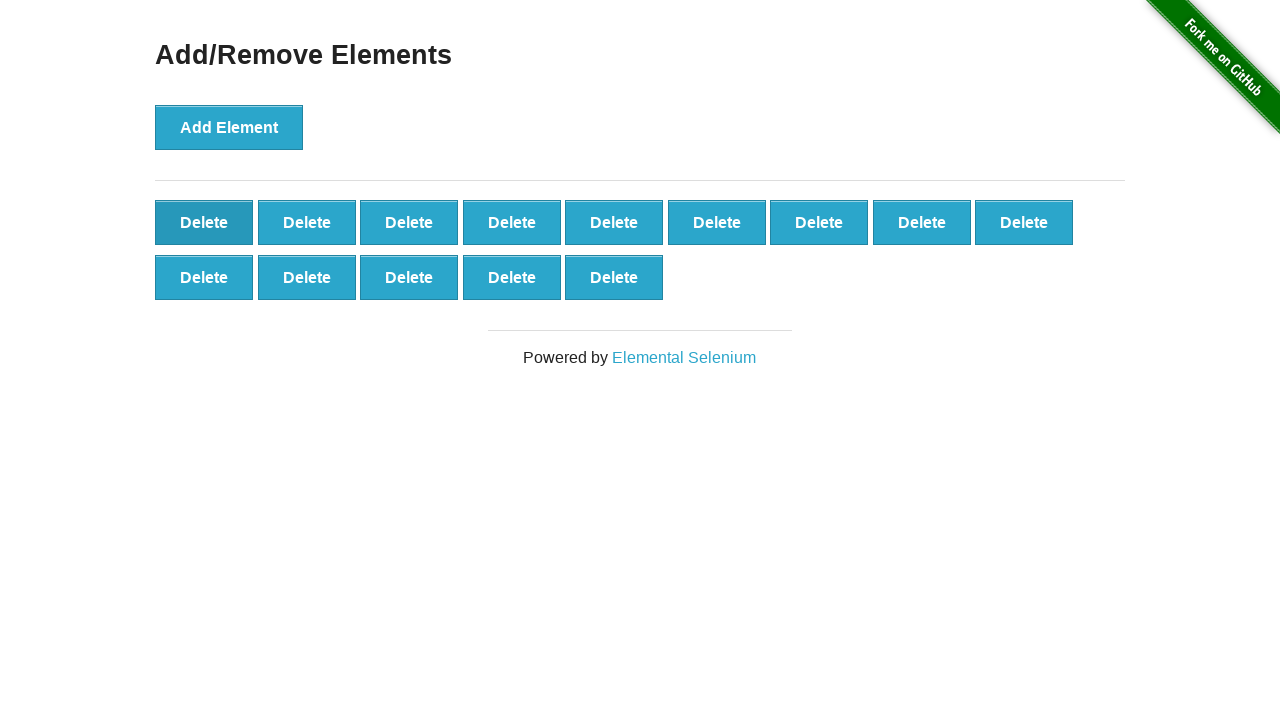

Clicked Delete button (iteration 87/90) at (204, 222) on button[onclick='deleteElement()'] >> nth=0
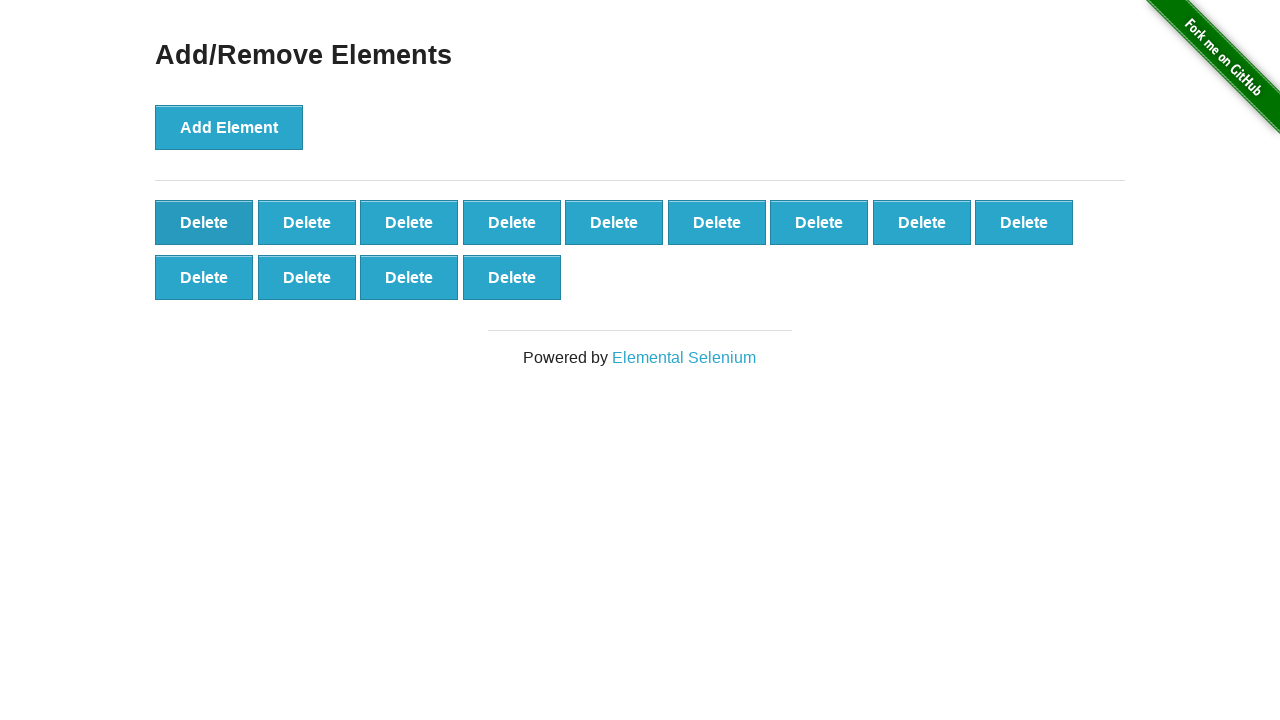

Clicked Delete button (iteration 88/90) at (204, 222) on button[onclick='deleteElement()'] >> nth=0
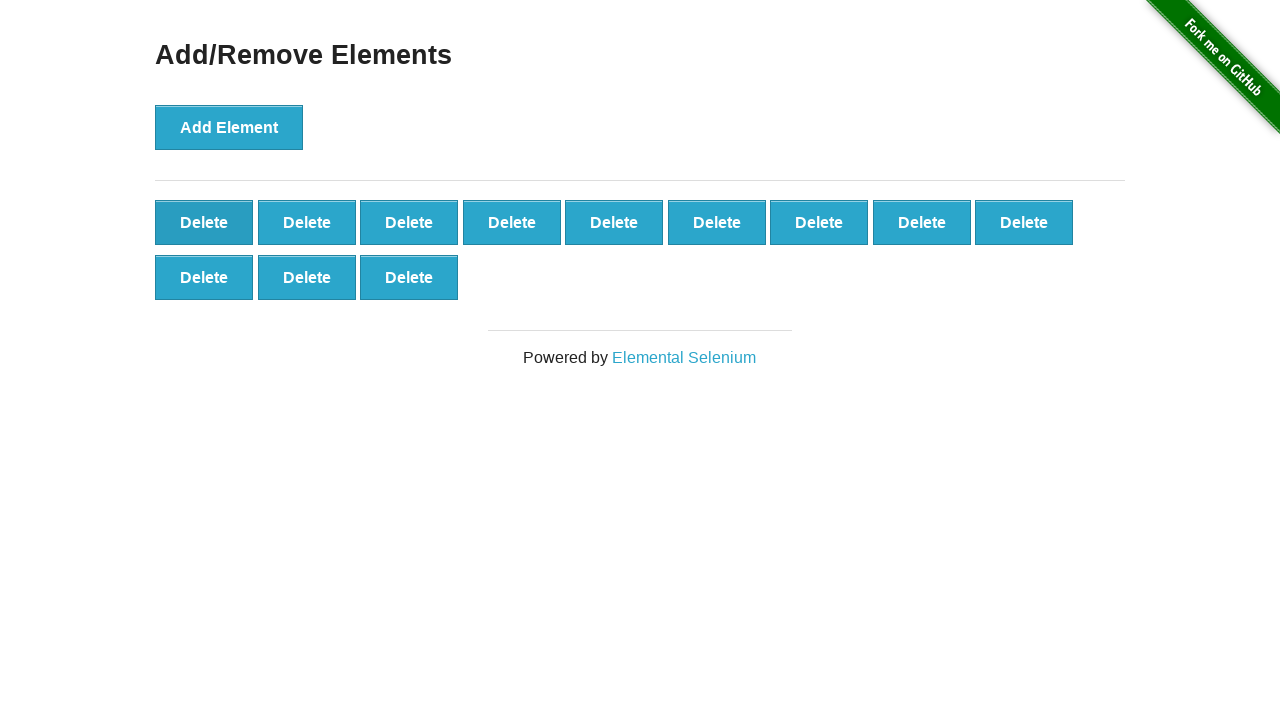

Clicked Delete button (iteration 89/90) at (204, 222) on button[onclick='deleteElement()'] >> nth=0
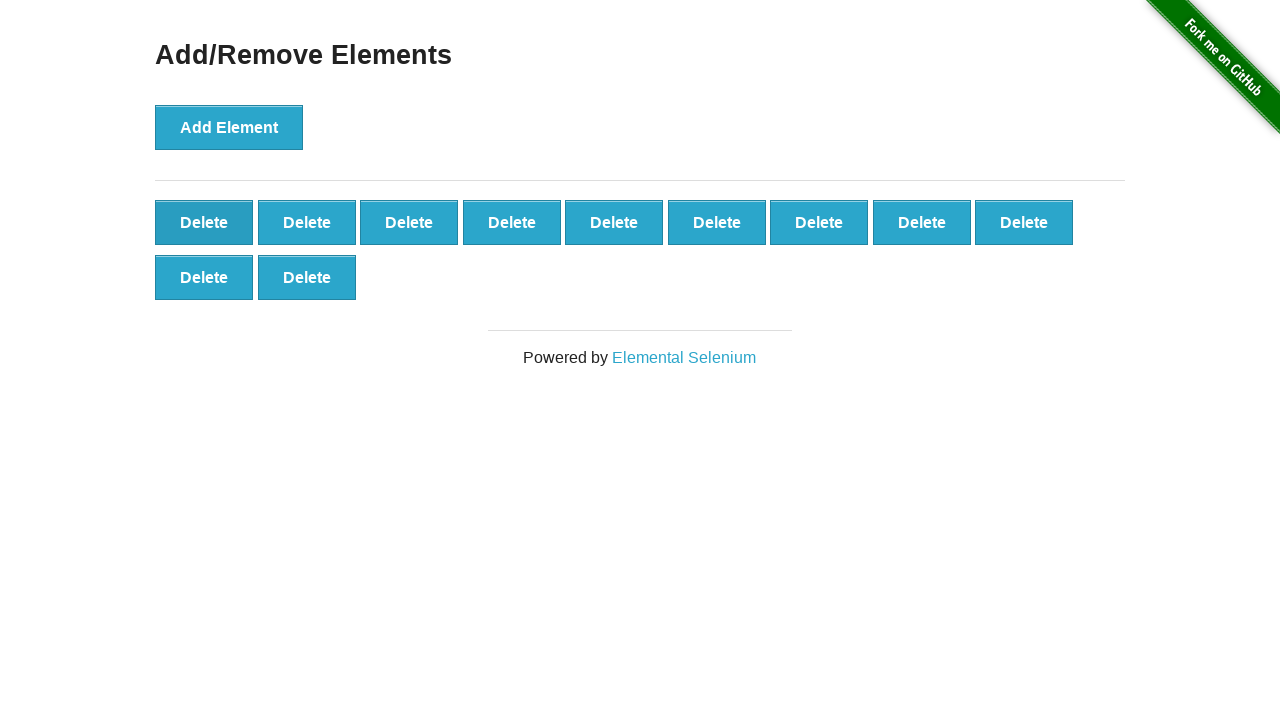

Clicked Delete button (iteration 90/90) at (204, 222) on button[onclick='deleteElement()'] >> nth=0
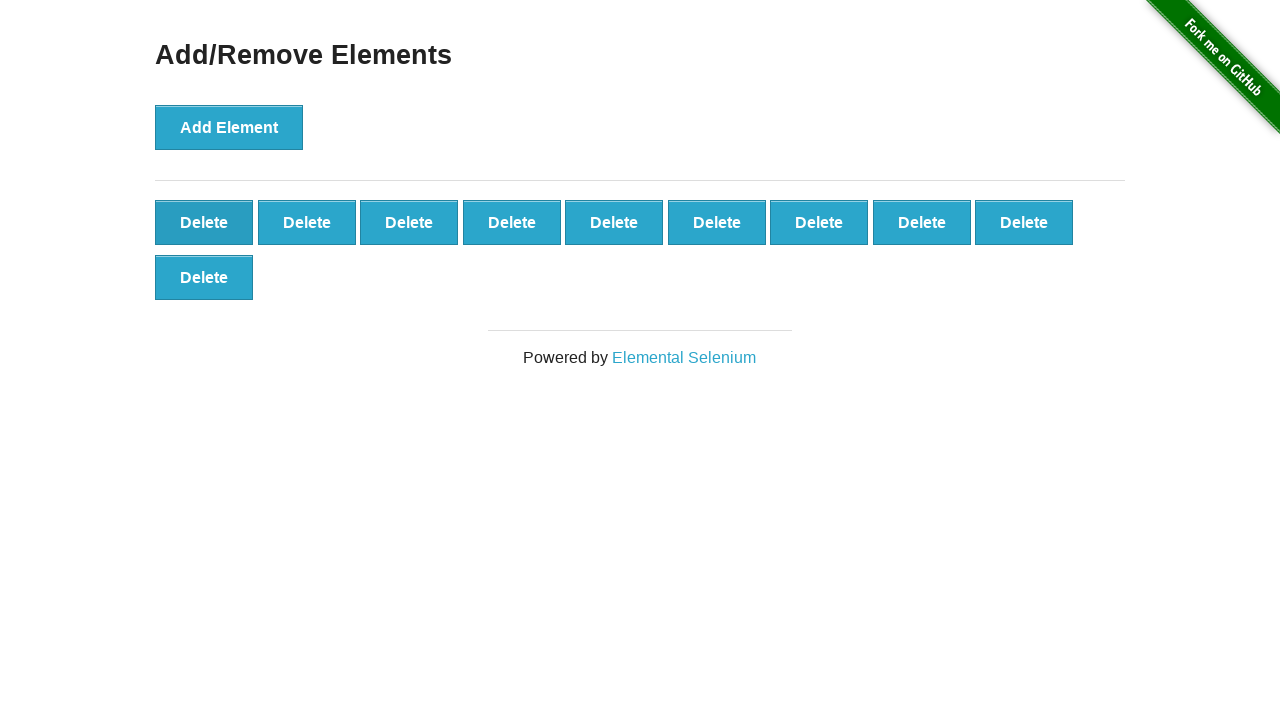

Verified that 10 delete buttons remain after deletion
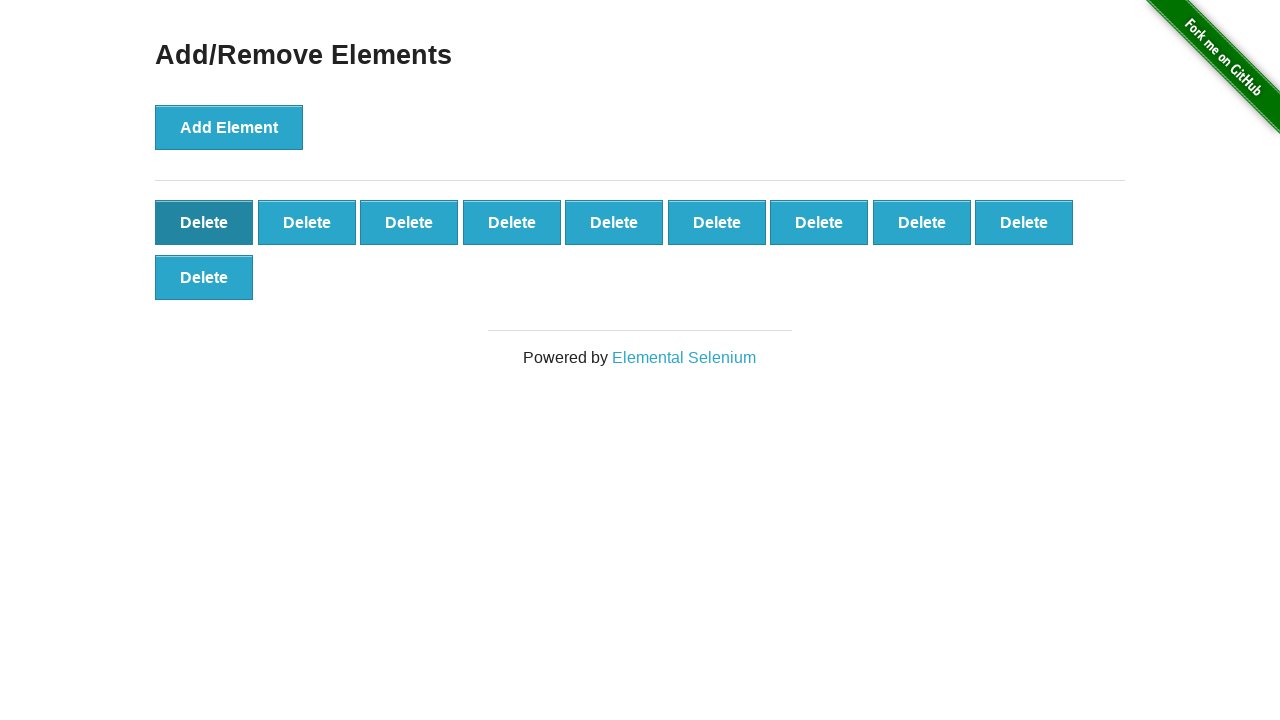

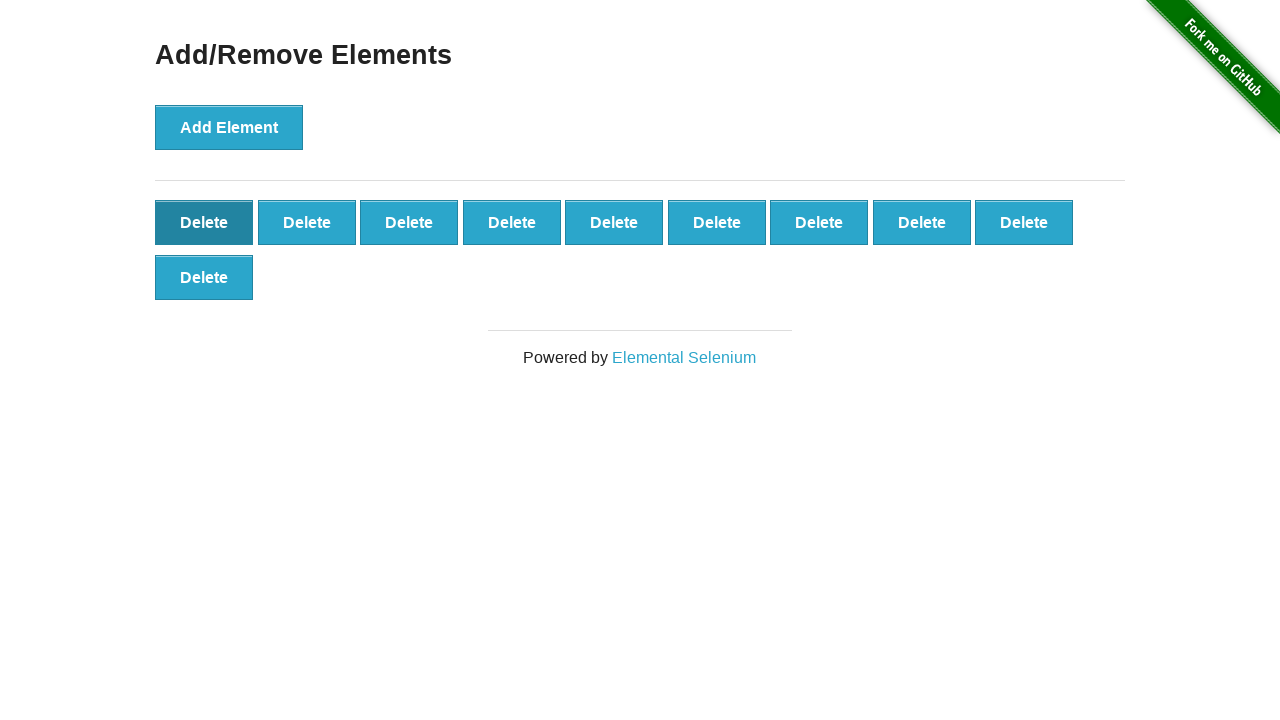